Tests link functionality on a practice page by clicking various links, navigating back, checking page titles, and verifying link attributes

Starting URL: https://leafground.com/link.xhtml

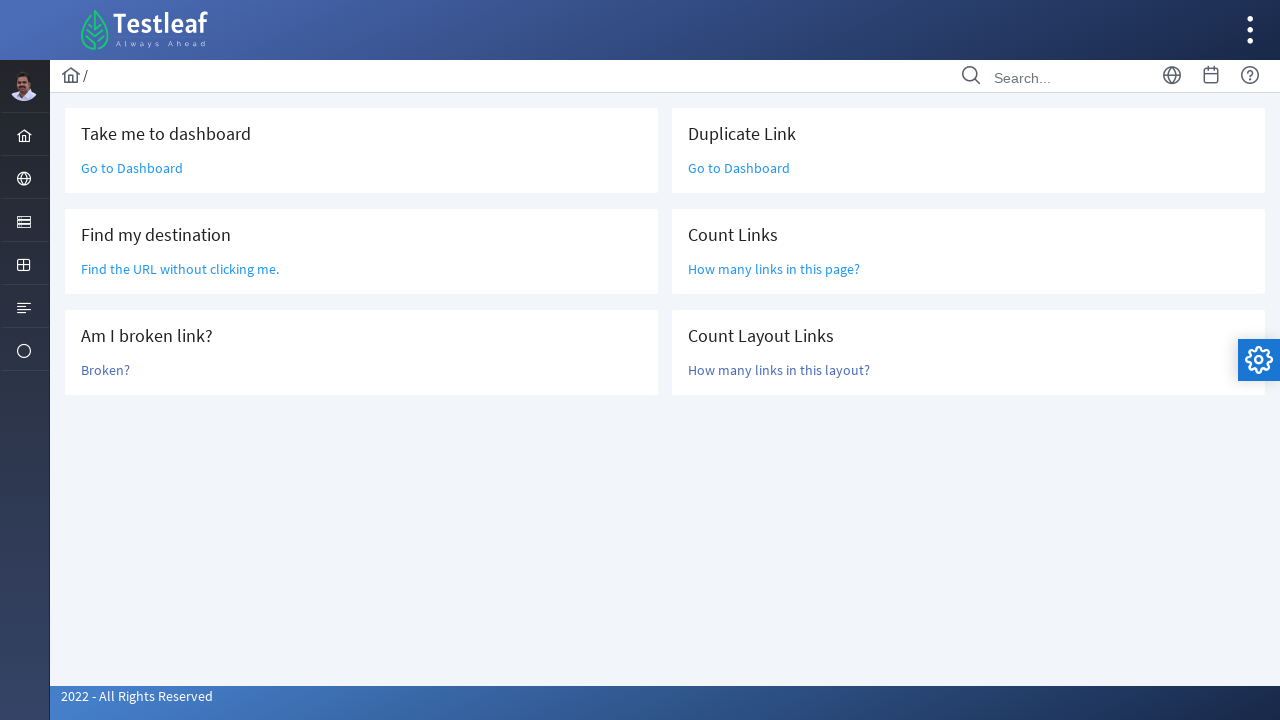

Clicked 'Go to Dashboard' link at (132, 168) on text=Go to Dashboard
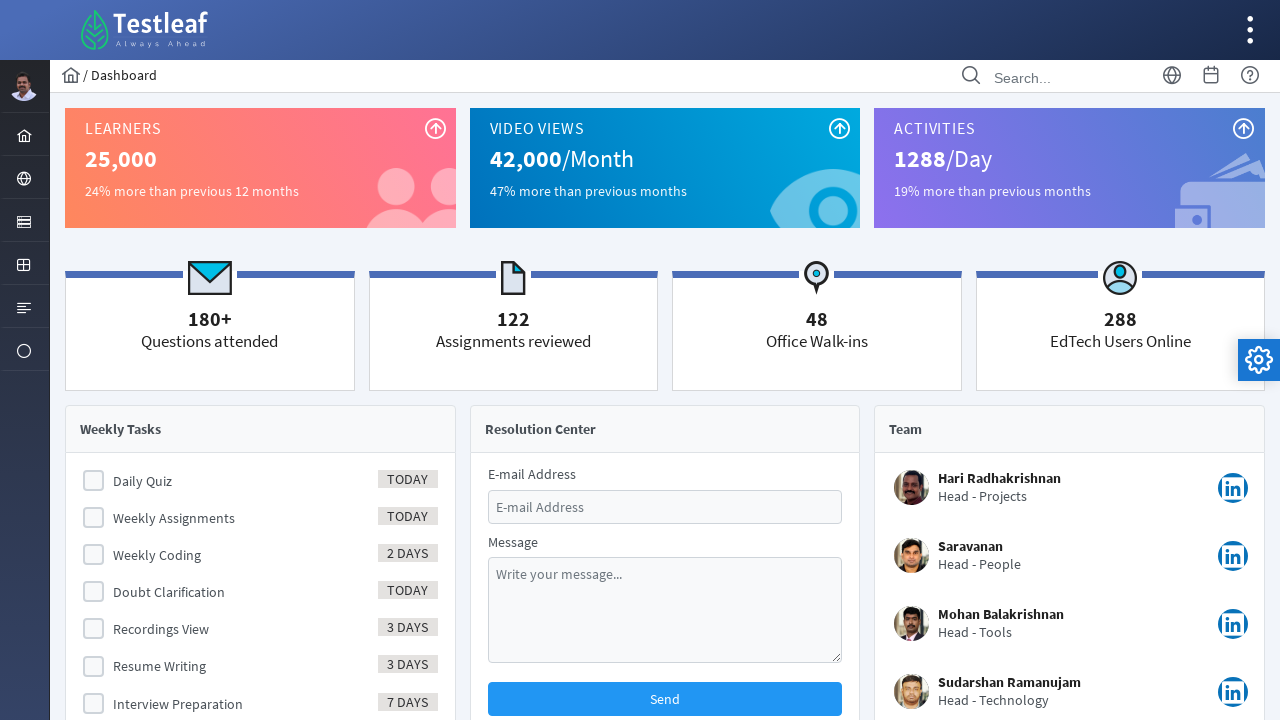

Retrieved page title after clicking first link
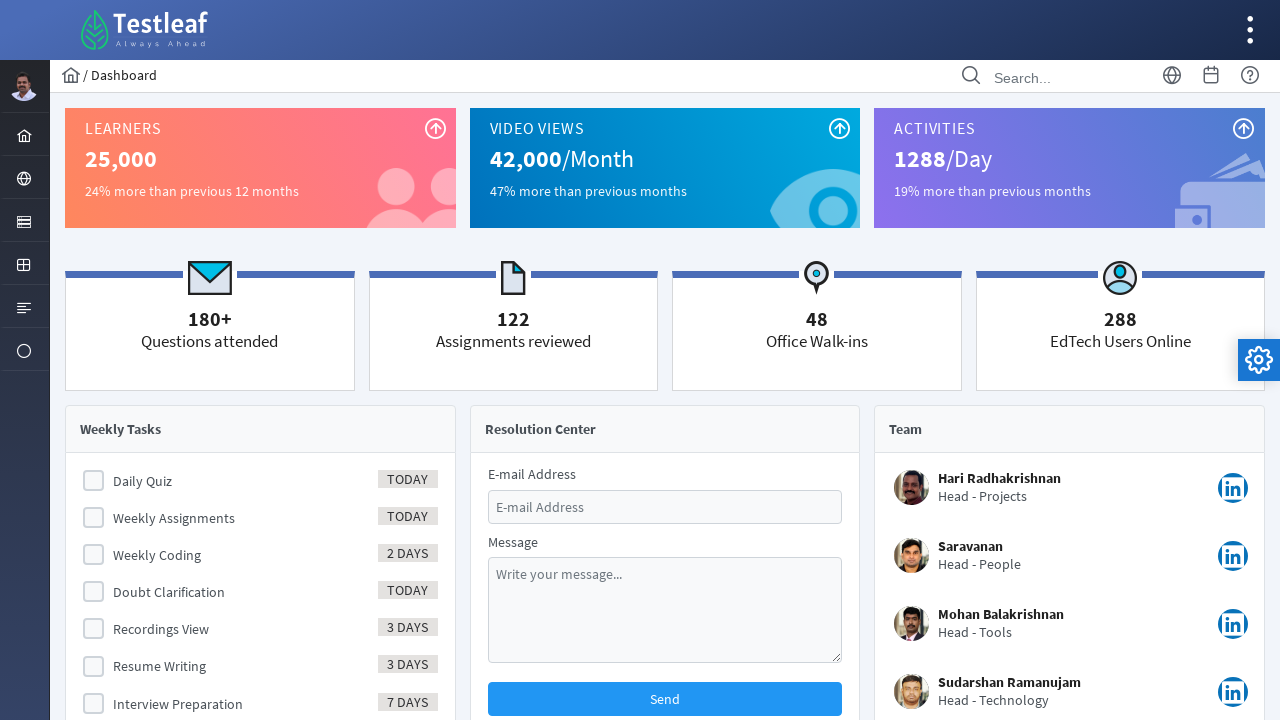

Navigated back to link practice page
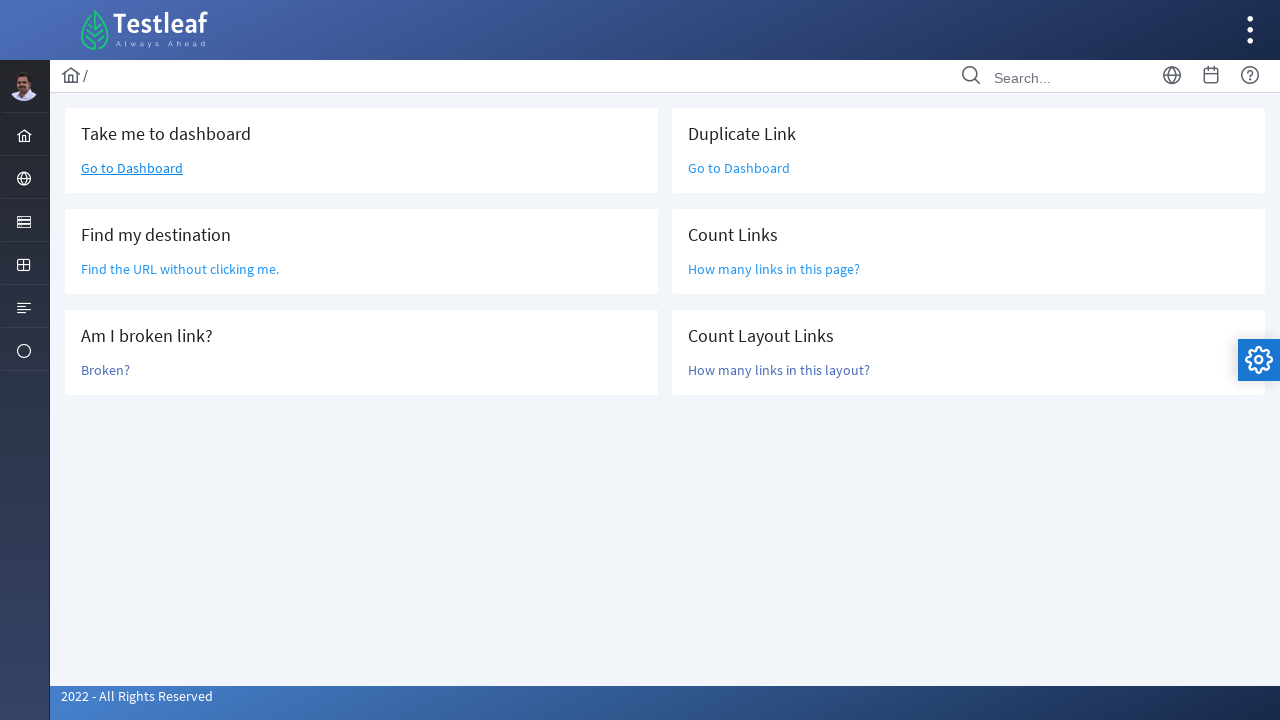

Located 'Find the URL' link element
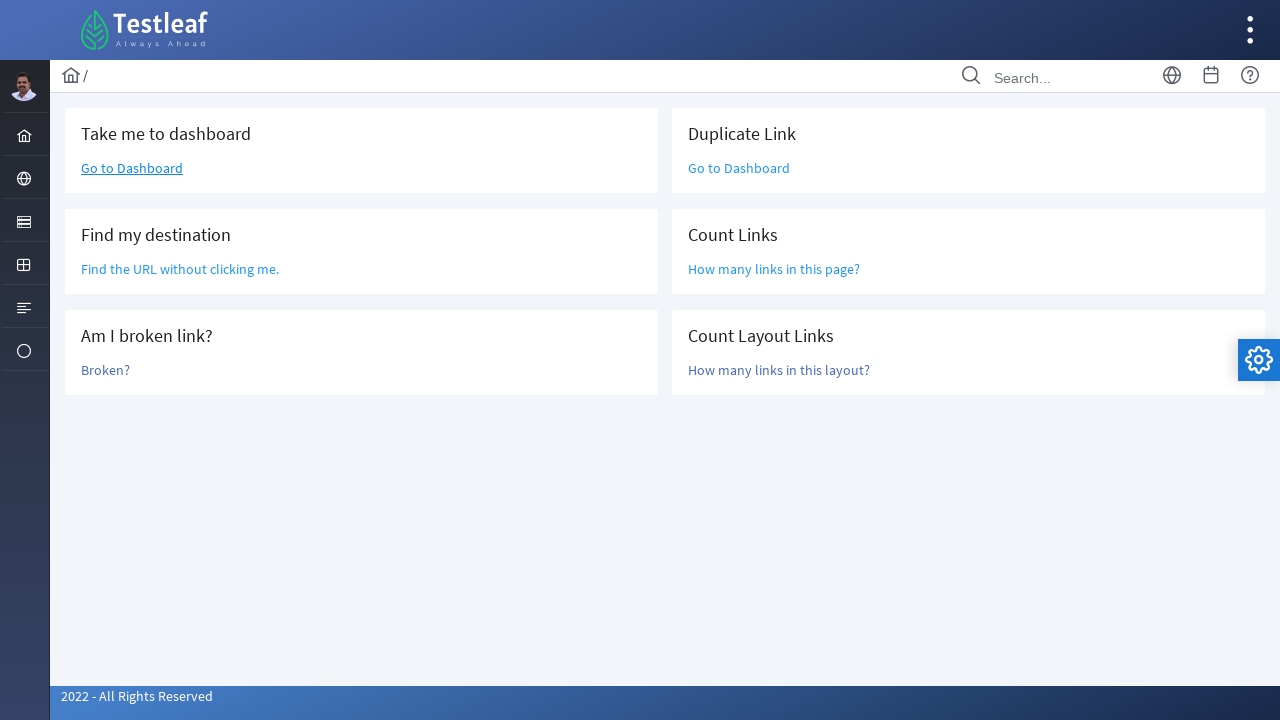

Retrieved href attribute from 'Find the URL' link: /grid.xhtml
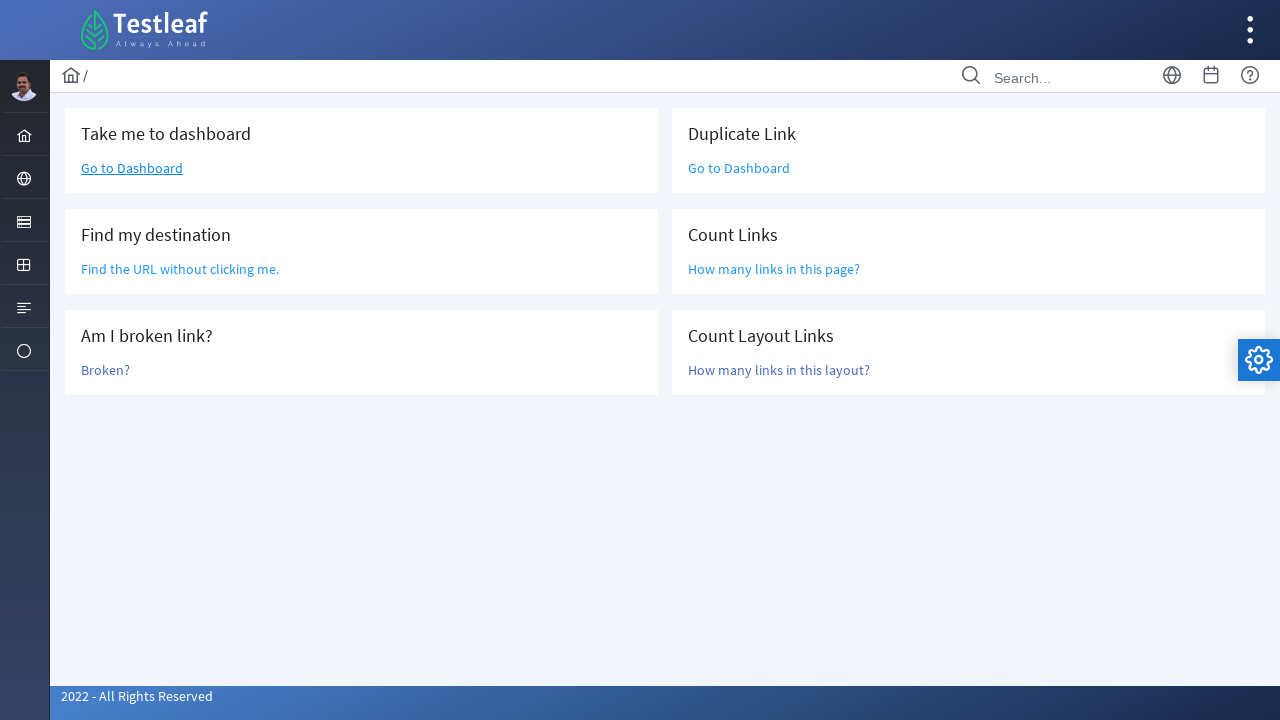

Clicked the broken link at (106, 370) on a:has-text('Broke')
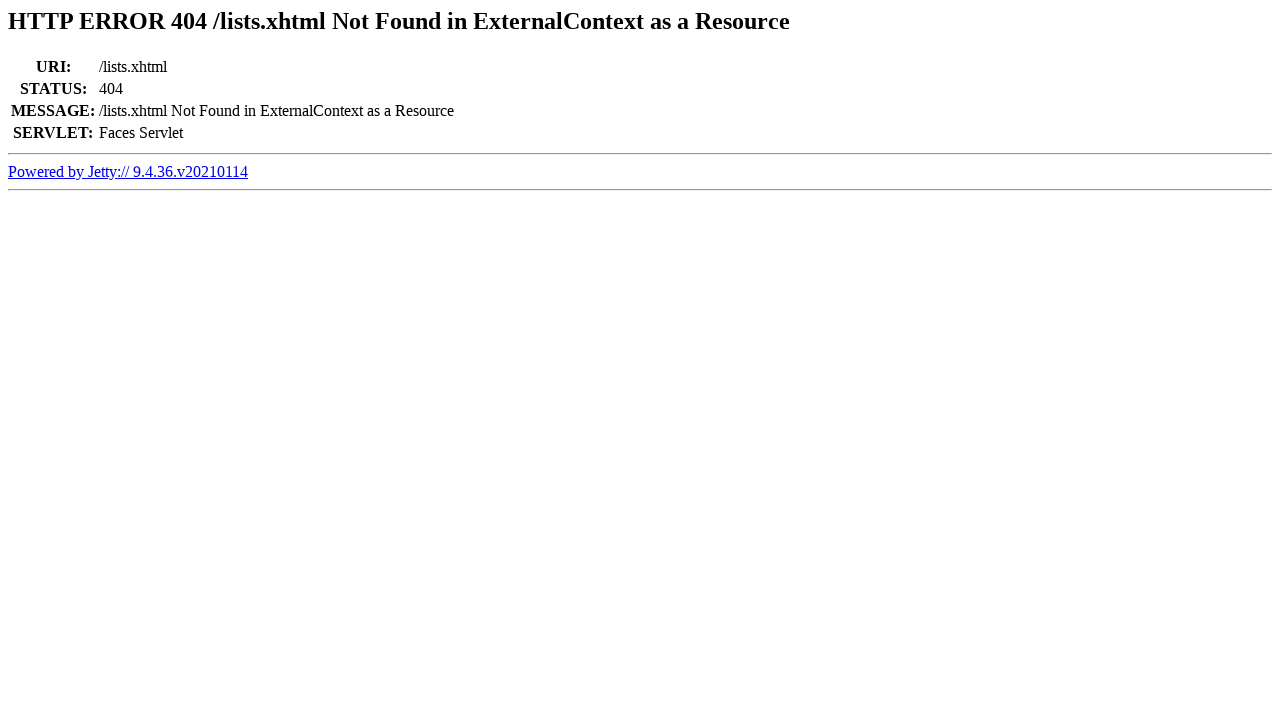

Retrieved page title to verify broken link
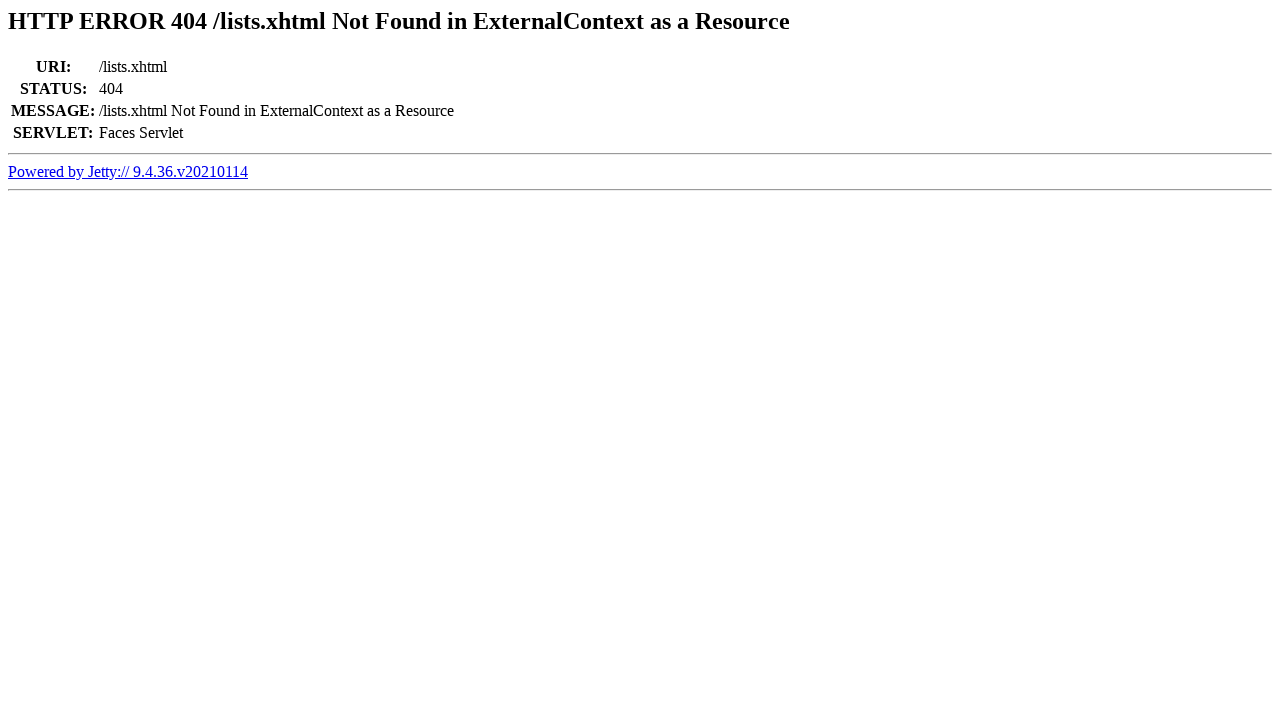

Navigated back from broken link page
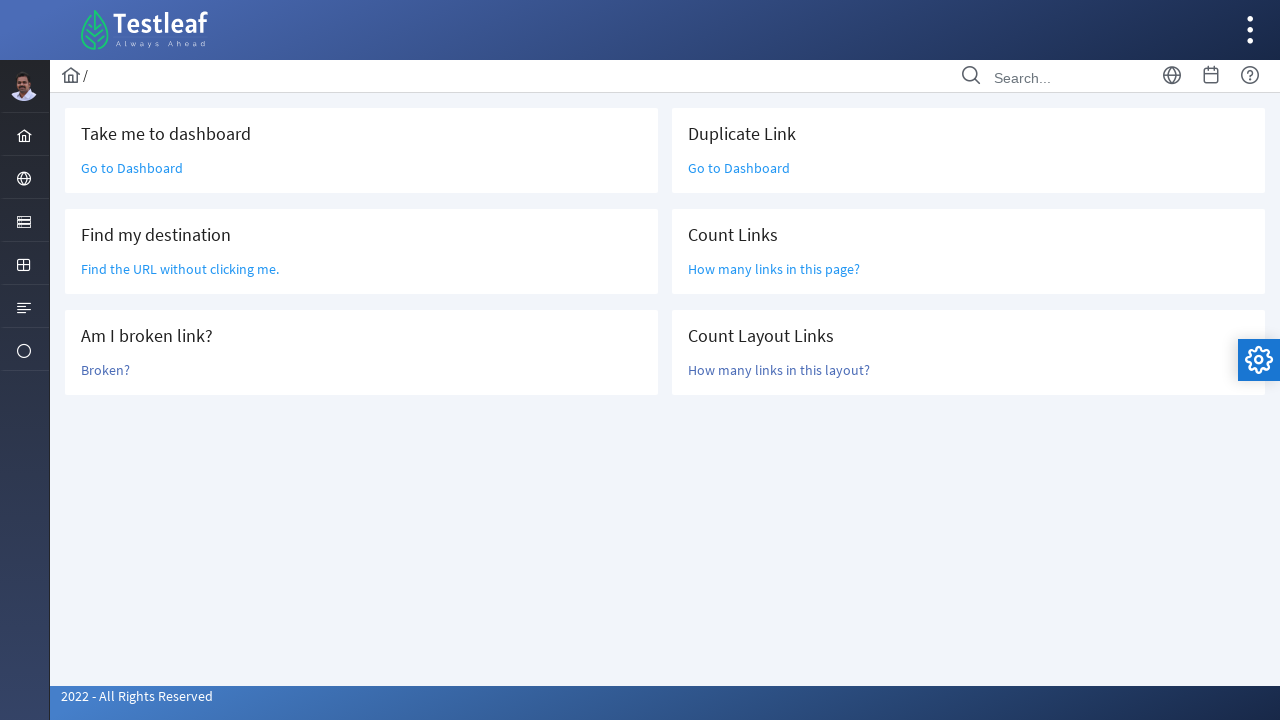

Clicked 'Go to Dashboard' link again at (132, 168) on text=Go to Dashboard
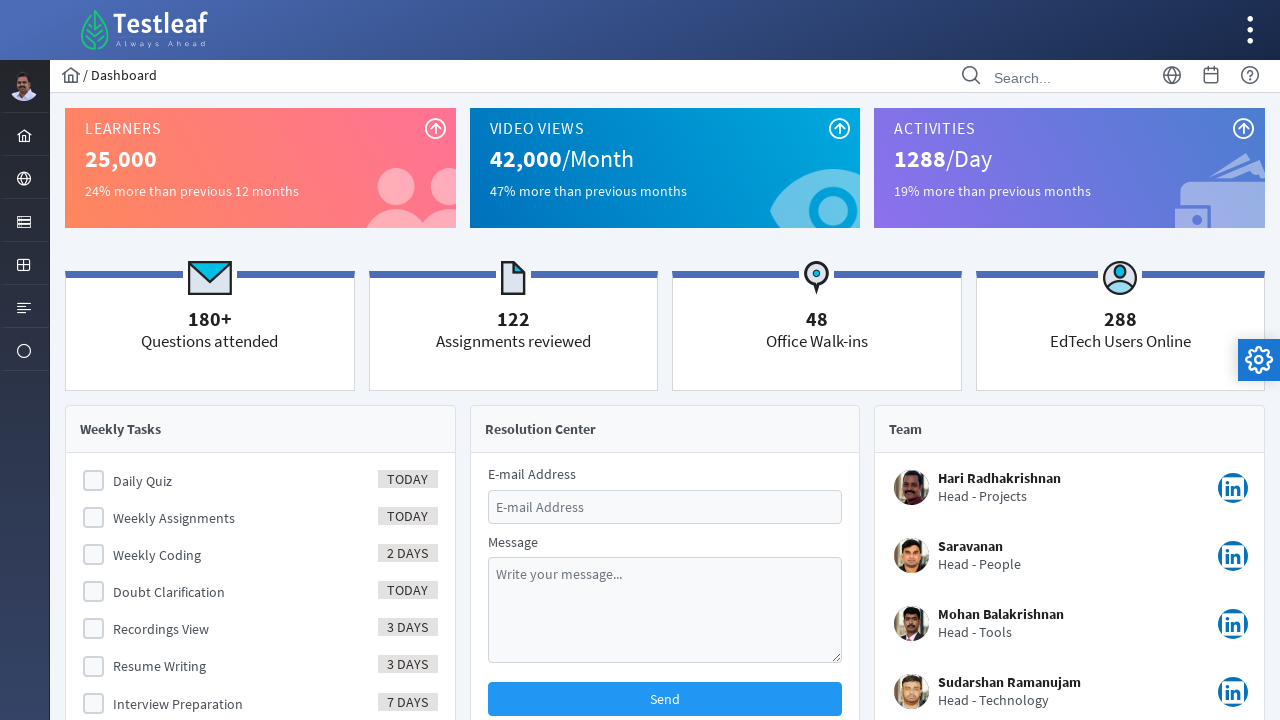

Navigated back to link practice page again
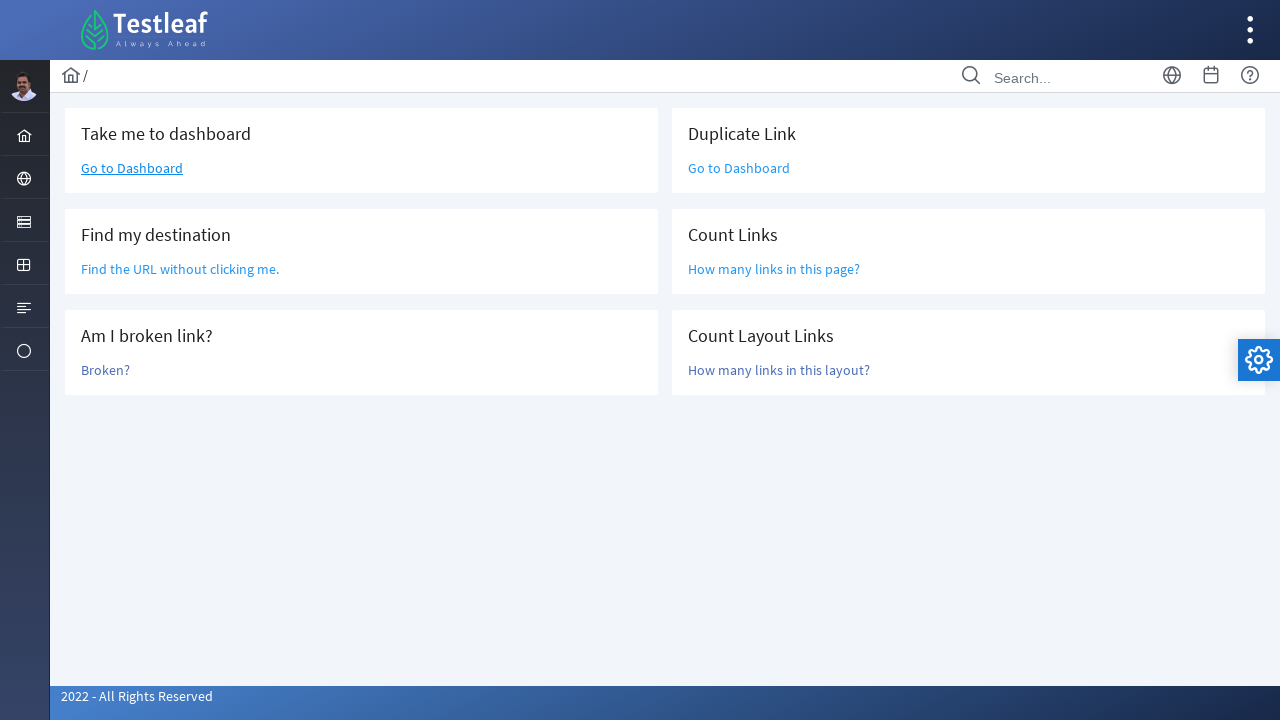

Located all link elements on the page
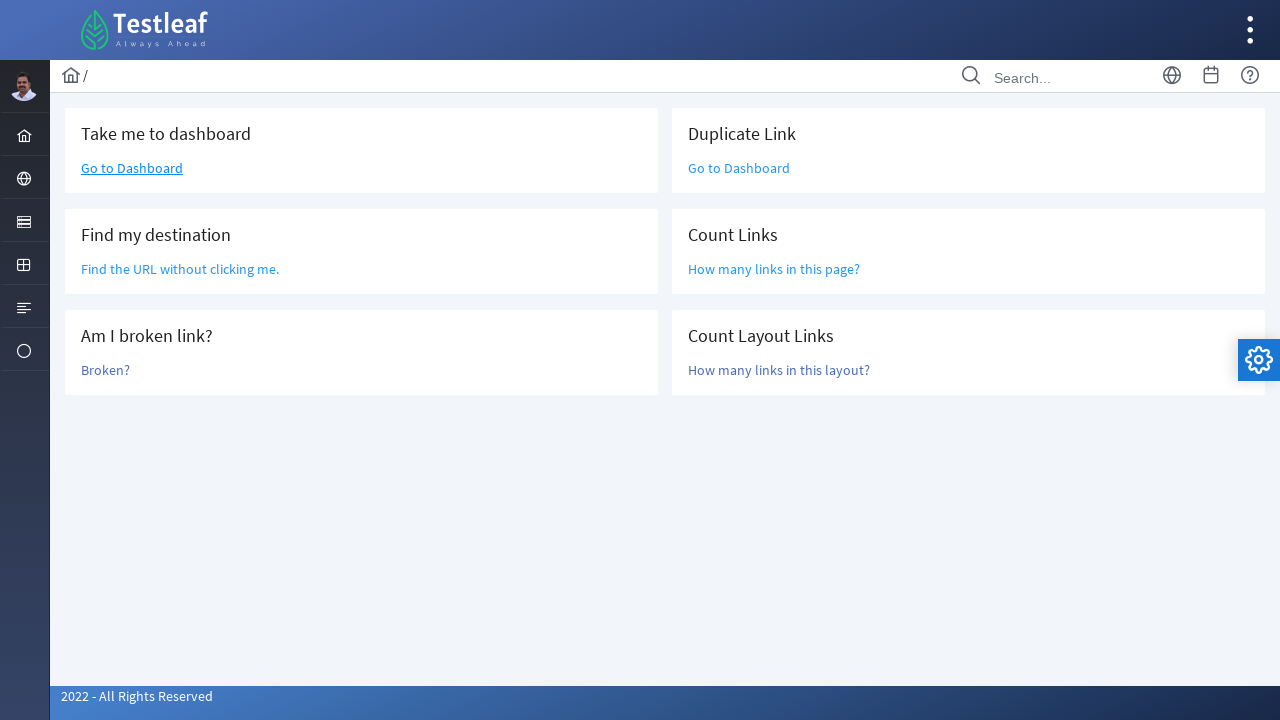

Counted total links on page: 47
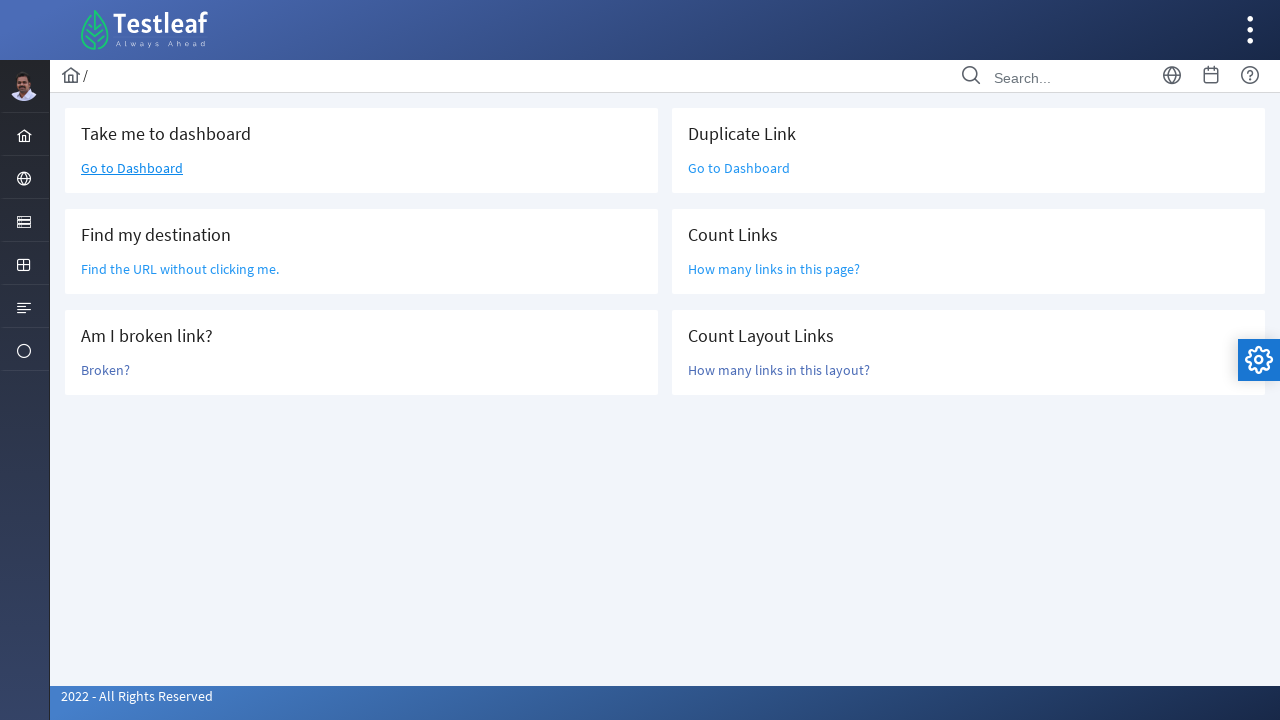

Selected link 1 of 47
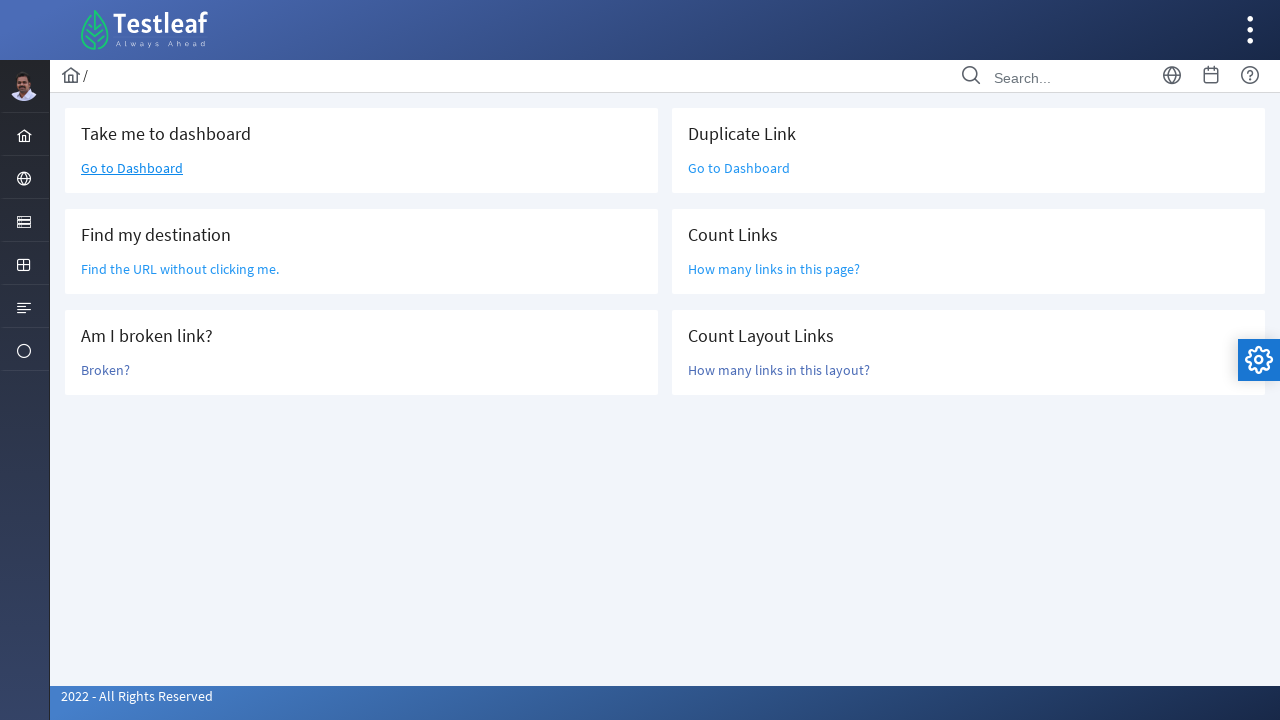

Retrieved text content from link 1: 
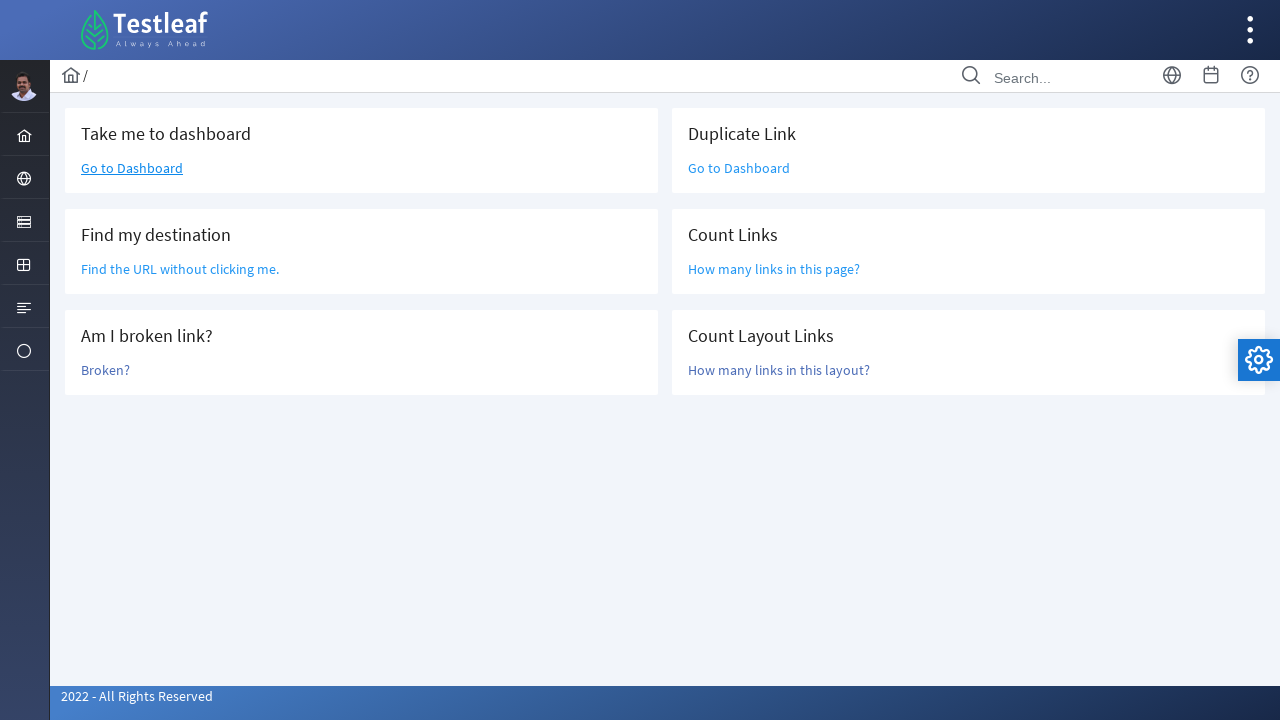

Retrieved href attribute from link 1: /dashboard.xhtml
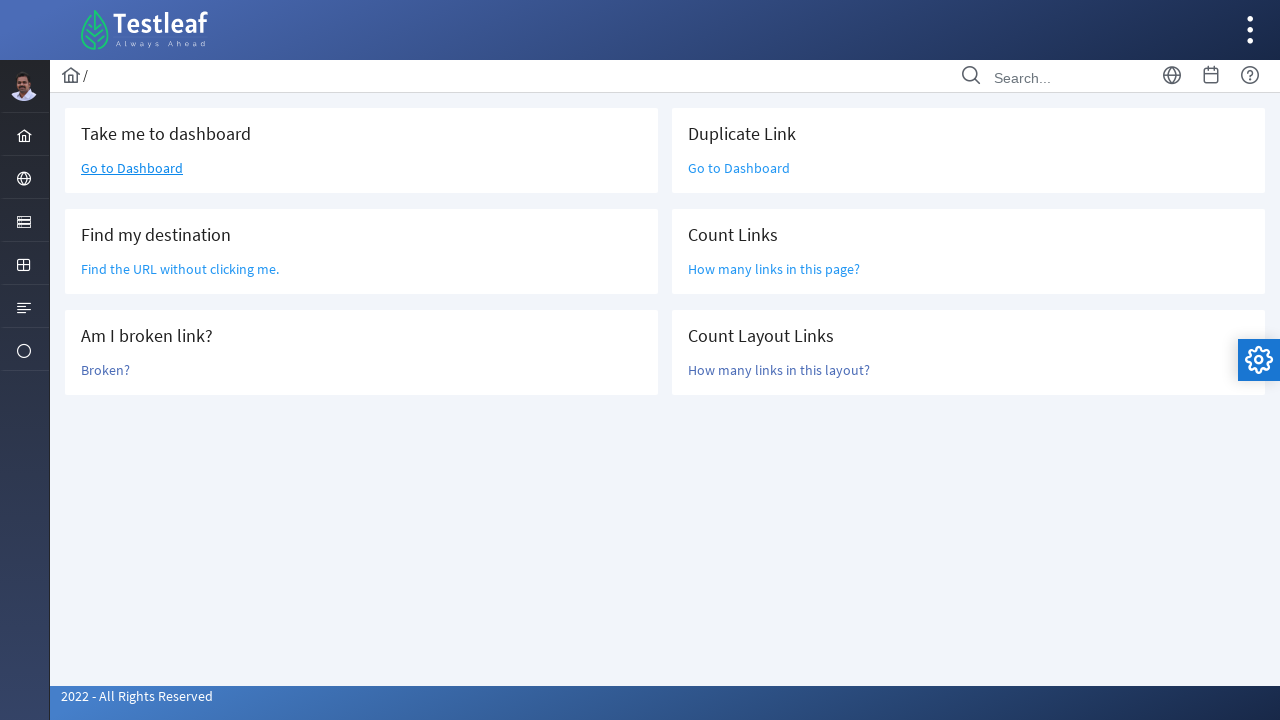

Selected link 2 of 47
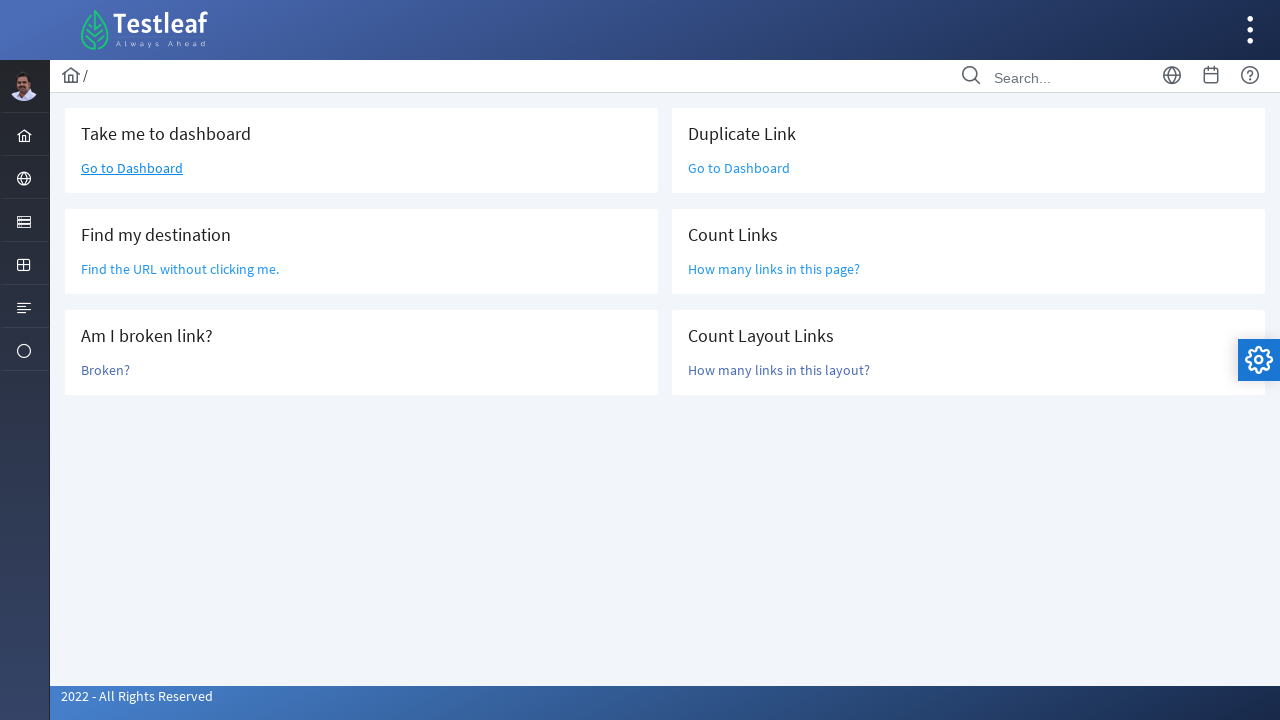

Retrieved text content from link 2: 
            
        
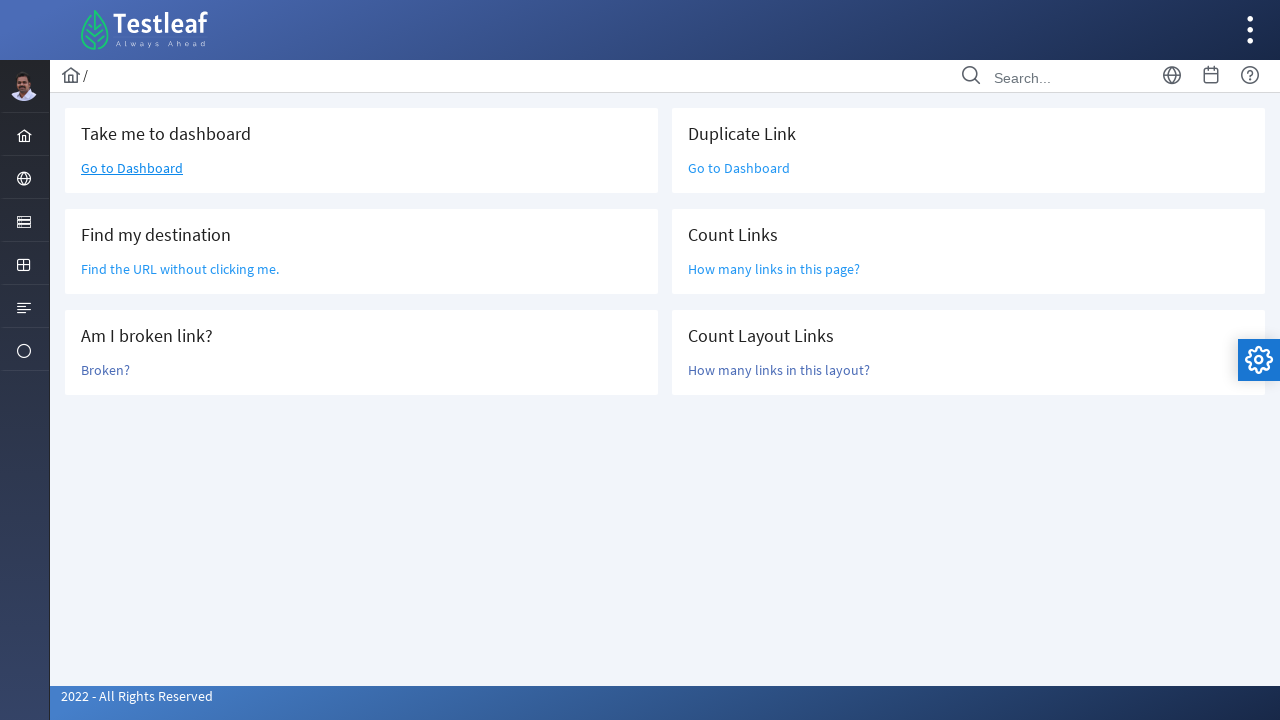

Retrieved href attribute from link 2: #
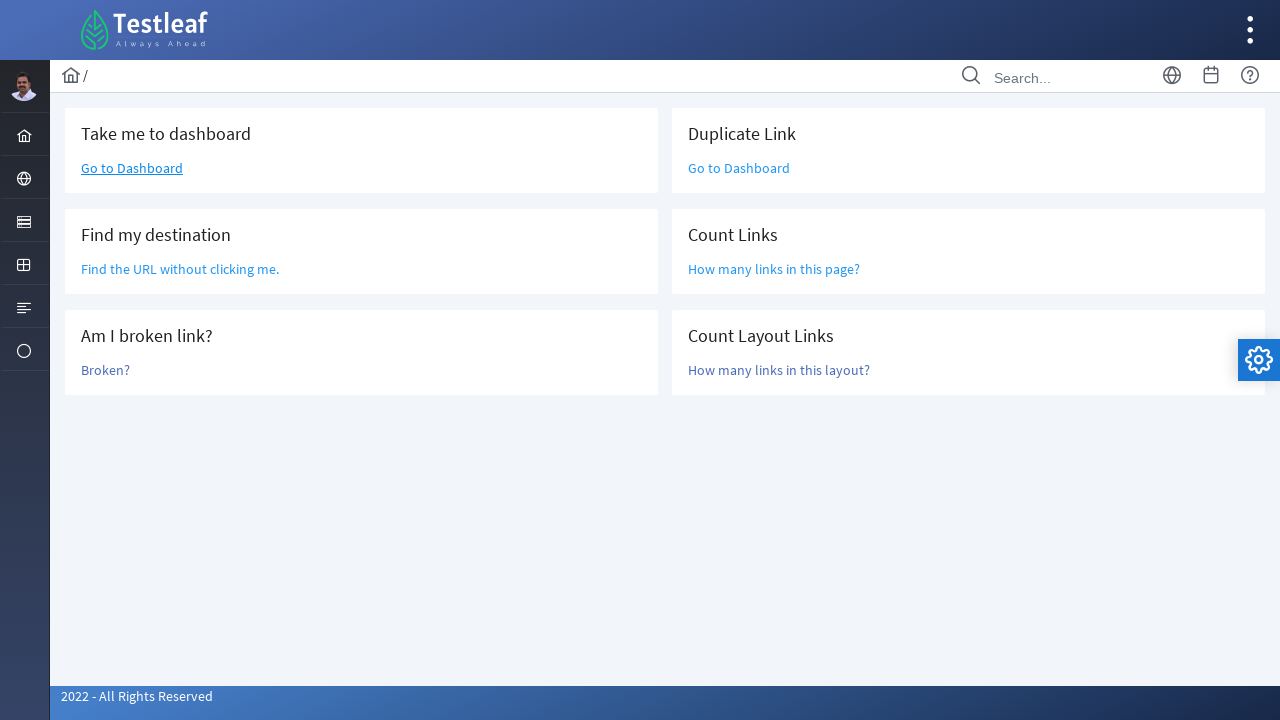

Selected link 3 of 47
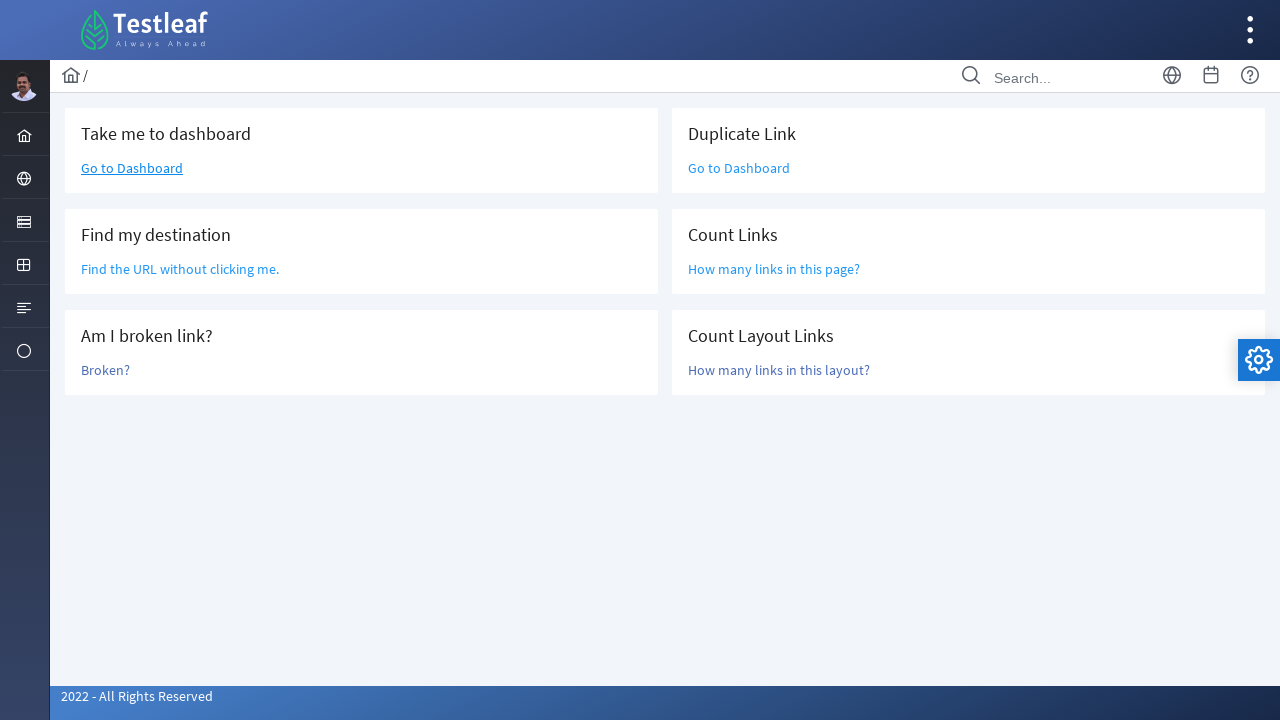

Retrieved text content from link 3: 
            
        
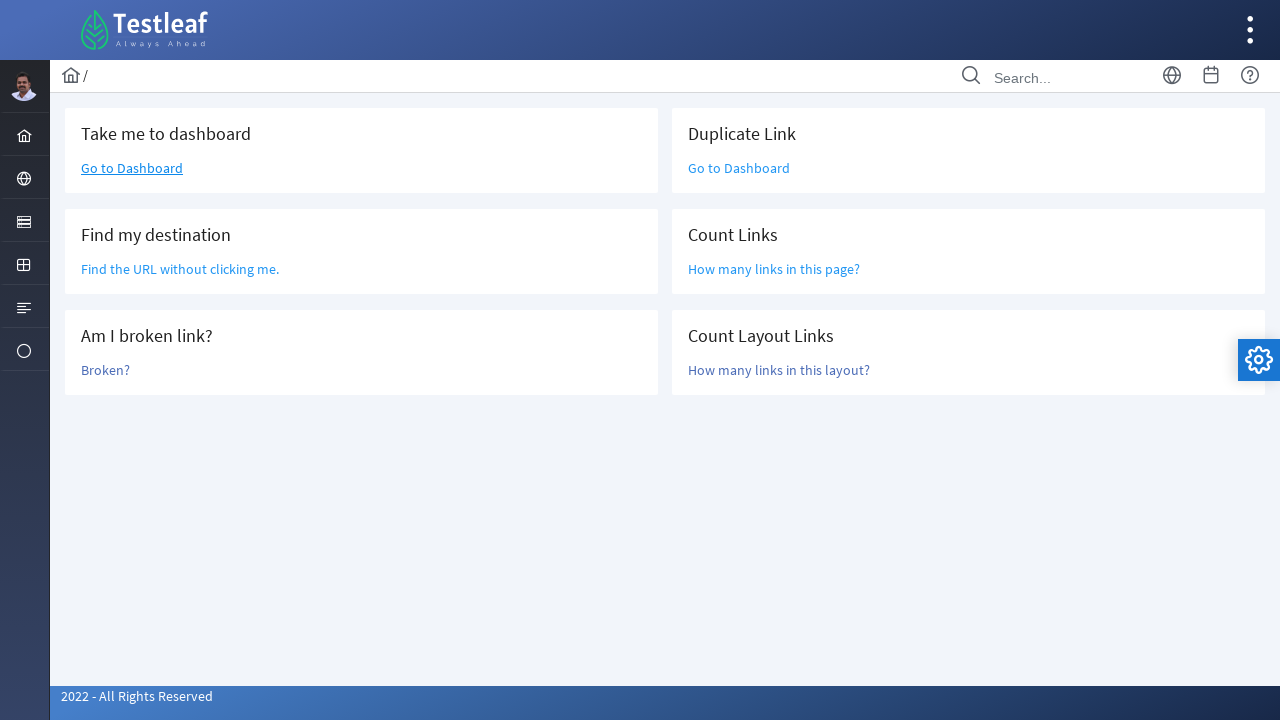

Retrieved href attribute from link 3: #
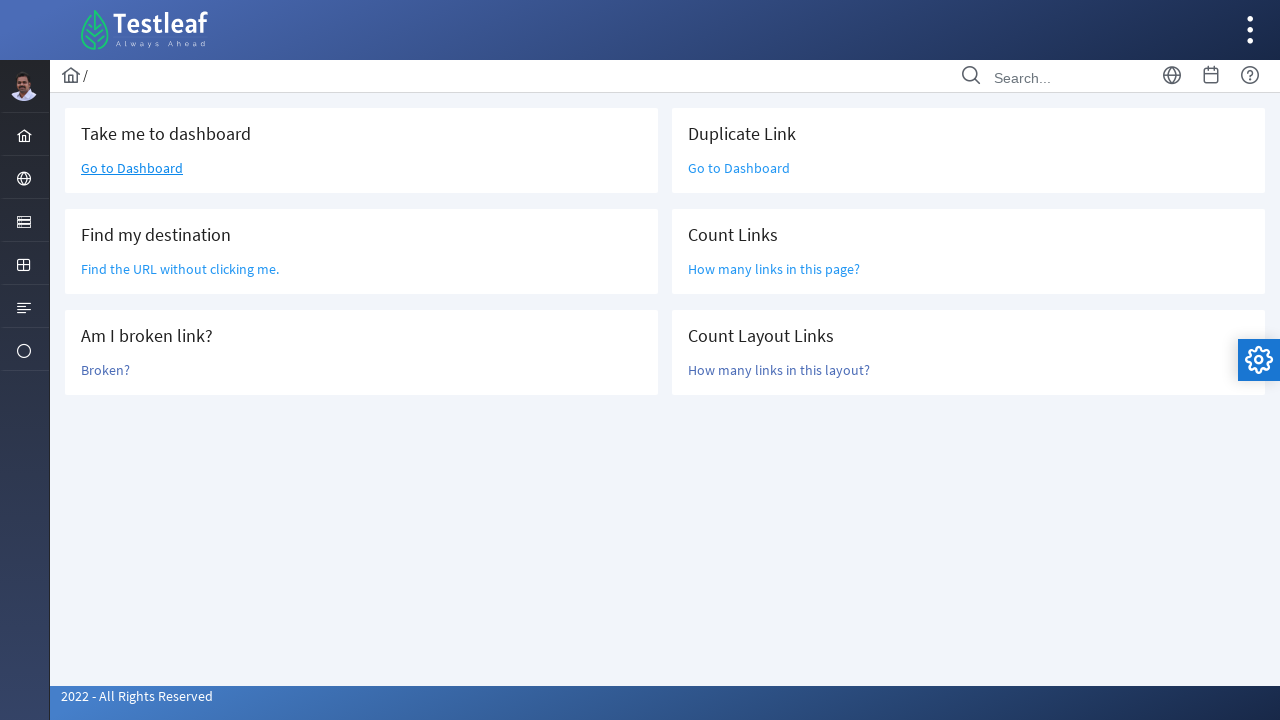

Selected link 4 of 47
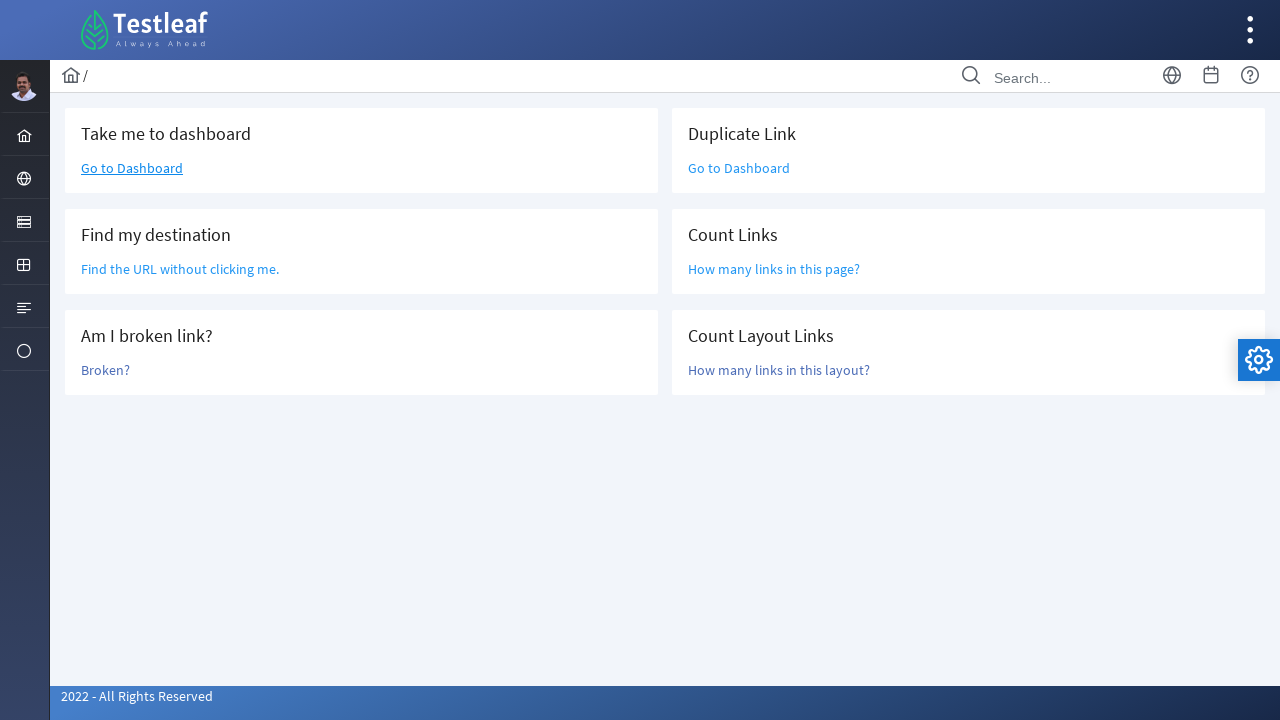

Retrieved text content from link 4: 
                            Babu Manickam
                            Administrator
                        
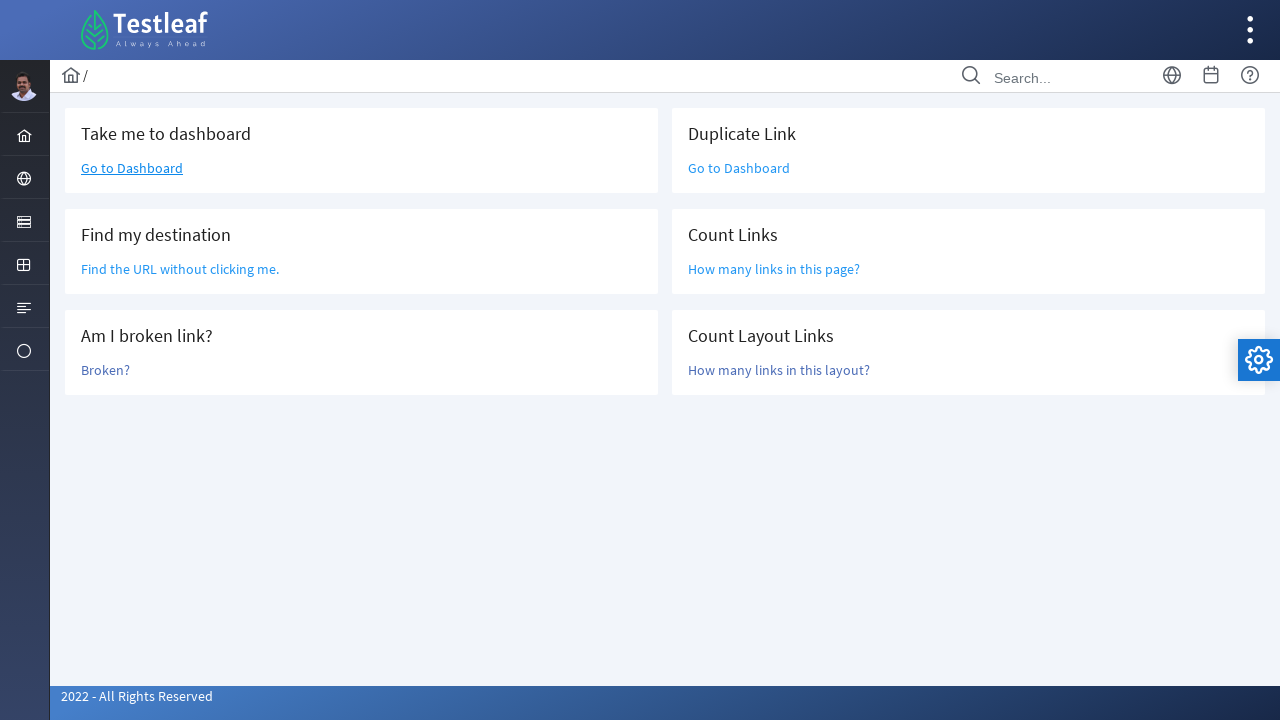

Retrieved href attribute from link 4: #
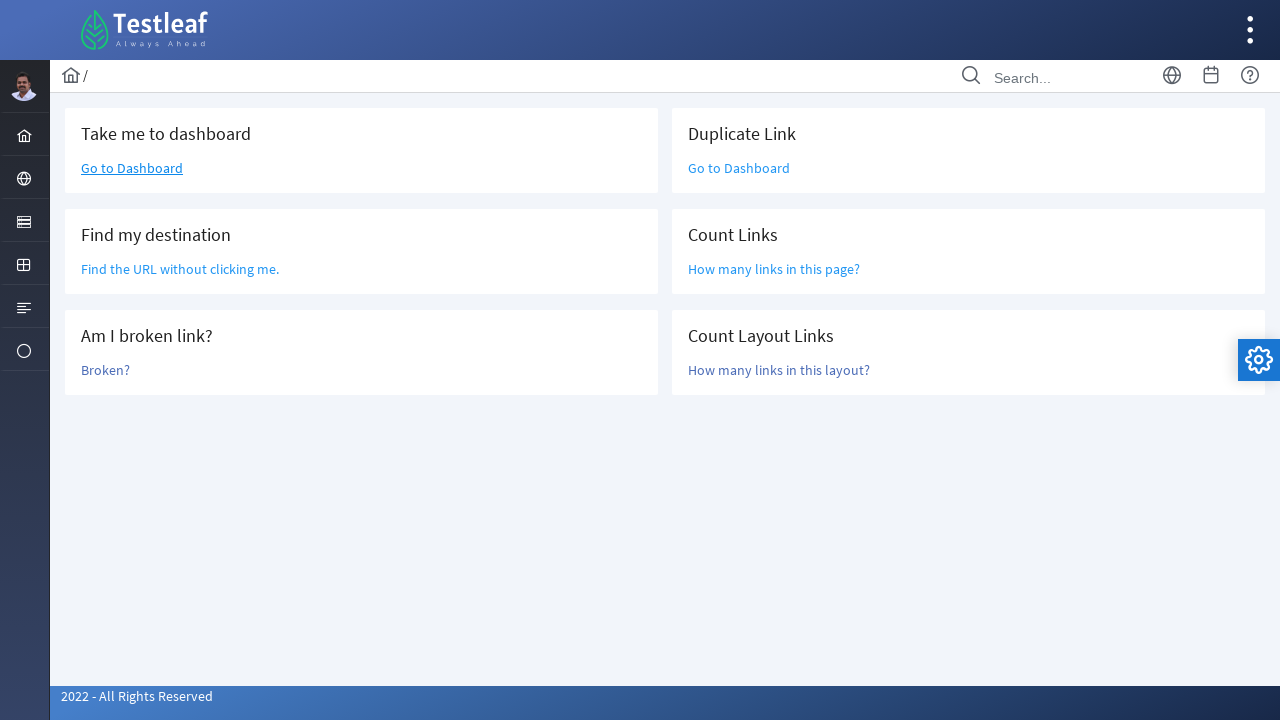

Selected link 5 of 47
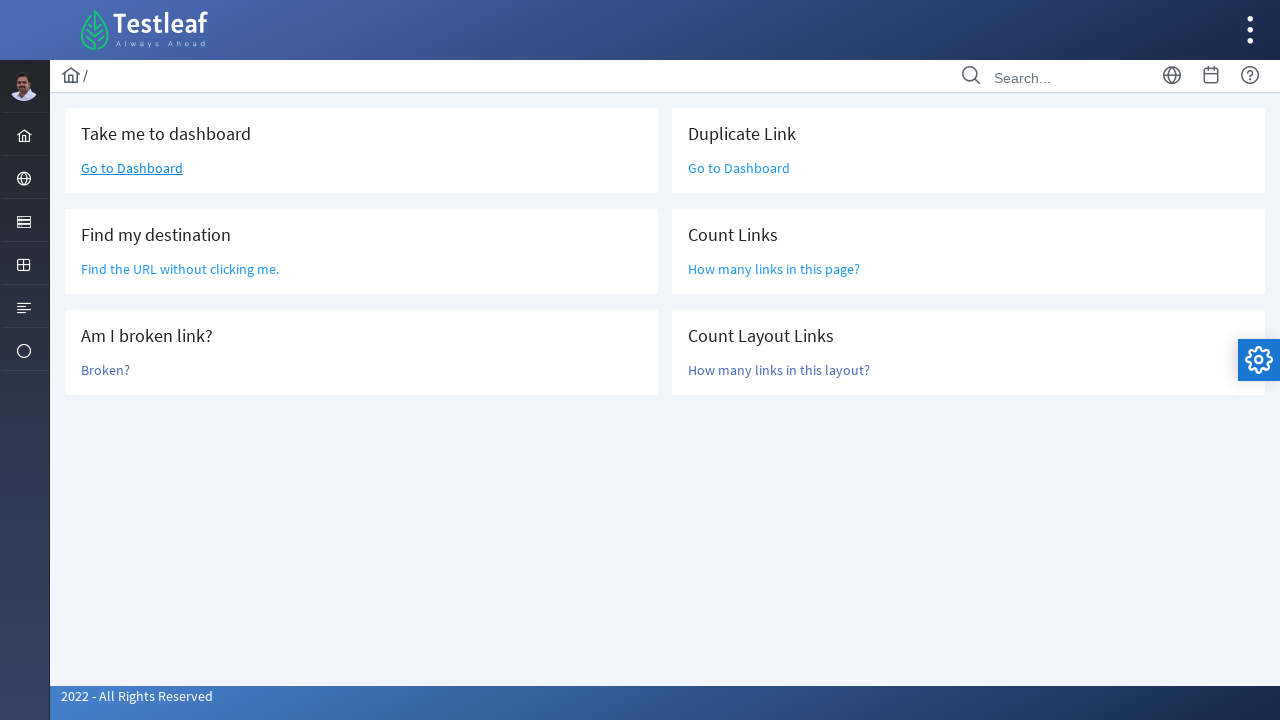

Retrieved text content from link 5: Home
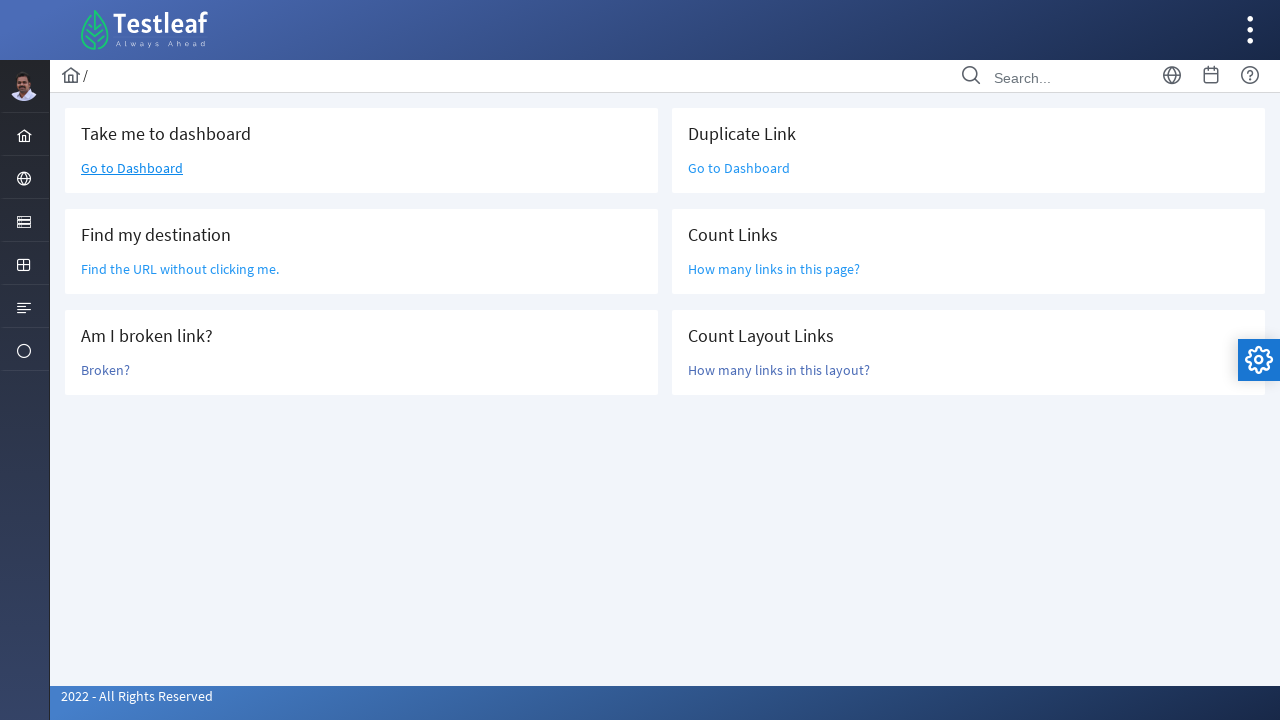

Retrieved href attribute from link 5: #
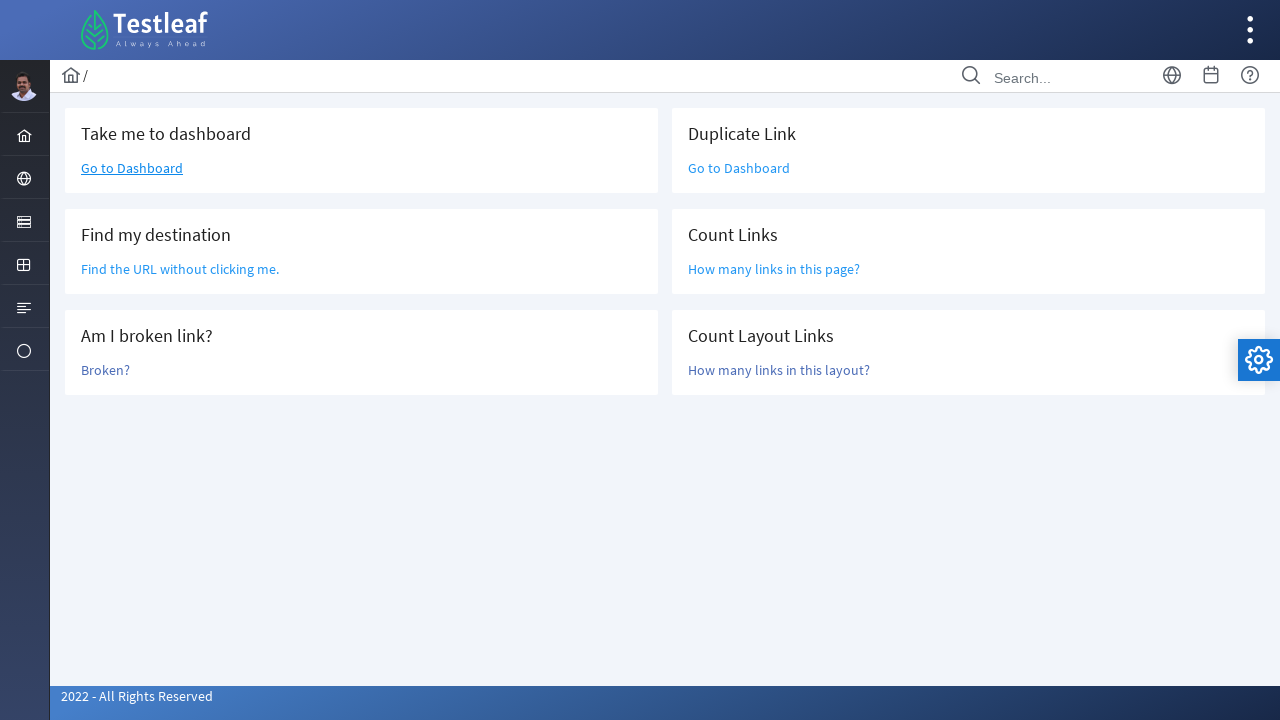

Selected link 6 of 47
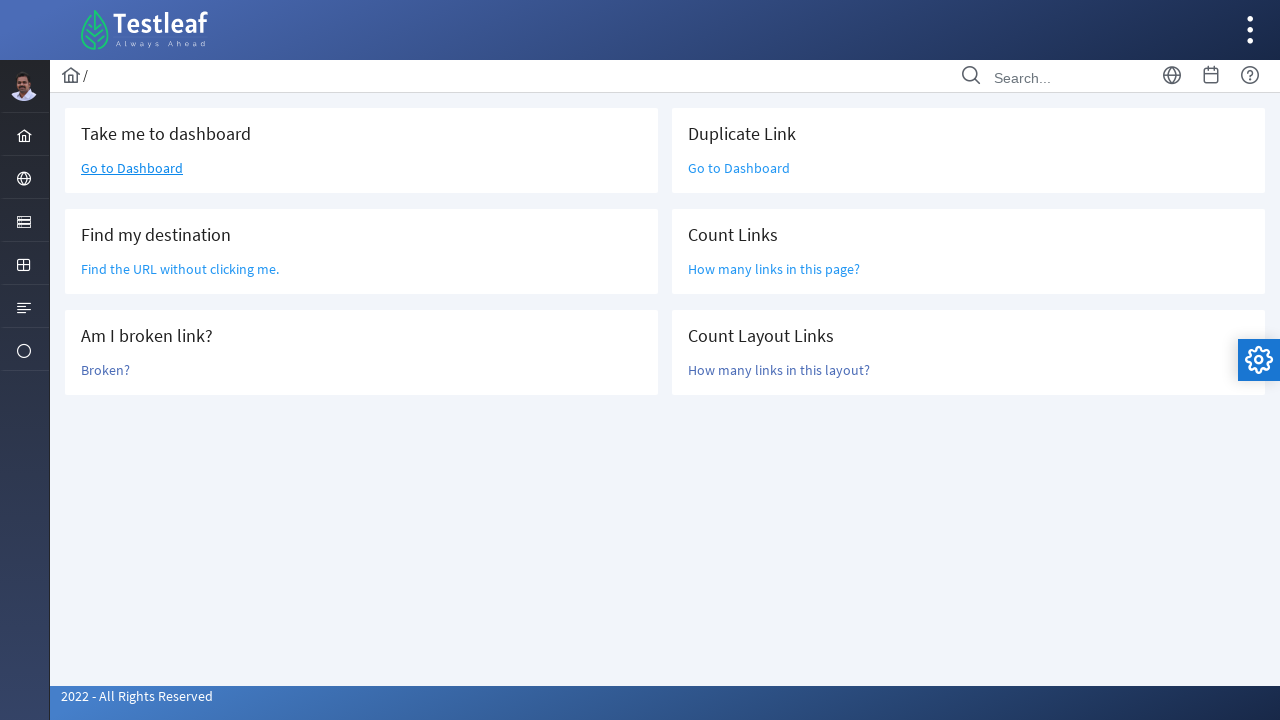

Retrieved text content from link 6: Dashboard
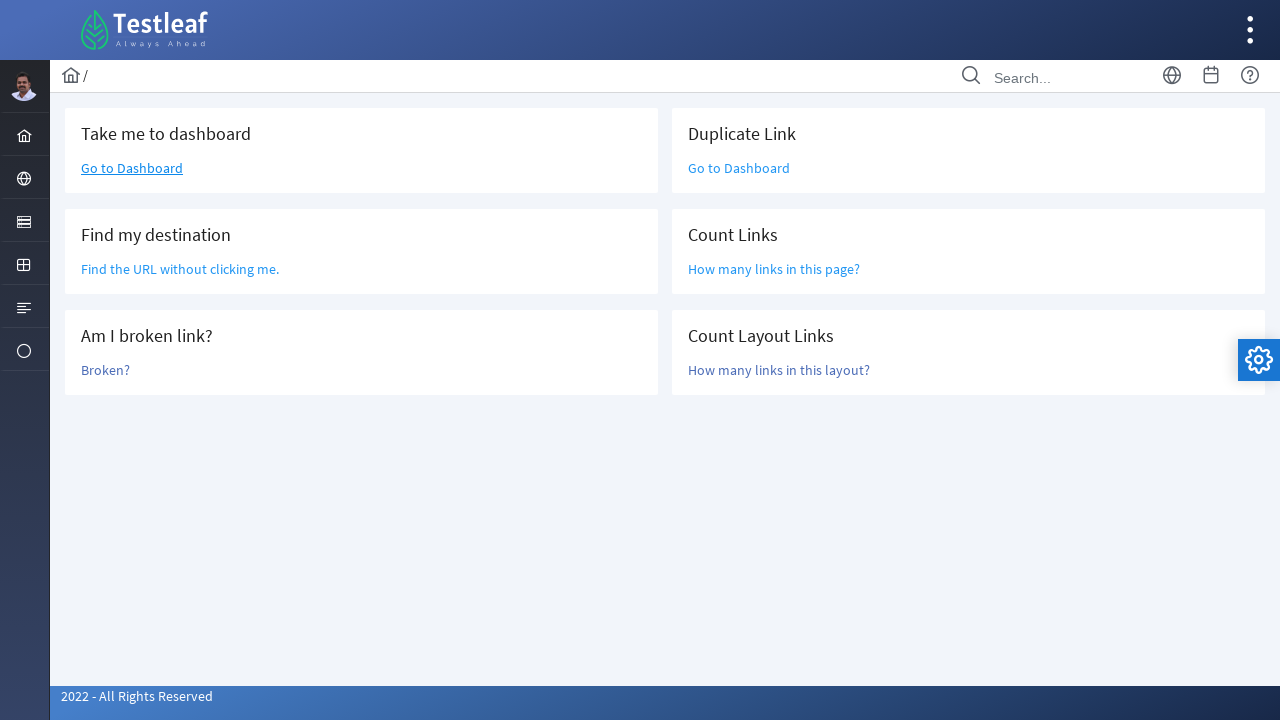

Retrieved href attribute from link 6: /dashboard.xhtml
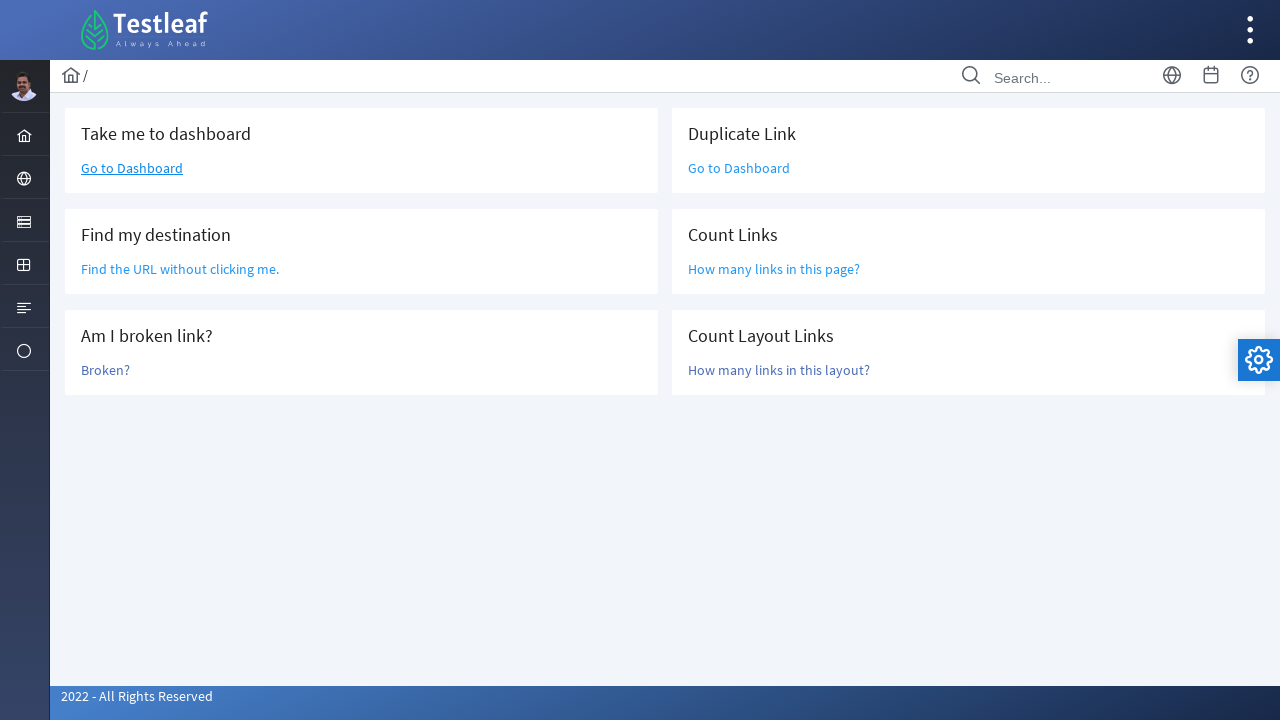

Selected link 7 of 47
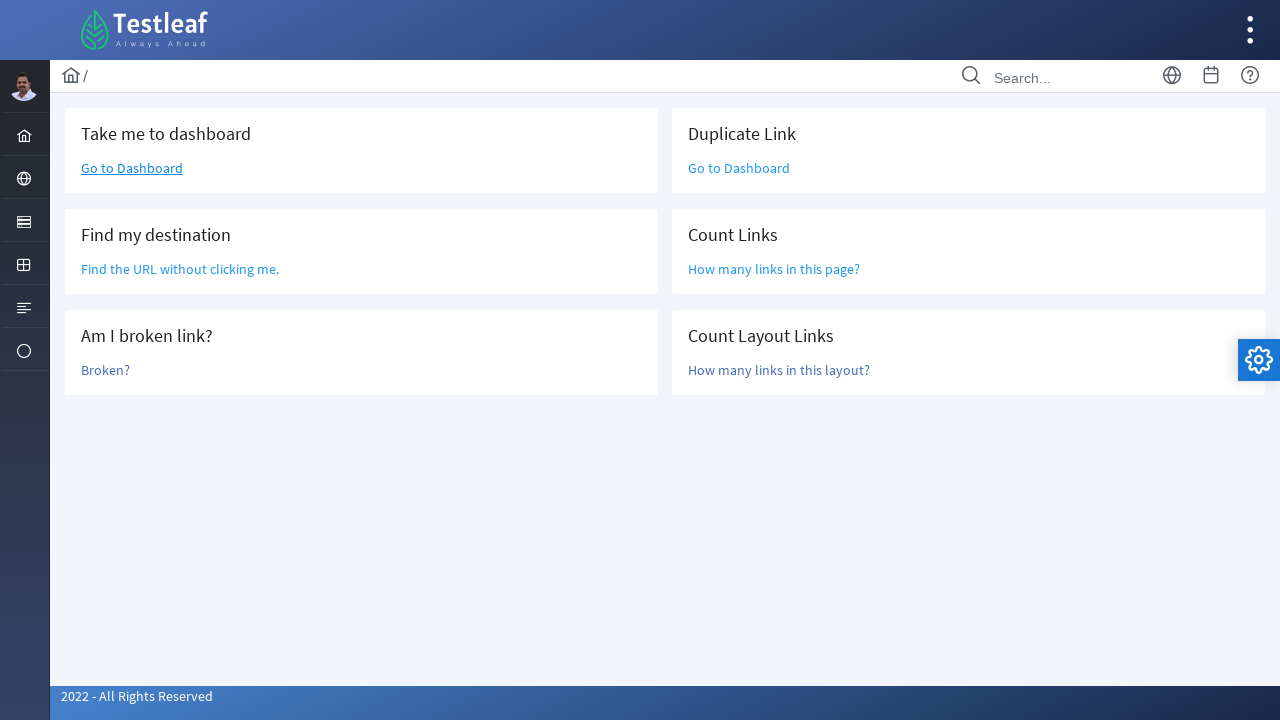

Retrieved text content from link 7: Auth
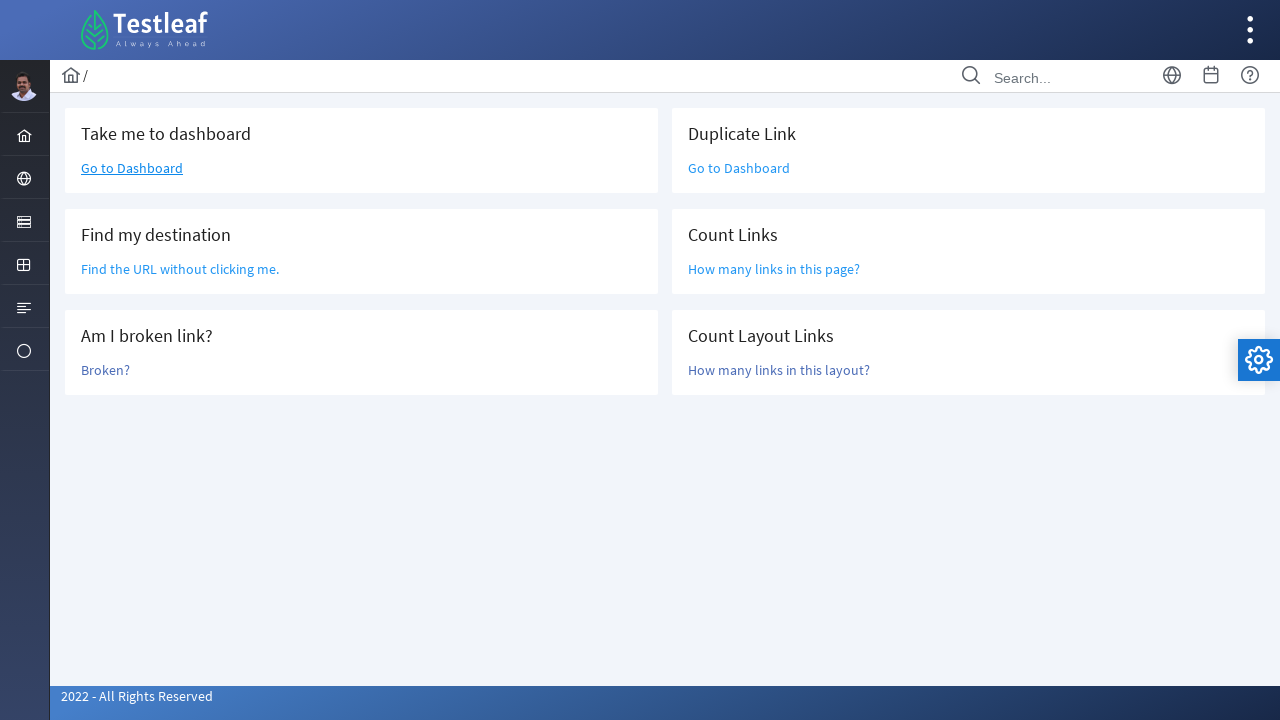

Retrieved href attribute from link 7: /auth.xhtml
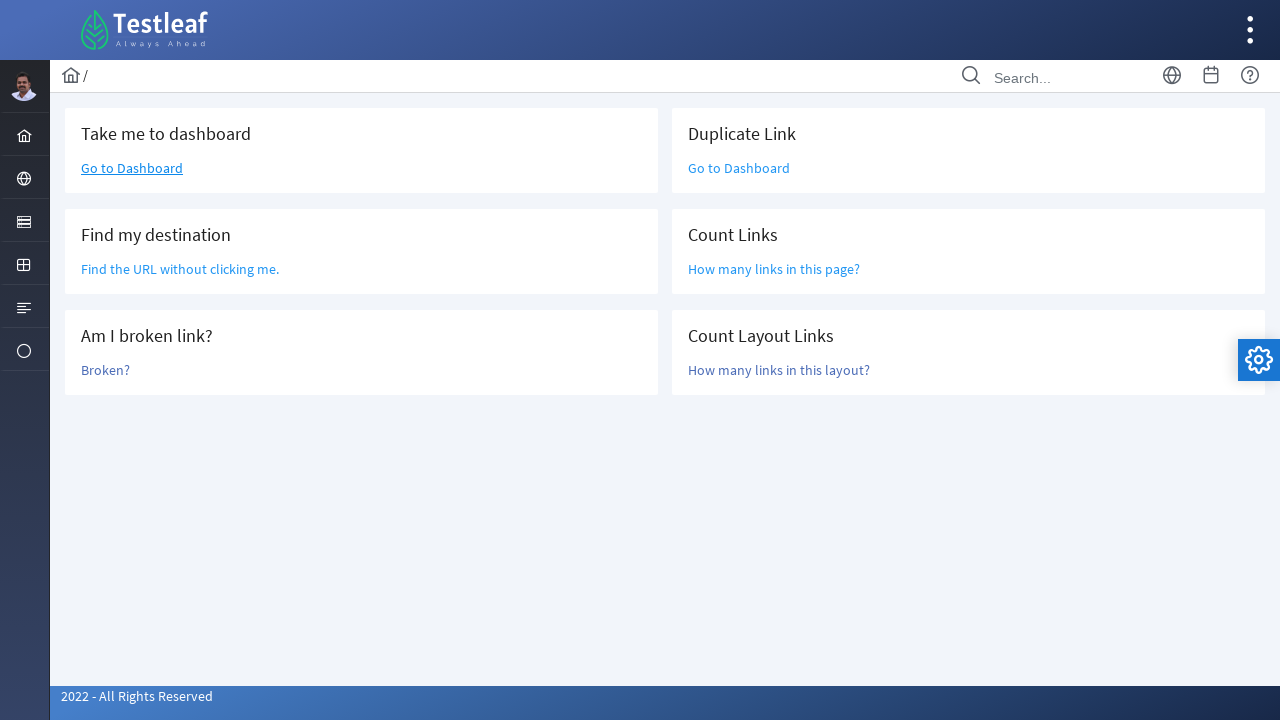

Selected link 8 of 47
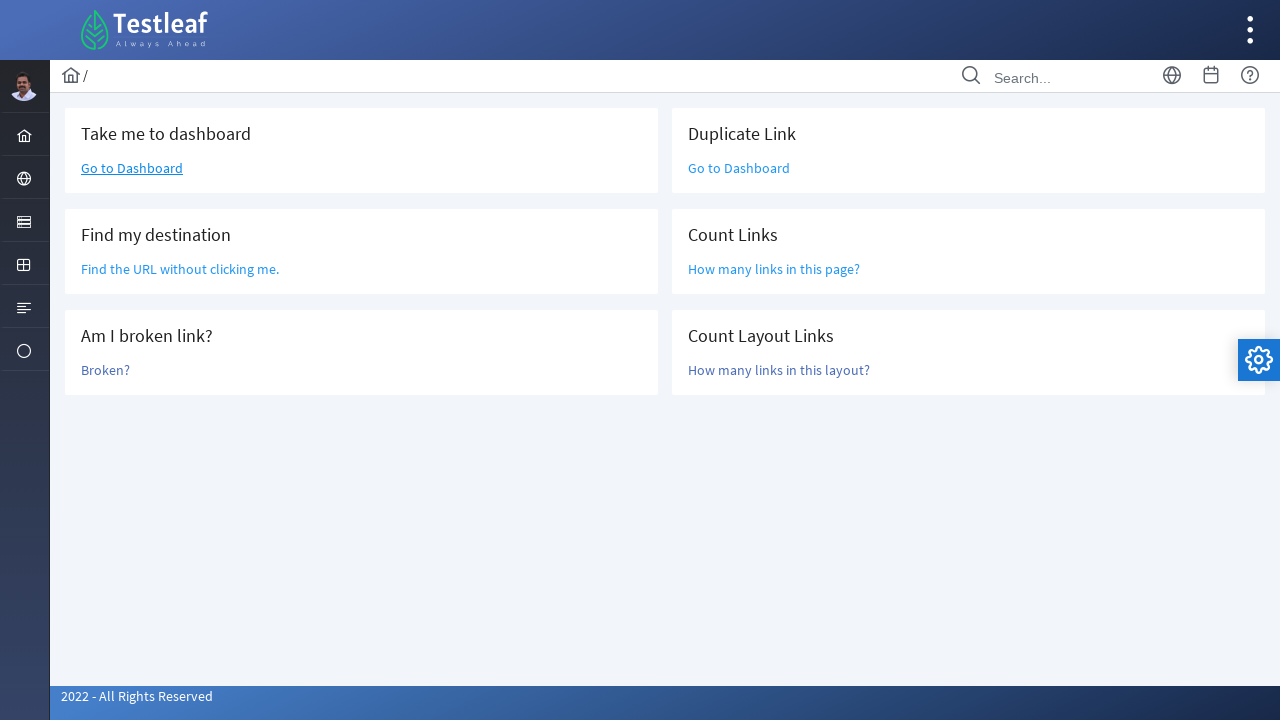

Retrieved text content from link 8: Browser
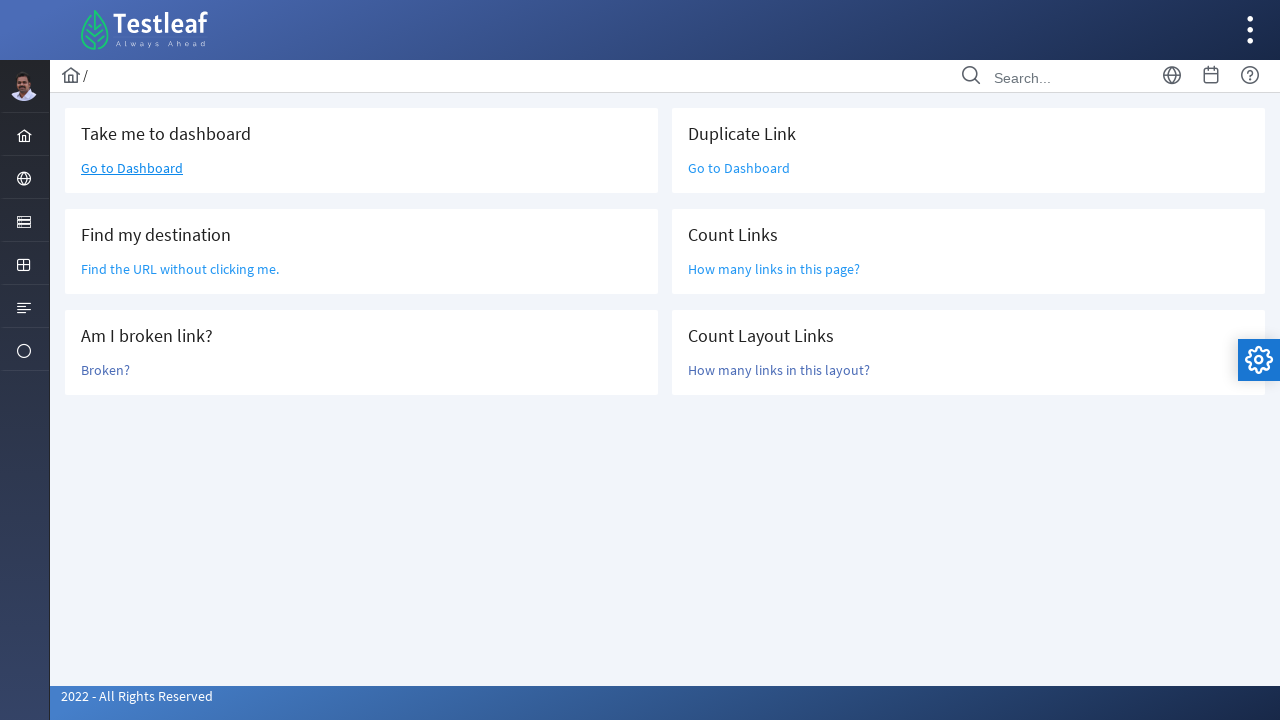

Retrieved href attribute from link 8: #
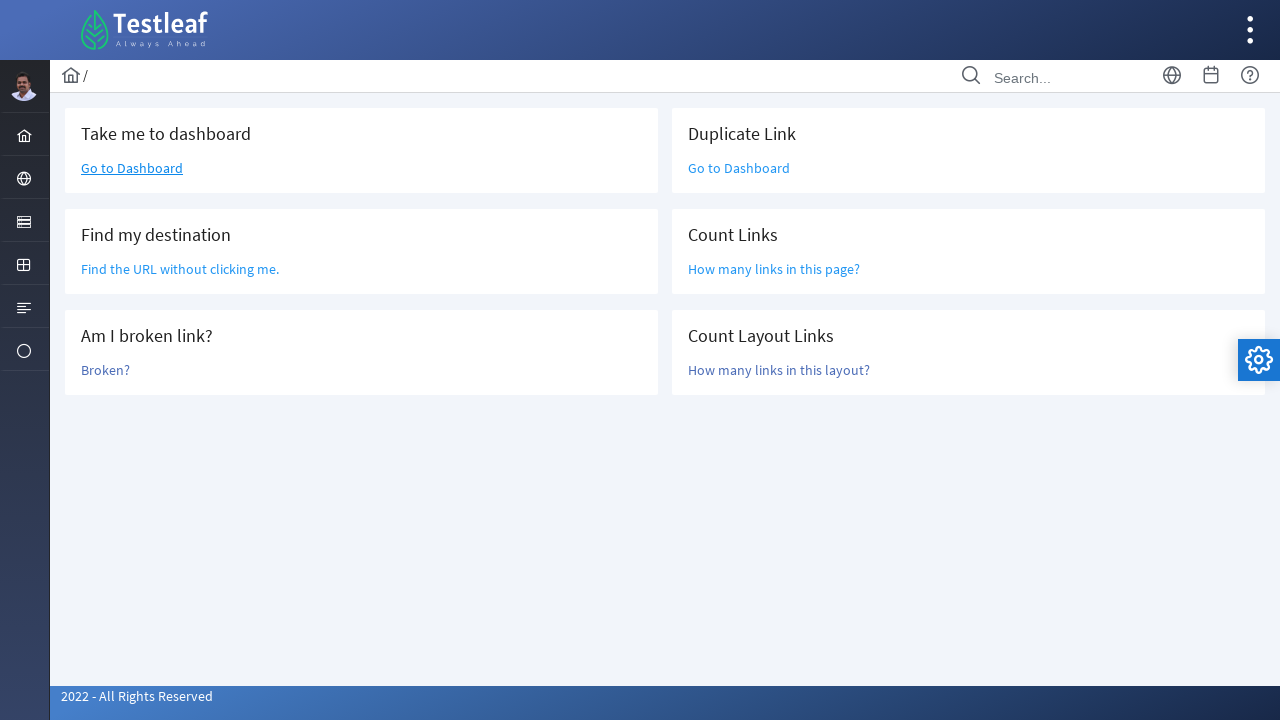

Selected link 9 of 47
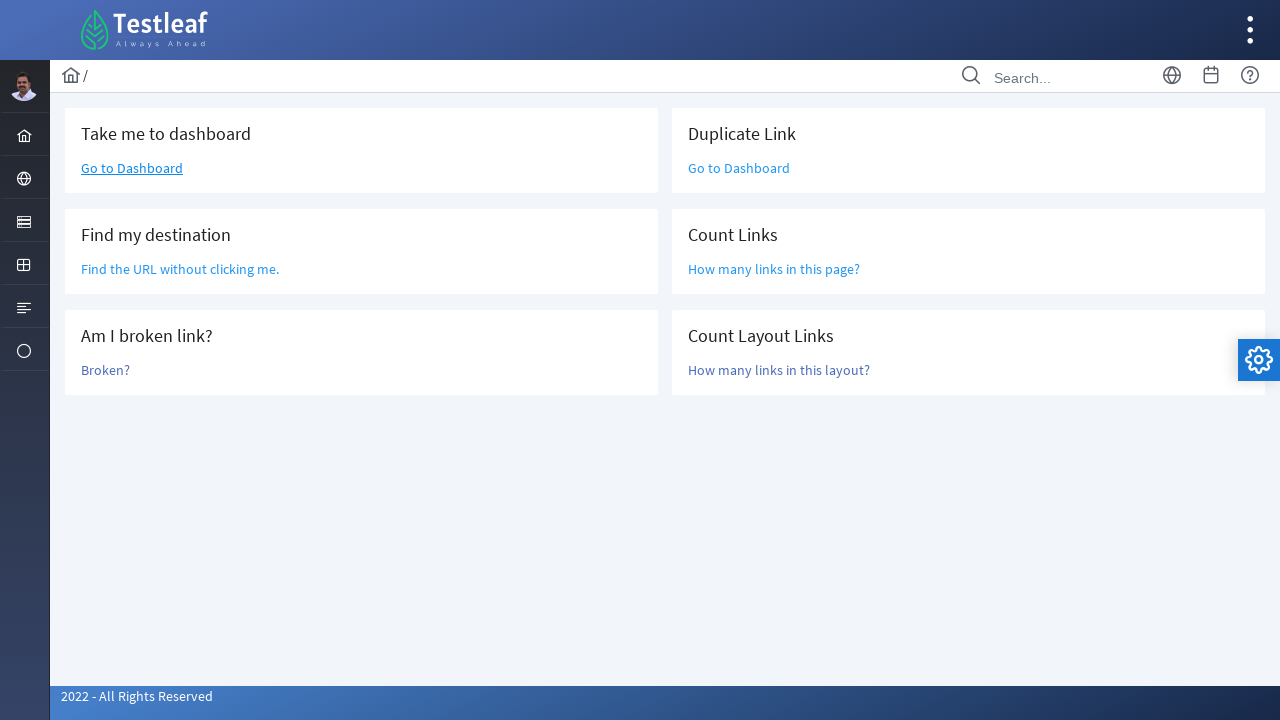

Retrieved text content from link 9: Alert
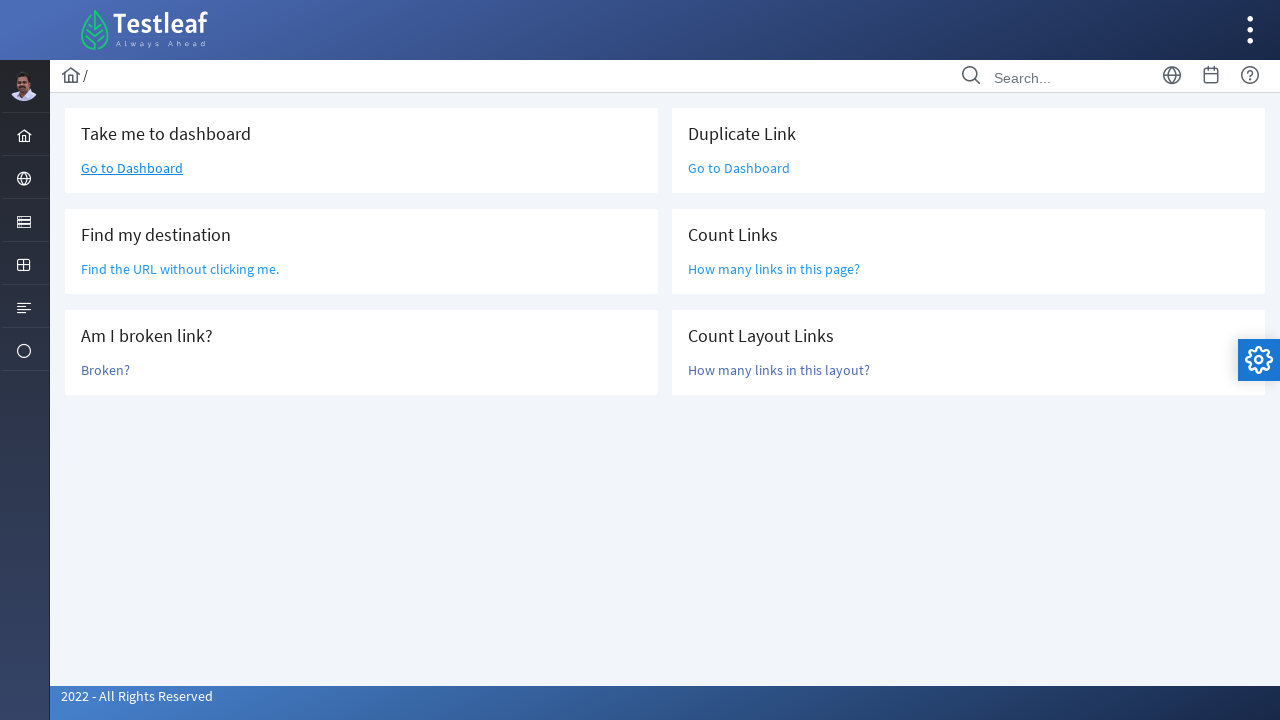

Retrieved href attribute from link 9: /alert.xhtml
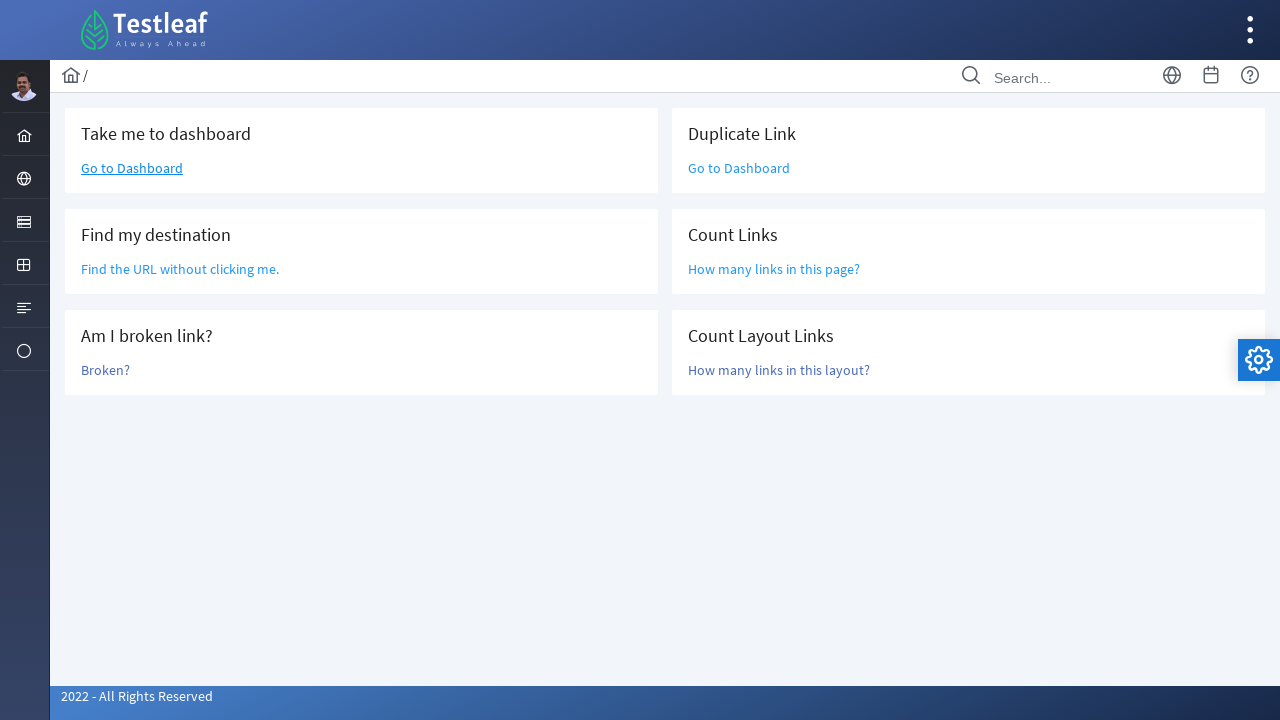

Selected link 10 of 47
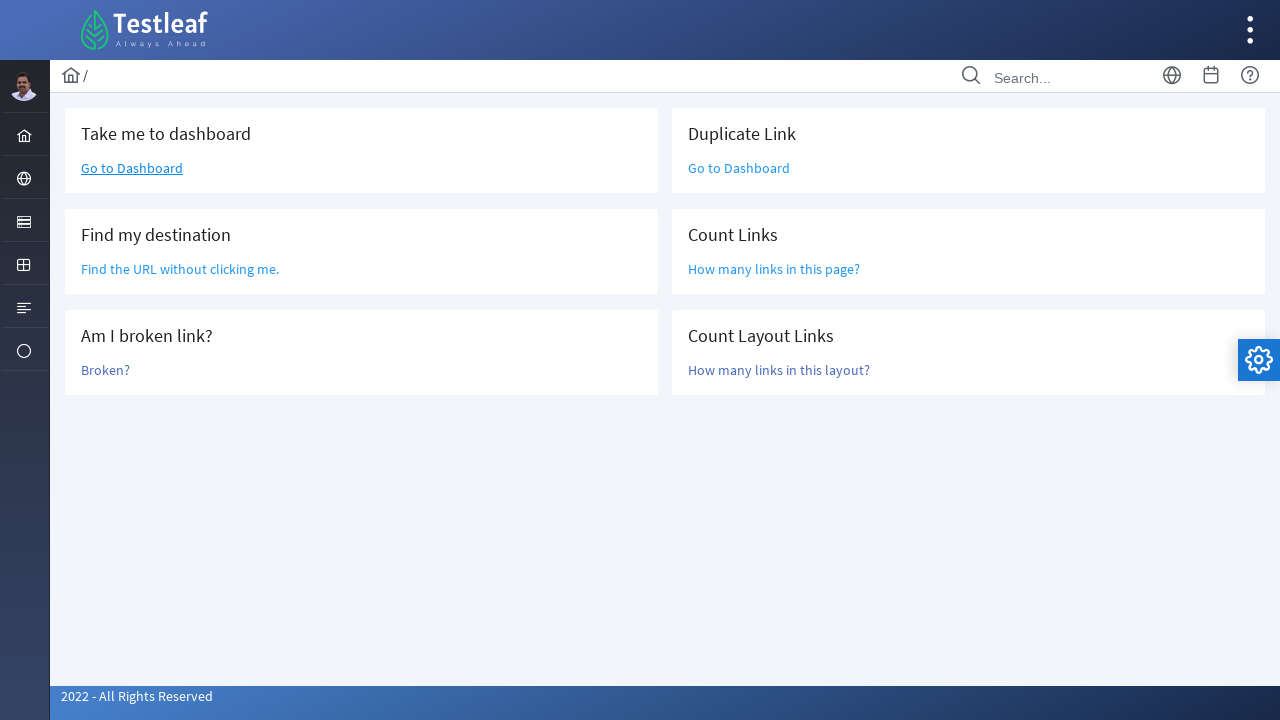

Retrieved text content from link 10: Frame
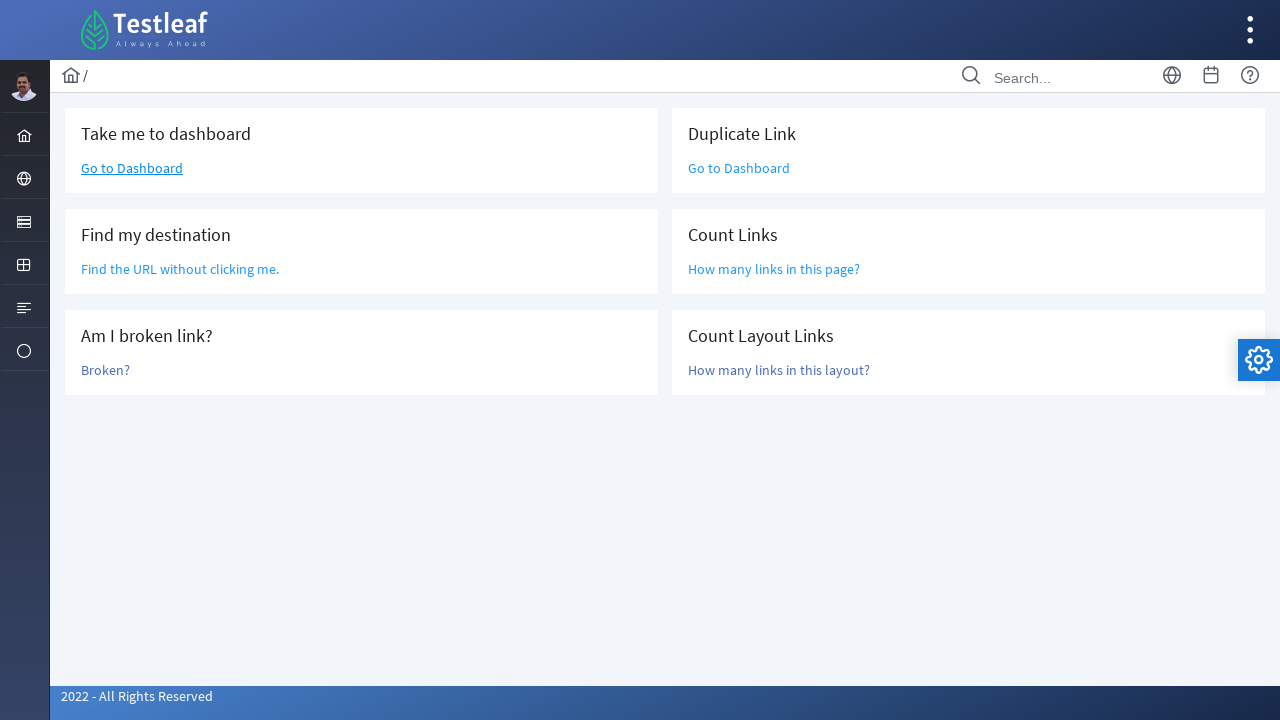

Retrieved href attribute from link 10: /frame.xhtml
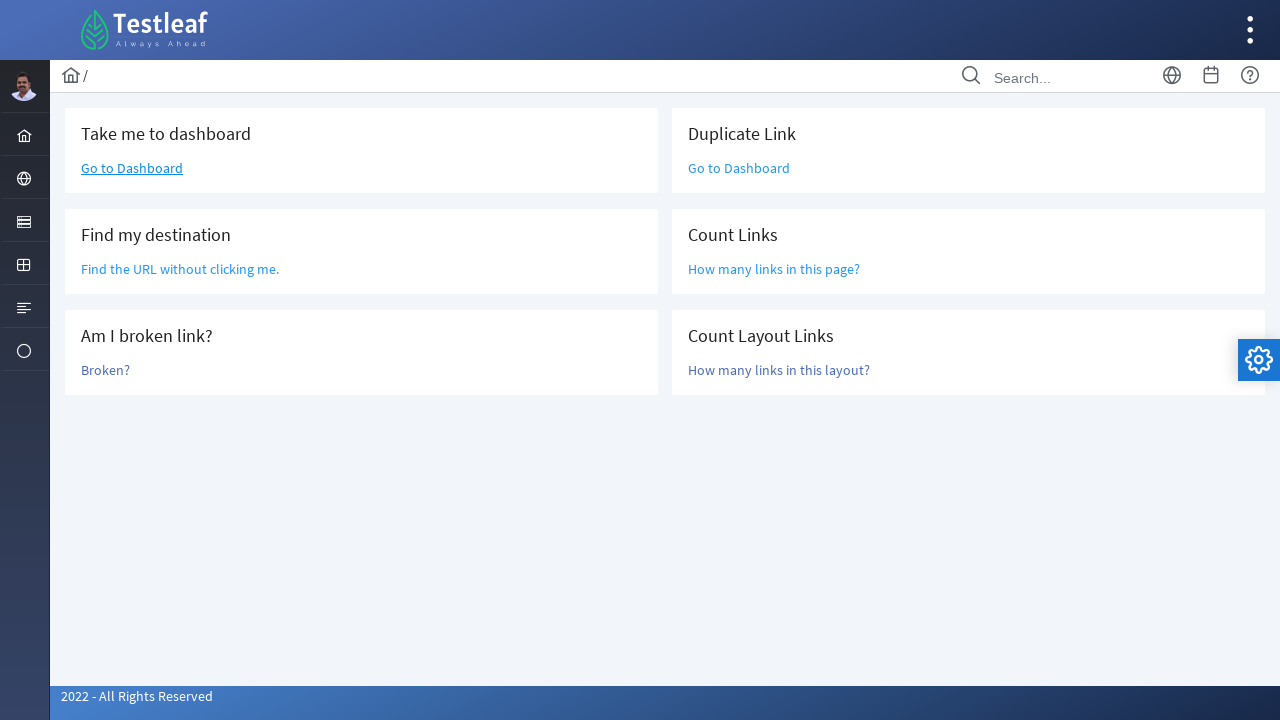

Selected link 11 of 47
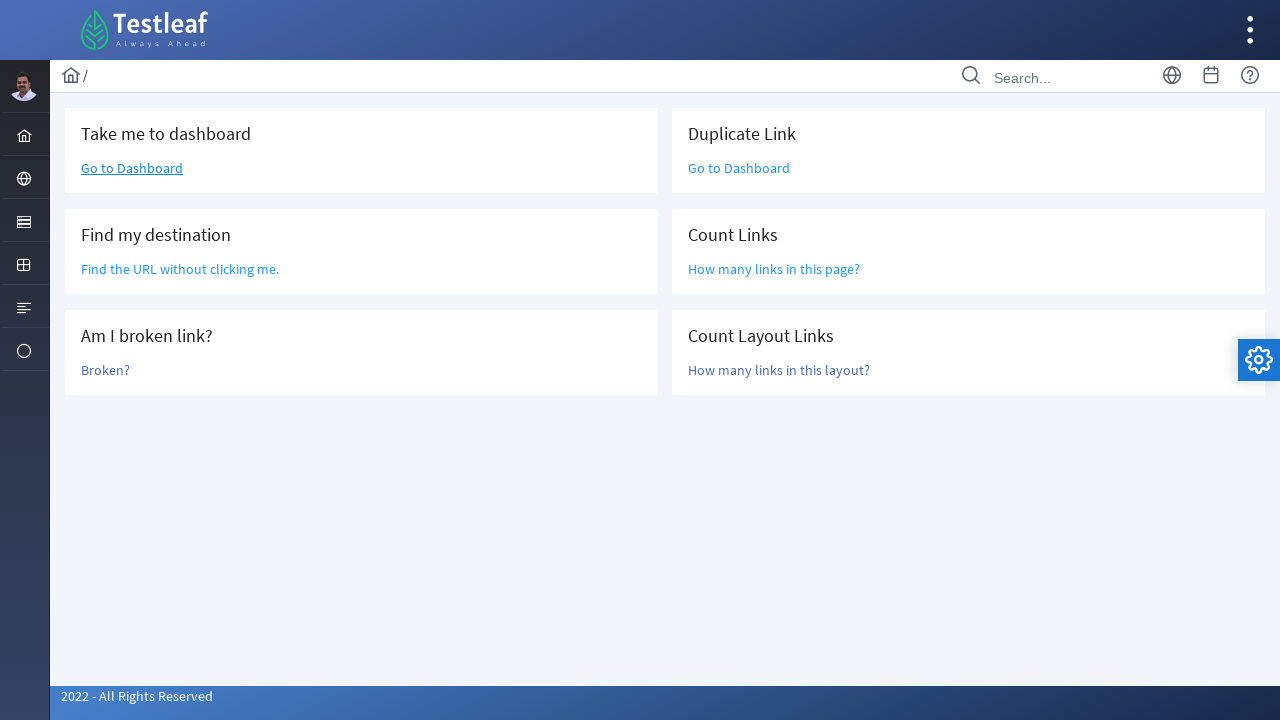

Retrieved text content from link 11: Window
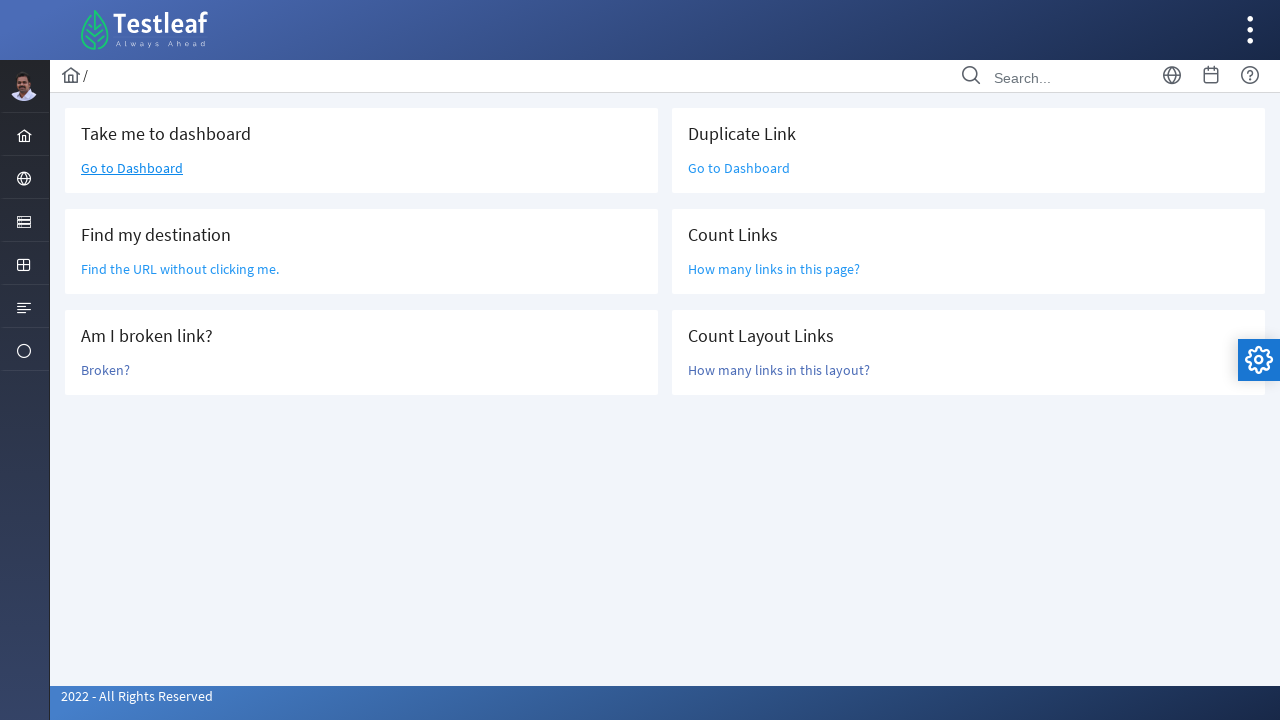

Retrieved href attribute from link 11: /window.xhtml
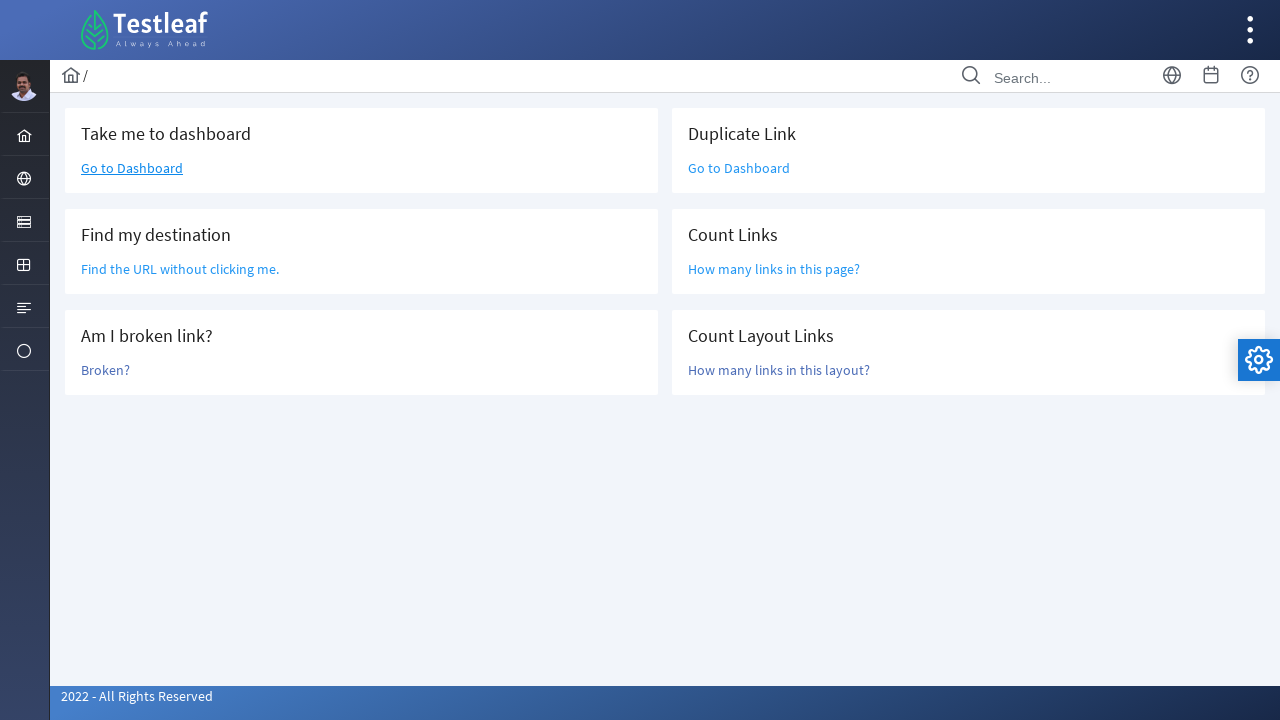

Selected link 12 of 47
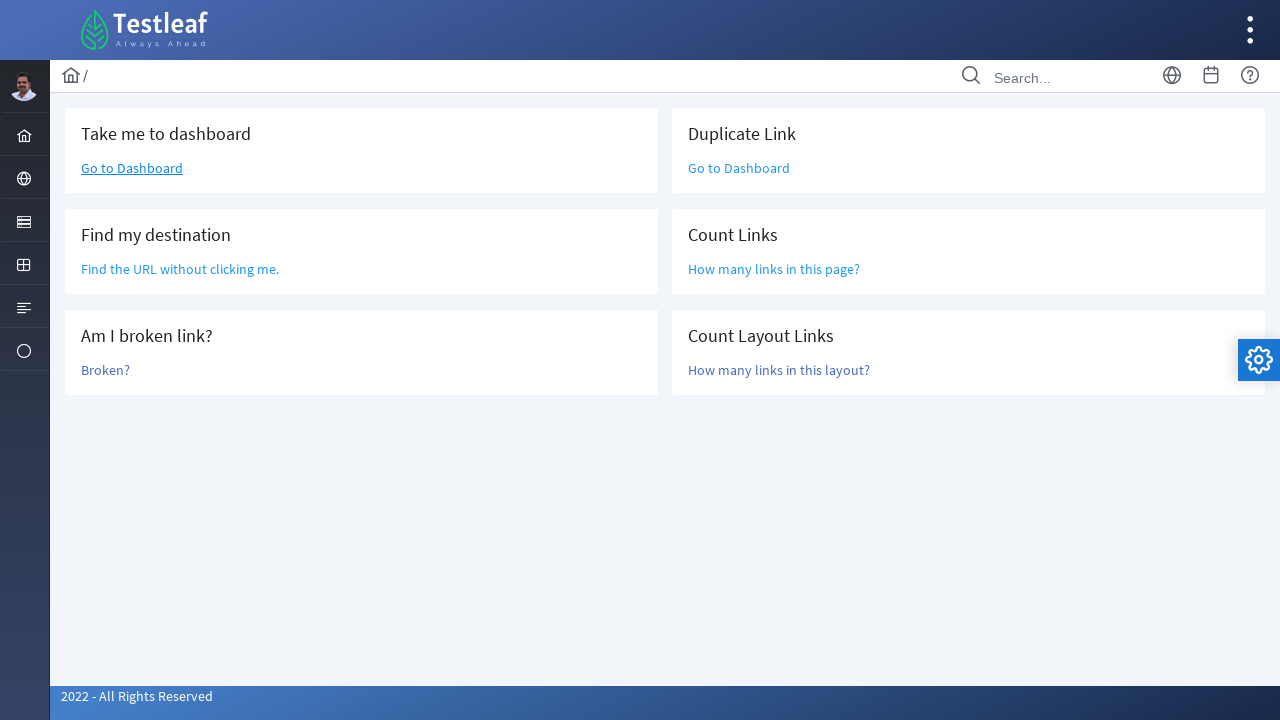

Retrieved text content from link 12: Drag
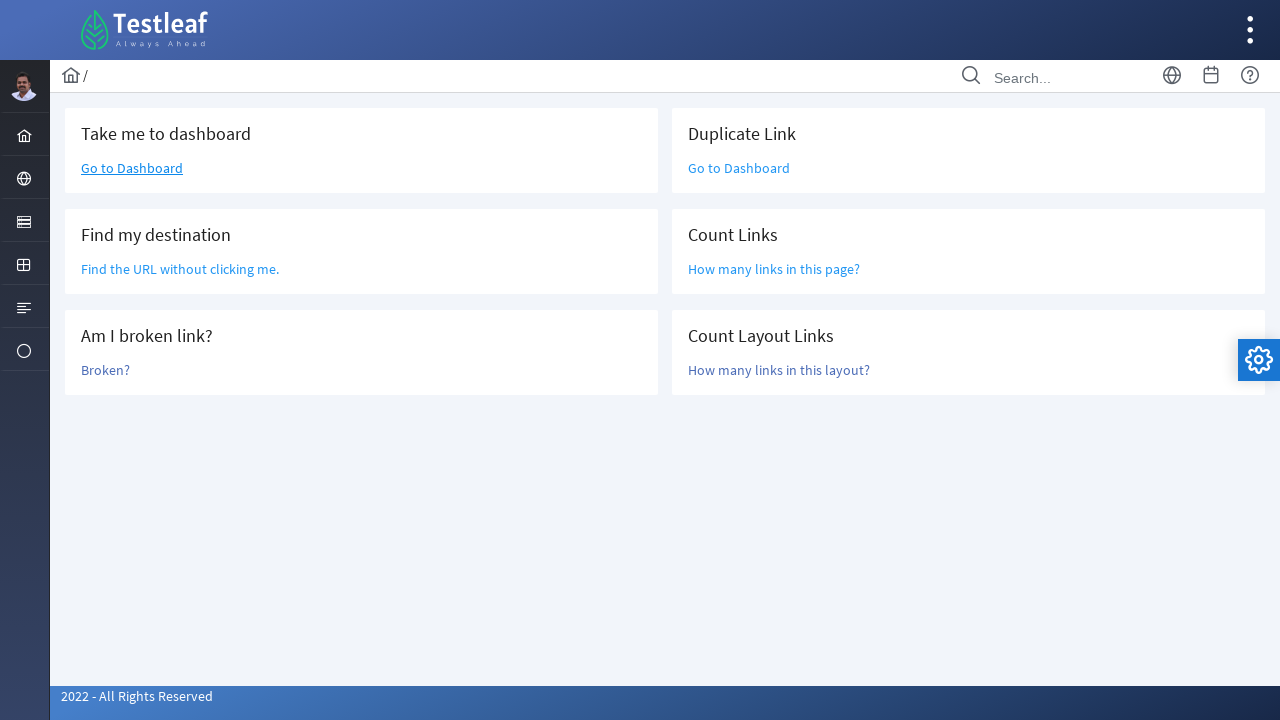

Retrieved href attribute from link 12: /drag.xhtml
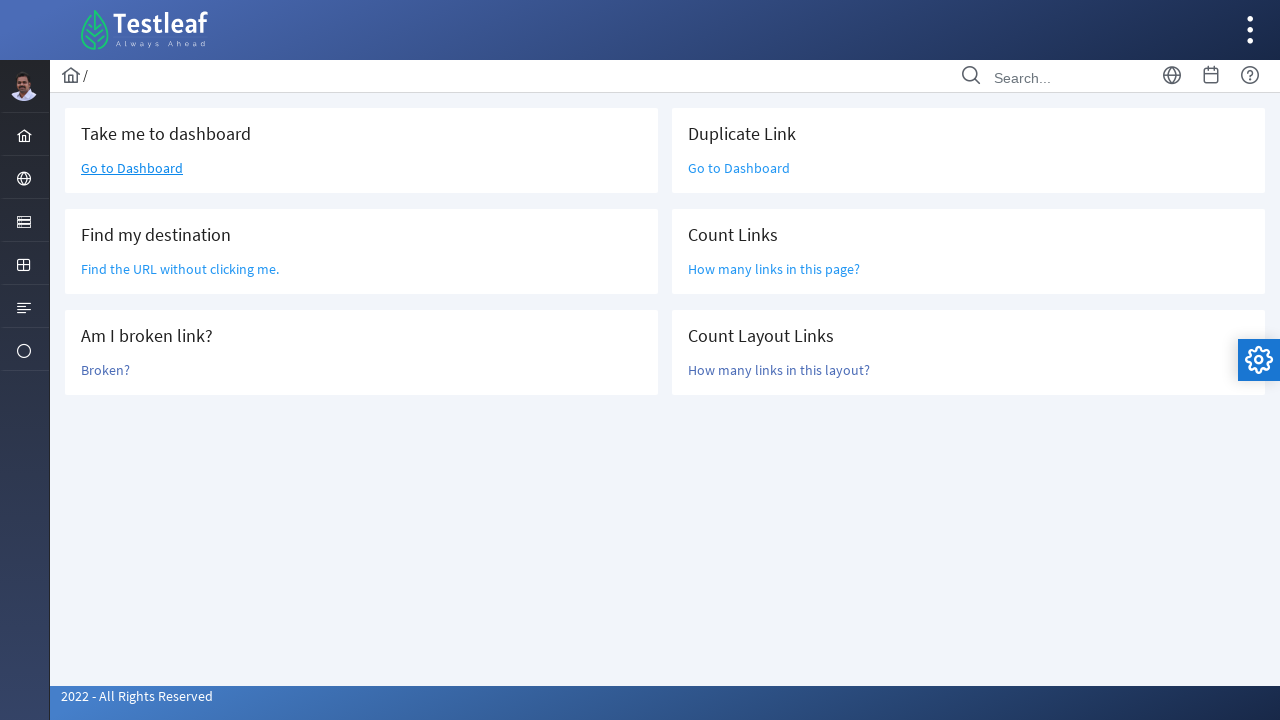

Selected link 13 of 47
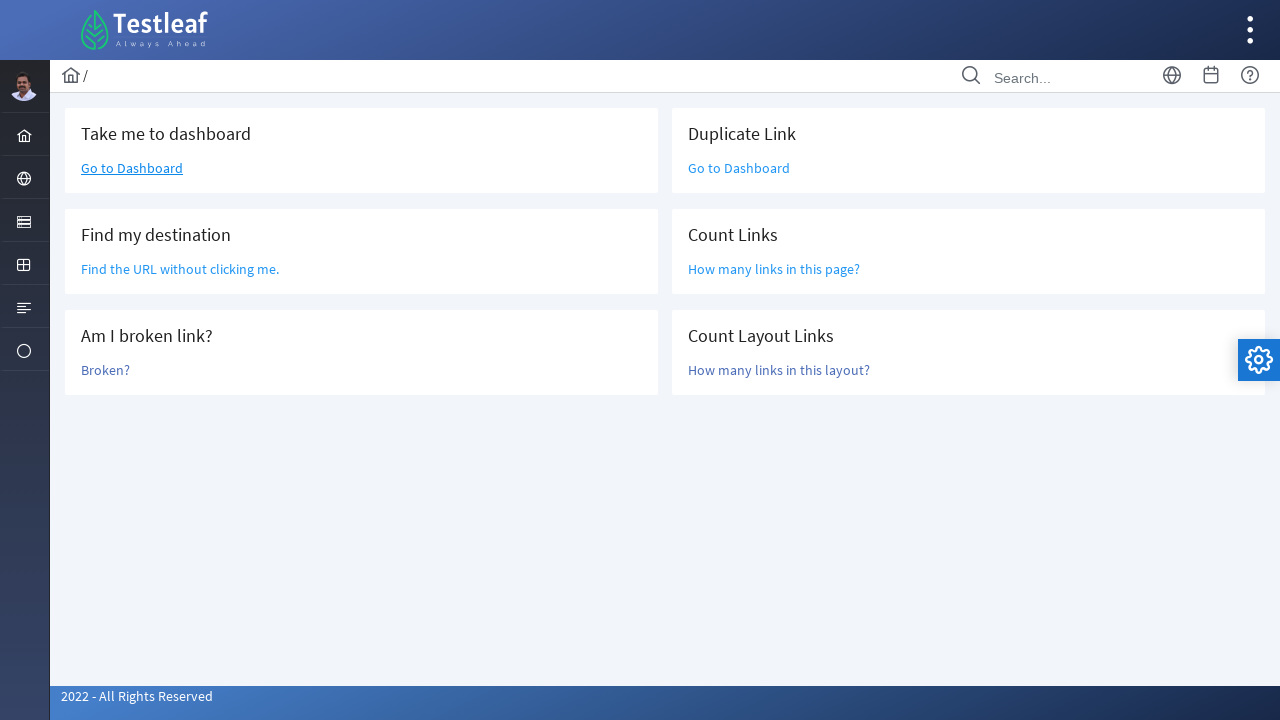

Retrieved text content from link 13: Element
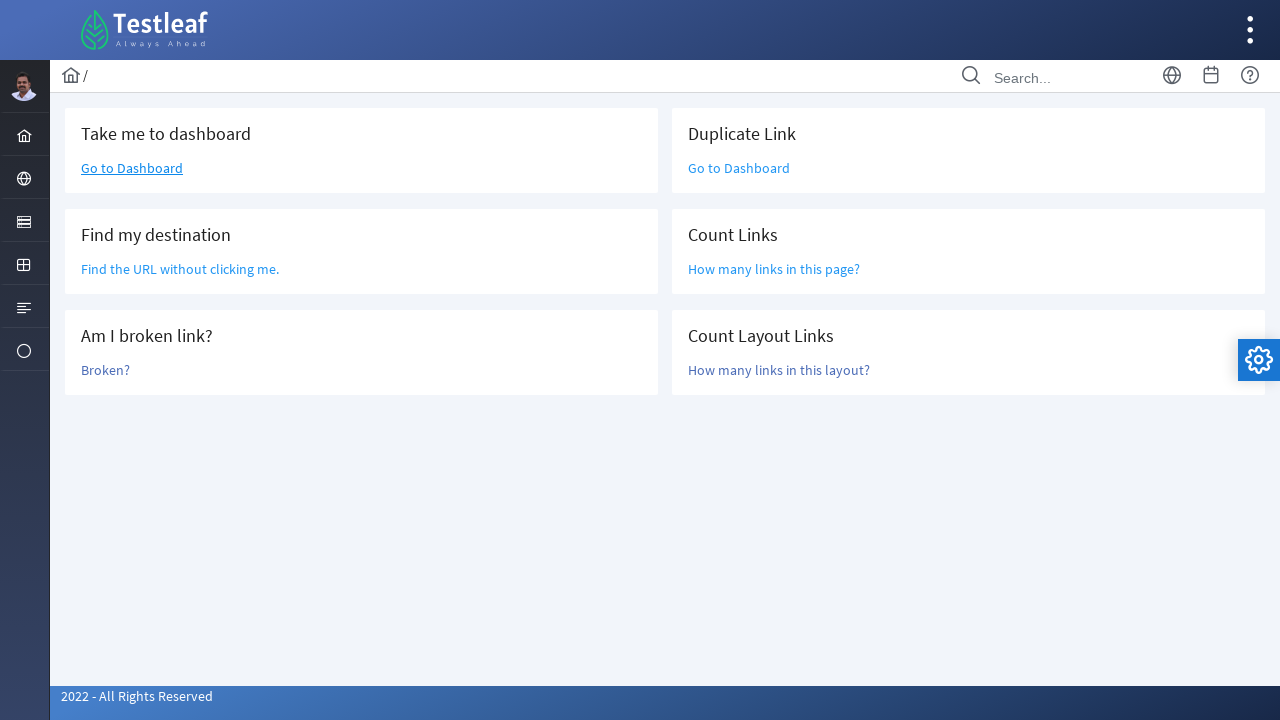

Retrieved href attribute from link 13: #
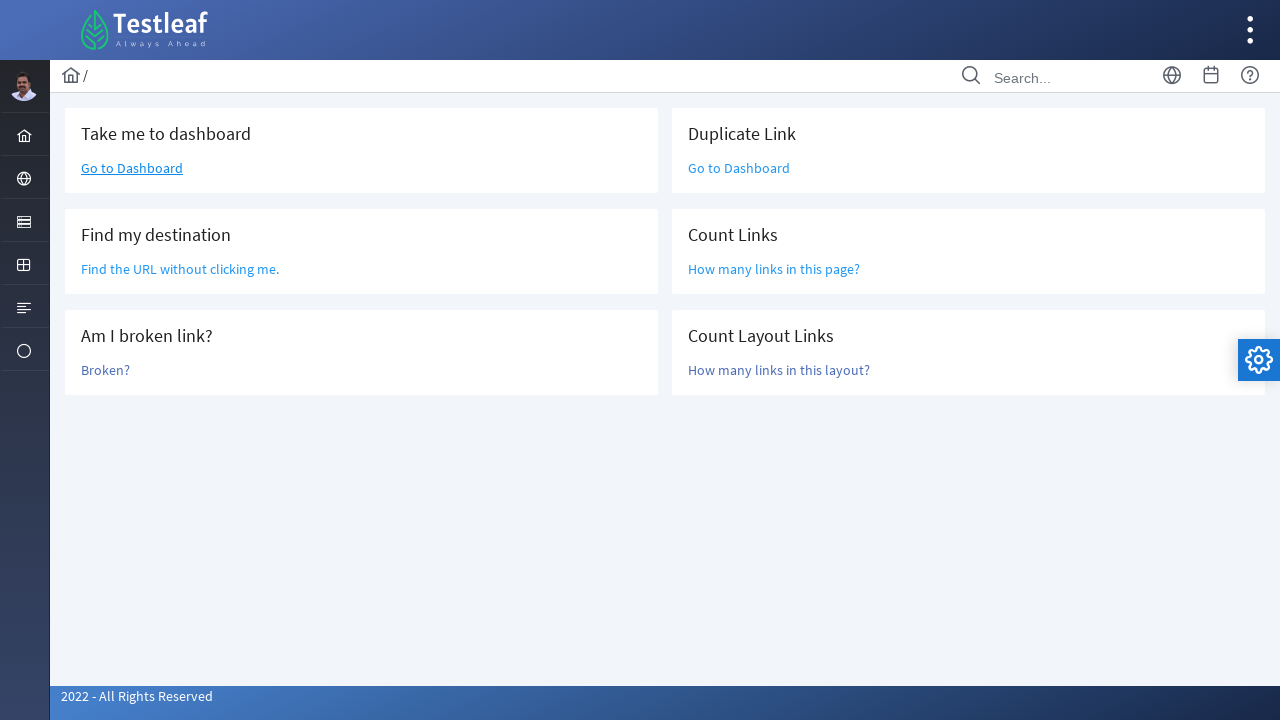

Selected link 14 of 47
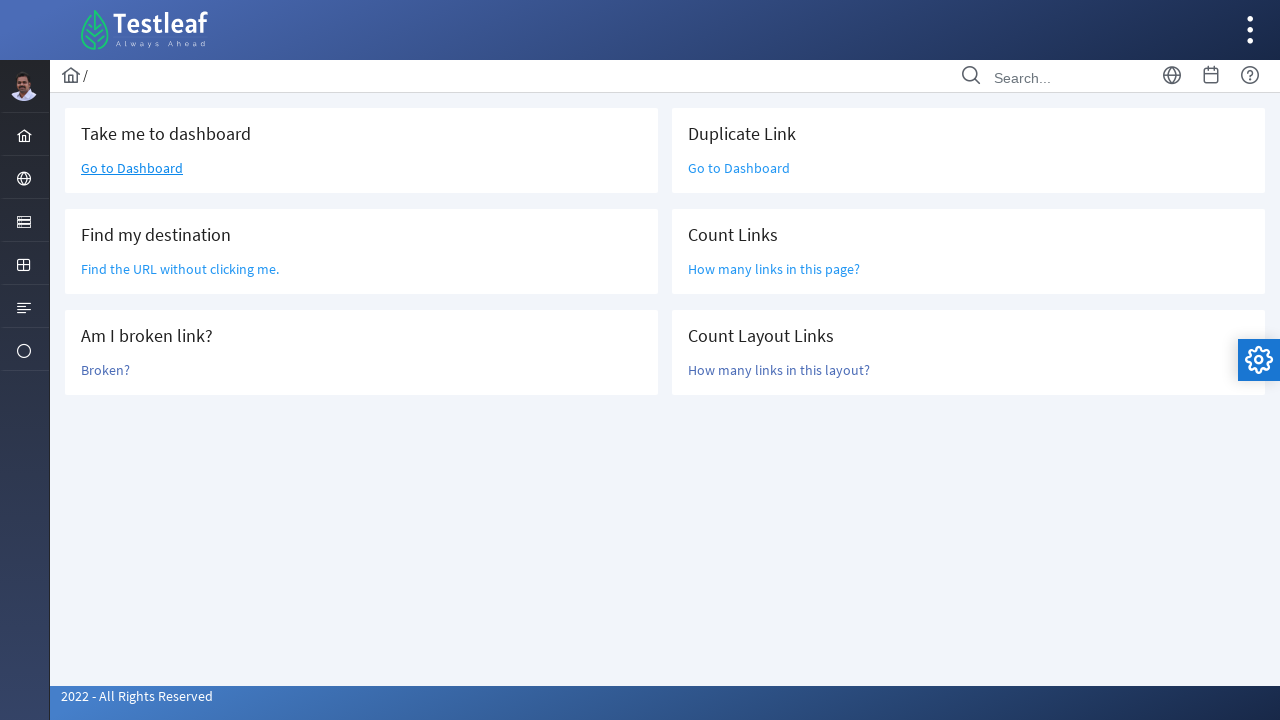

Retrieved text content from link 14: Text Box
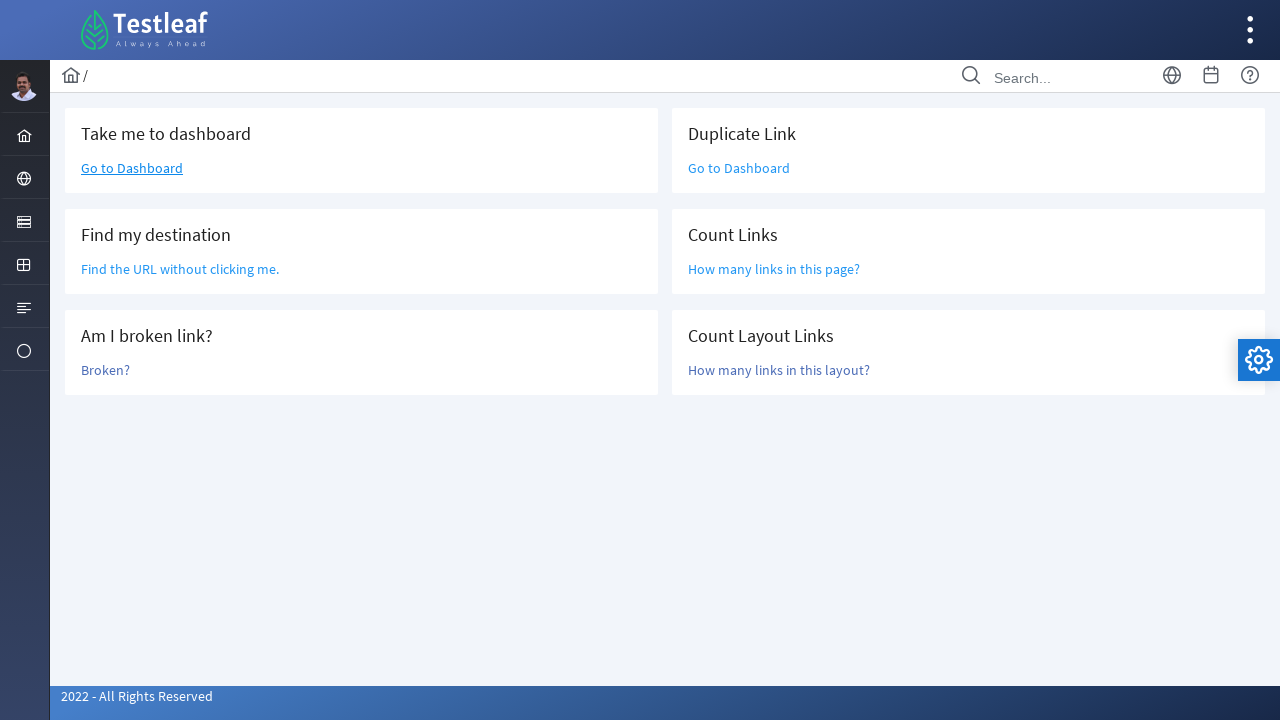

Retrieved href attribute from link 14: /input.xhtml
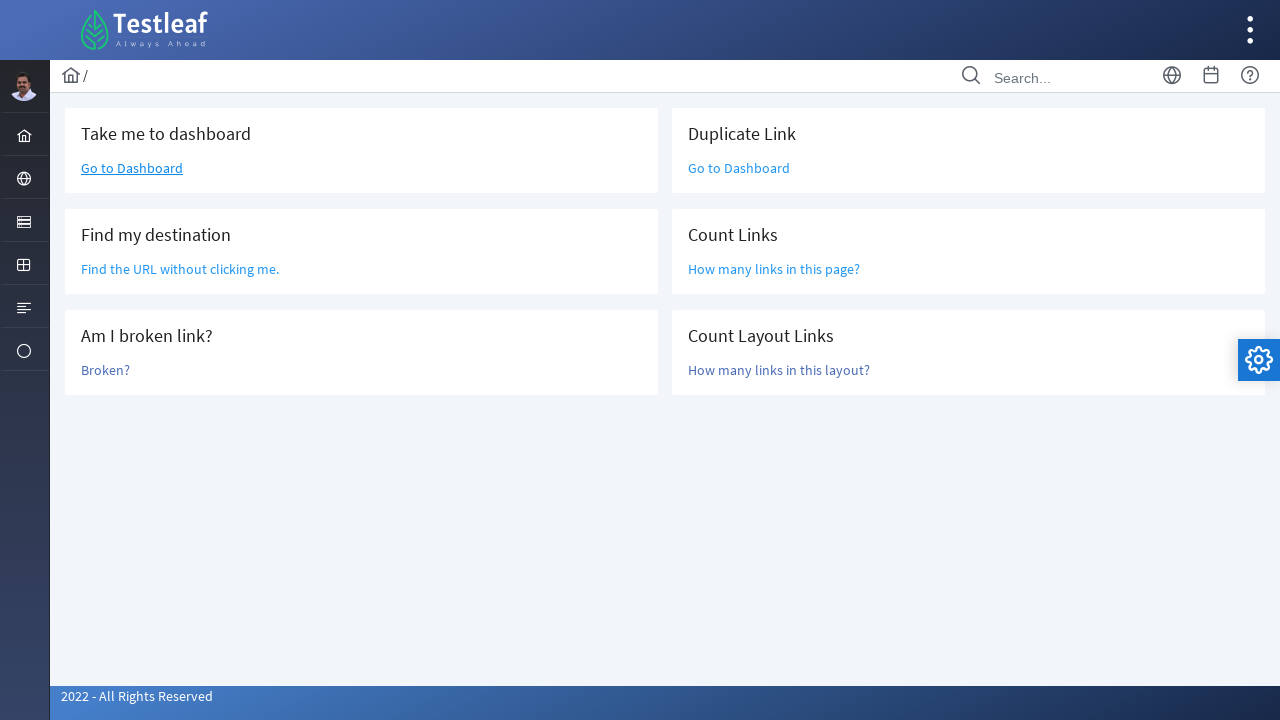

Selected link 15 of 47
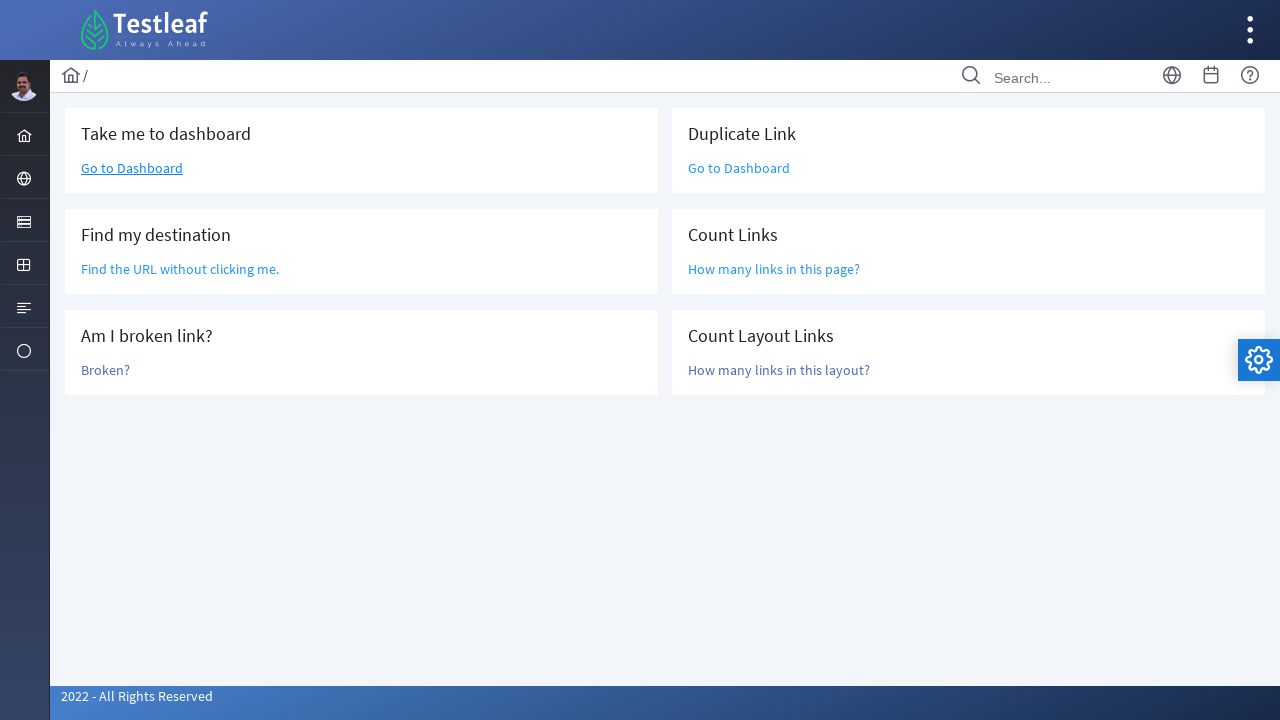

Retrieved text content from link 15: Button
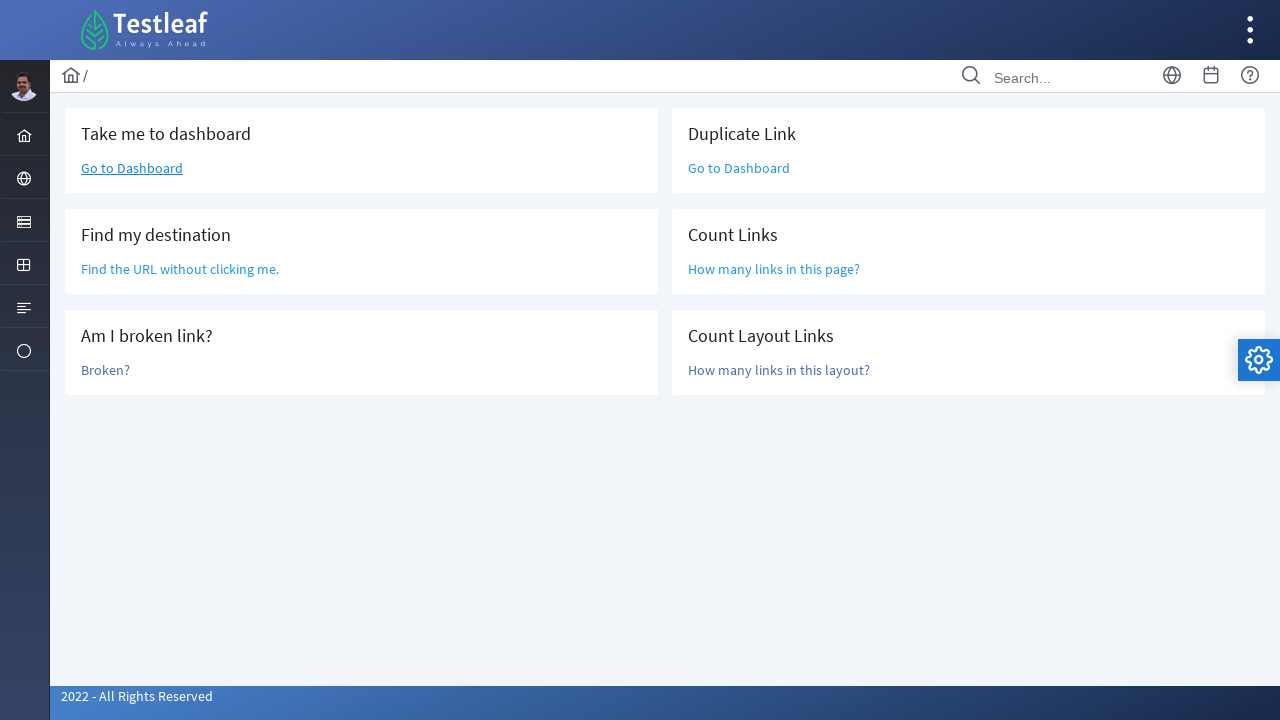

Retrieved href attribute from link 15: /button.xhtml
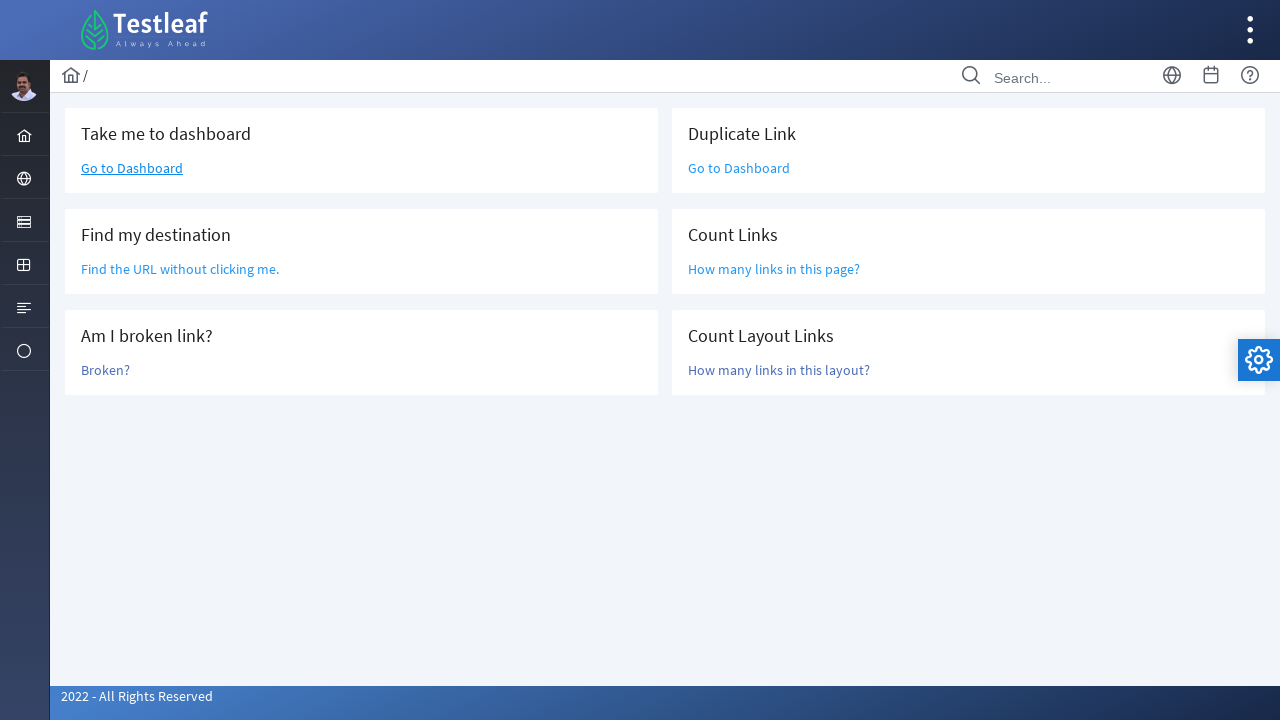

Selected link 16 of 47
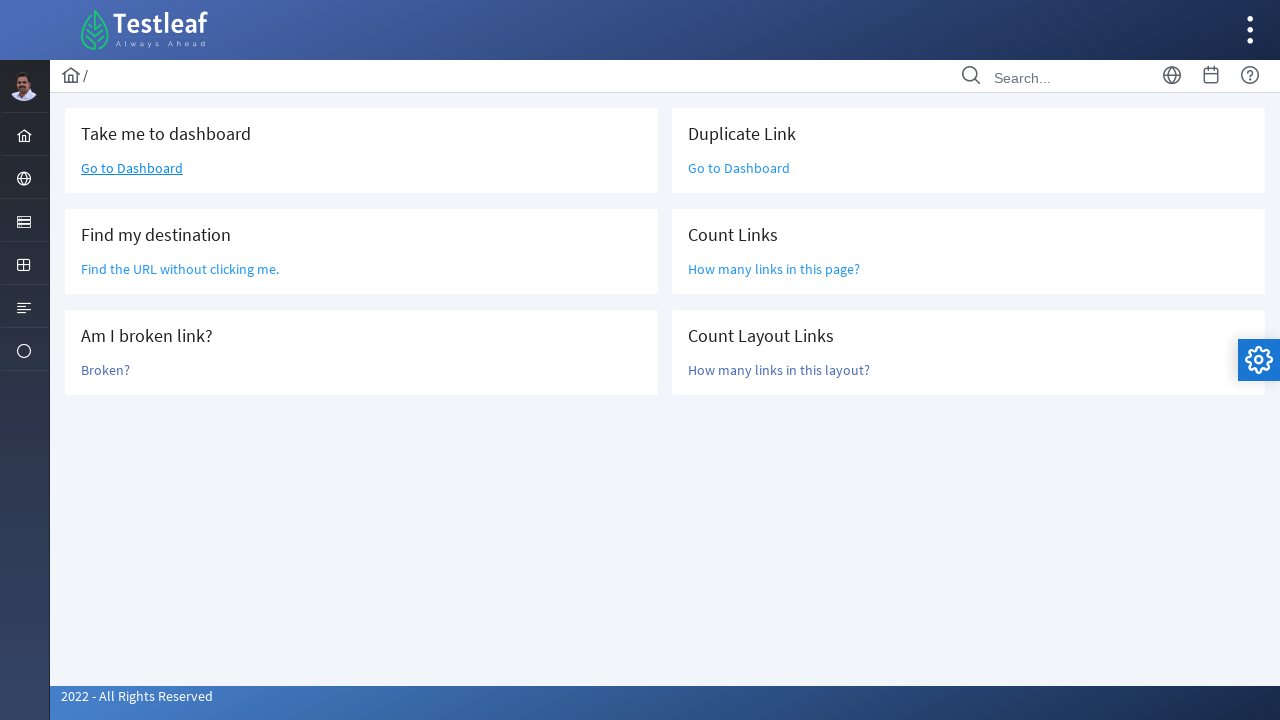

Retrieved text content from link 16: Dropdown
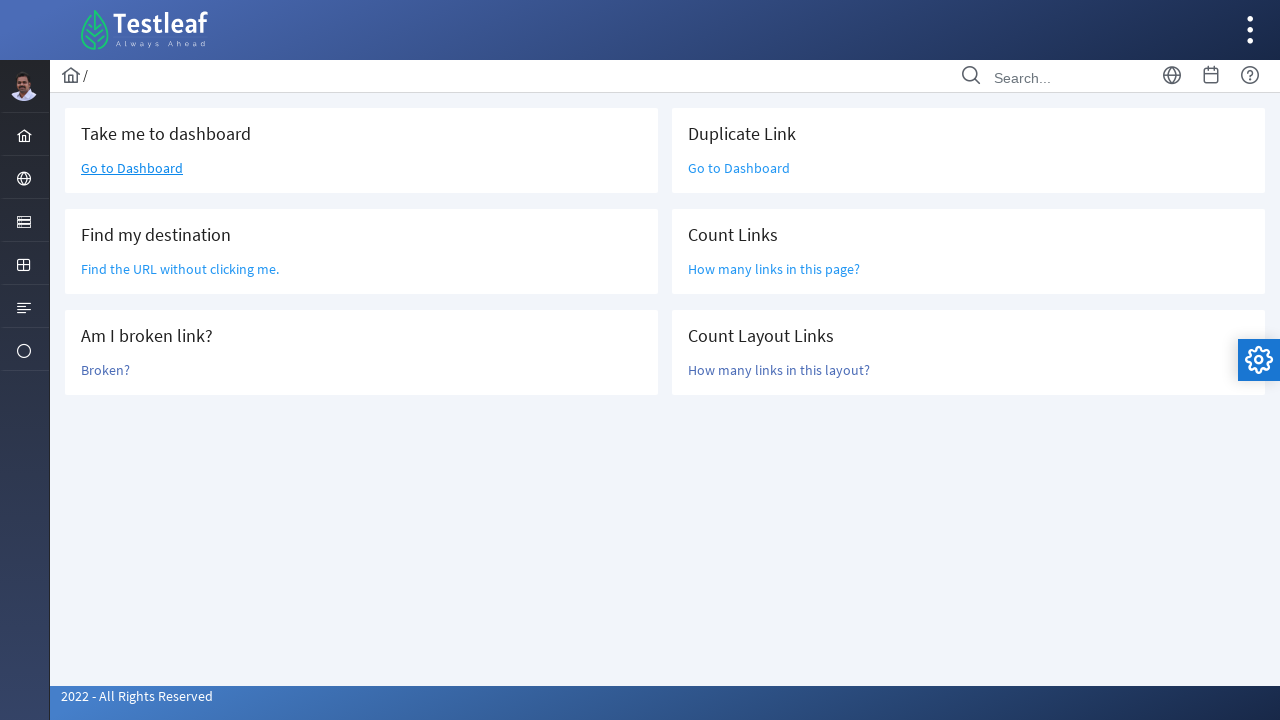

Retrieved href attribute from link 16: /select.xhtml
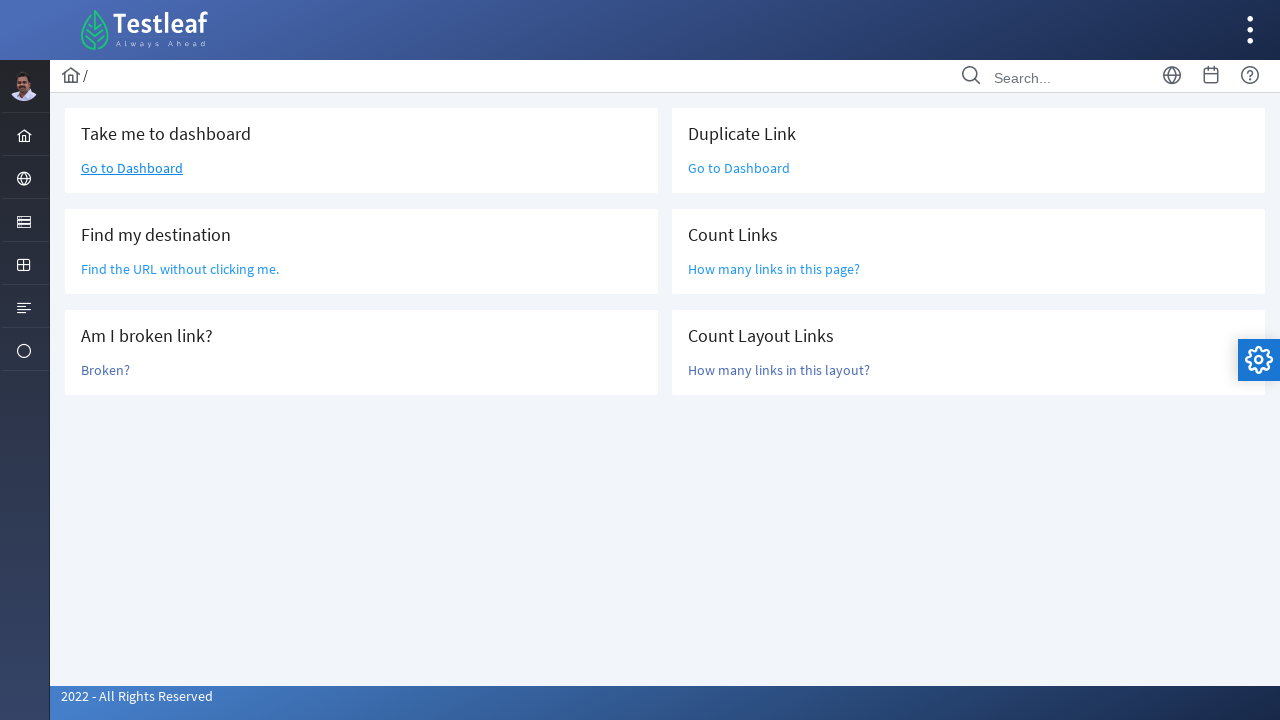

Selected link 17 of 47
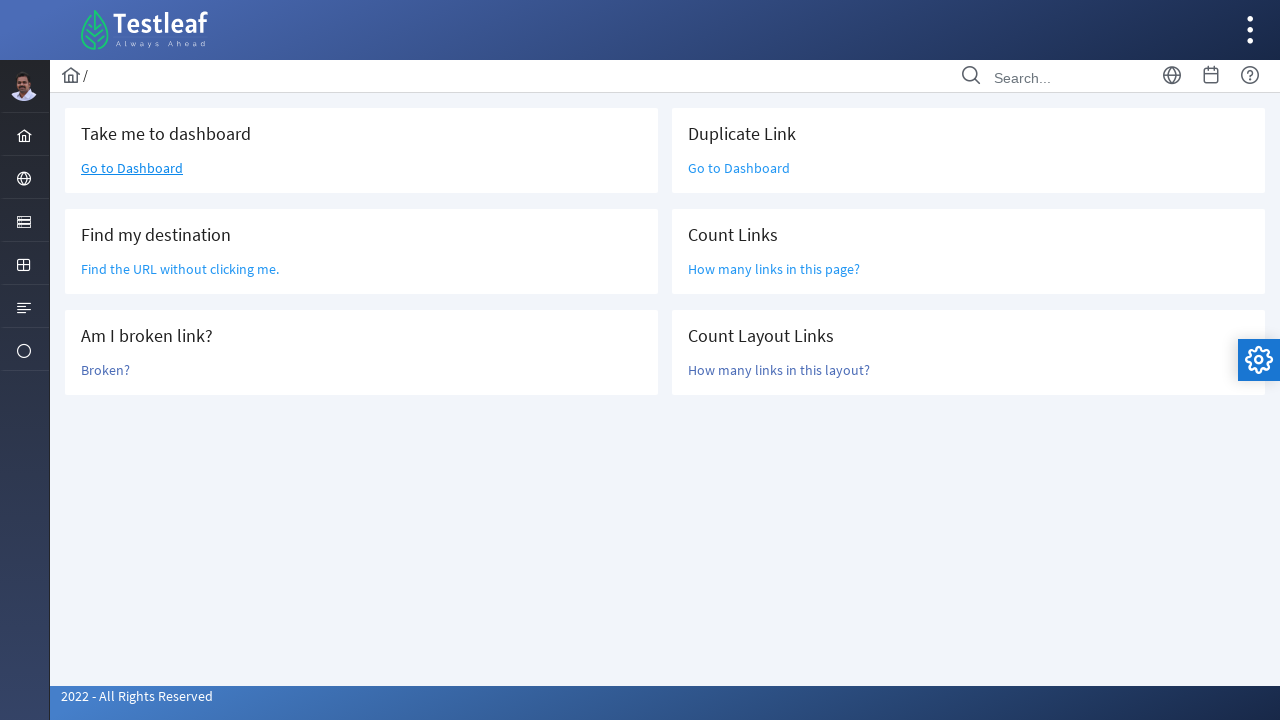

Retrieved text content from link 17: Check Box
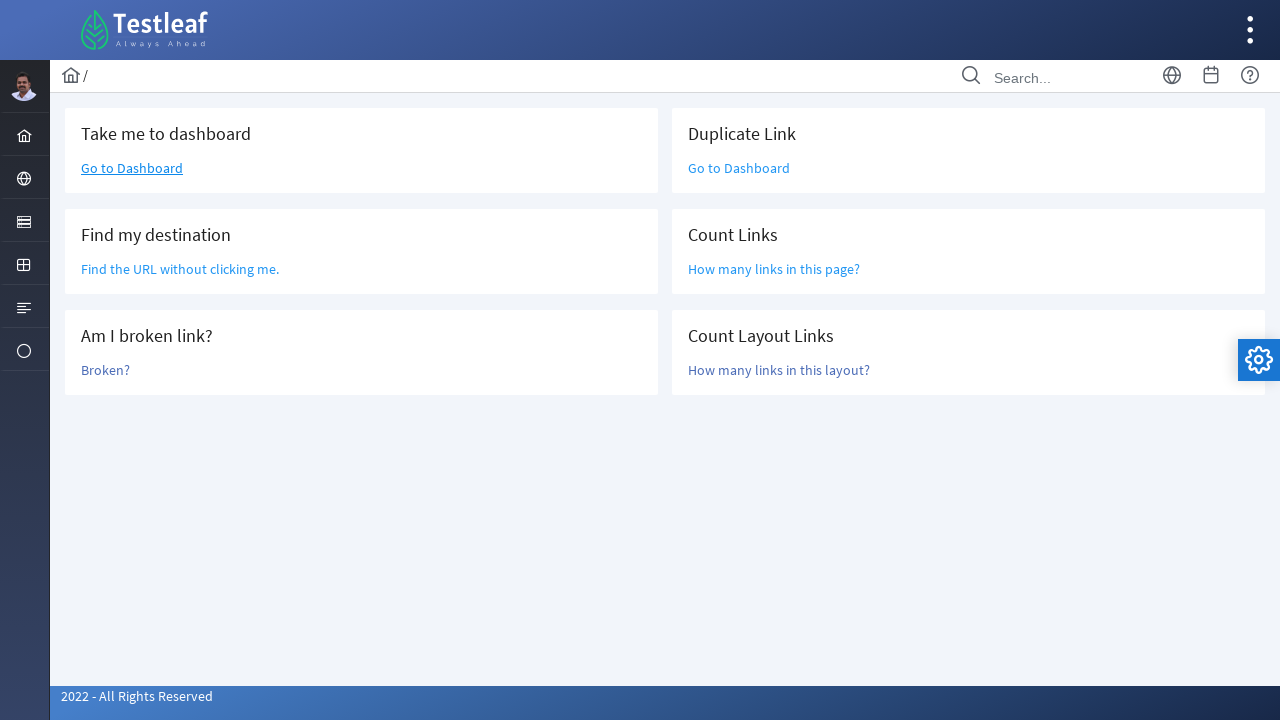

Retrieved href attribute from link 17: /checkbox.xhtml
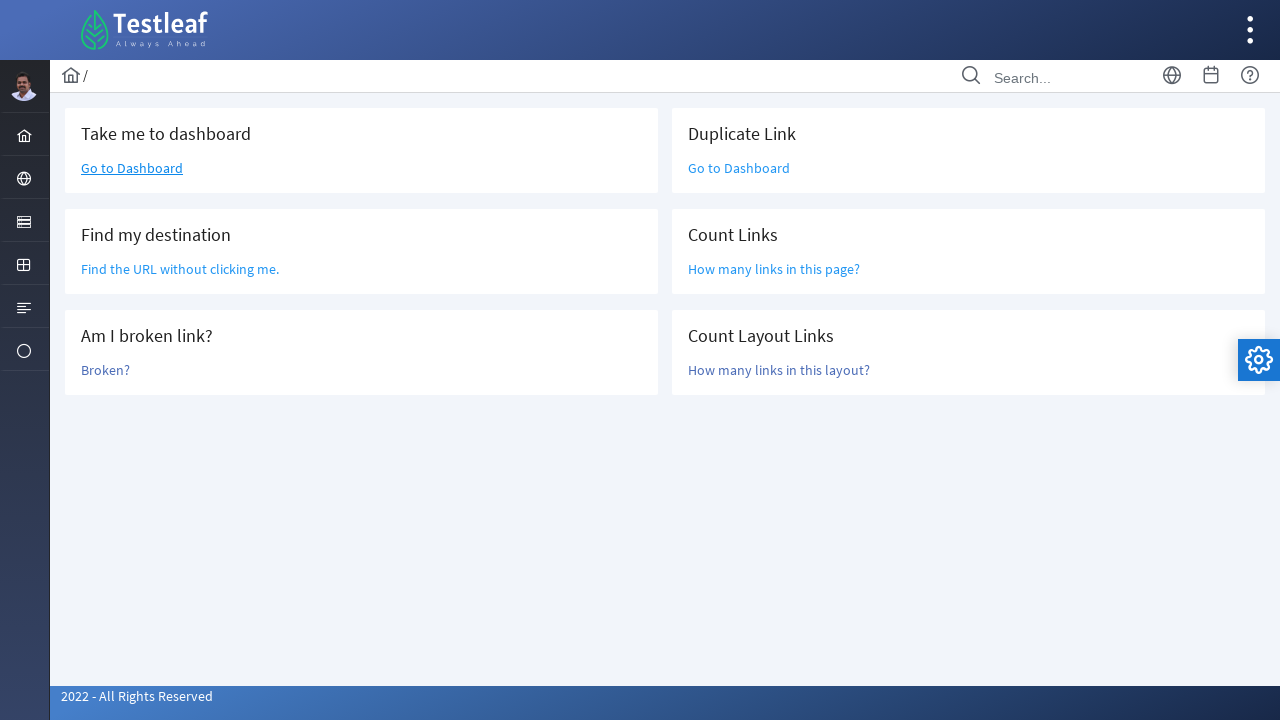

Selected link 18 of 47
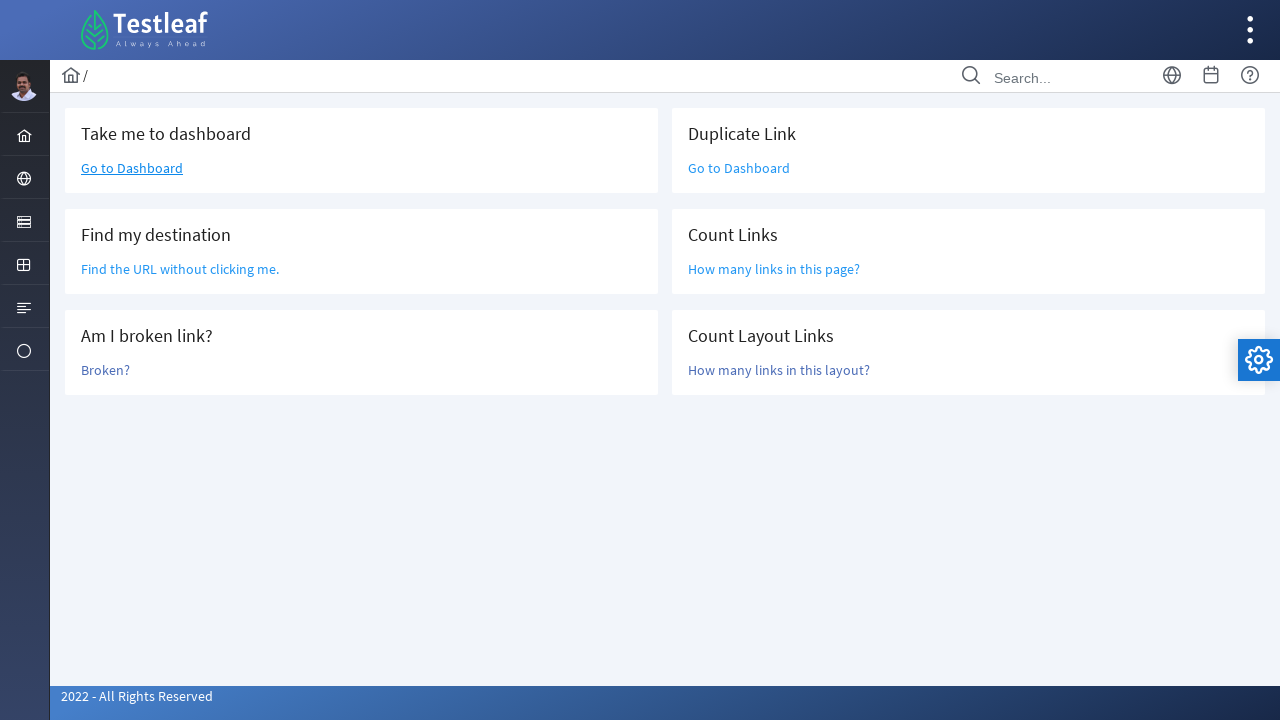

Retrieved text content from link 18: Radio Button
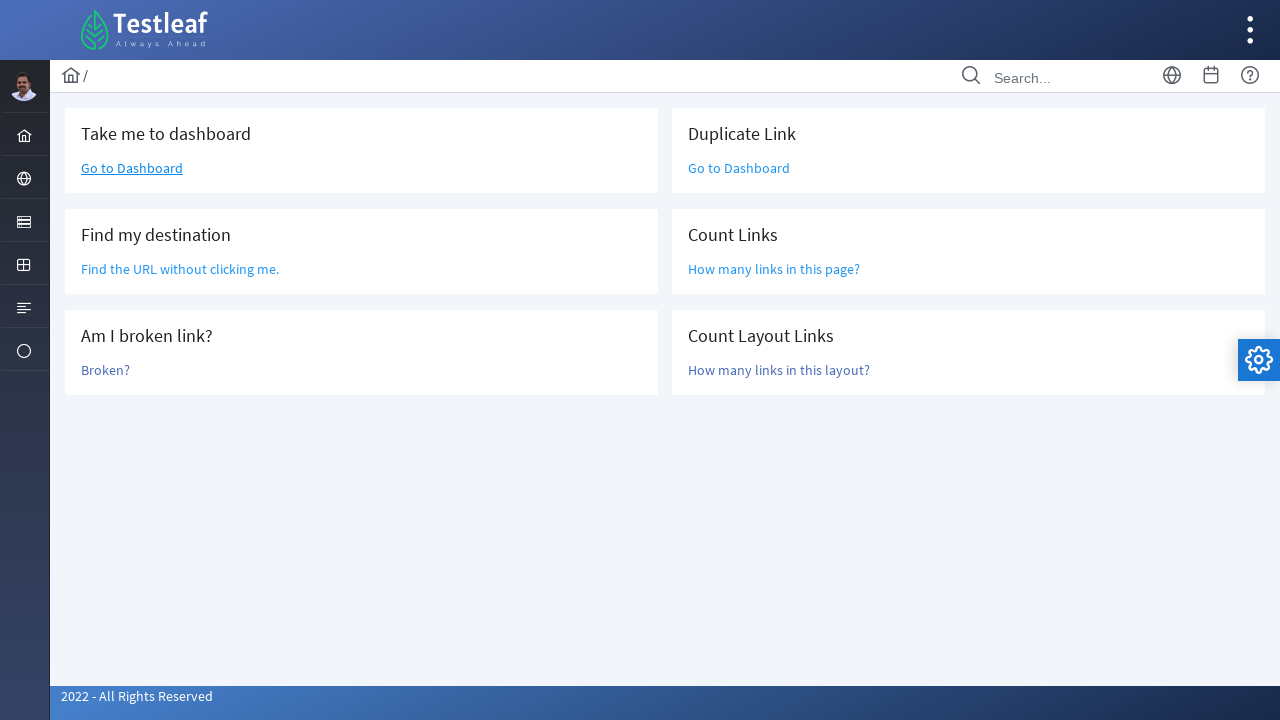

Retrieved href attribute from link 18: /radio.xhtml
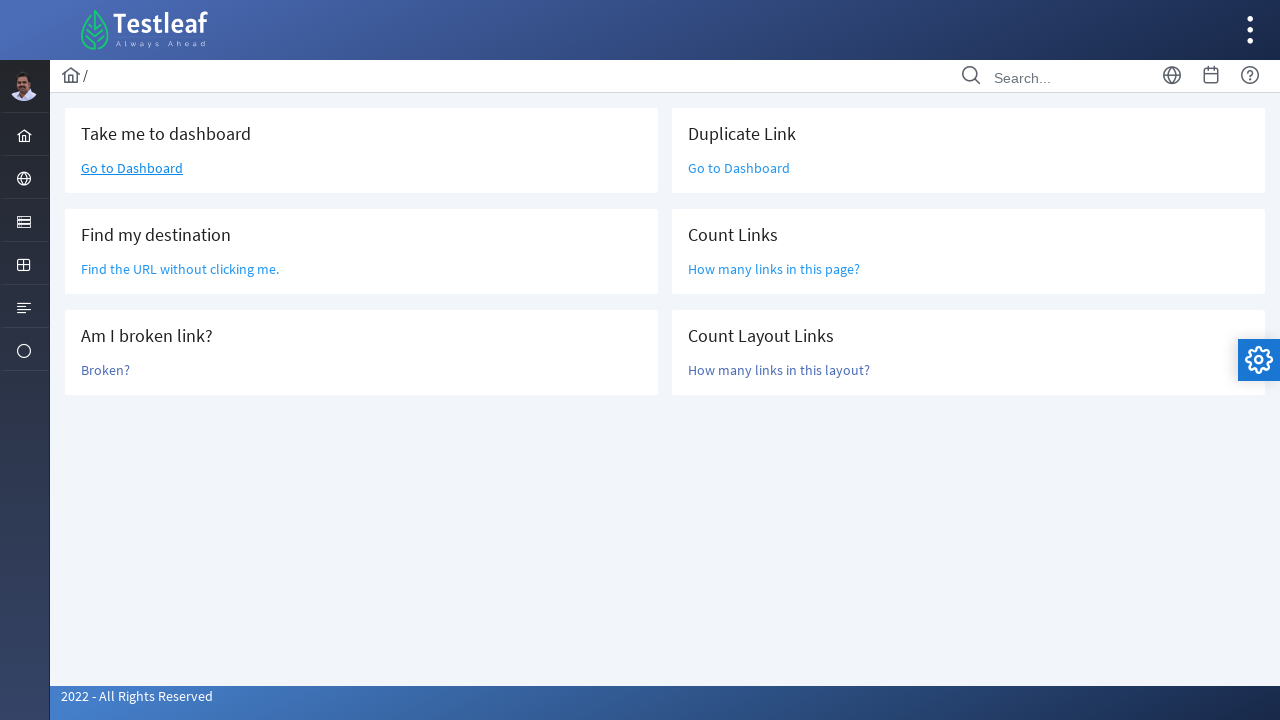

Selected link 19 of 47
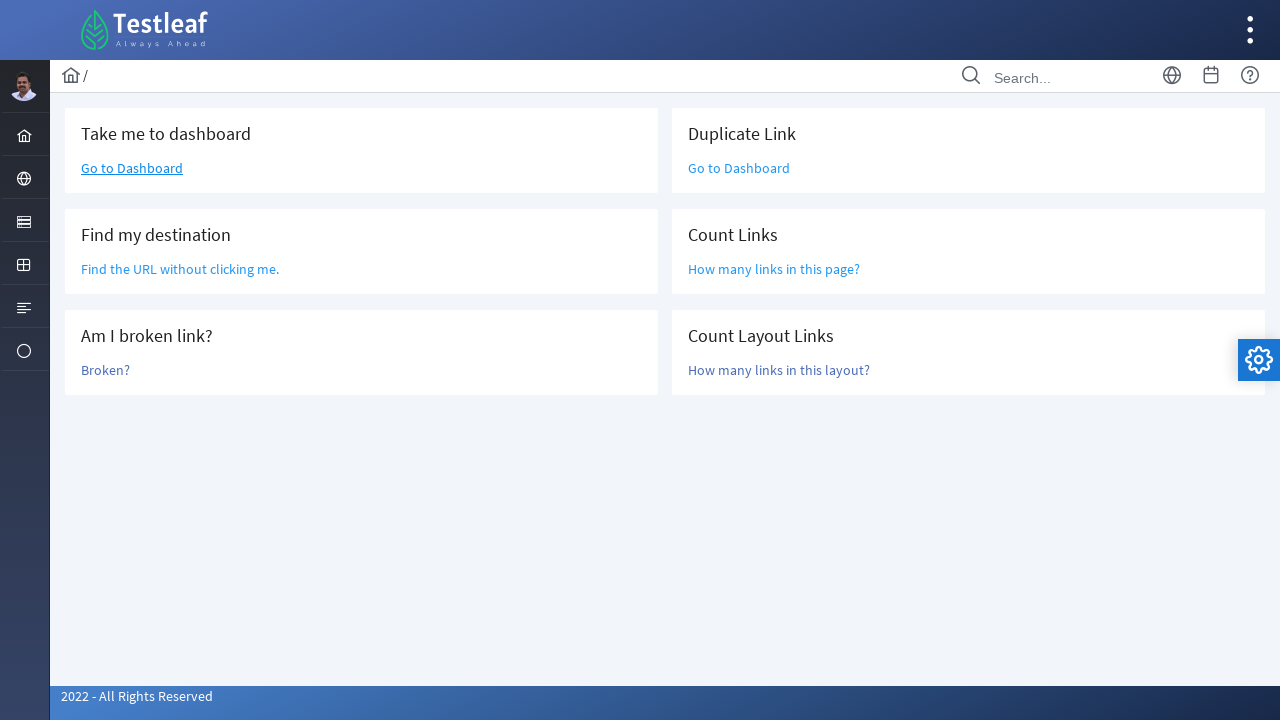

Retrieved text content from link 19: Hyper Link
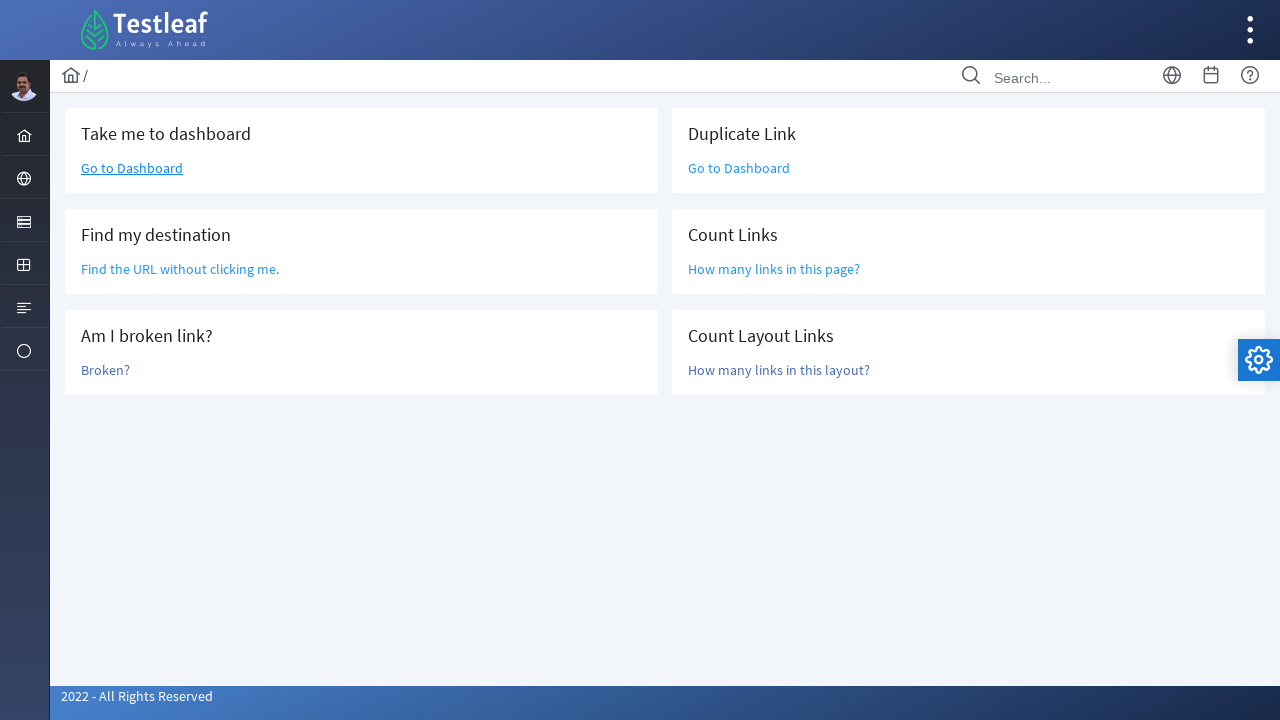

Retrieved href attribute from link 19: /link.xhtml
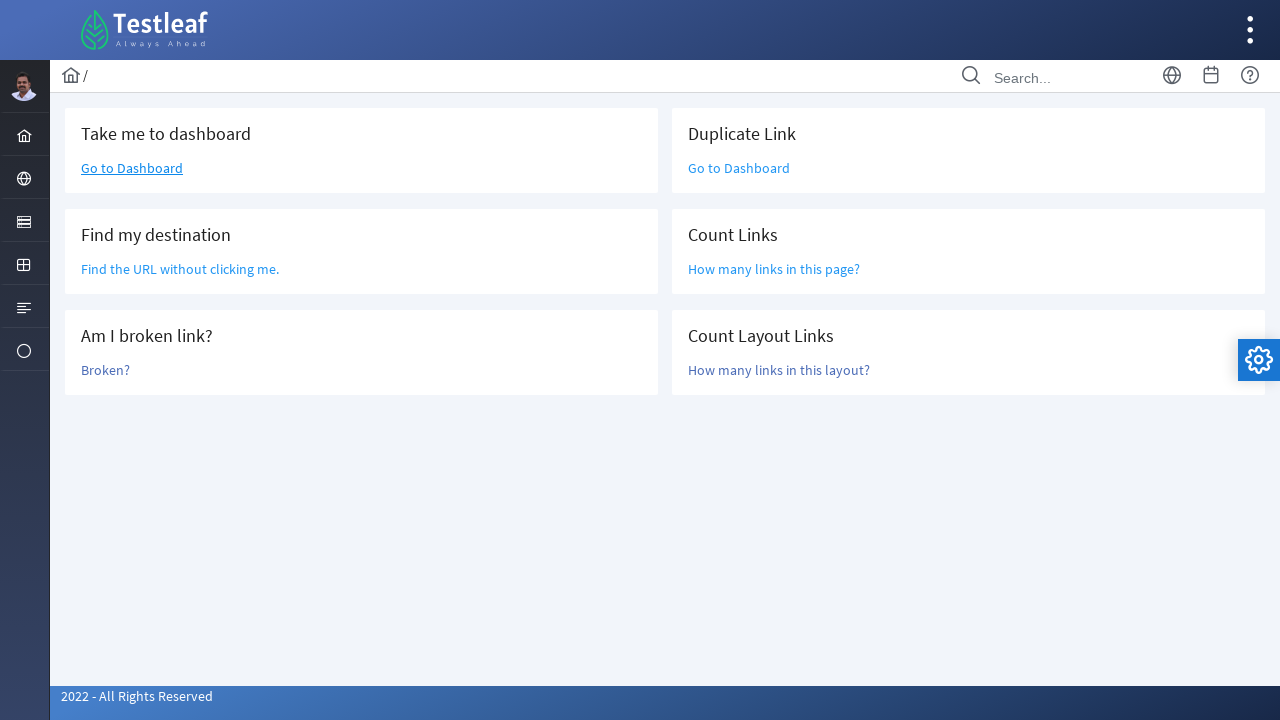

Selected link 20 of 47
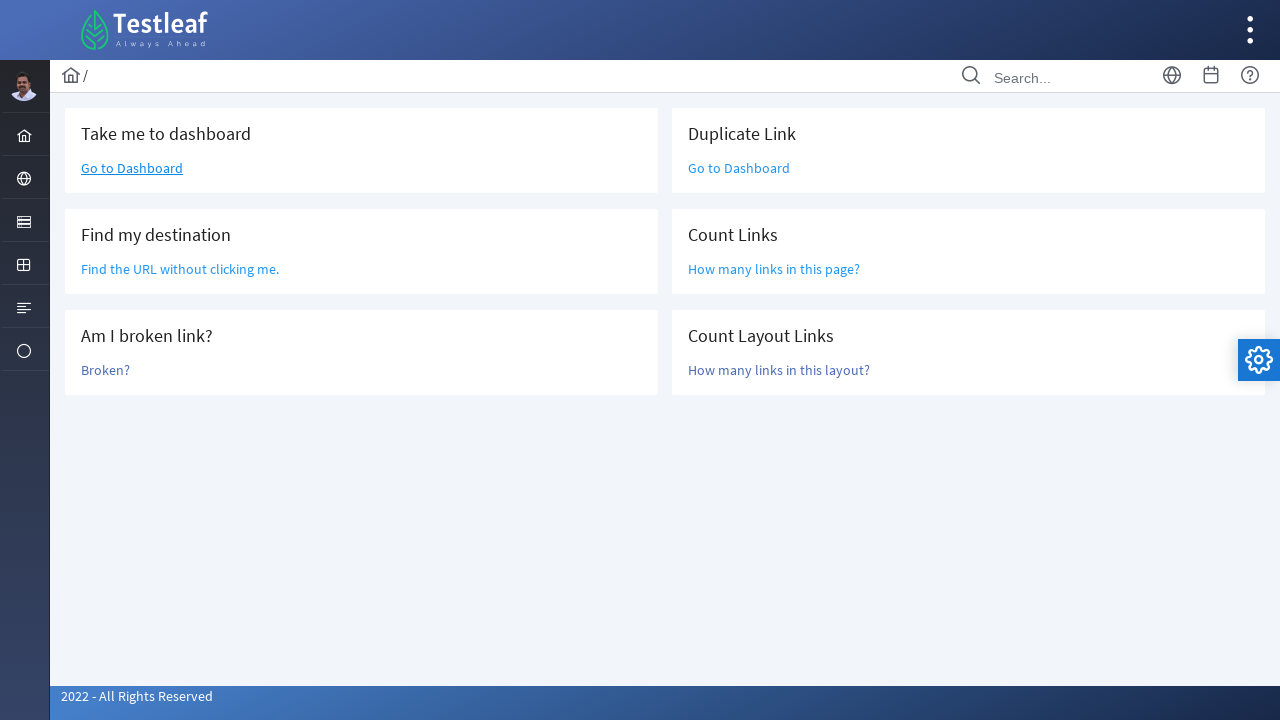

Retrieved text content from link 20: Waits
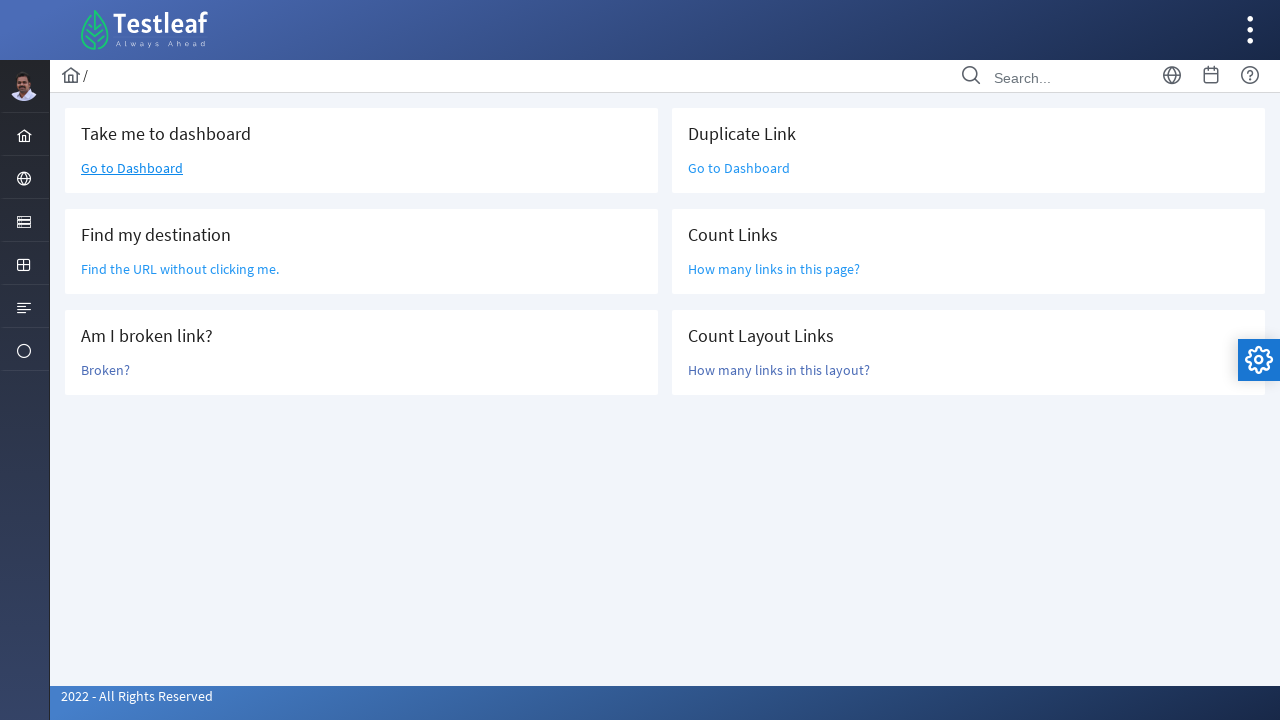

Retrieved href attribute from link 20: /waits.xhtml
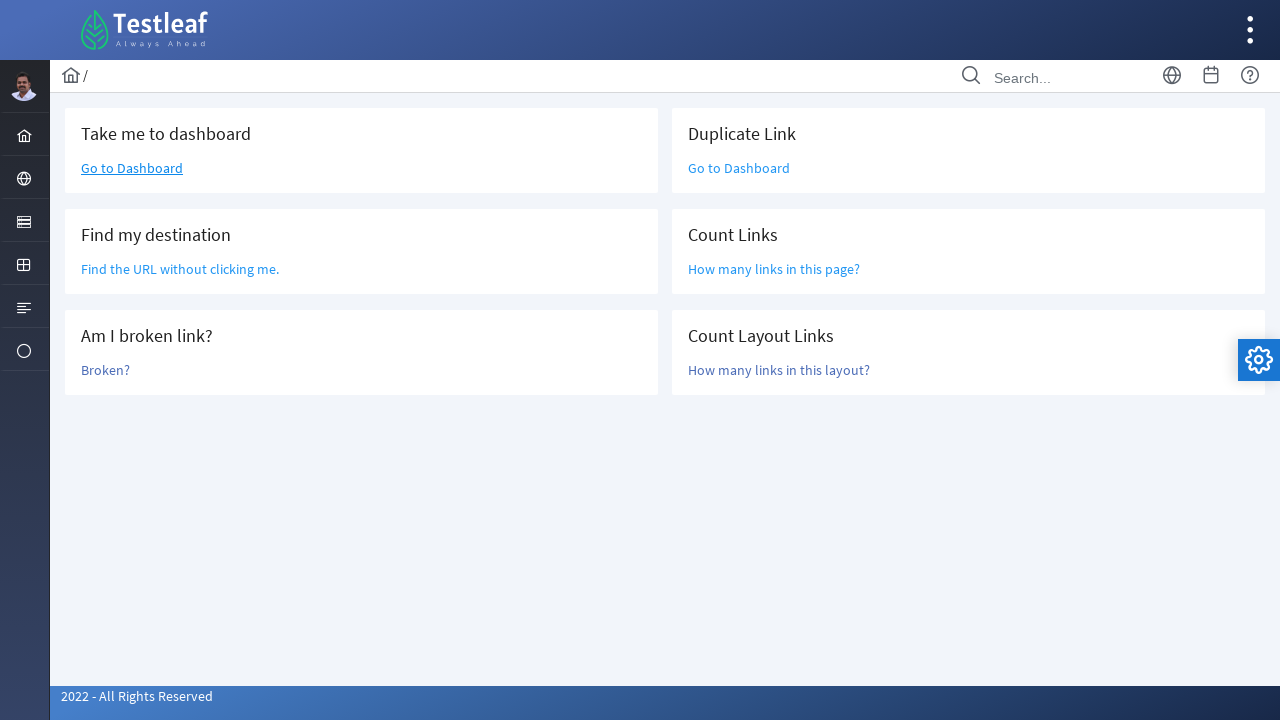

Selected link 21 of 47
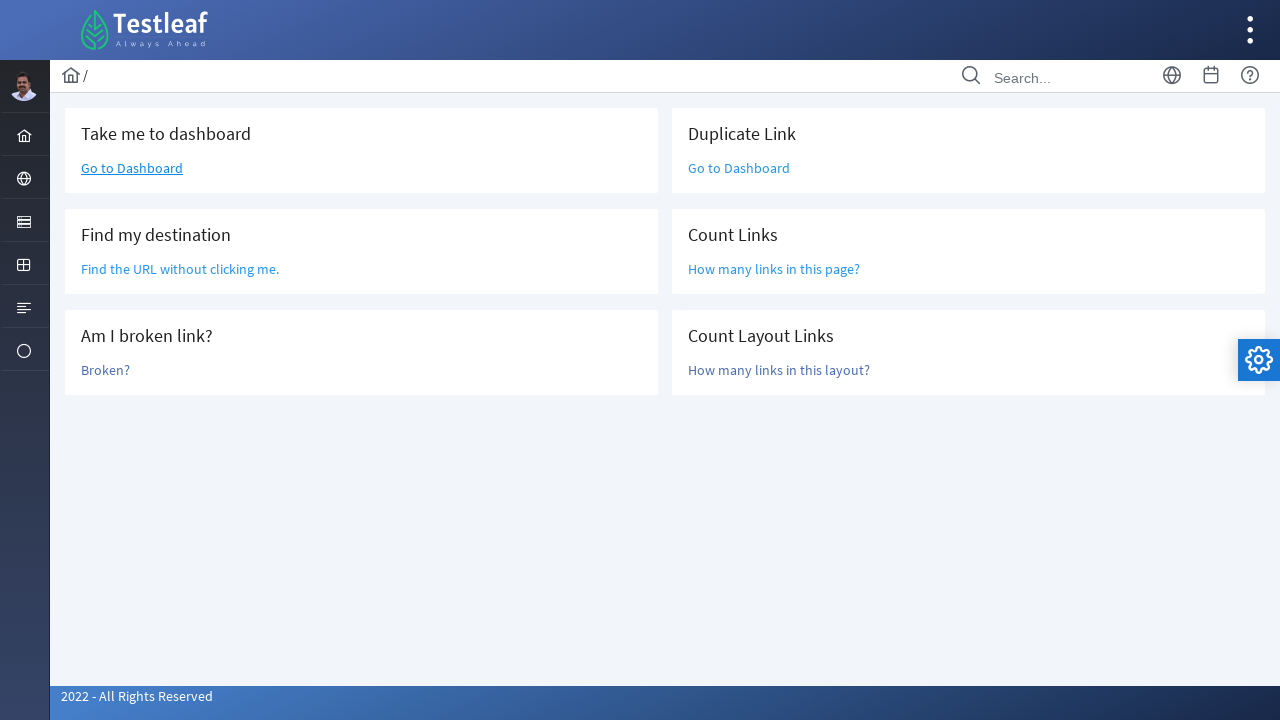

Retrieved text content from link 21: Table
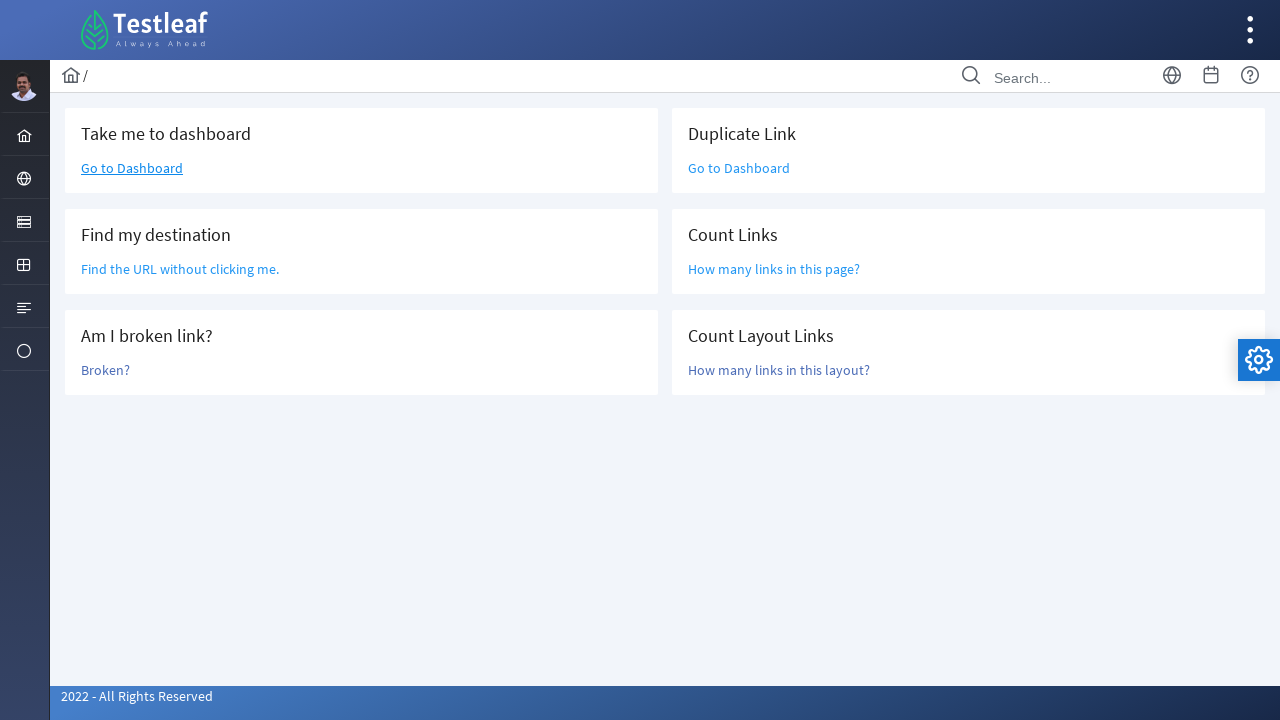

Retrieved href attribute from link 21: #
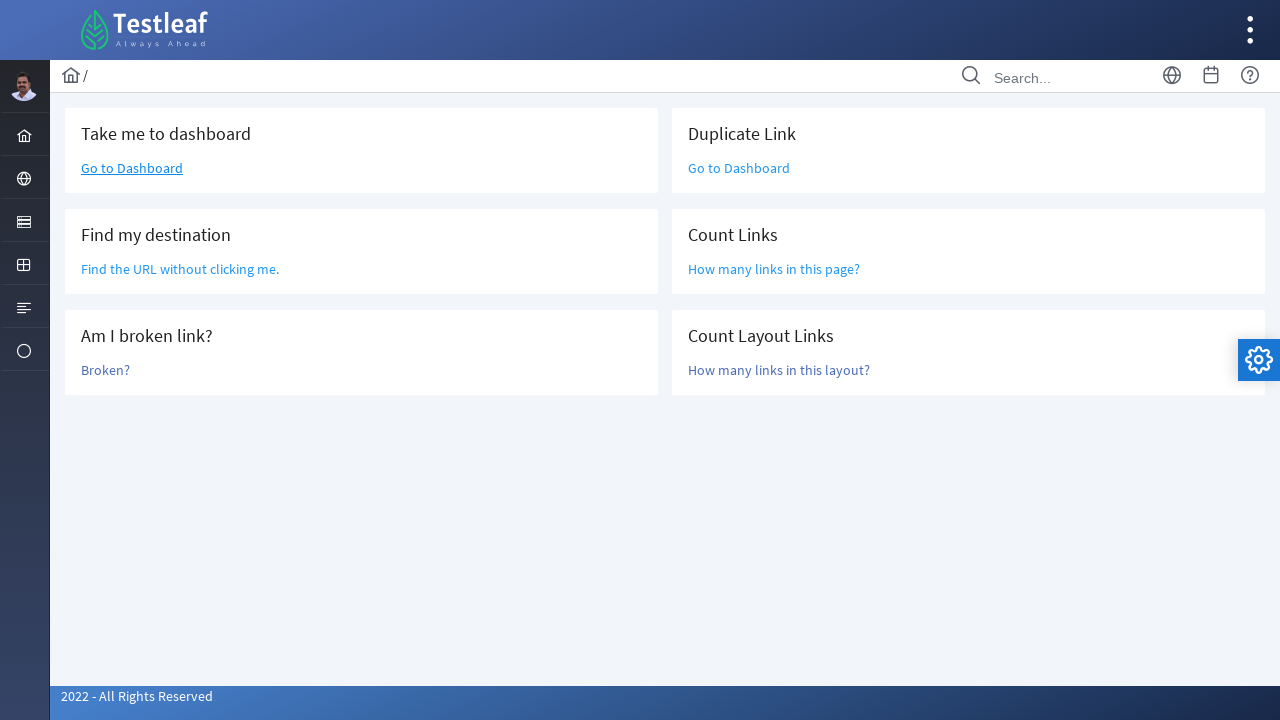

Selected link 22 of 47
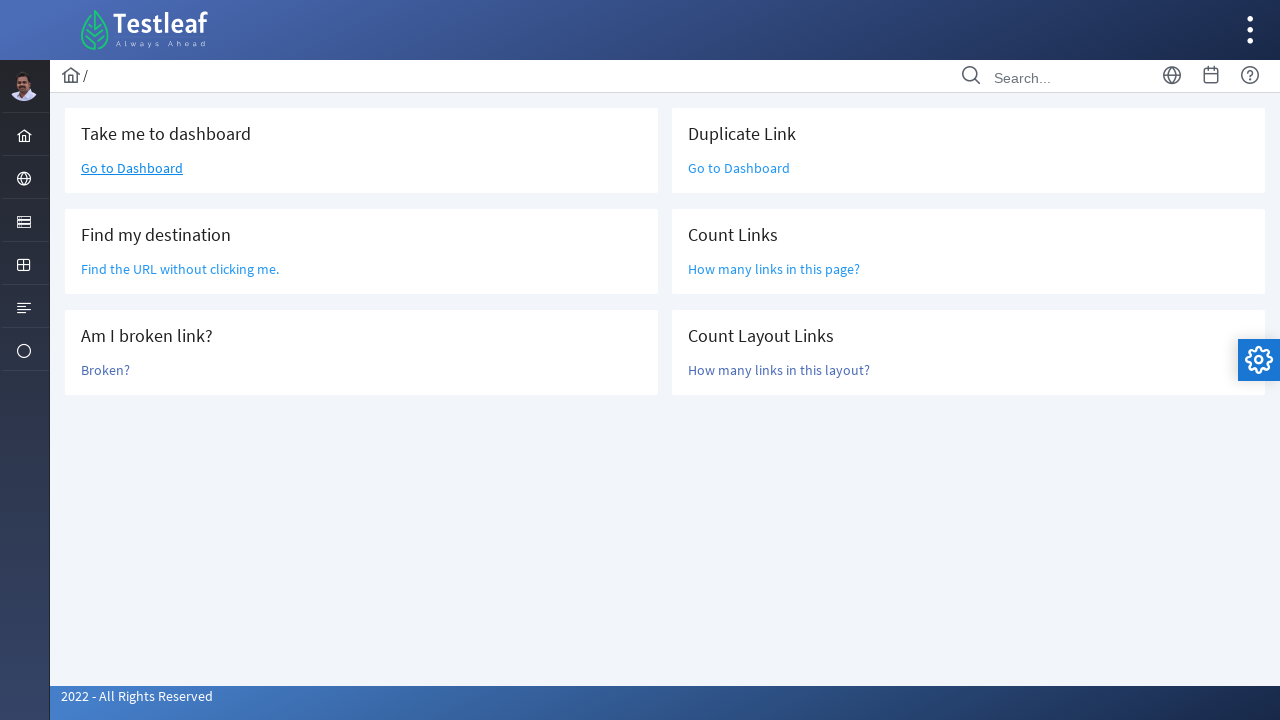

Retrieved text content from link 22: Table
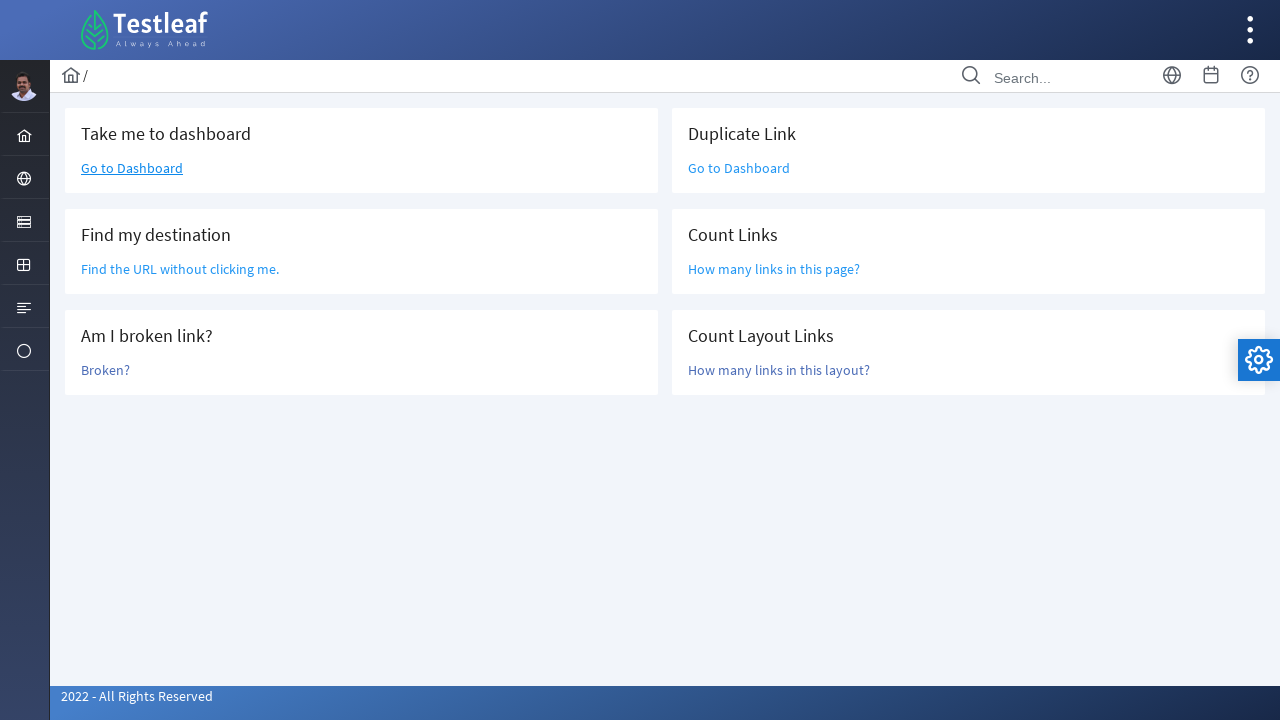

Retrieved href attribute from link 22: /table.xhtml
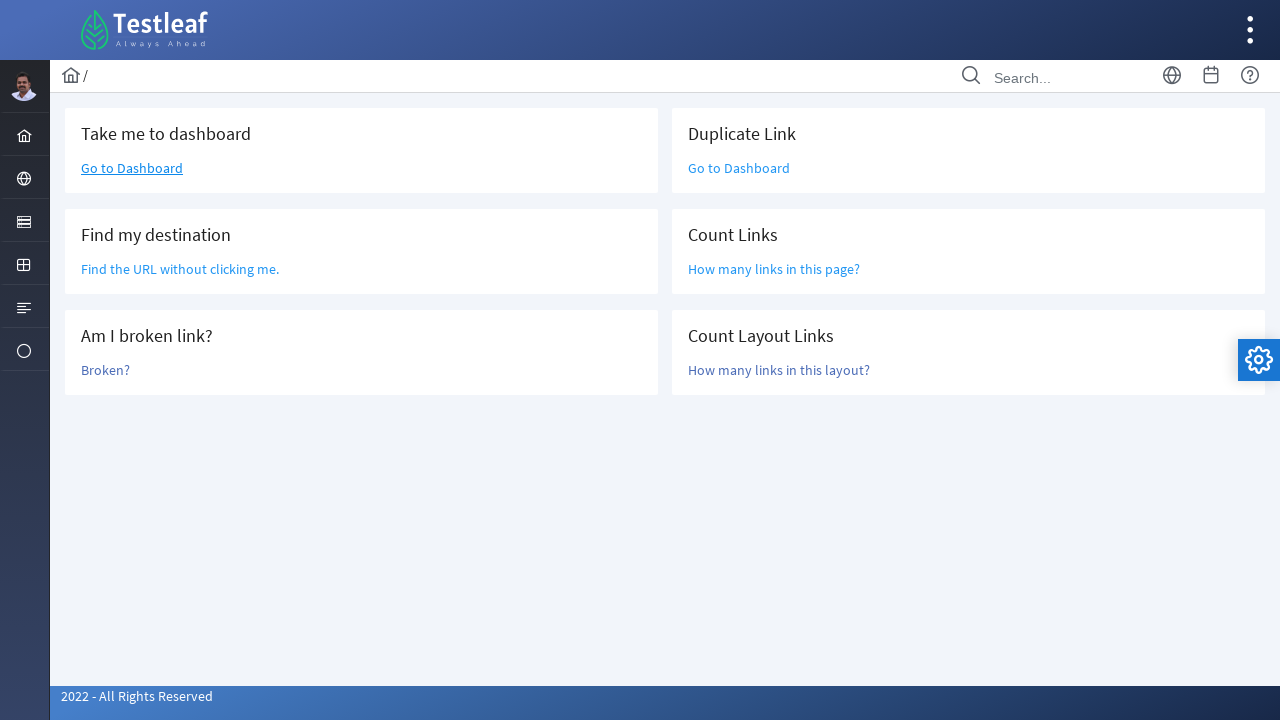

Selected link 23 of 47
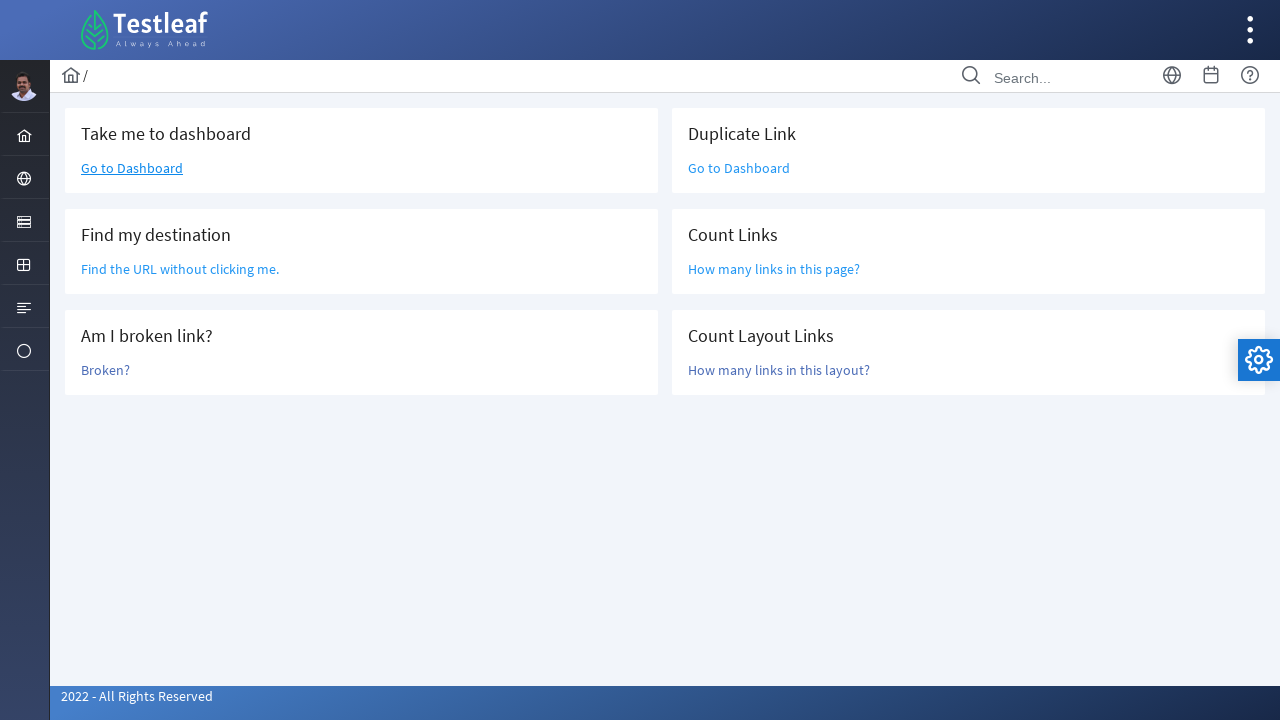

Retrieved text content from link 23: Grid
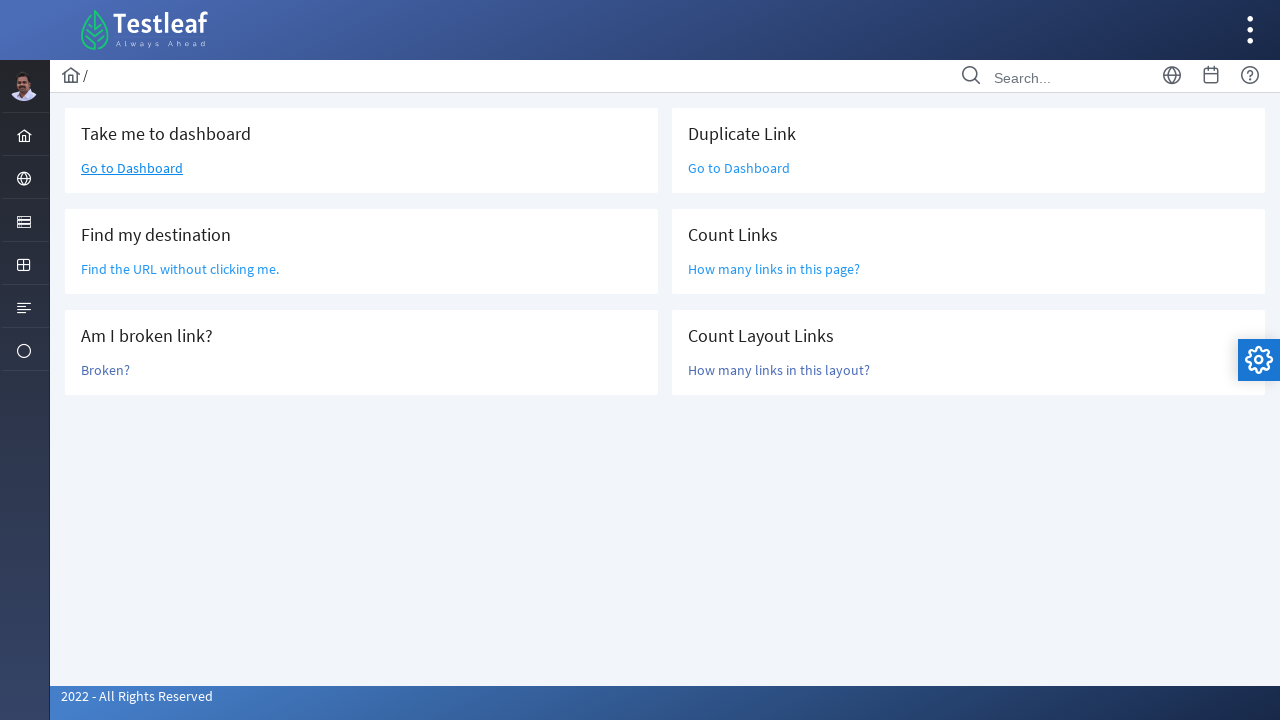

Retrieved href attribute from link 23: /grid.xhtml
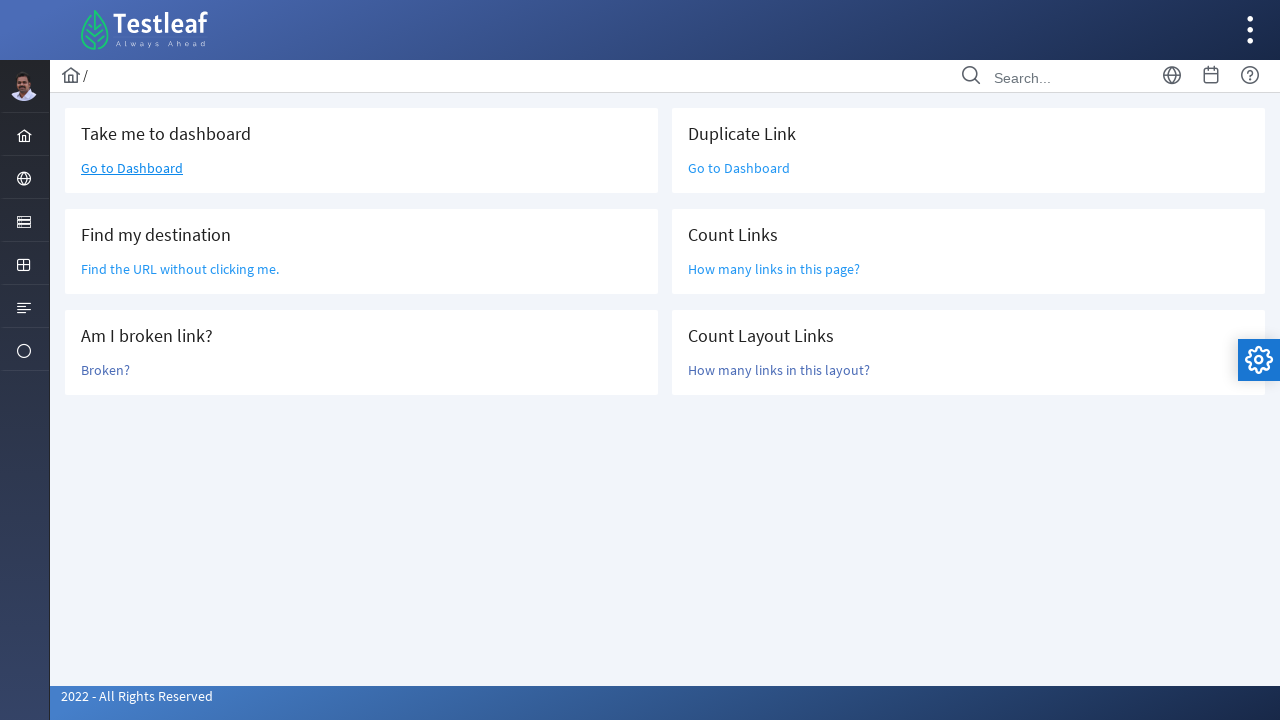

Selected link 24 of 47
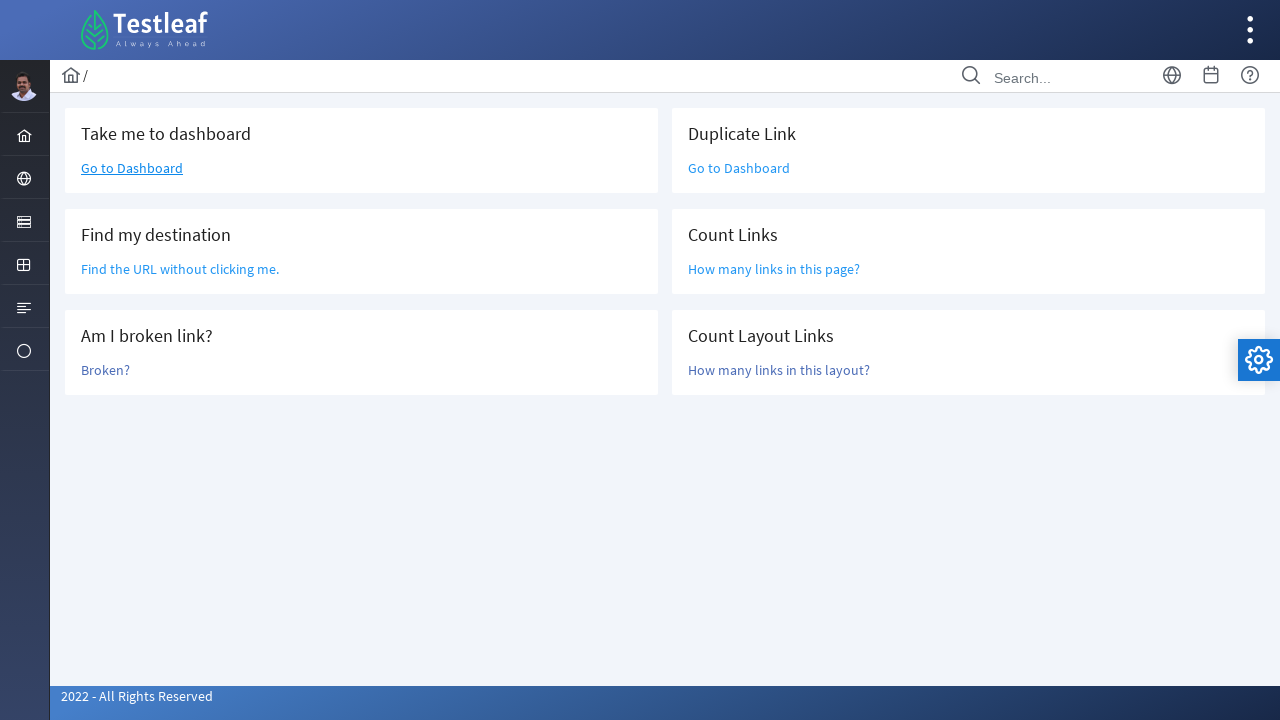

Retrieved text content from link 24: Dynamic Grid
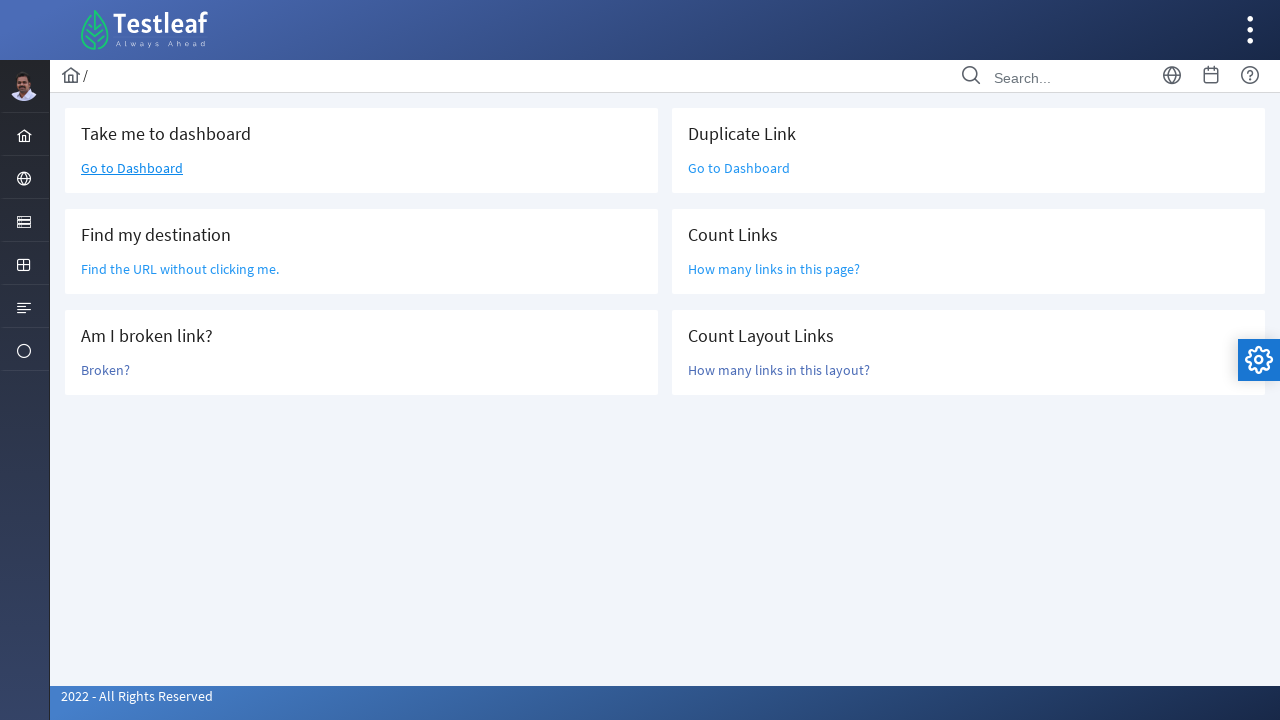

Retrieved href attribute from link 24: /dynamicgrid.xhtml
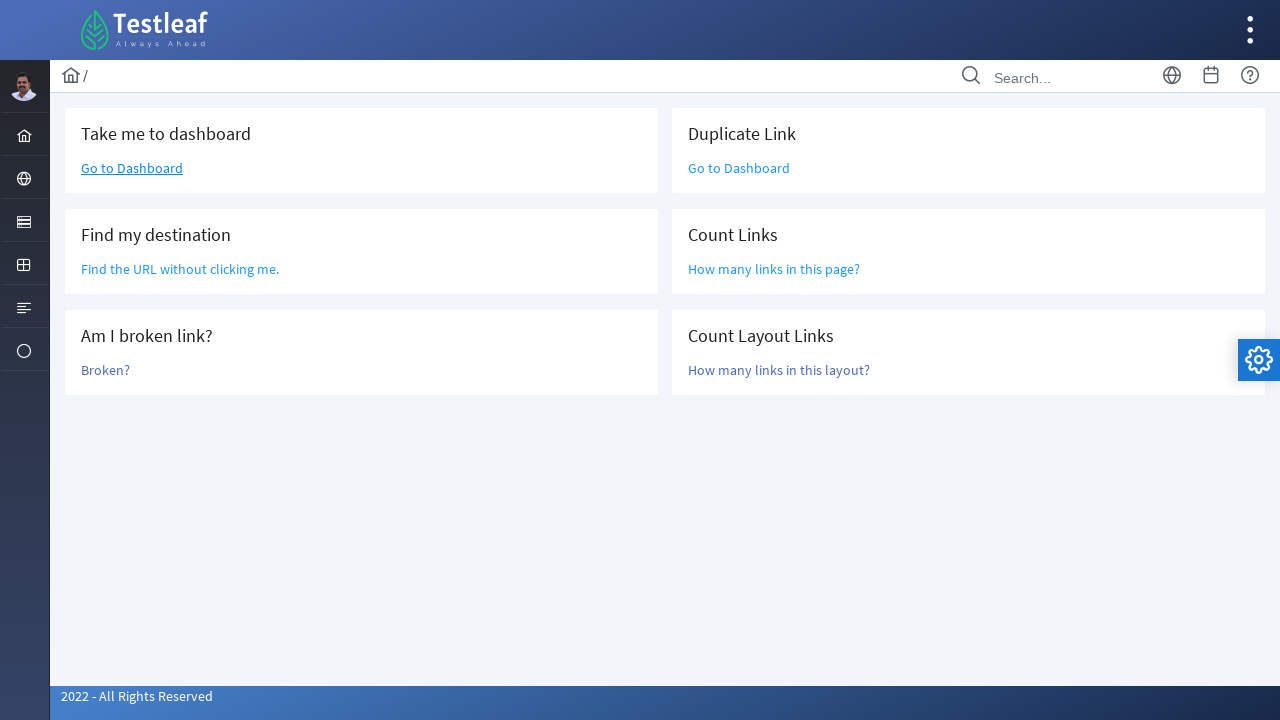

Selected link 25 of 47
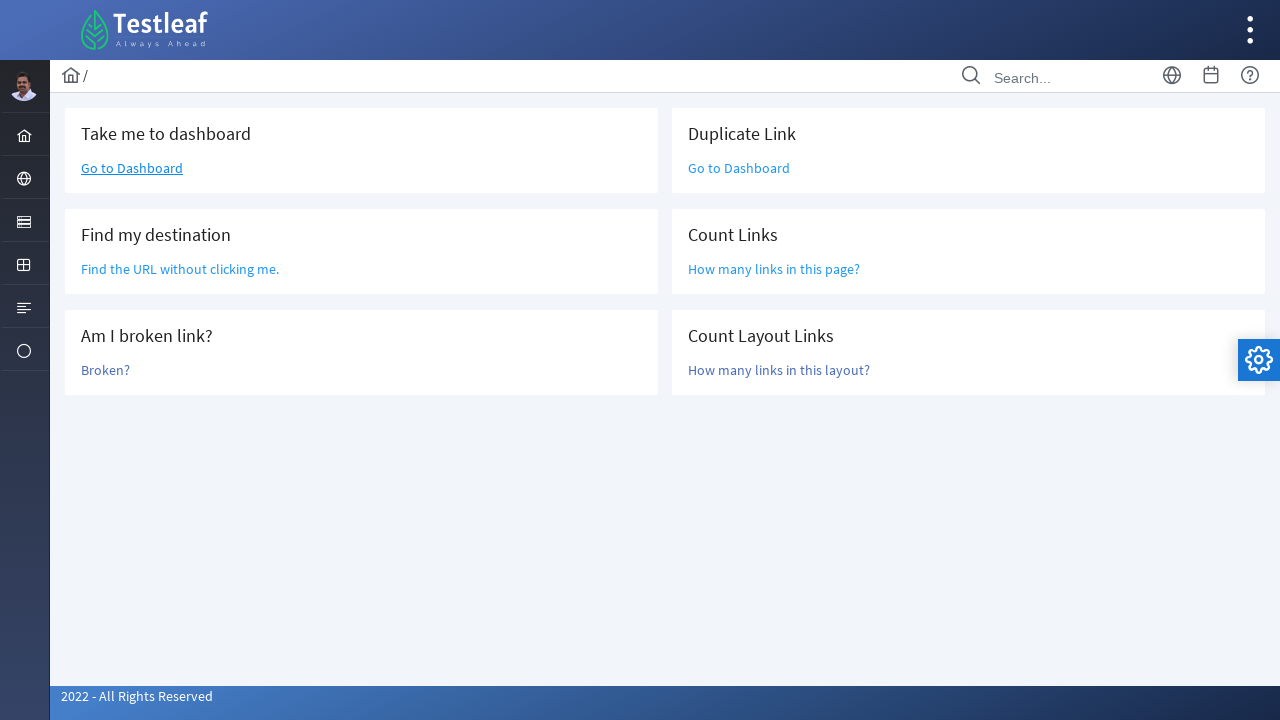

Retrieved text content from link 25: Calendar
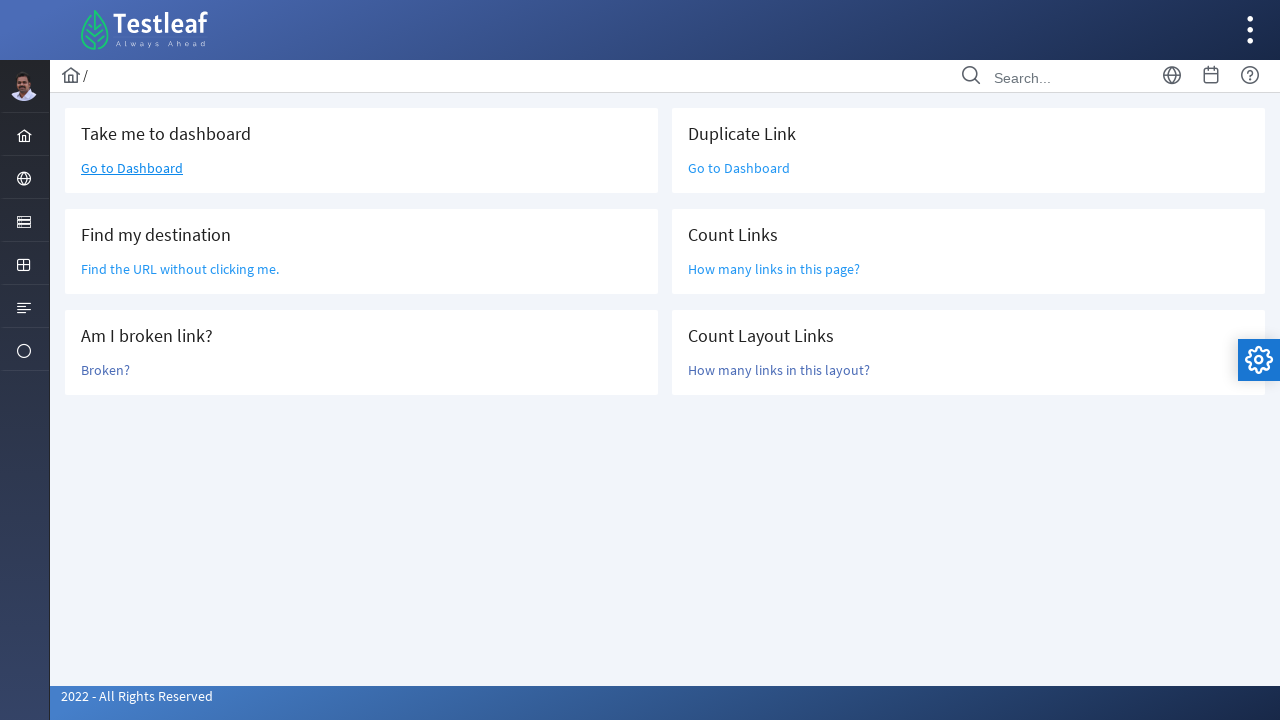

Retrieved href attribute from link 25: /calendar.xhtml
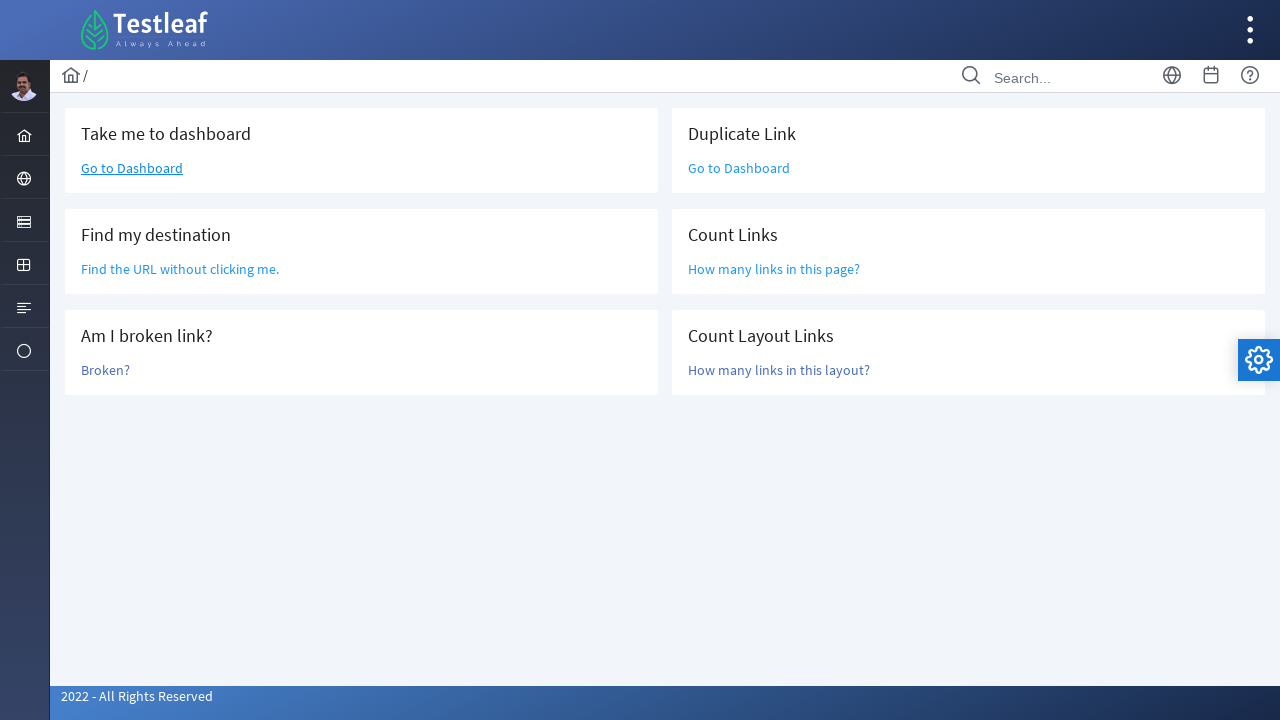

Selected link 26 of 47
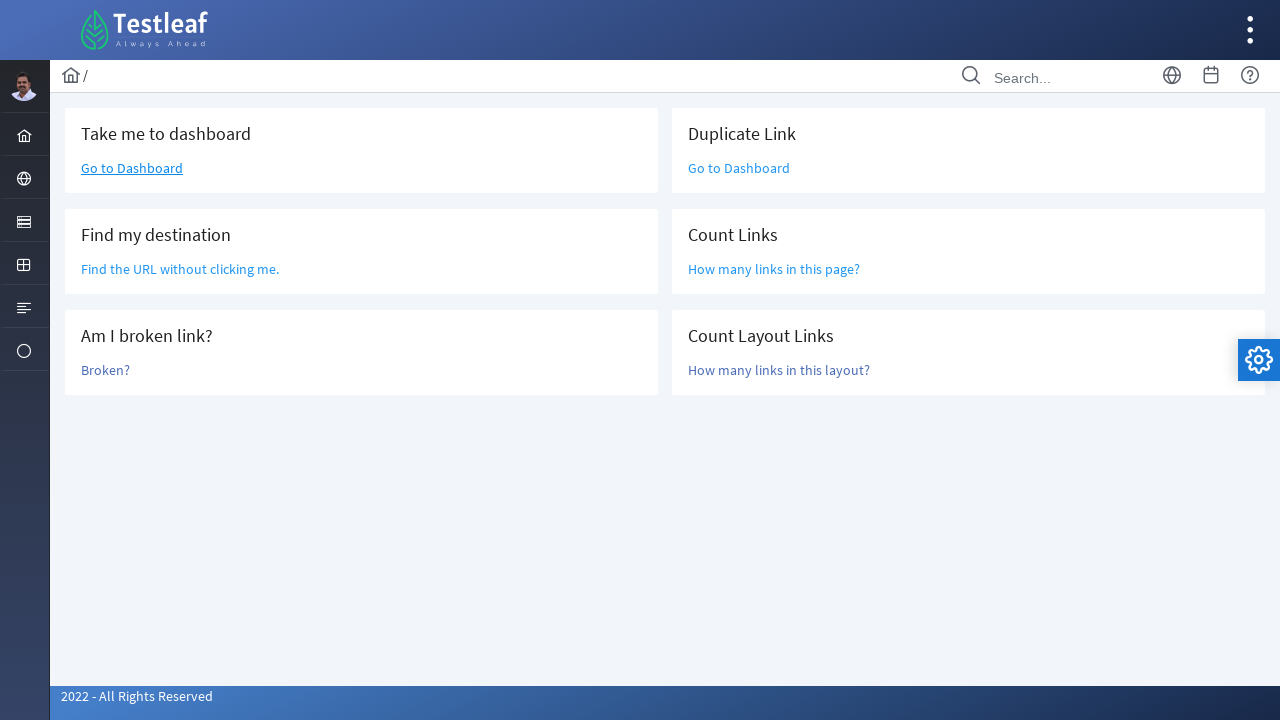

Retrieved text content from link 26: List
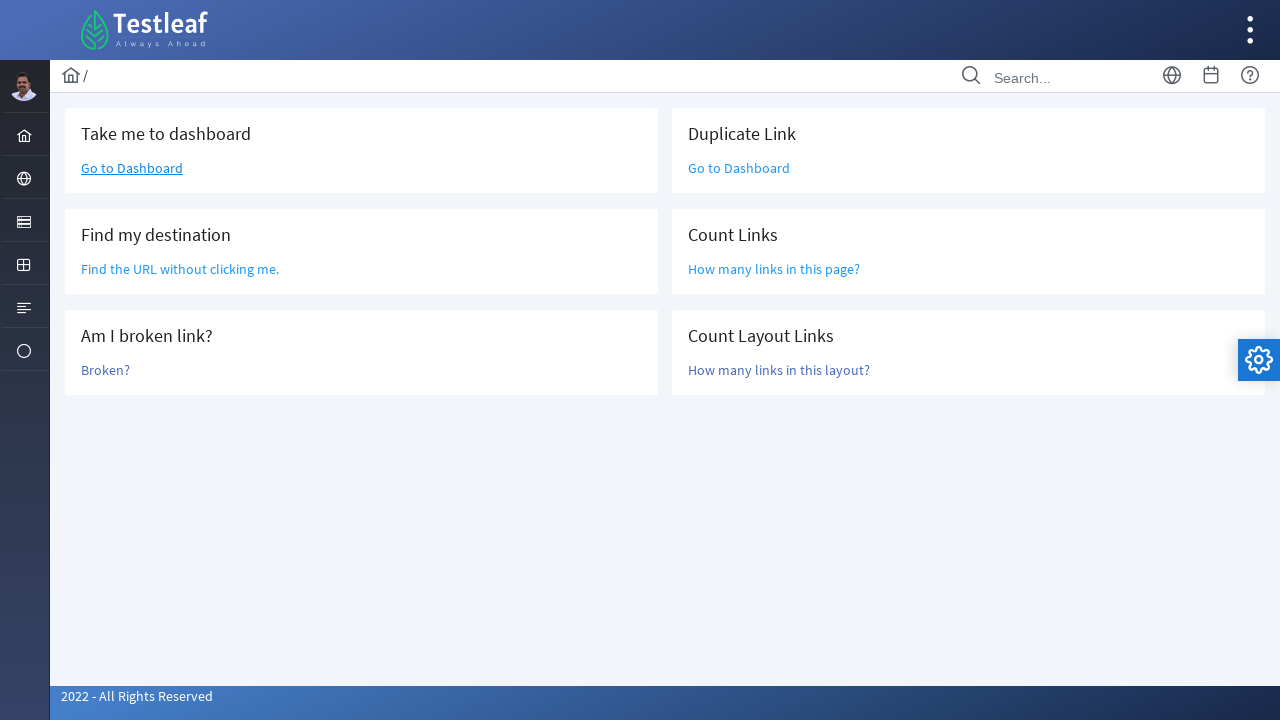

Retrieved href attribute from link 26: #
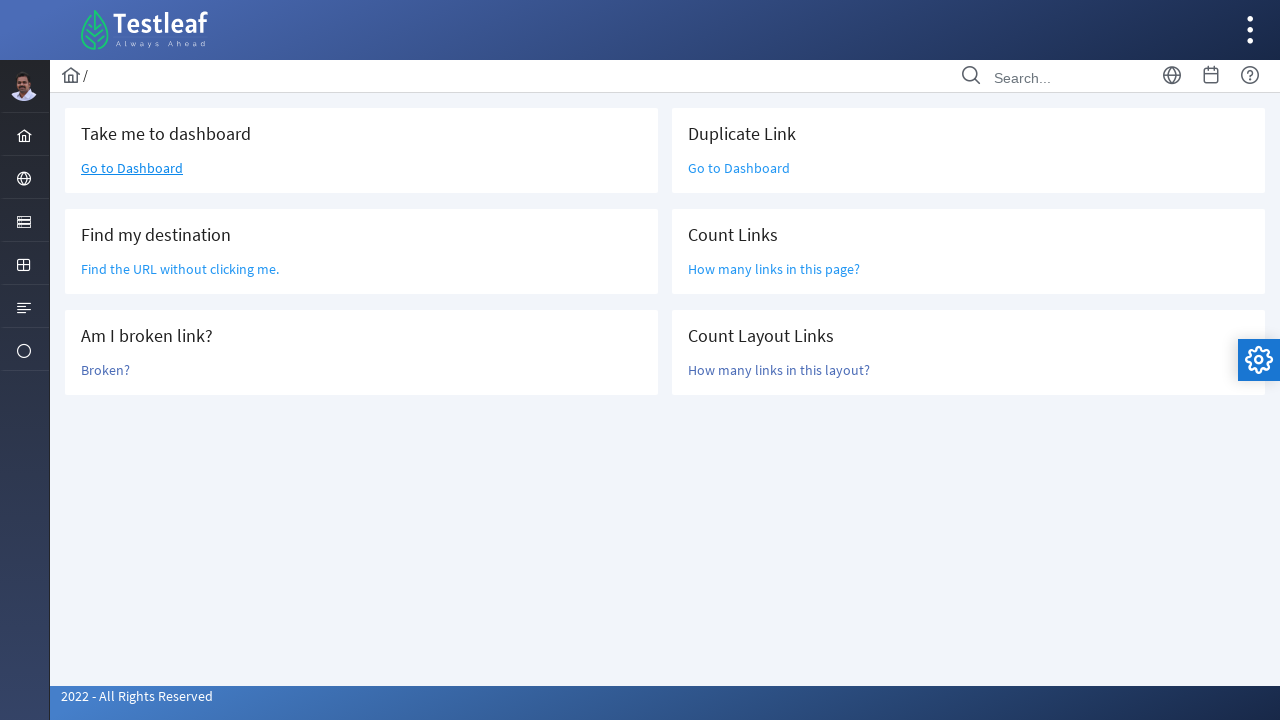

Selected link 27 of 47
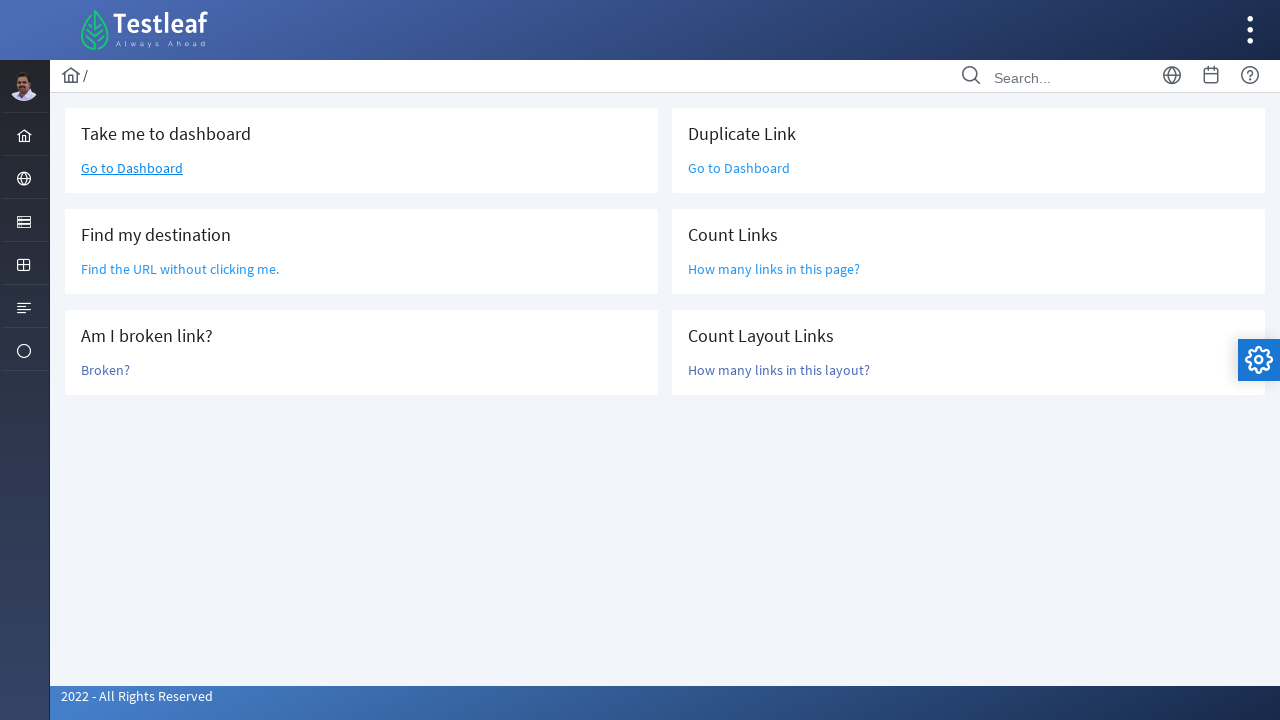

Retrieved text content from link 27: Menu
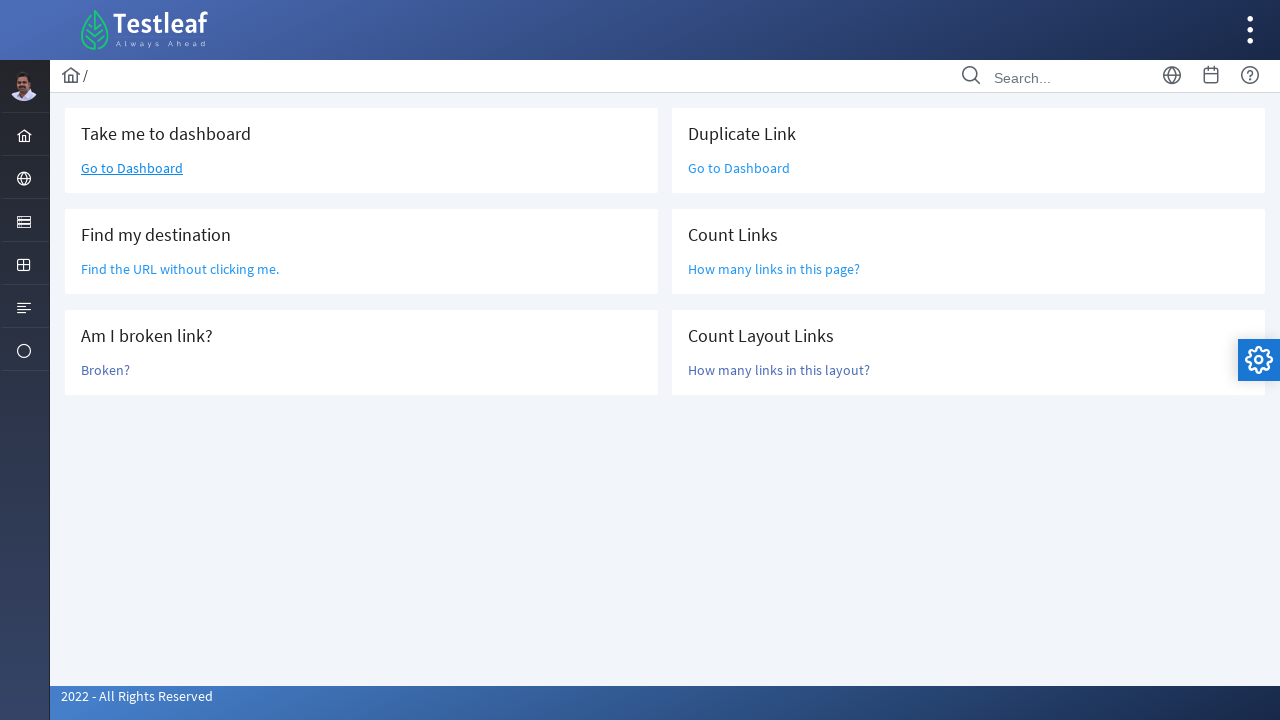

Retrieved href attribute from link 27: /menu.xhtml
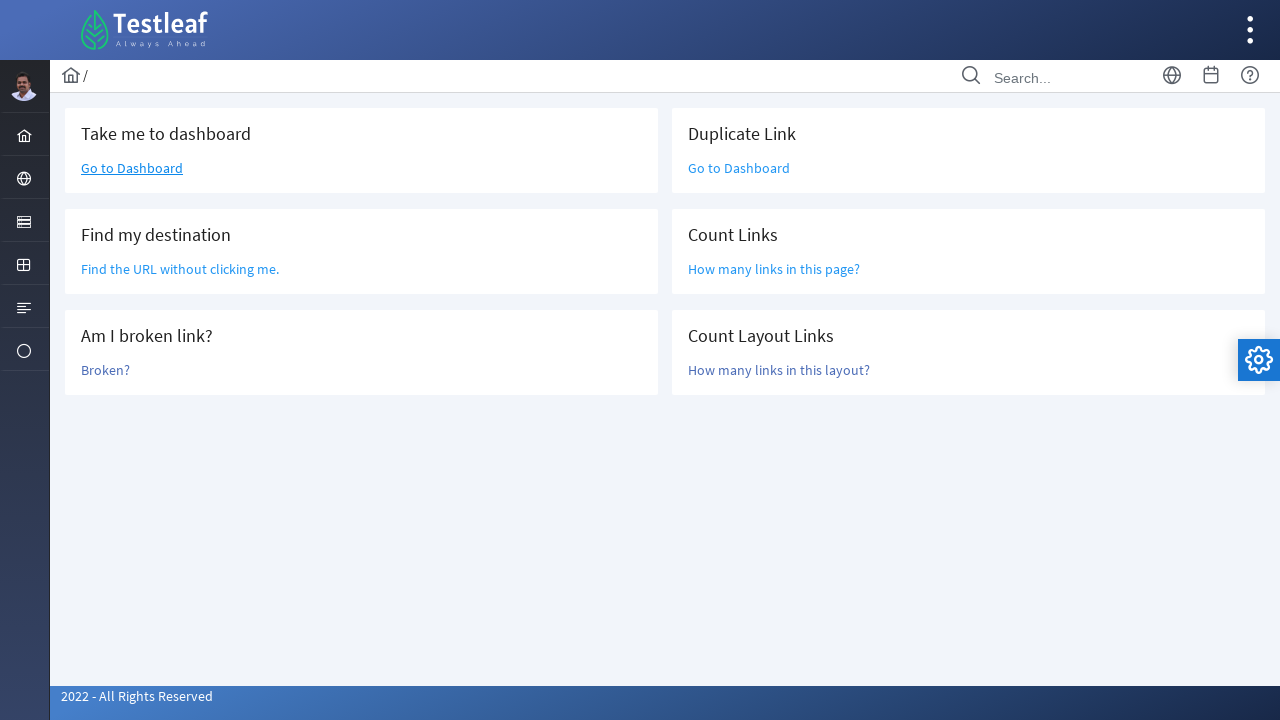

Selected link 28 of 47
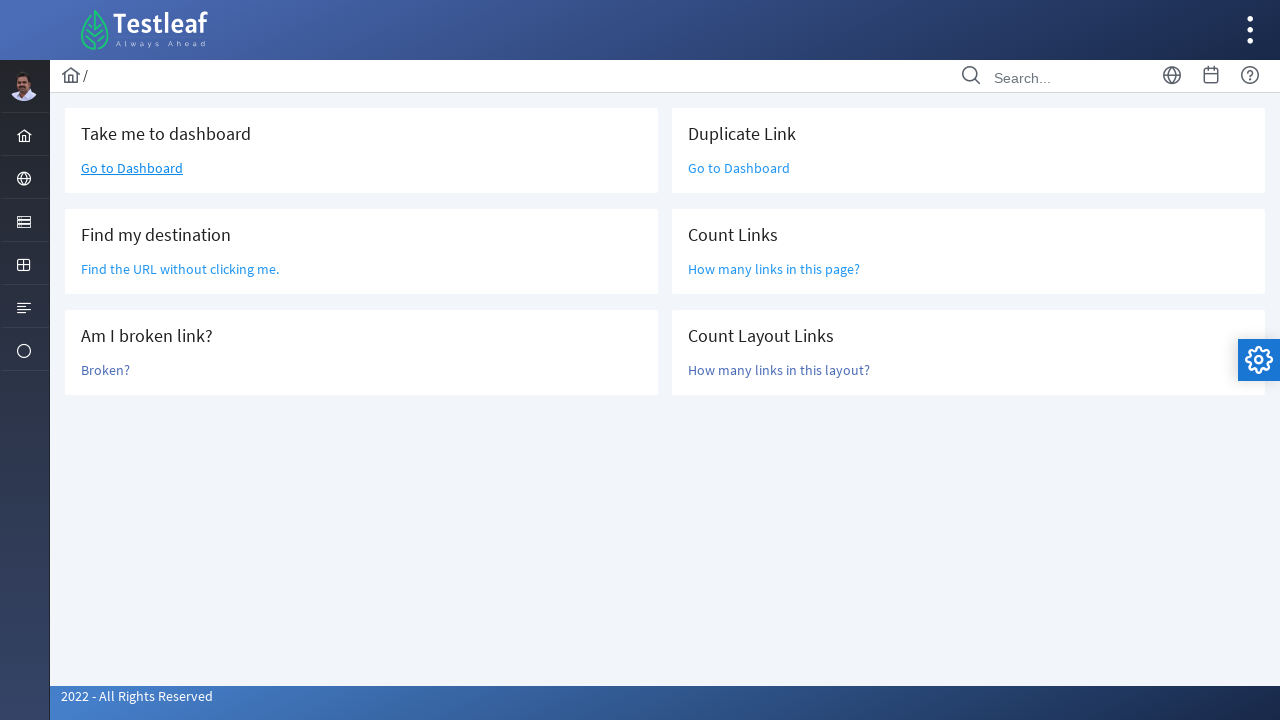

Retrieved text content from link 28: List
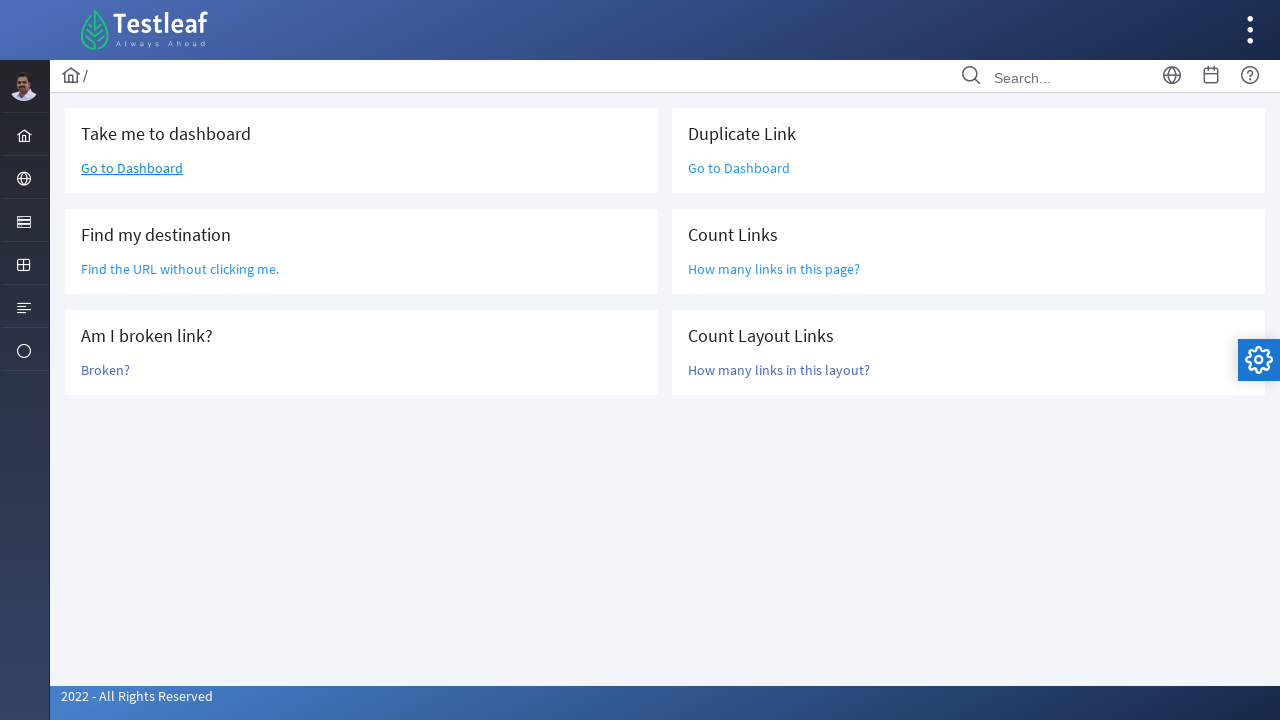

Retrieved href attribute from link 28: /list.xhtml
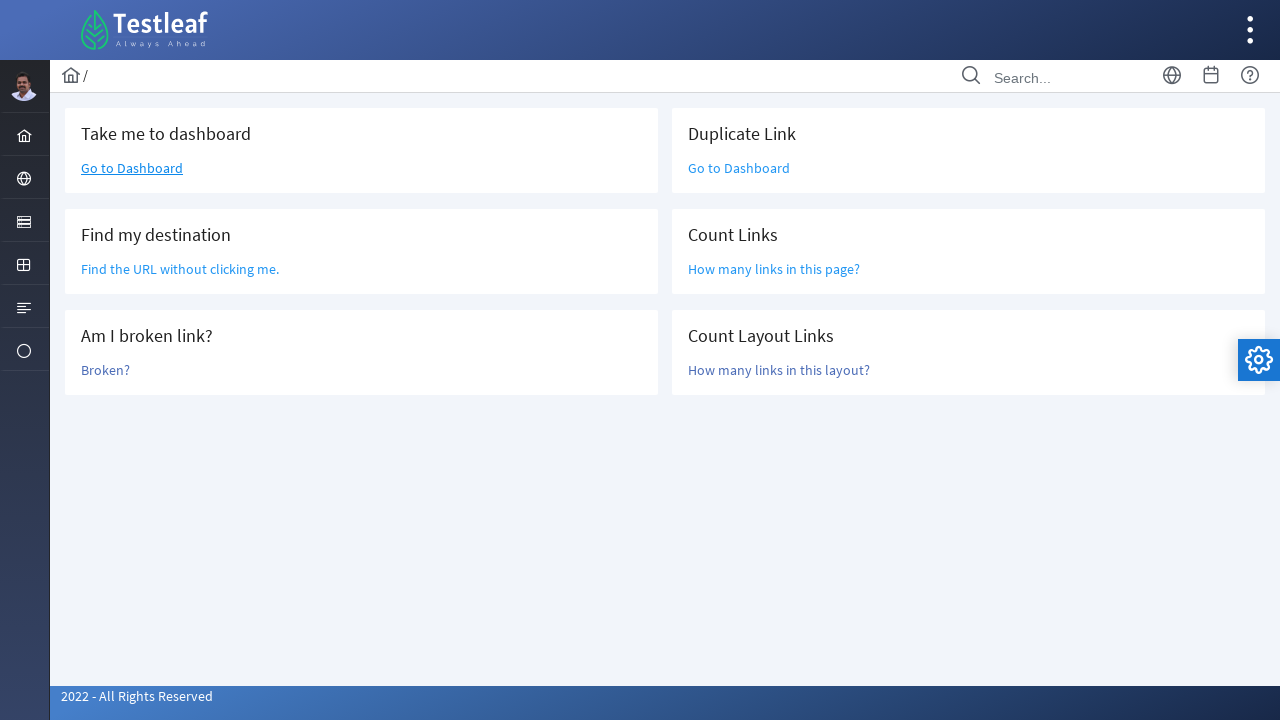

Selected link 29 of 47
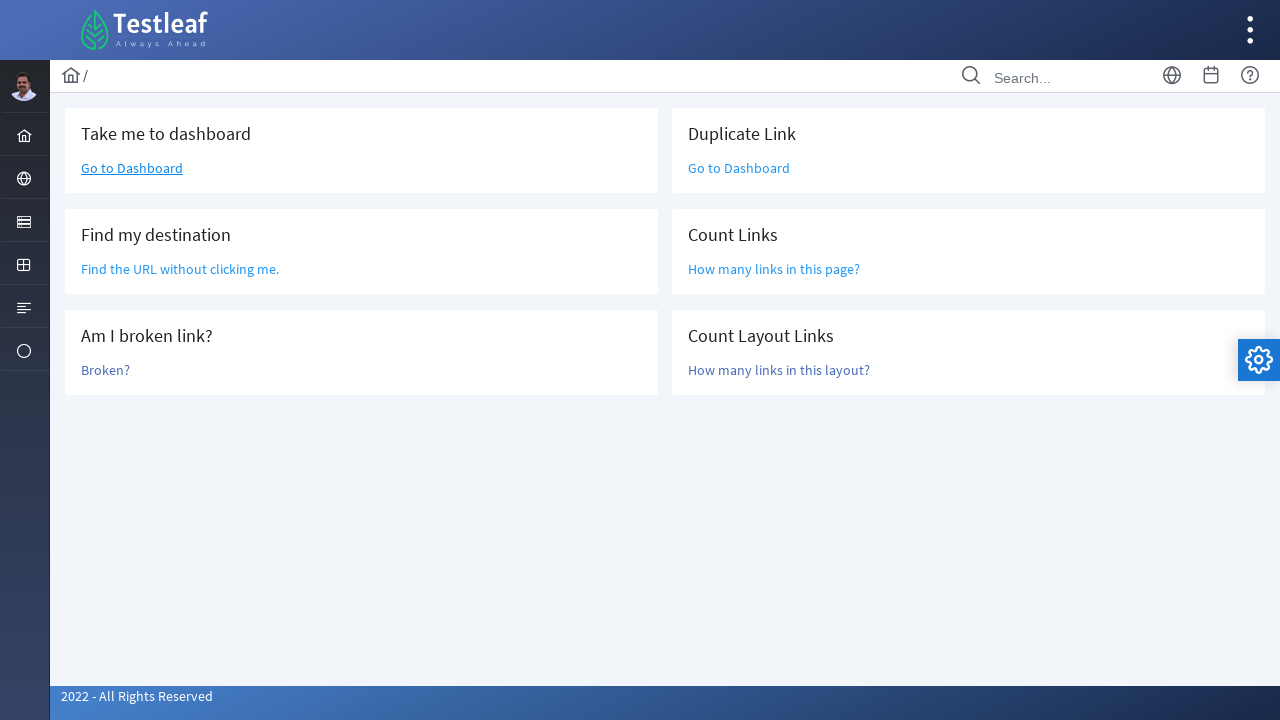

Retrieved text content from link 29: Tree
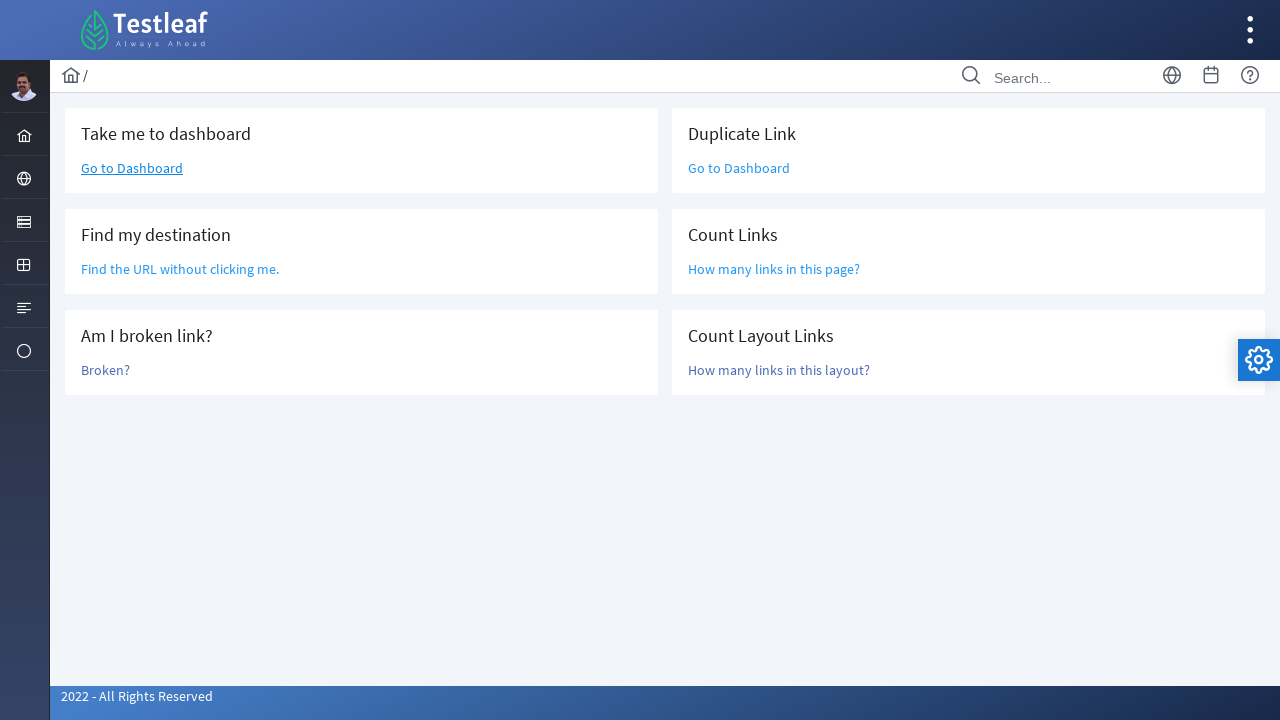

Retrieved href attribute from link 29: /tree.xhtml
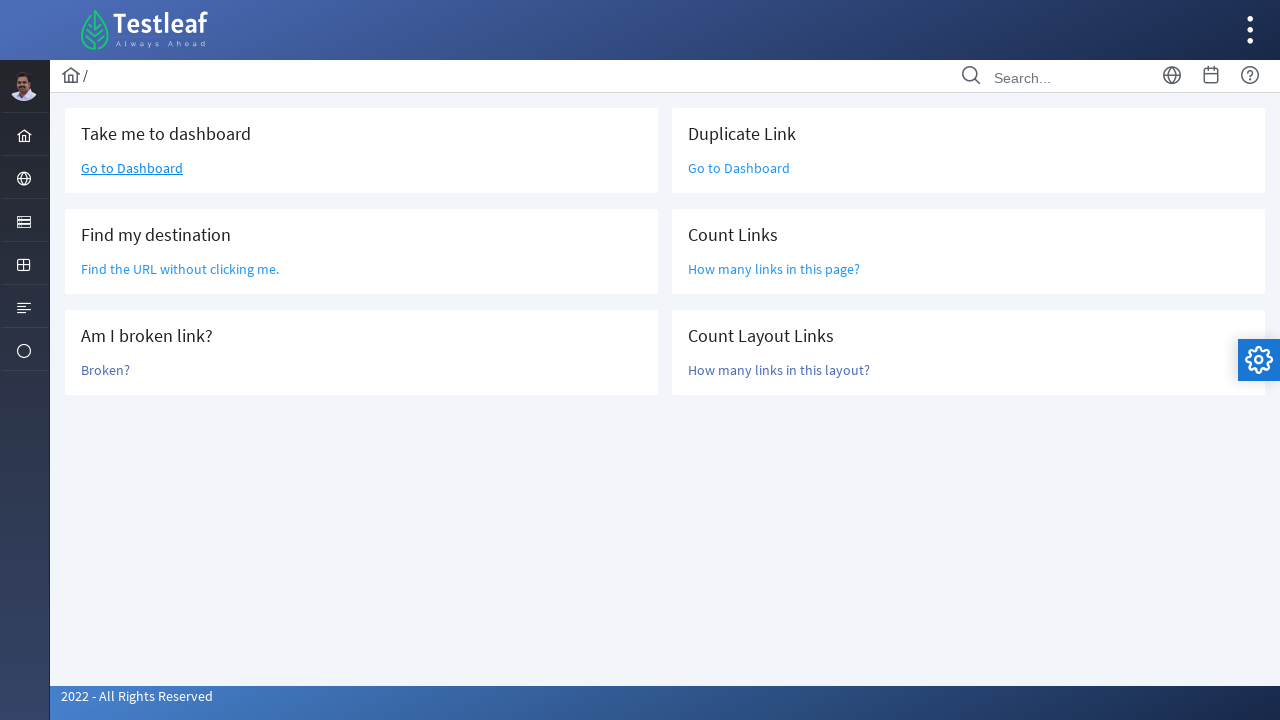

Selected link 30 of 47
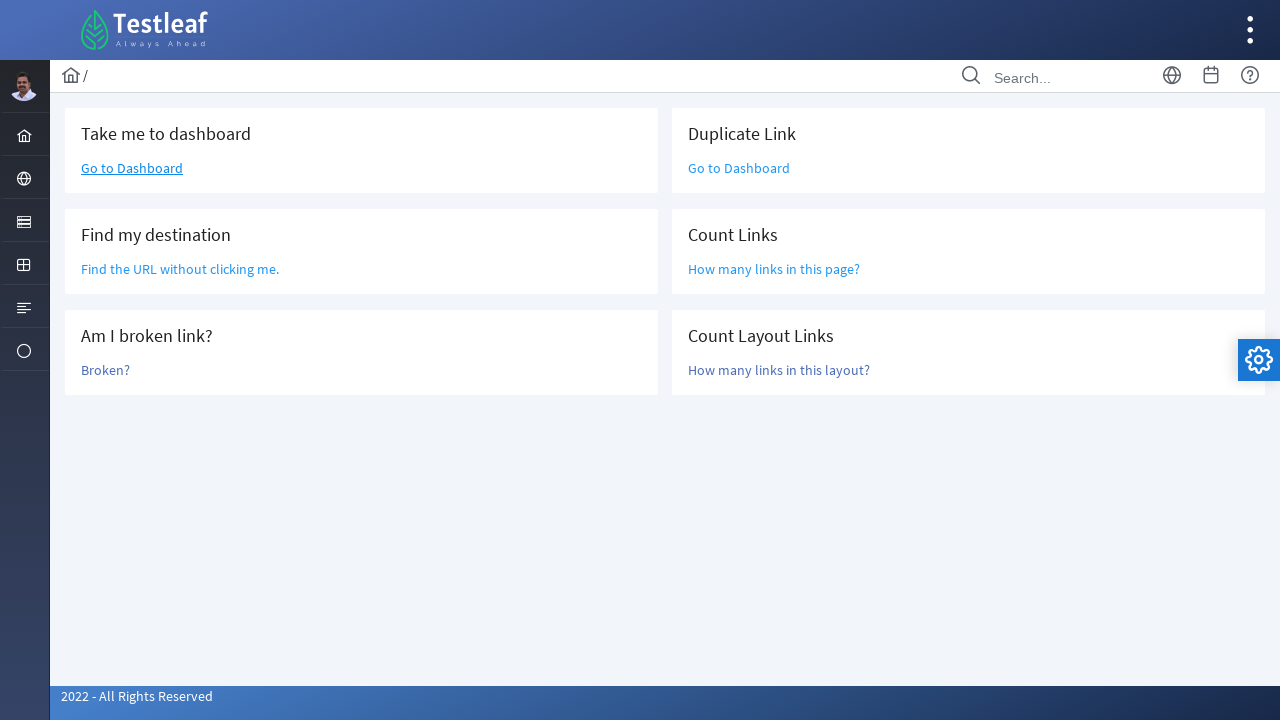

Retrieved text content from link 30: Misc
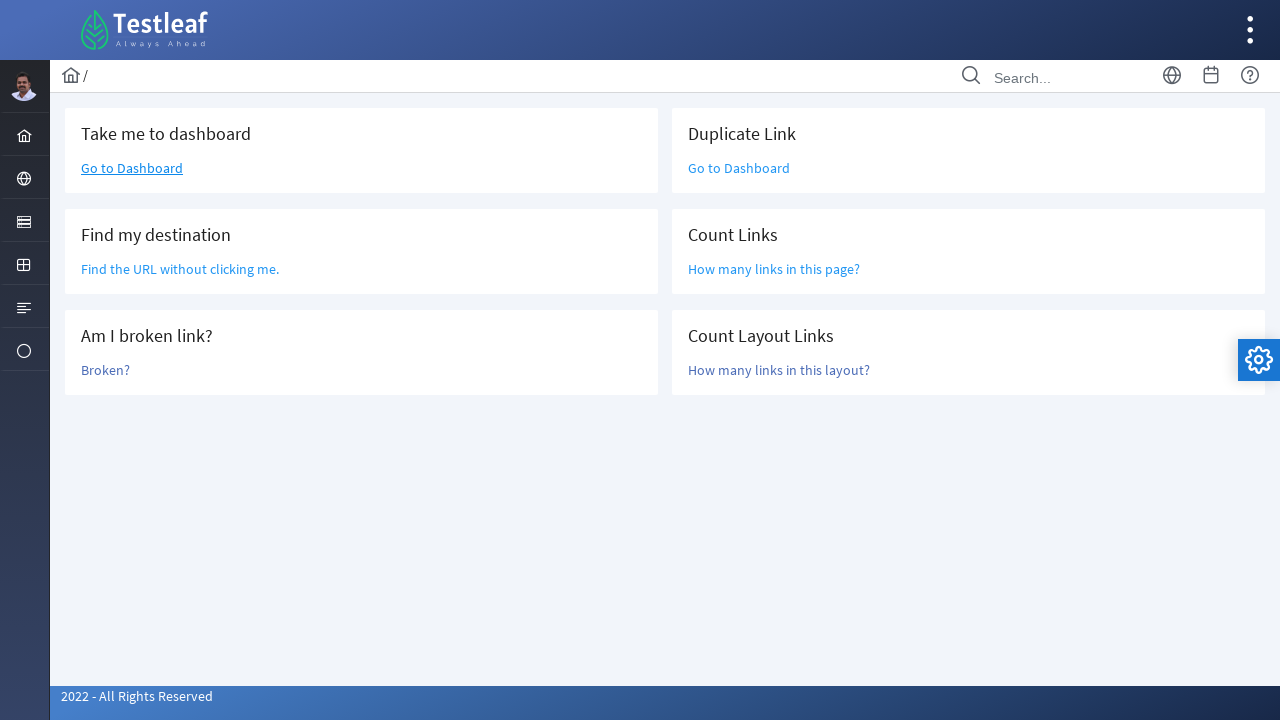

Retrieved href attribute from link 30: #
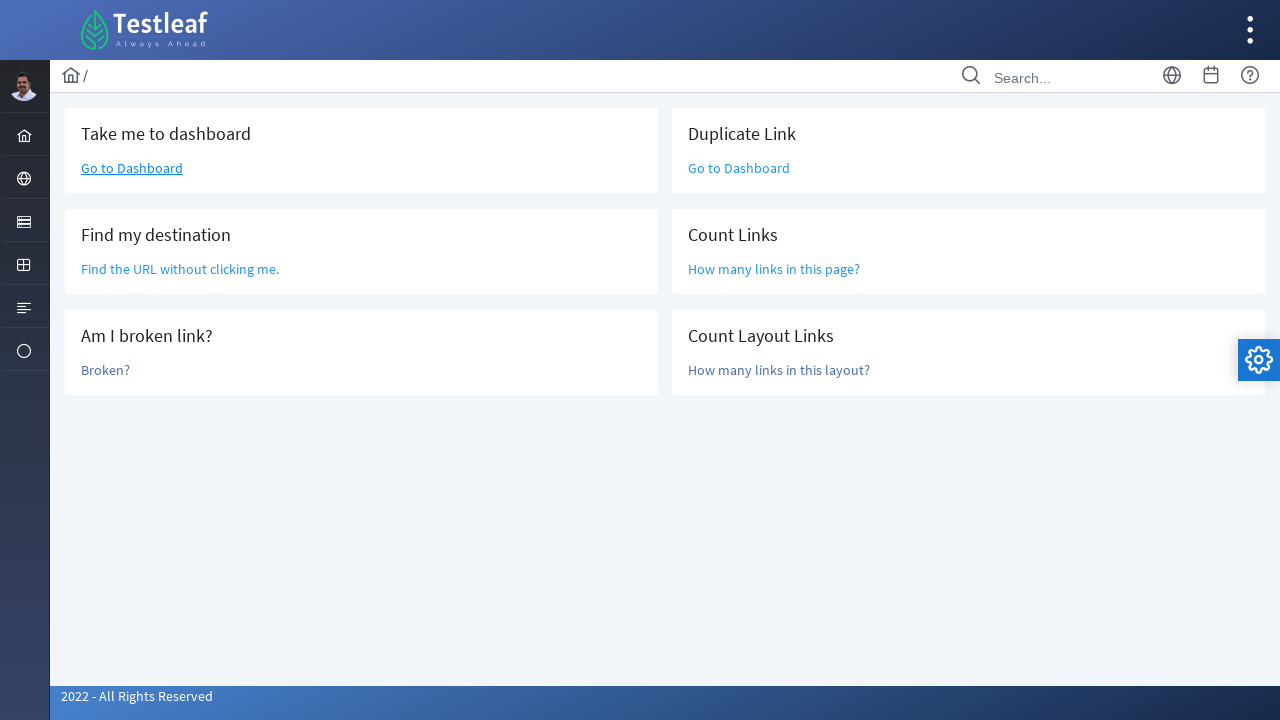

Selected link 31 of 47
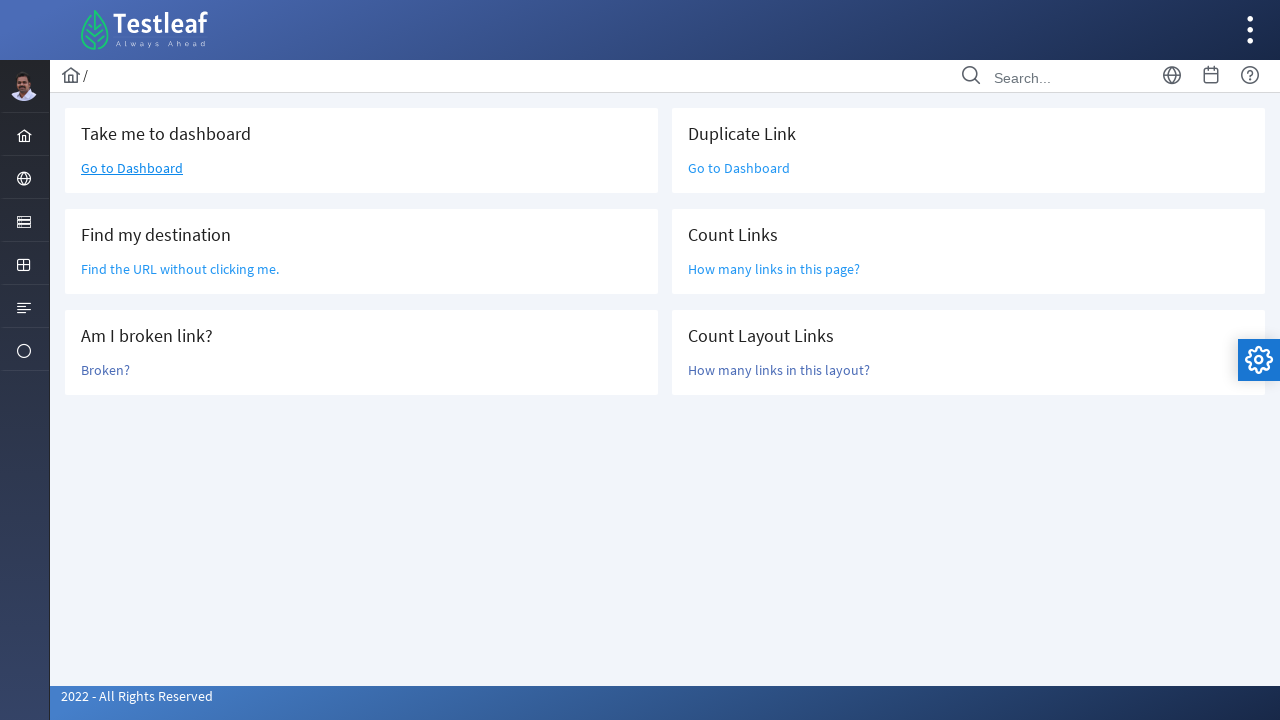

Retrieved text content from link 31: Message
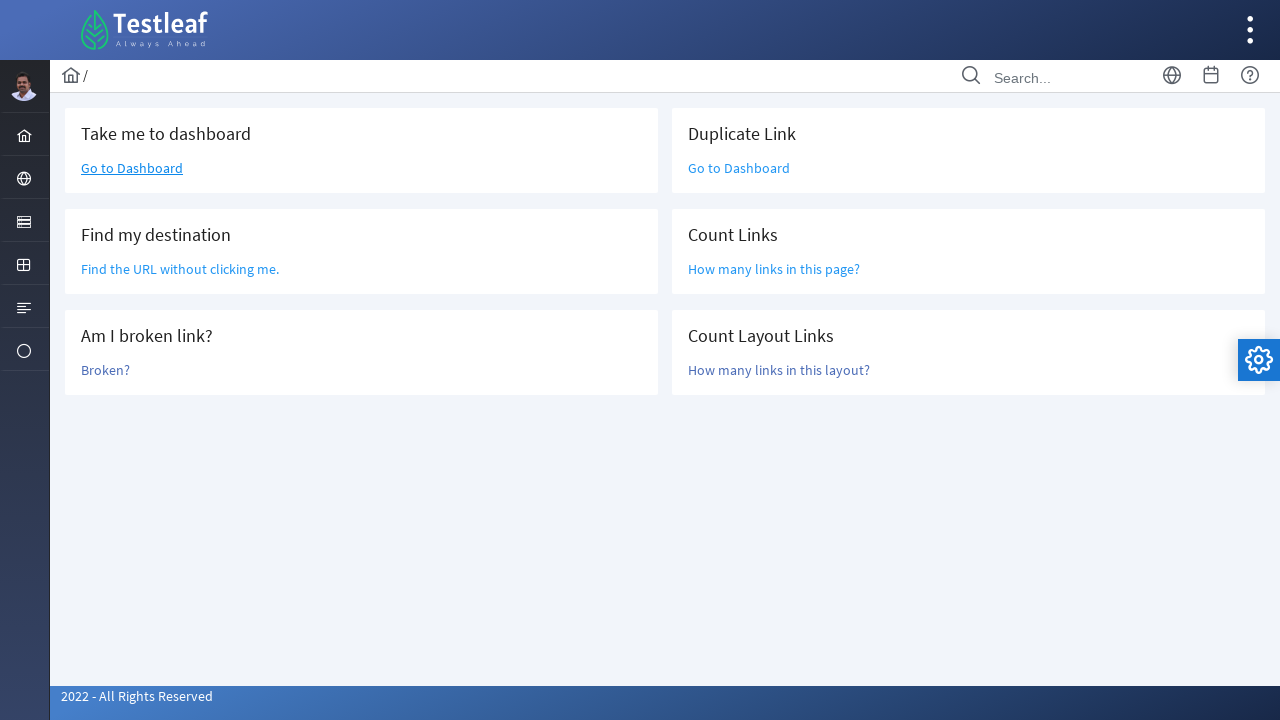

Retrieved href attribute from link 31: /messages.xhtml
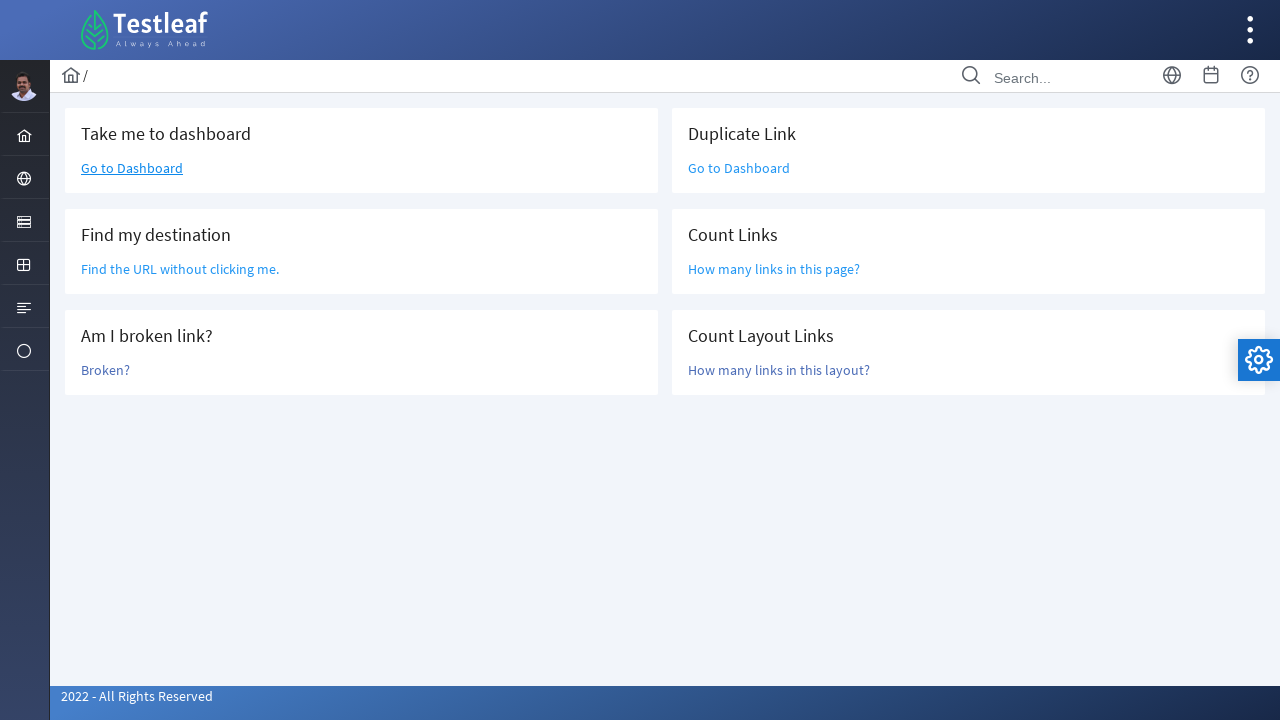

Selected link 32 of 47
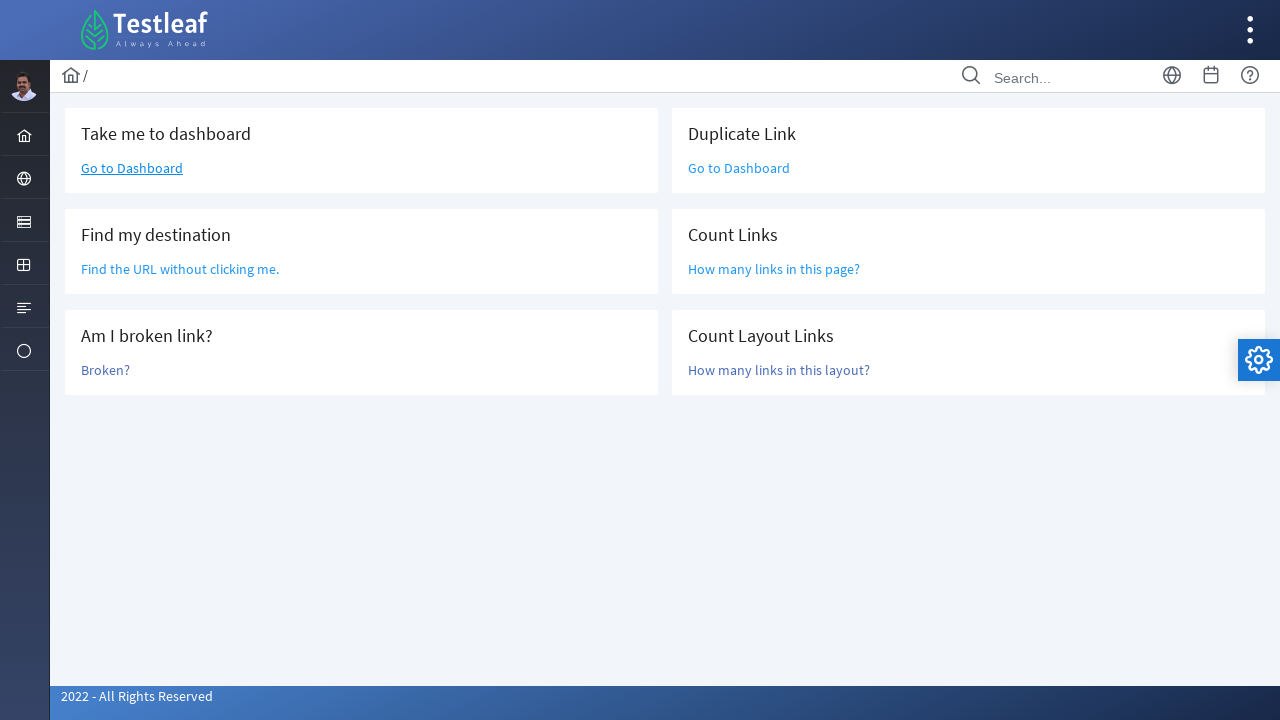

Retrieved text content from link 32: File
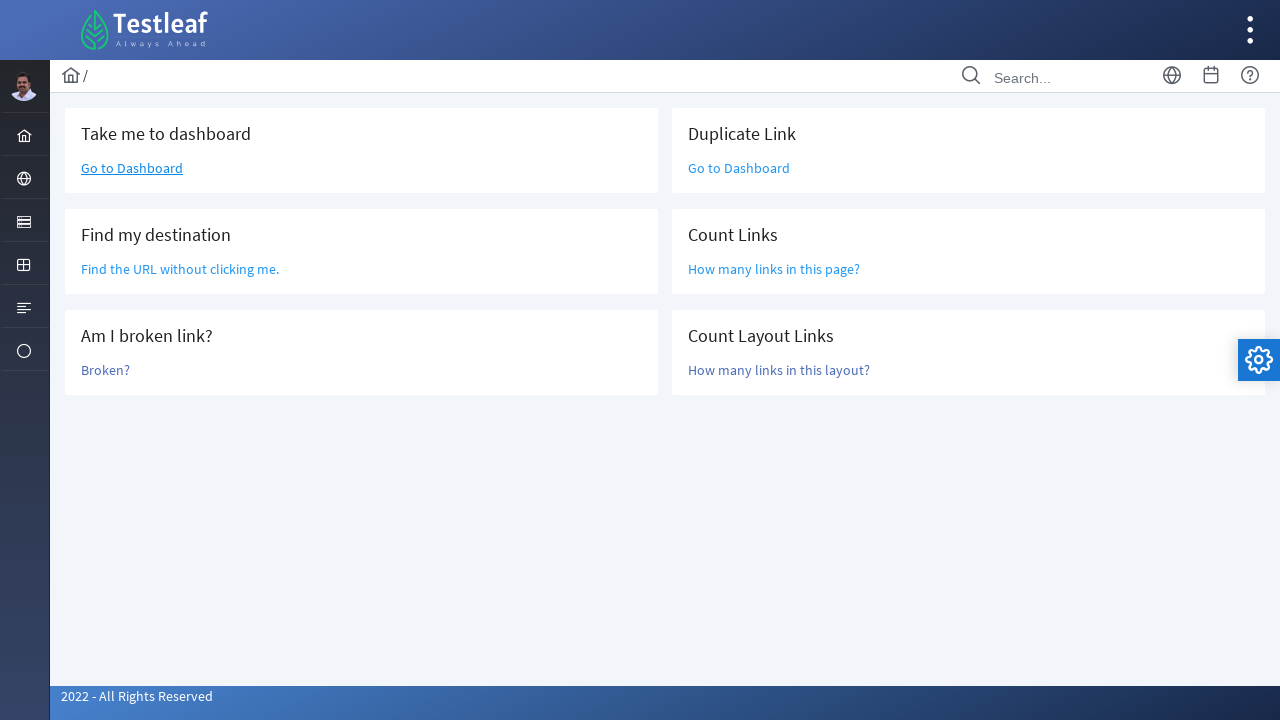

Retrieved href attribute from link 32: /file.xhtml
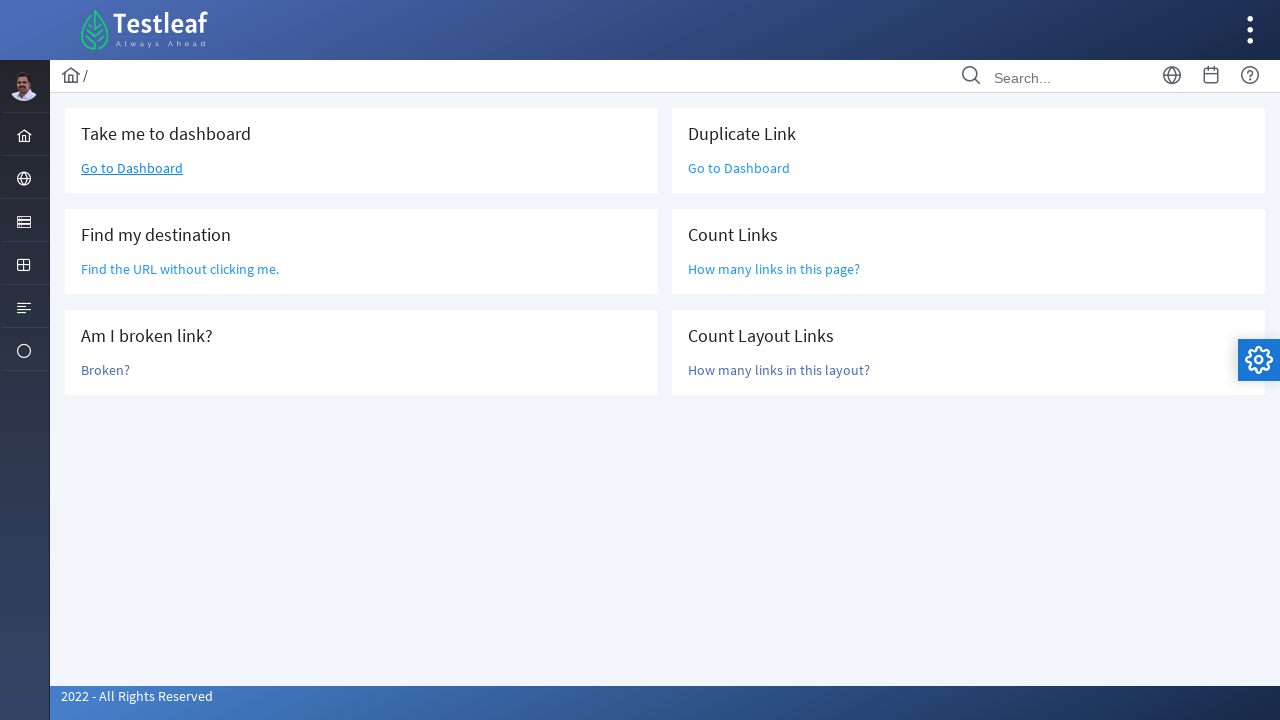

Selected link 33 of 47
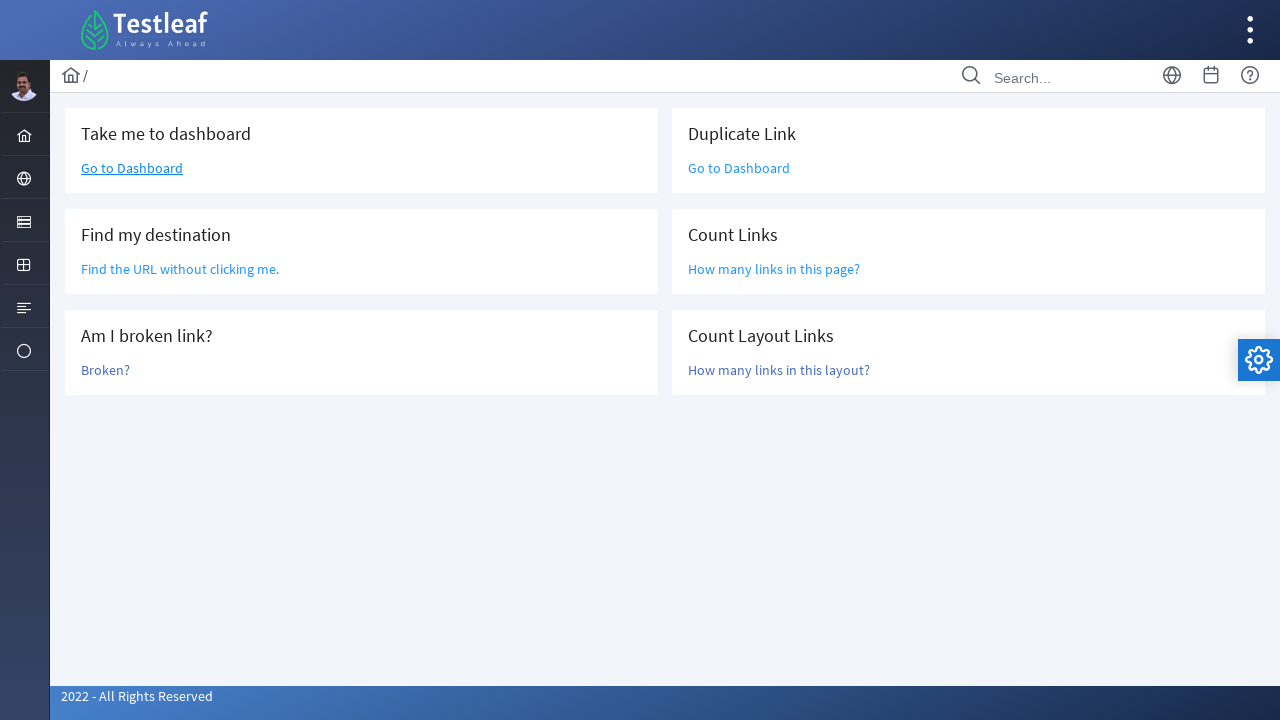

Retrieved text content from link 33: Chart
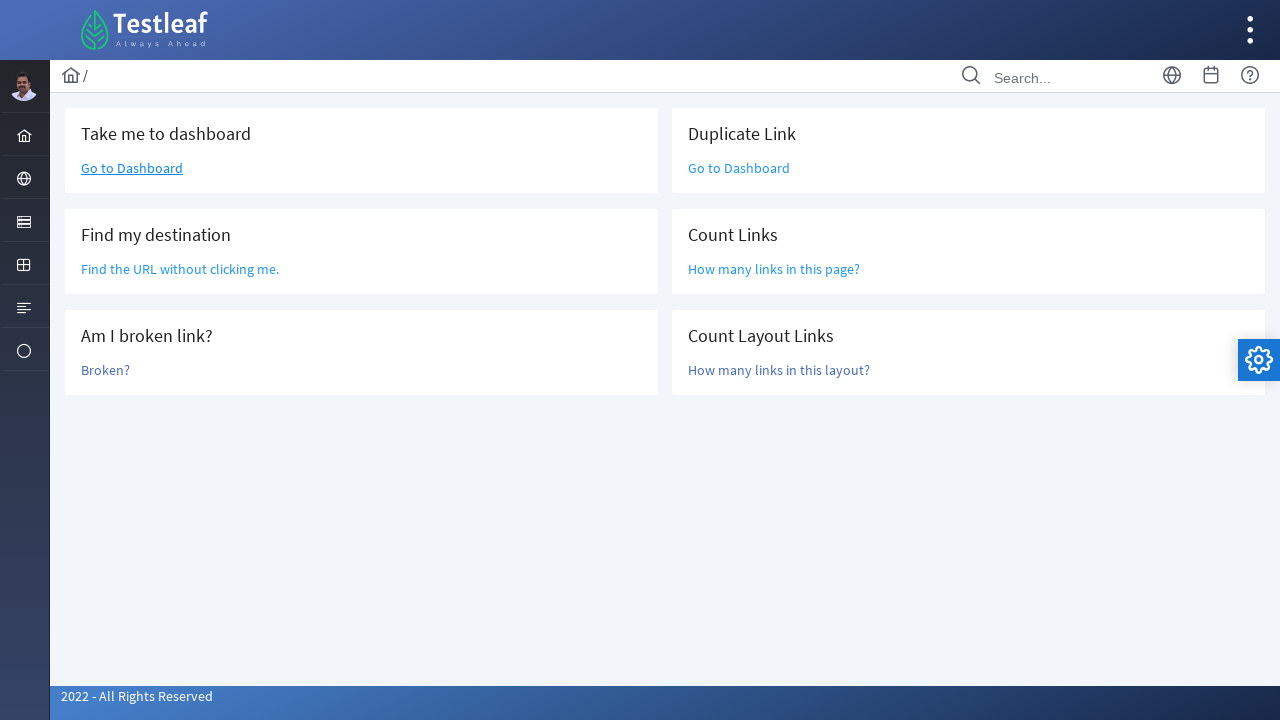

Retrieved href attribute from link 33: /charts.xhtml
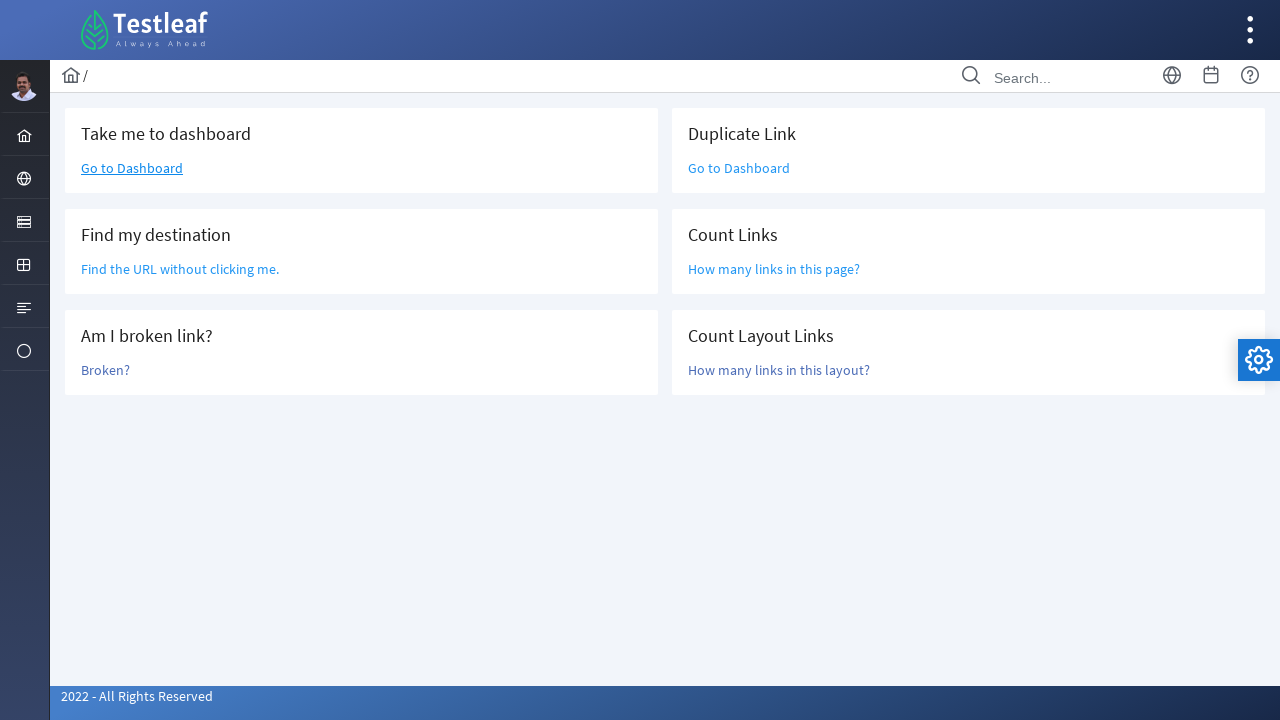

Selected link 34 of 47
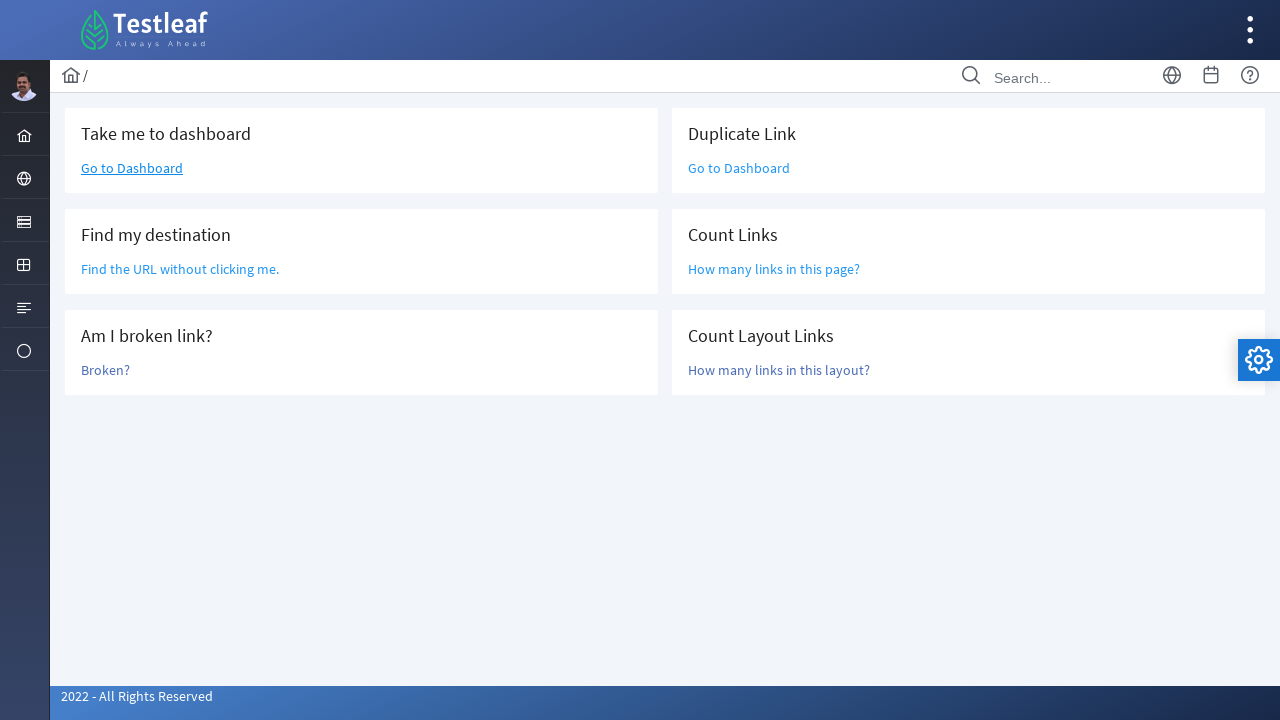

Retrieved text content from link 34: Video
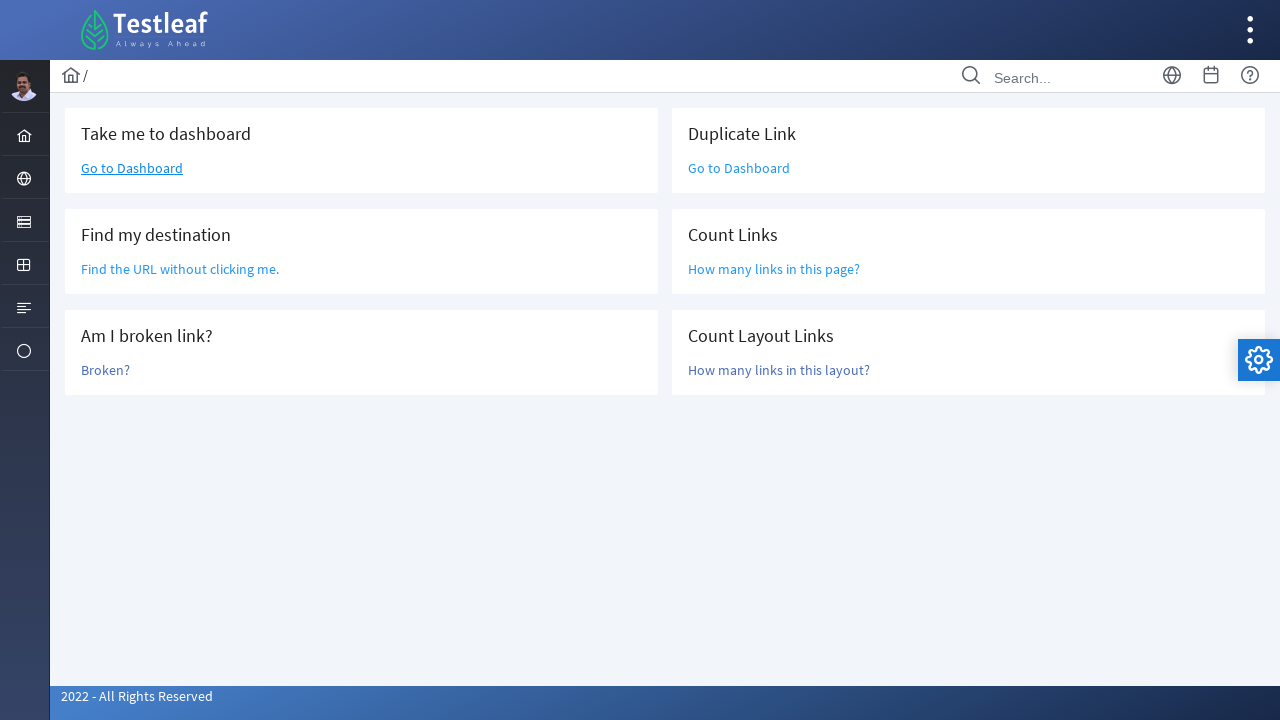

Retrieved href attribute from link 34: /video.xhtml
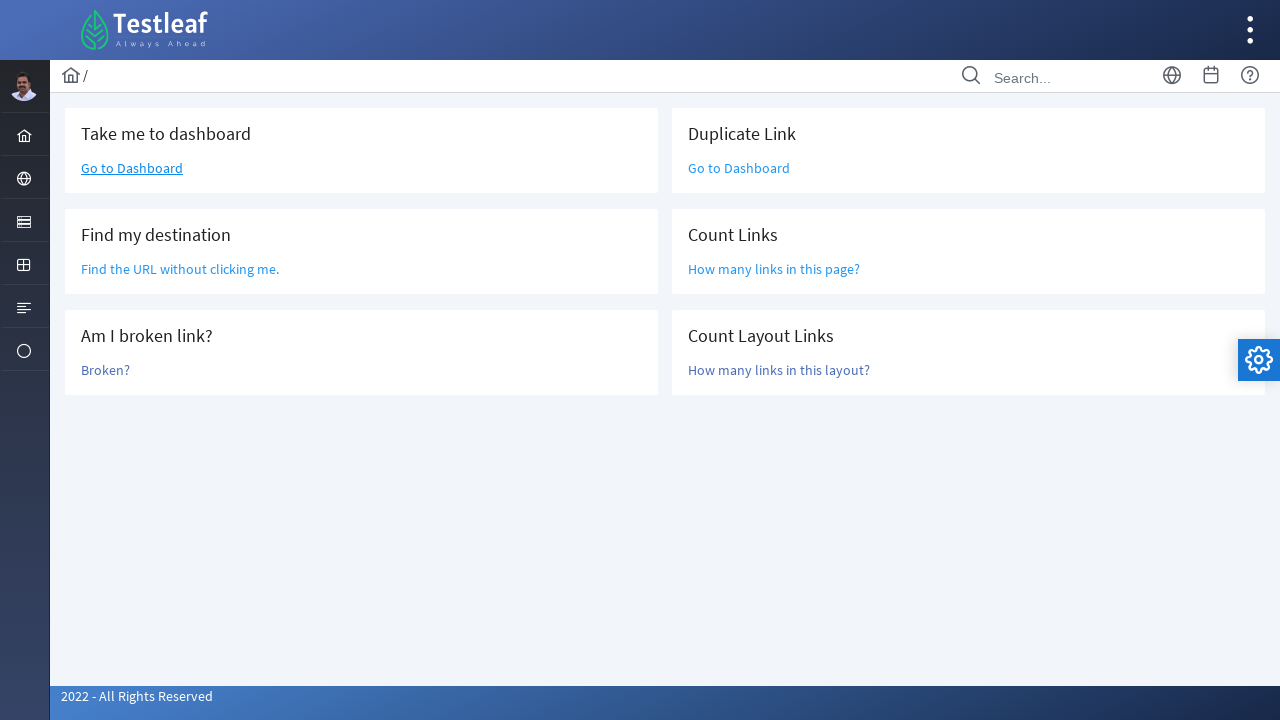

Selected link 35 of 47
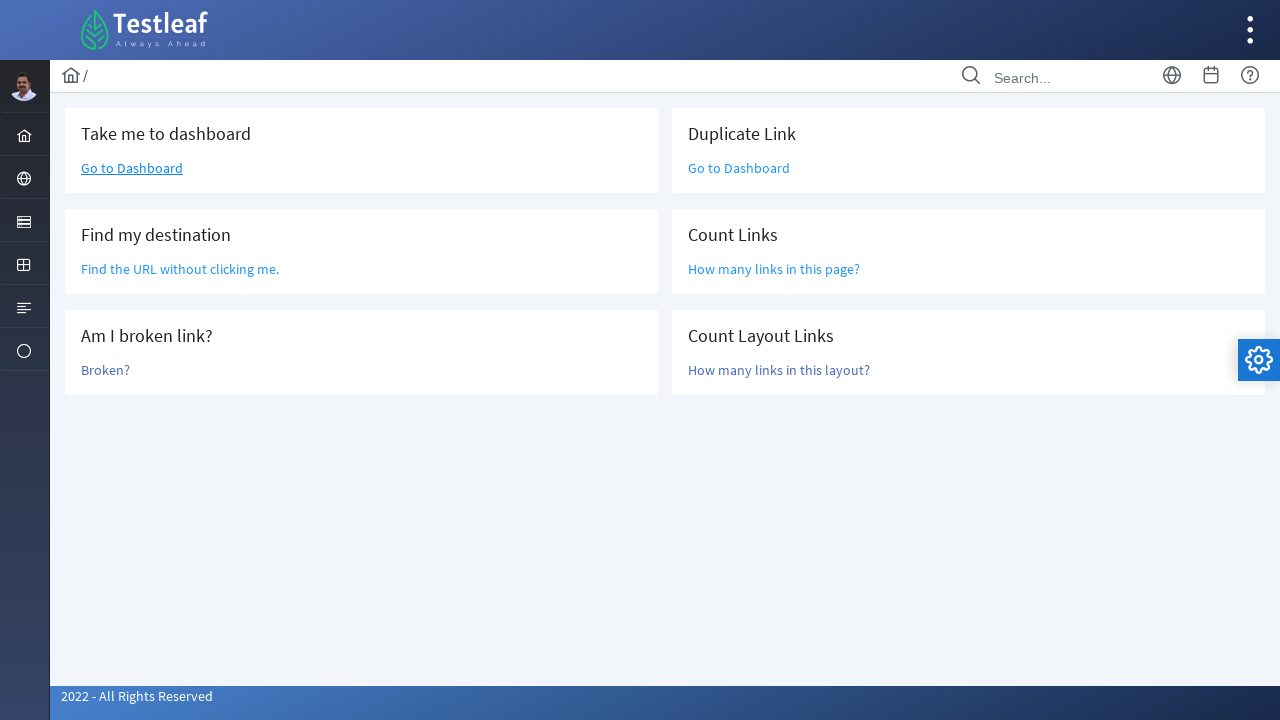

Retrieved text content from link 35: 
                    
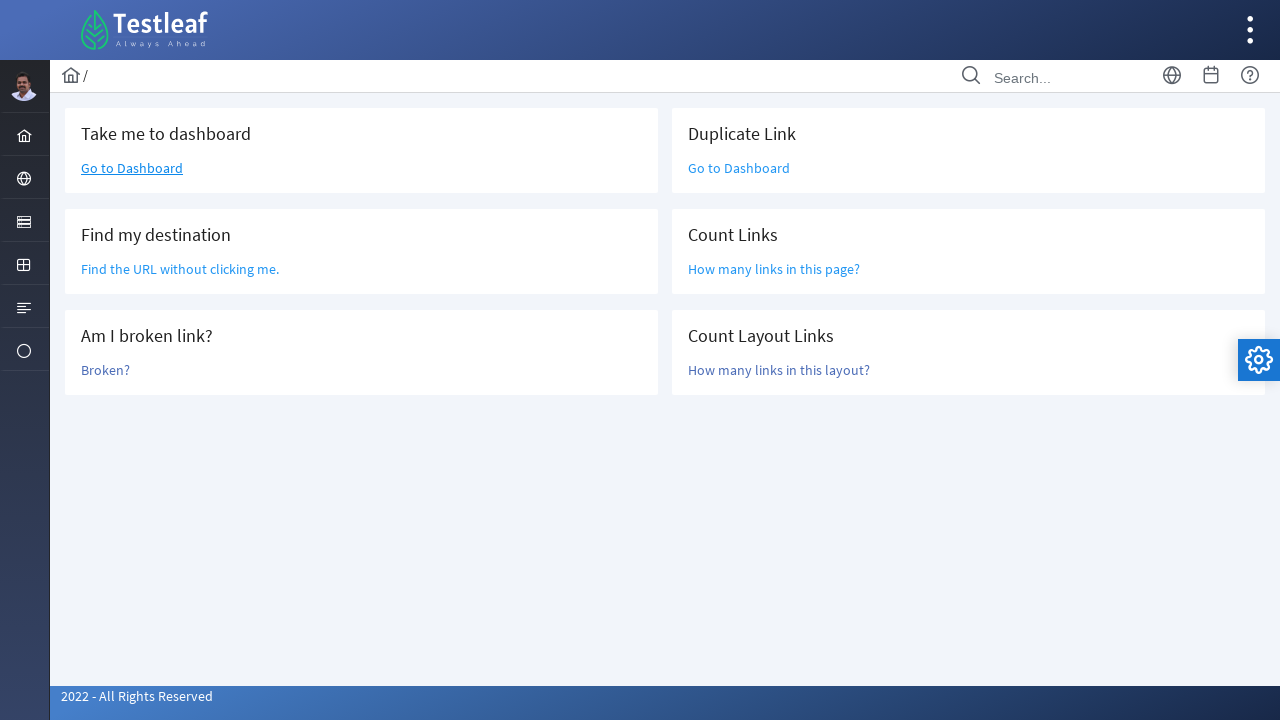

Retrieved href attribute from link 35: #j_idt44:j_idt45
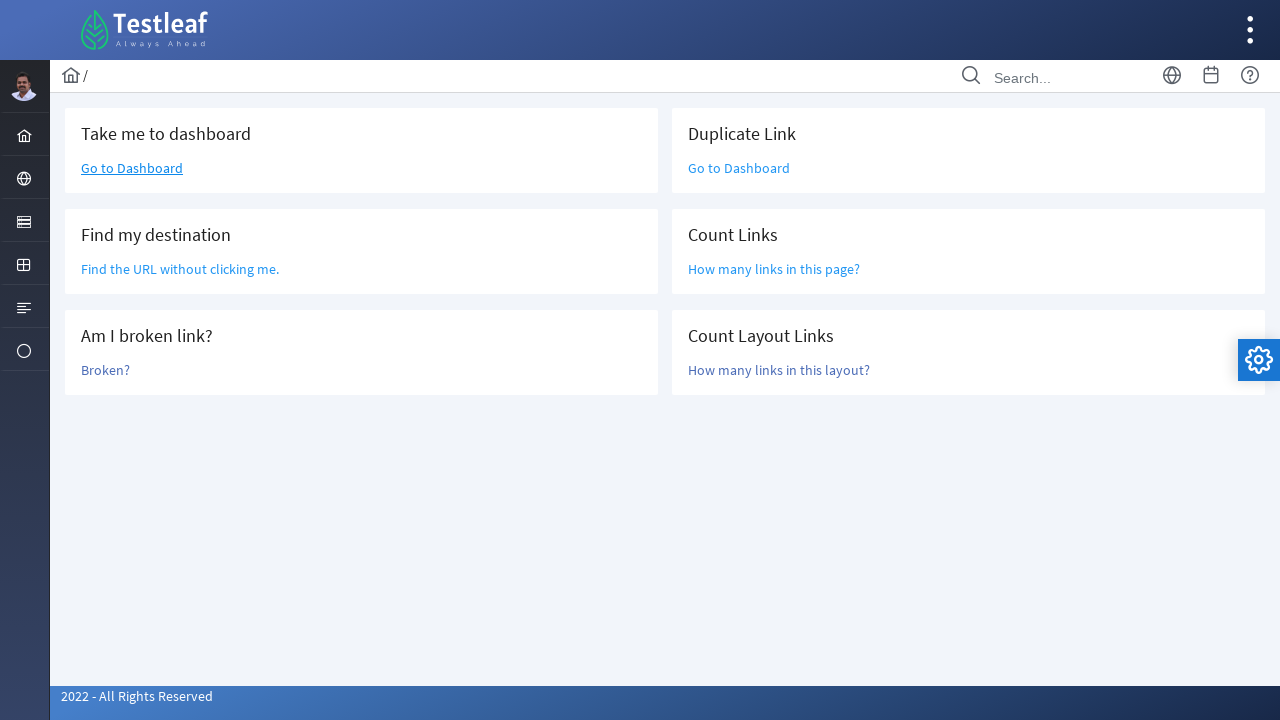

Selected link 36 of 47
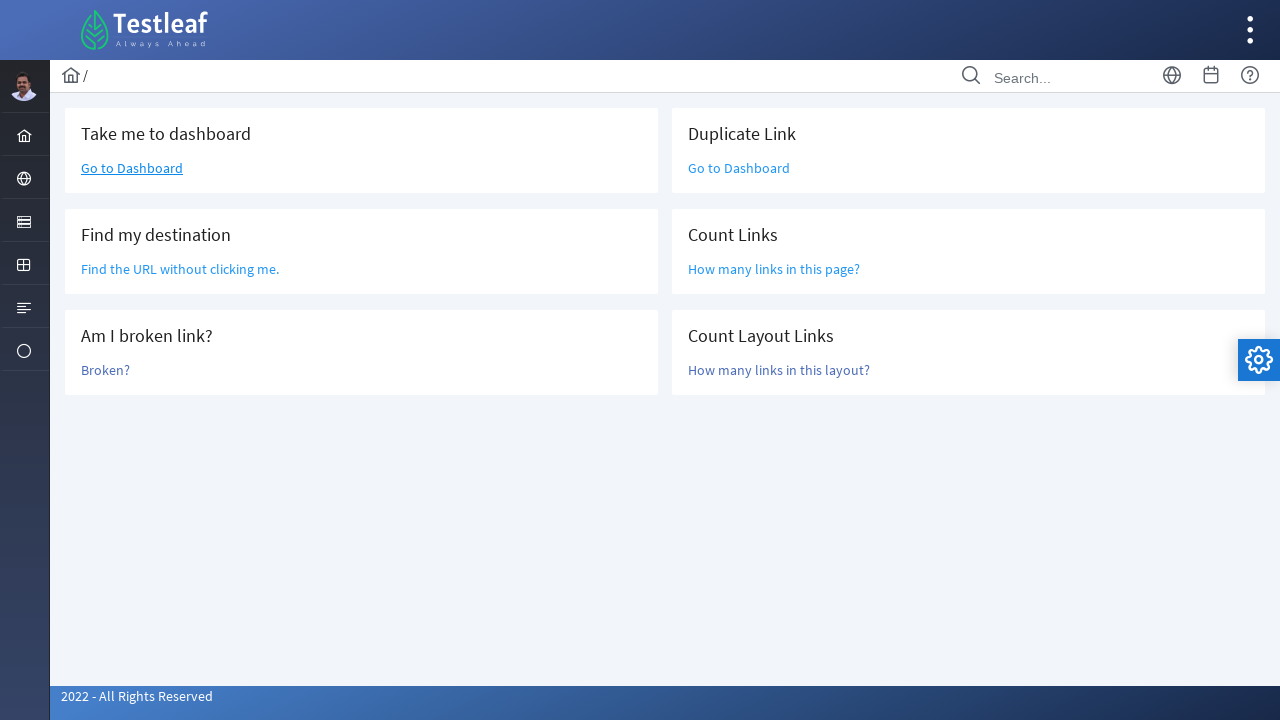

Retrieved text content from link 36: 
                    
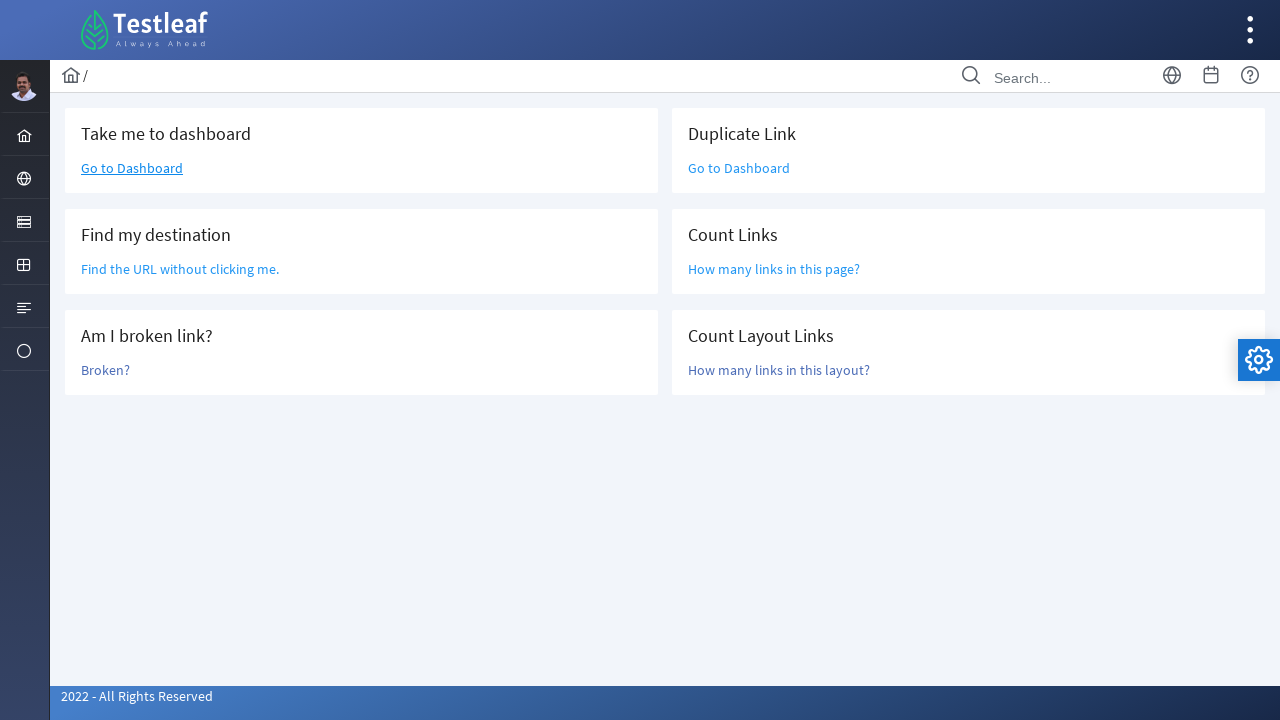

Retrieved href attribute from link 36: #j_idt44:j_idt48
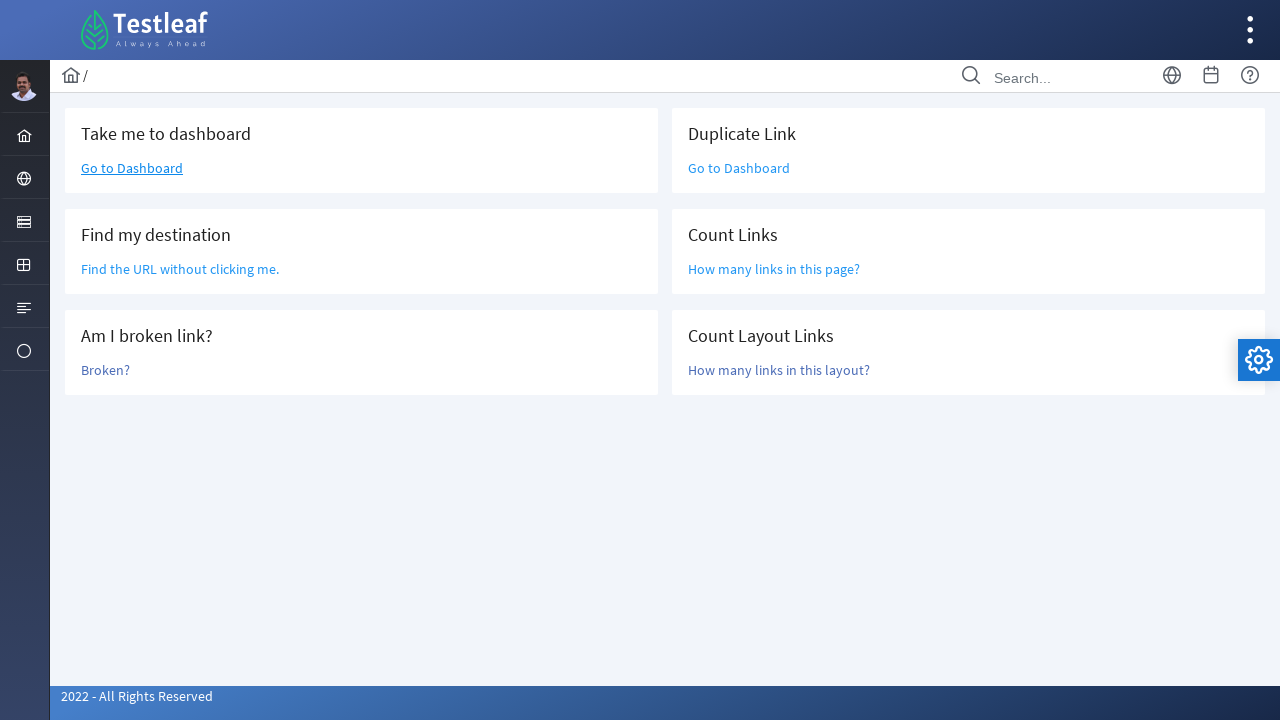

Selected link 37 of 47
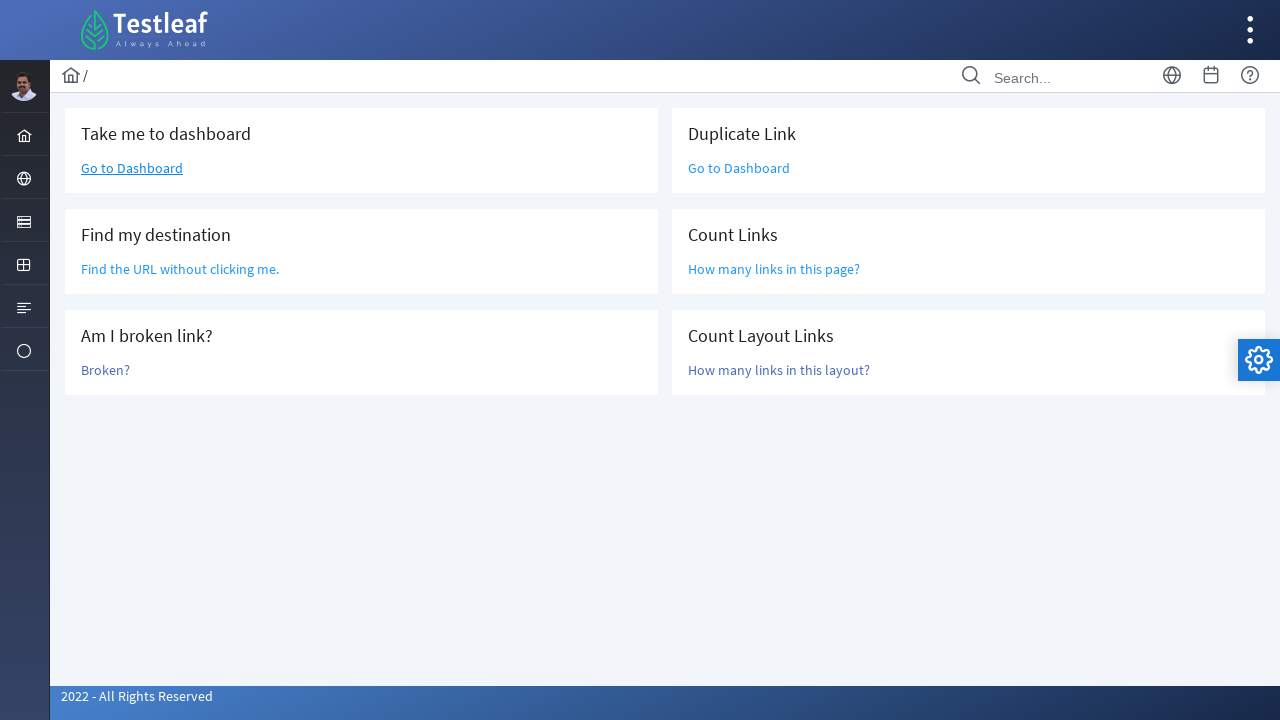

Retrieved text content from link 37: 
                    
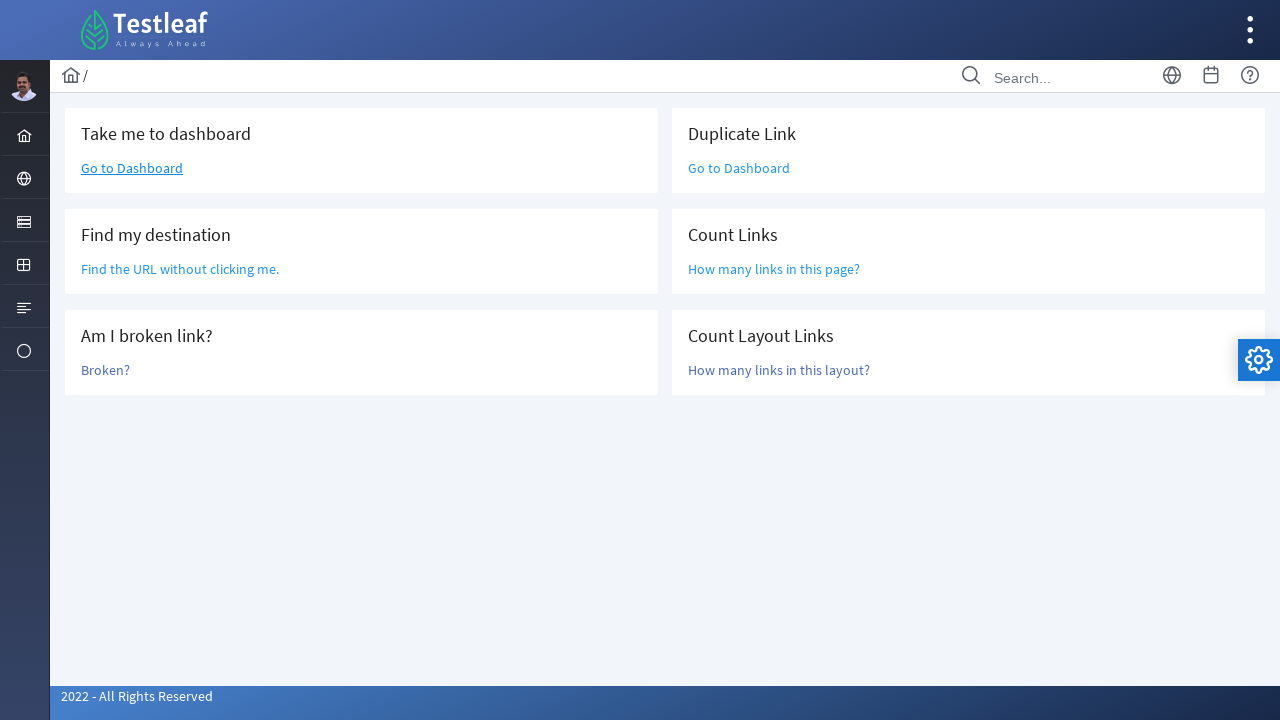

Retrieved href attribute from link 37: #j_idt44:j_idt57
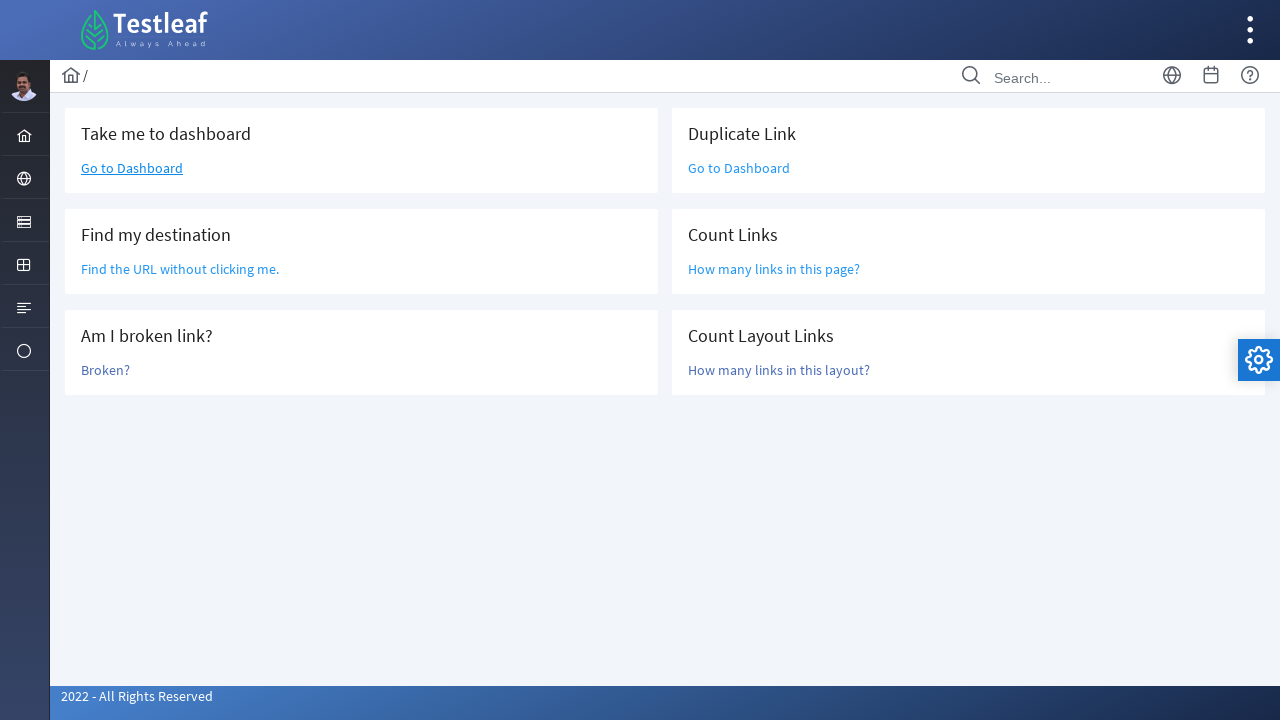

Selected link 38 of 47
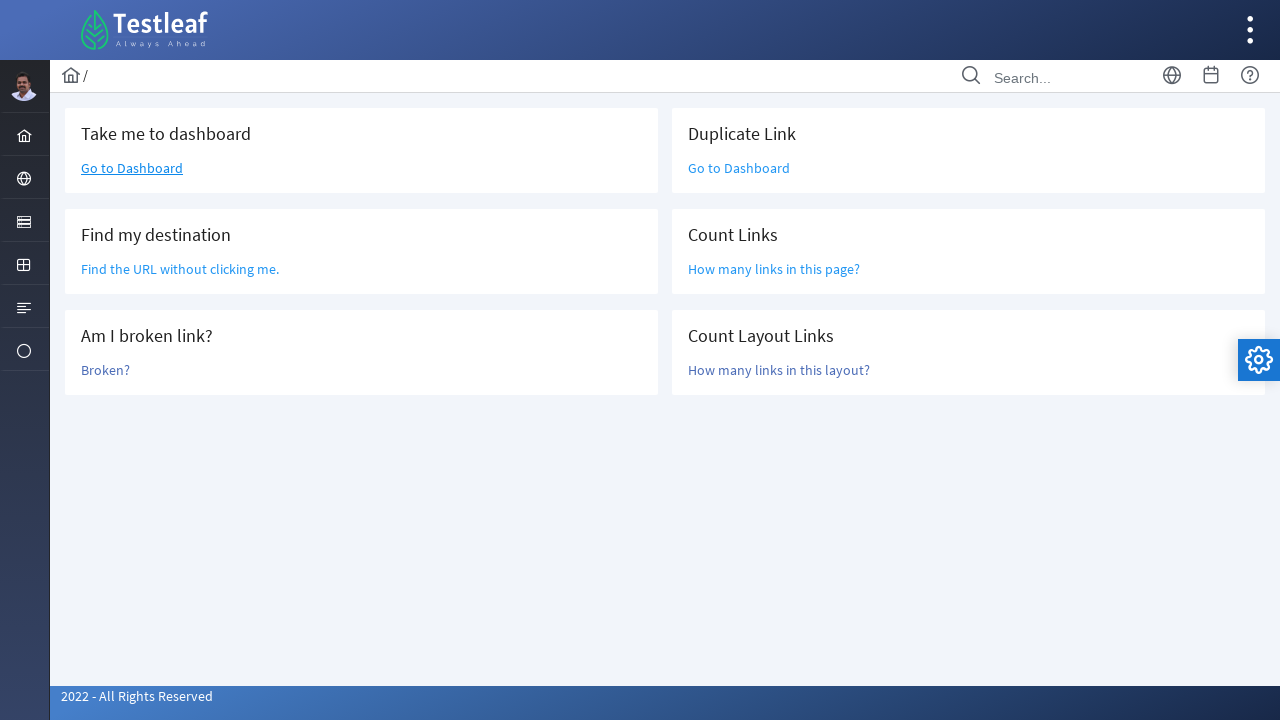

Retrieved text content from link 38: 
        
    
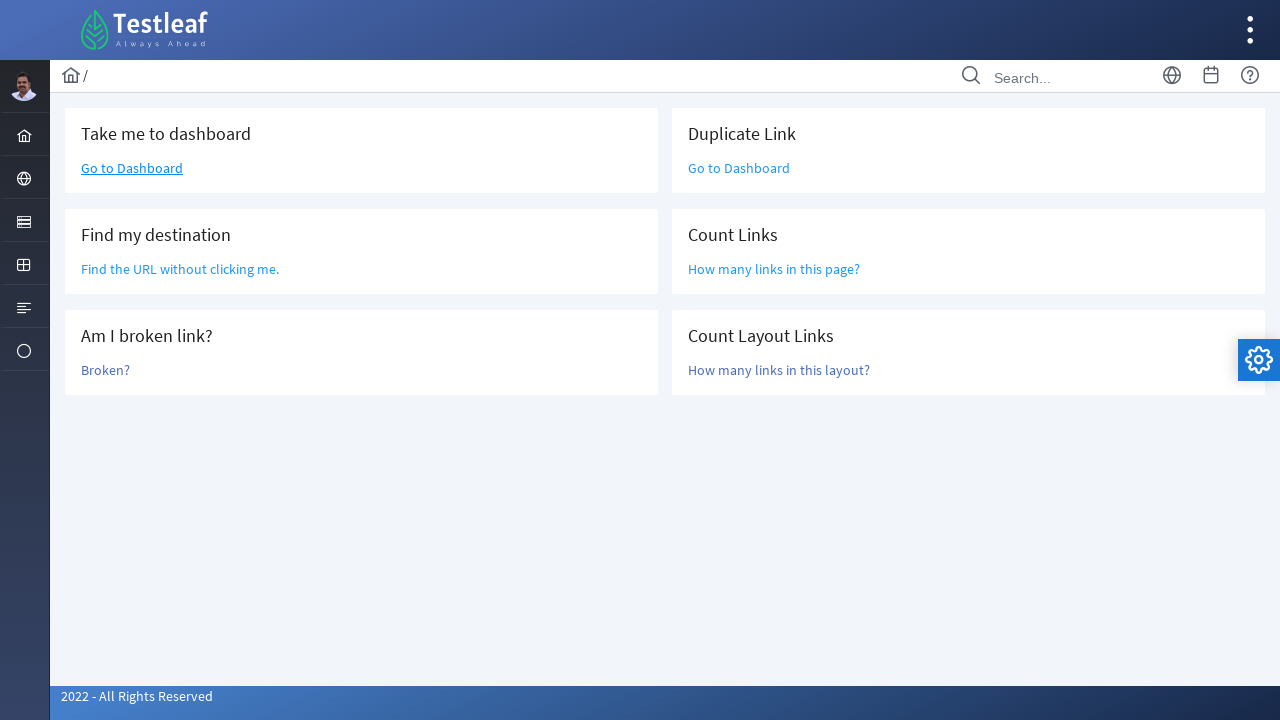

Retrieved href attribute from link 38: None
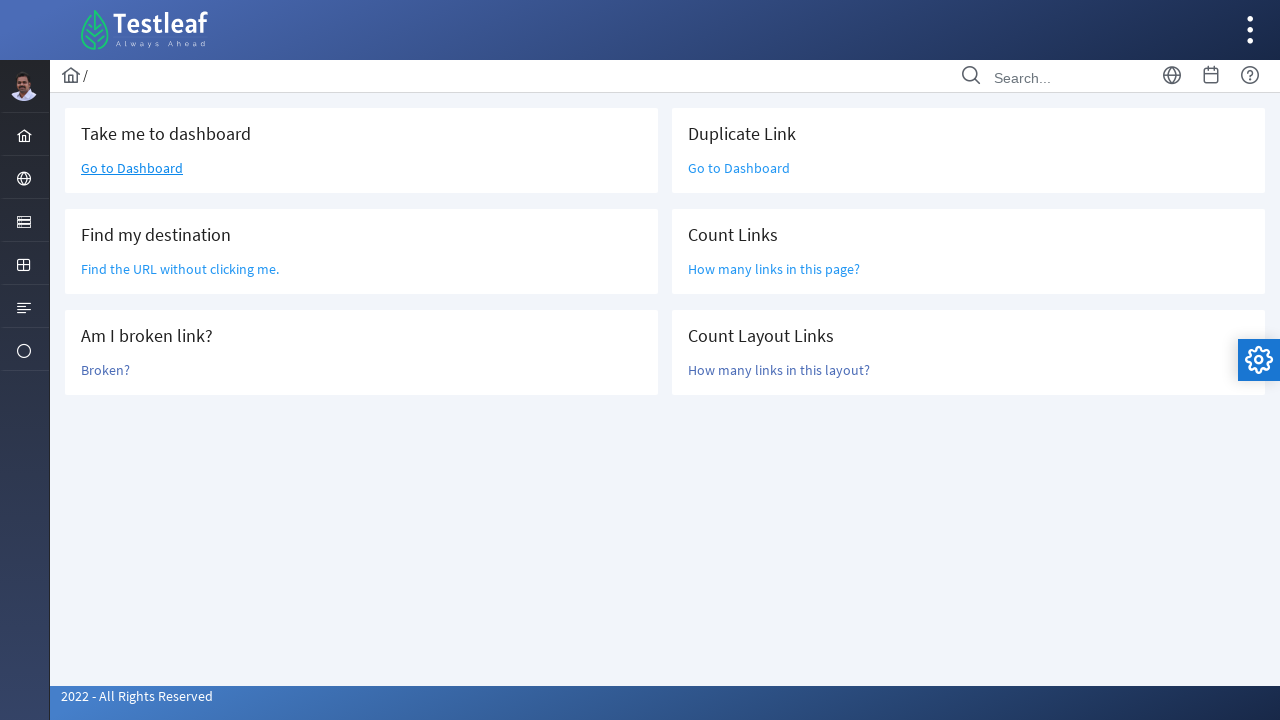

Selected link 39 of 47
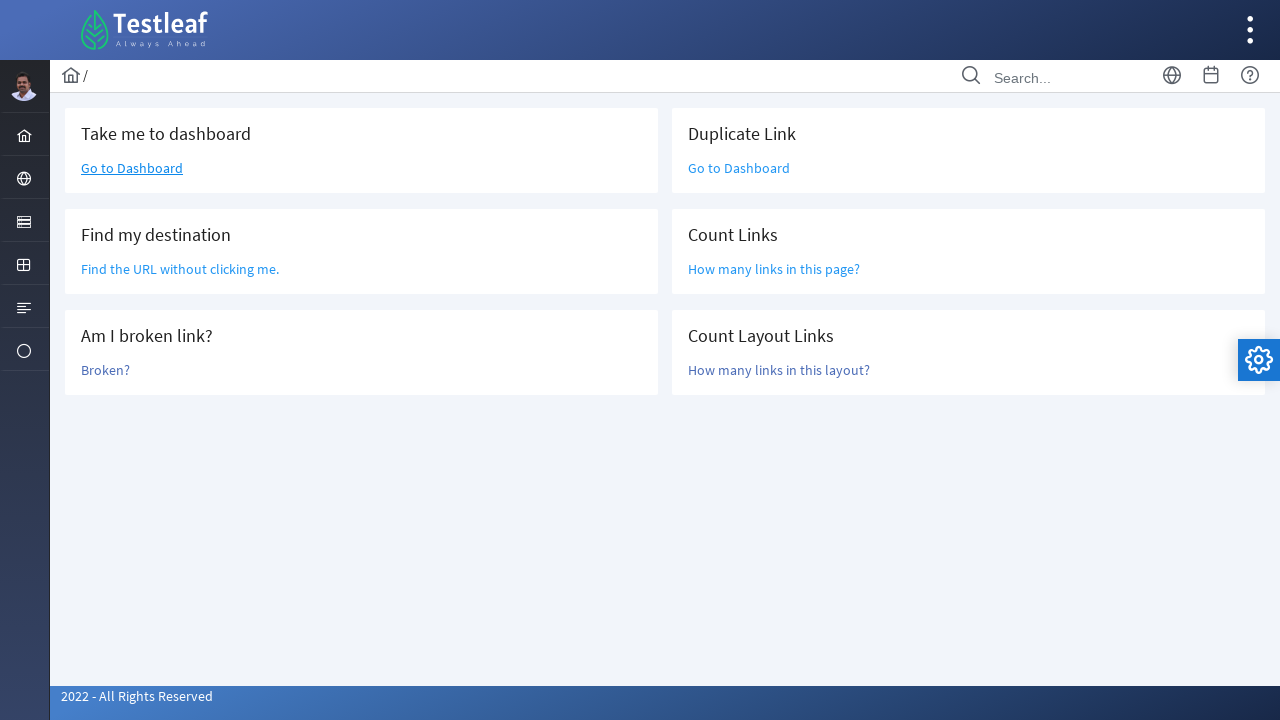

Retrieved text content from link 39: 
                
            
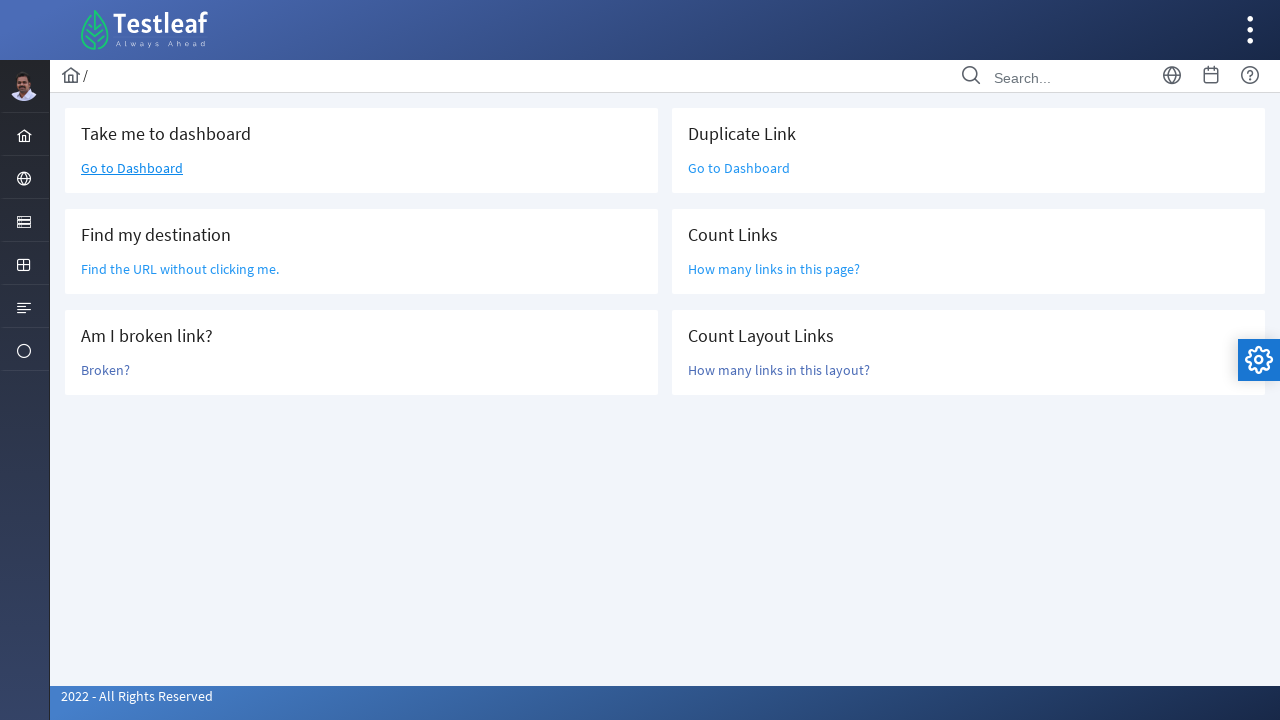

Retrieved href attribute from link 39: #
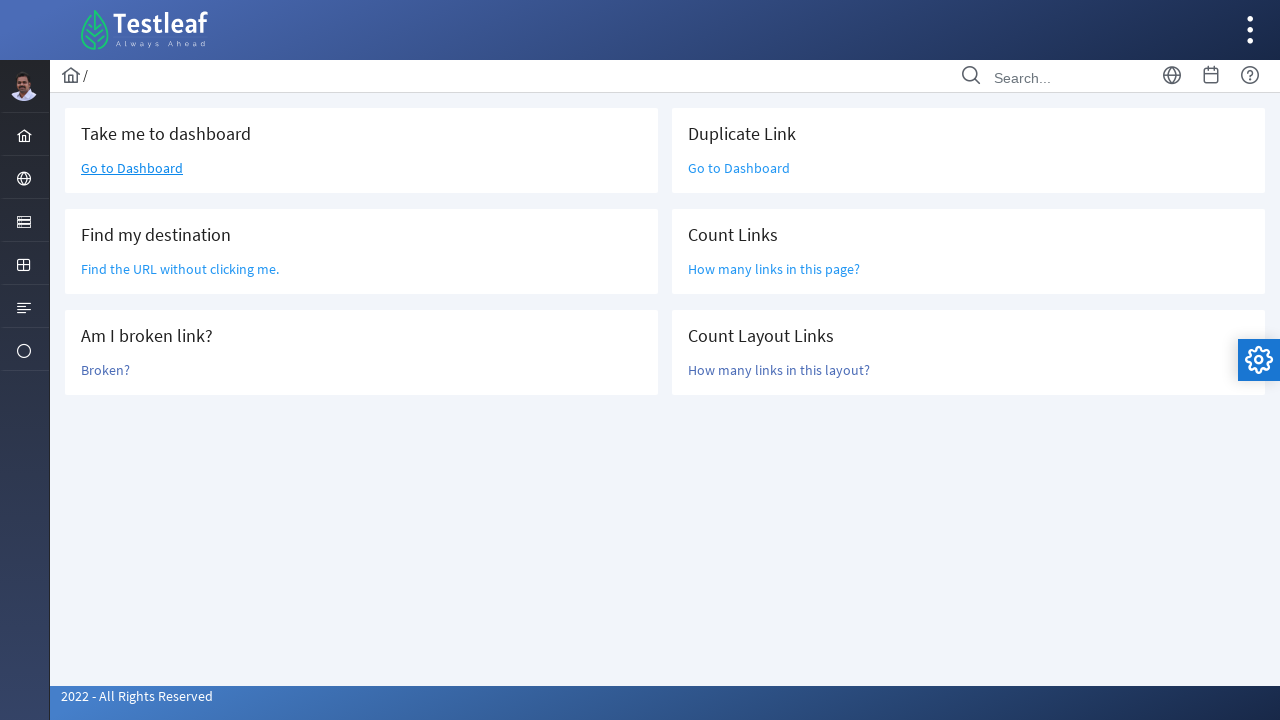

Selected link 40 of 47
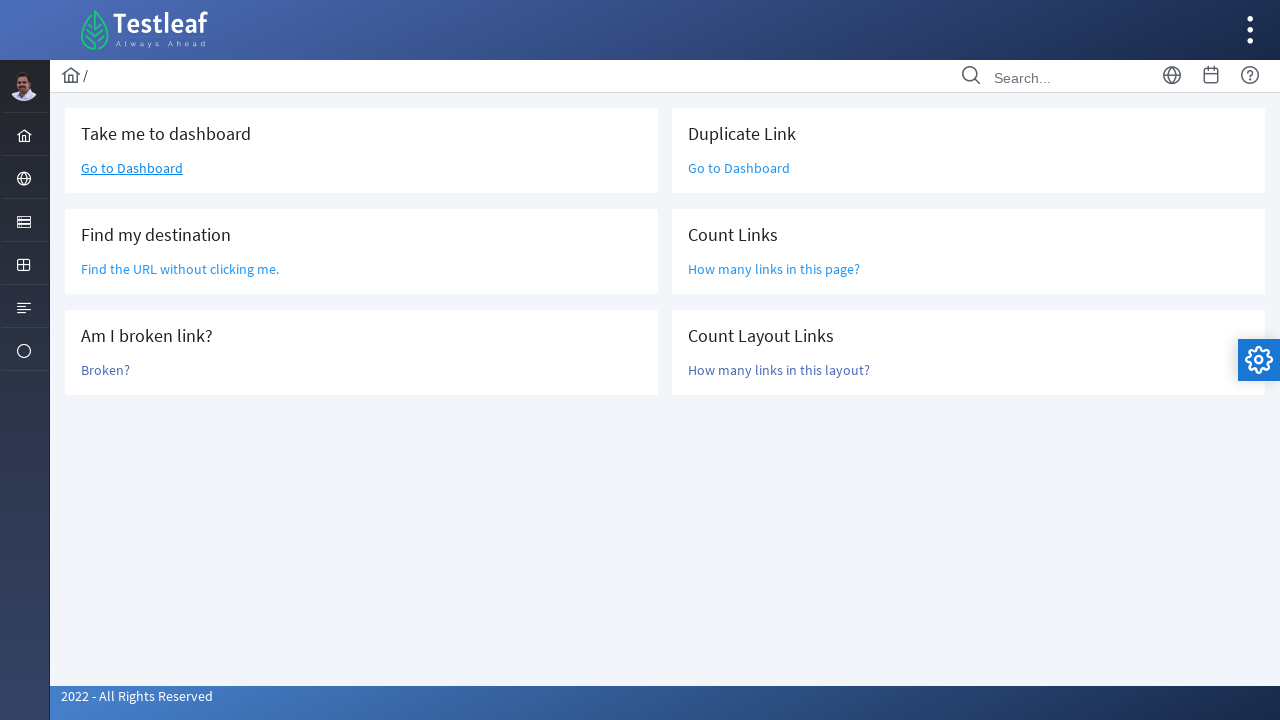

Retrieved text content from link 40: 
                
            
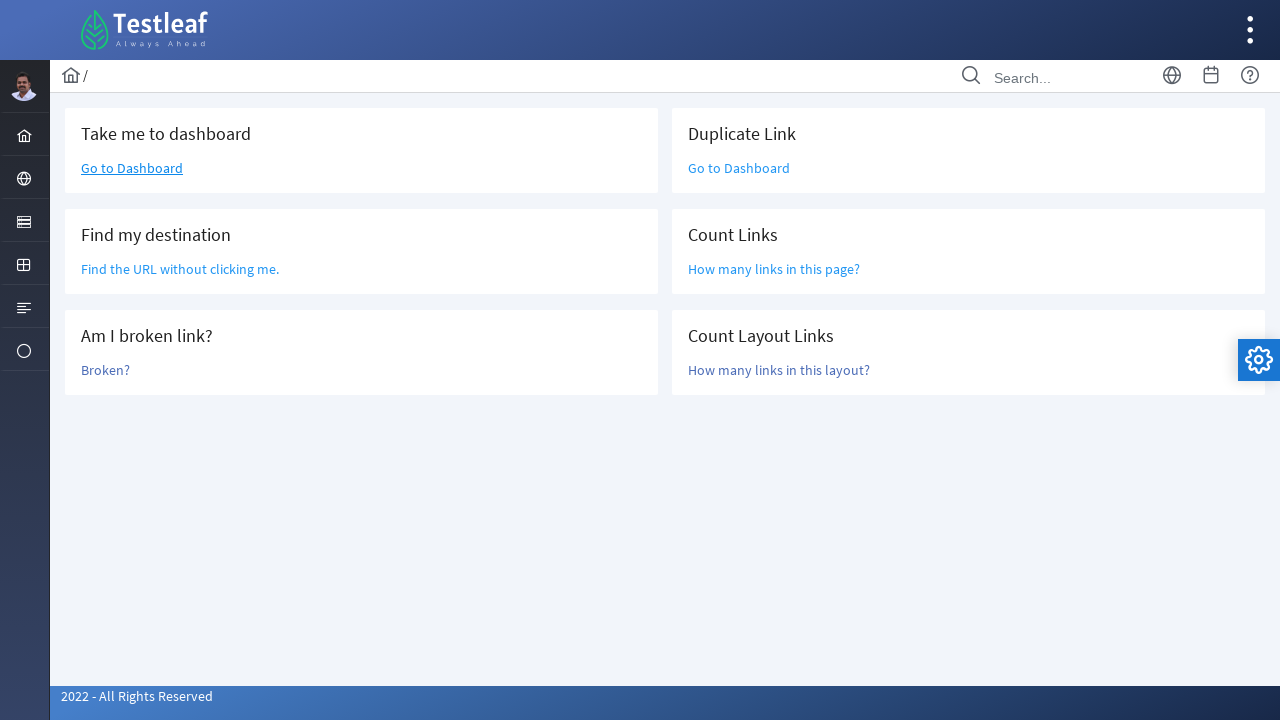

Retrieved href attribute from link 40: #
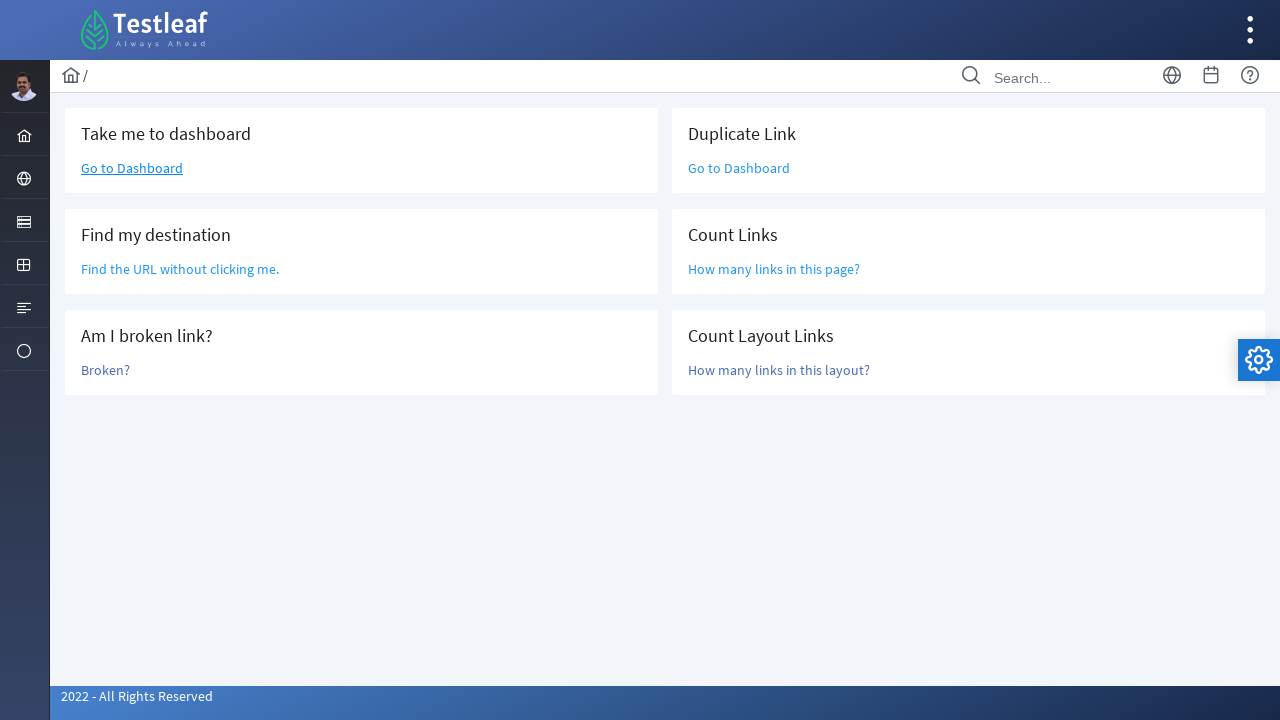

Selected link 41 of 47
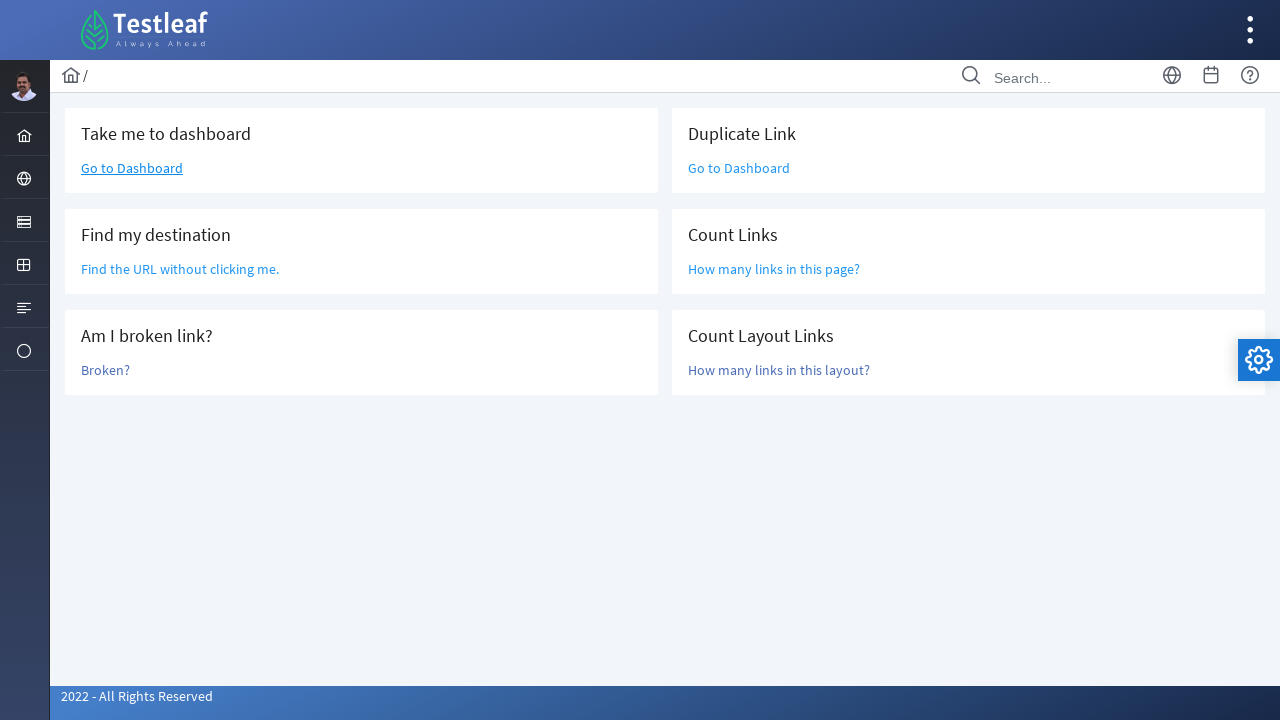

Retrieved text content from link 41: 
                
            
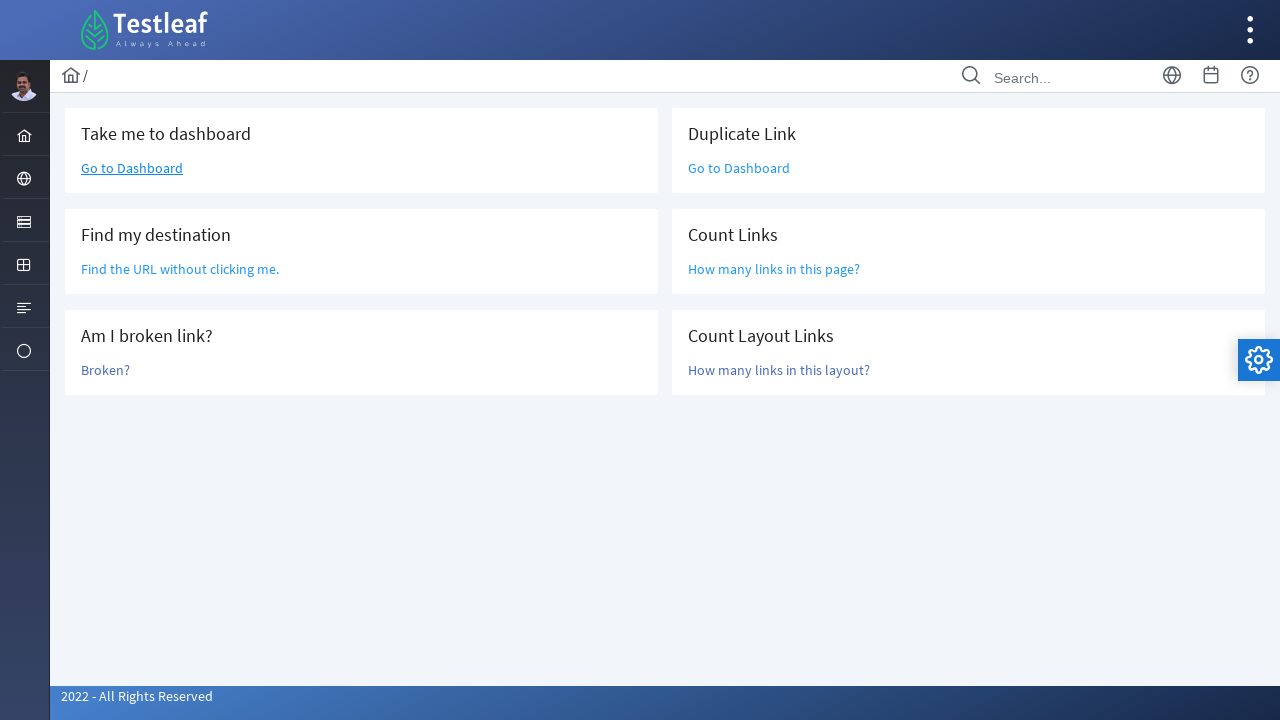

Retrieved href attribute from link 41: #
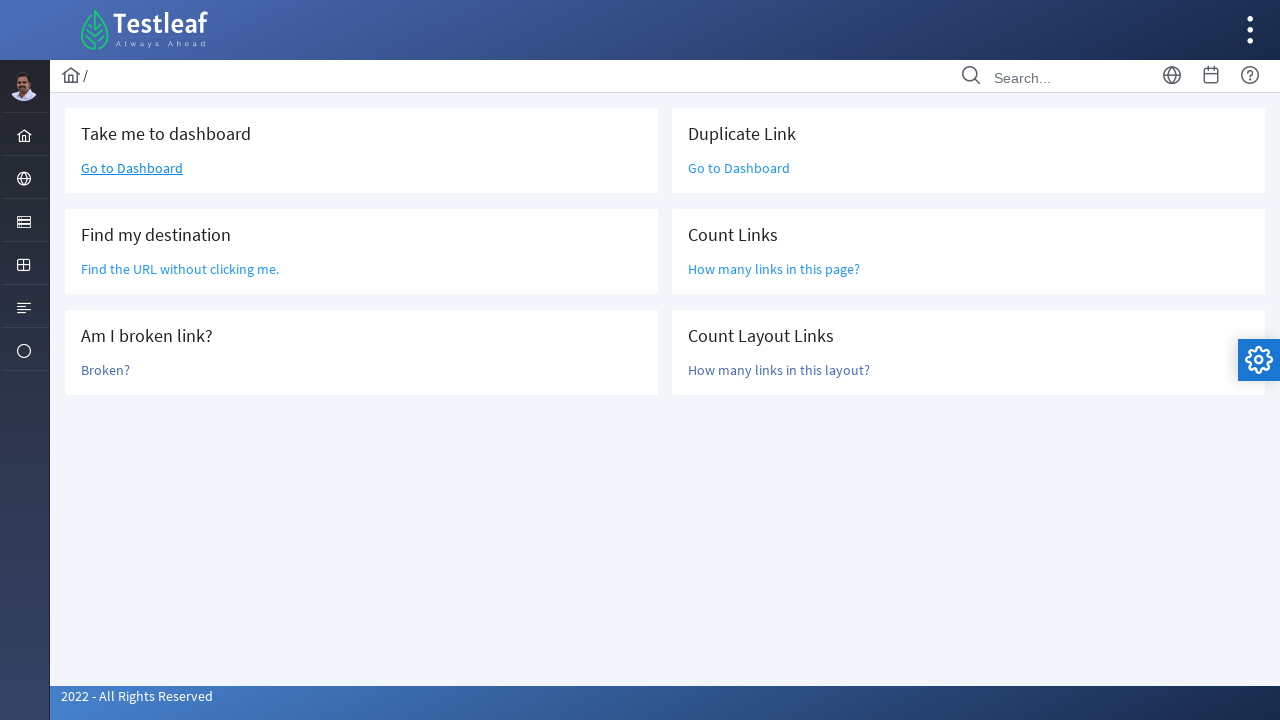

Selected link 42 of 47
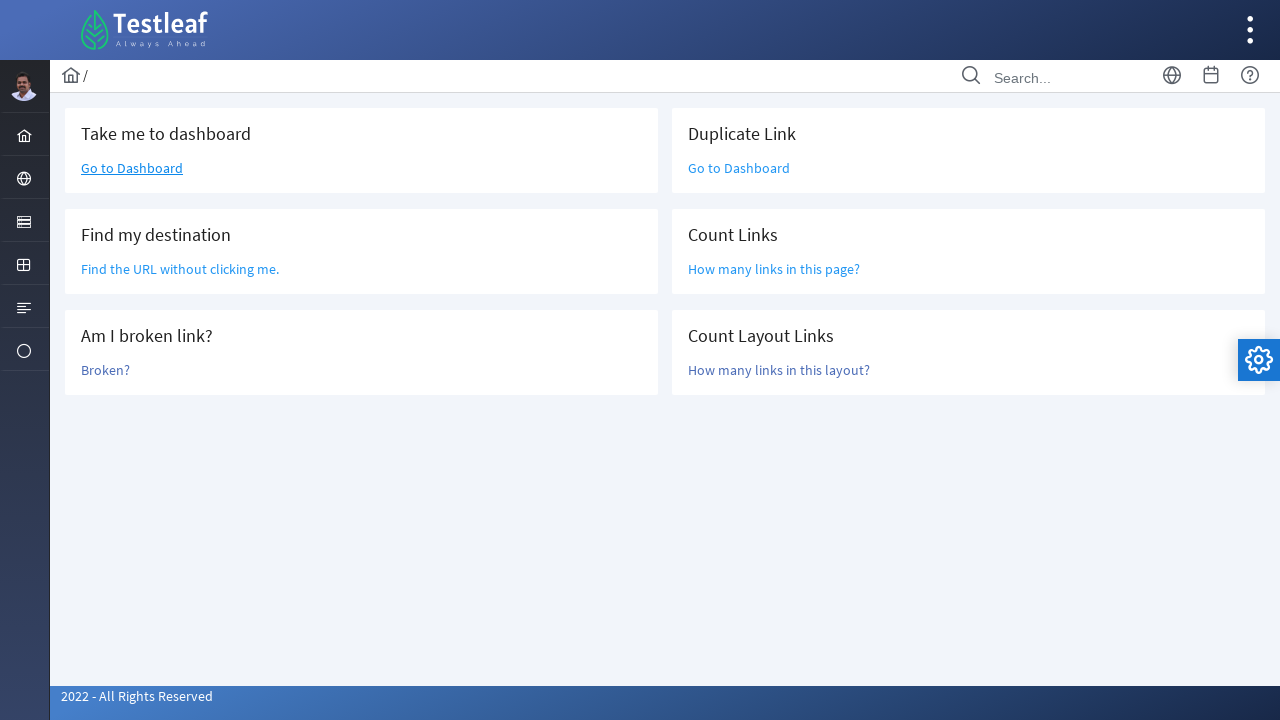

Retrieved text content from link 42: Go to Dashboard
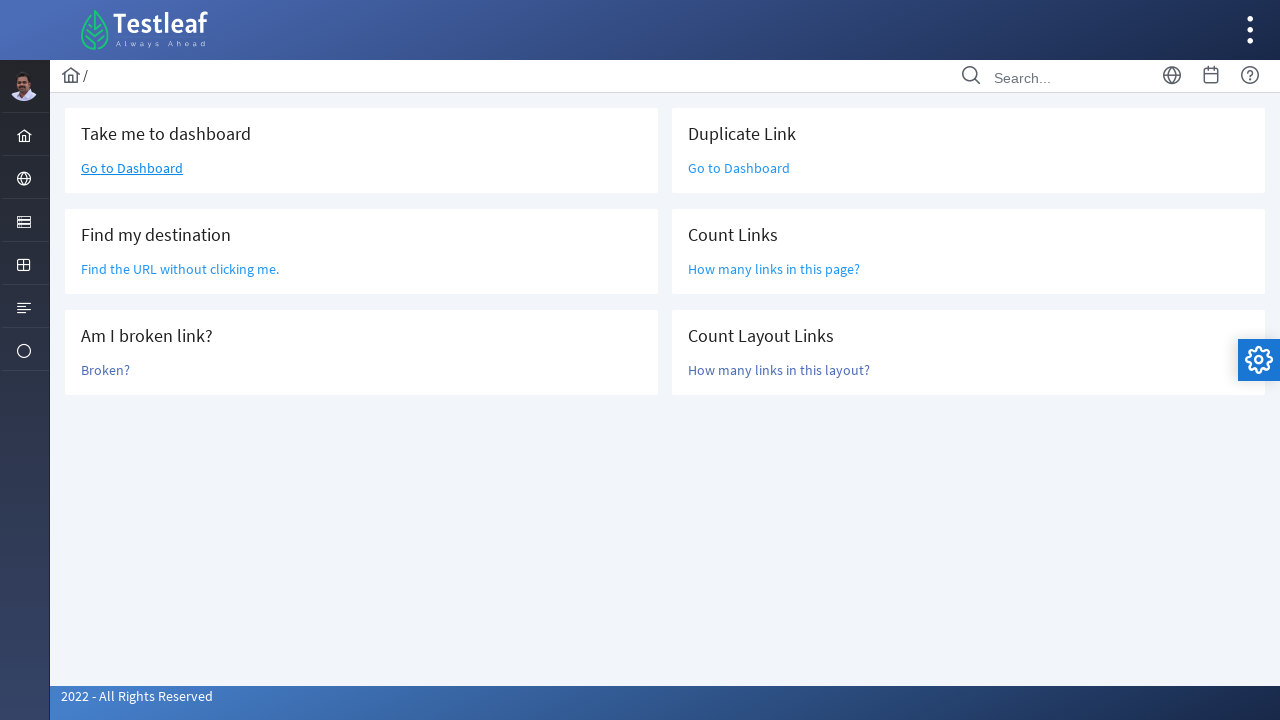

Retrieved href attribute from link 42: /dashboard.xhtml
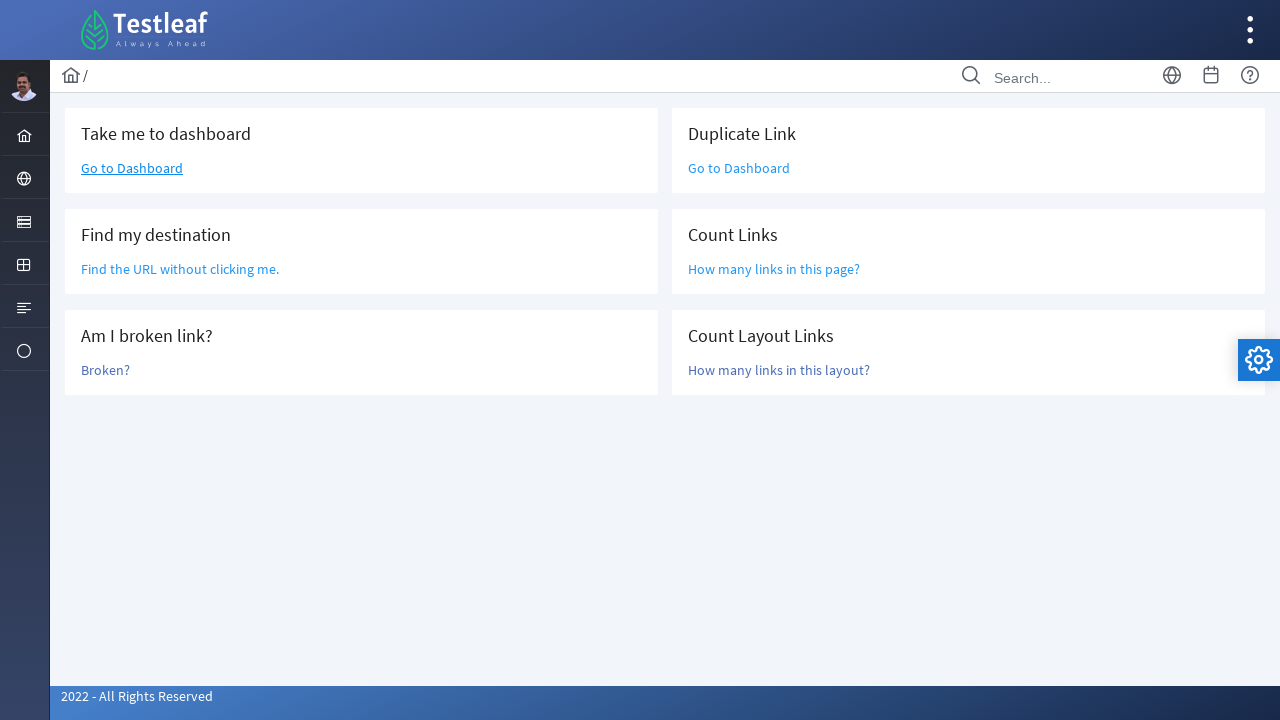

Selected link 43 of 47
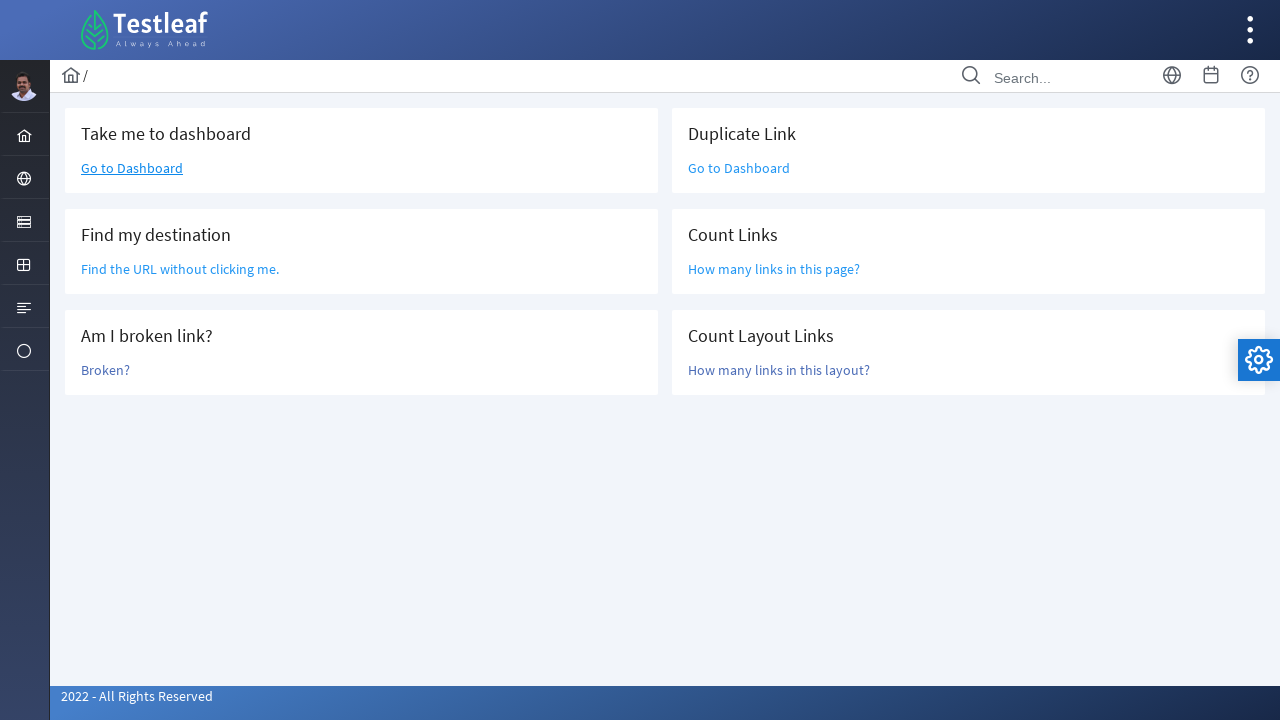

Retrieved text content from link 43: Find the URL without clicking me.
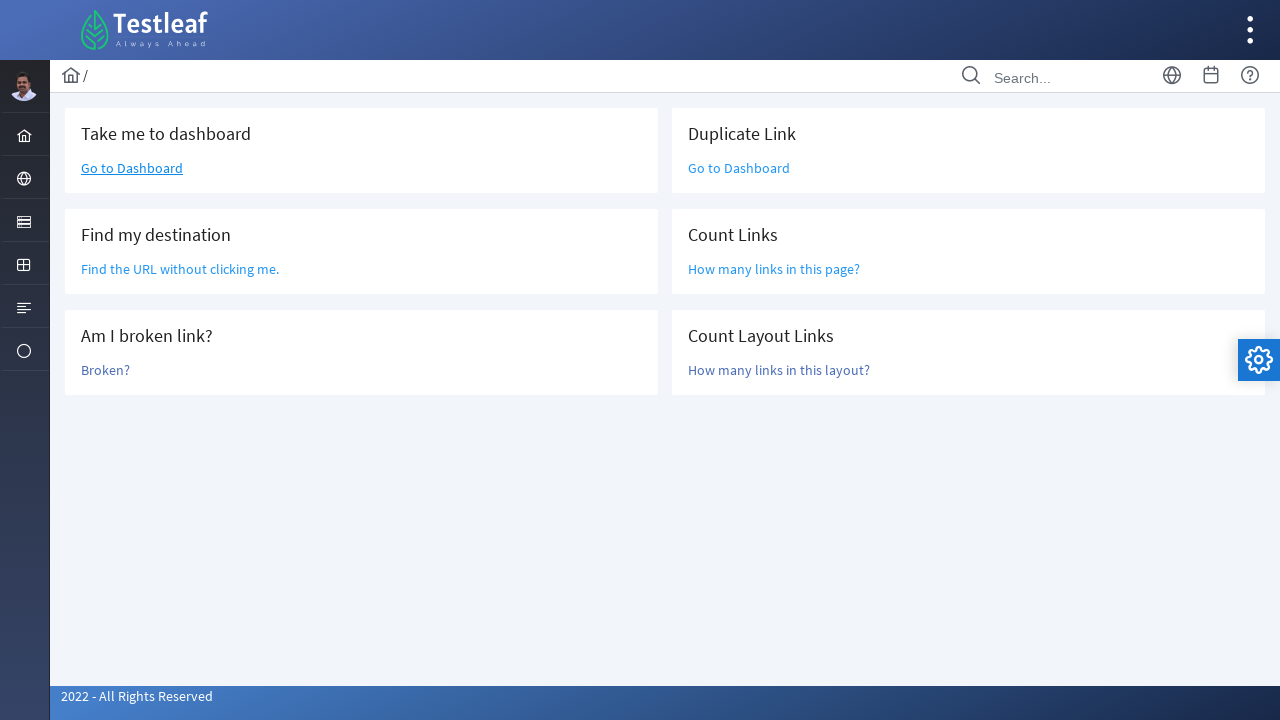

Retrieved href attribute from link 43: /grid.xhtml
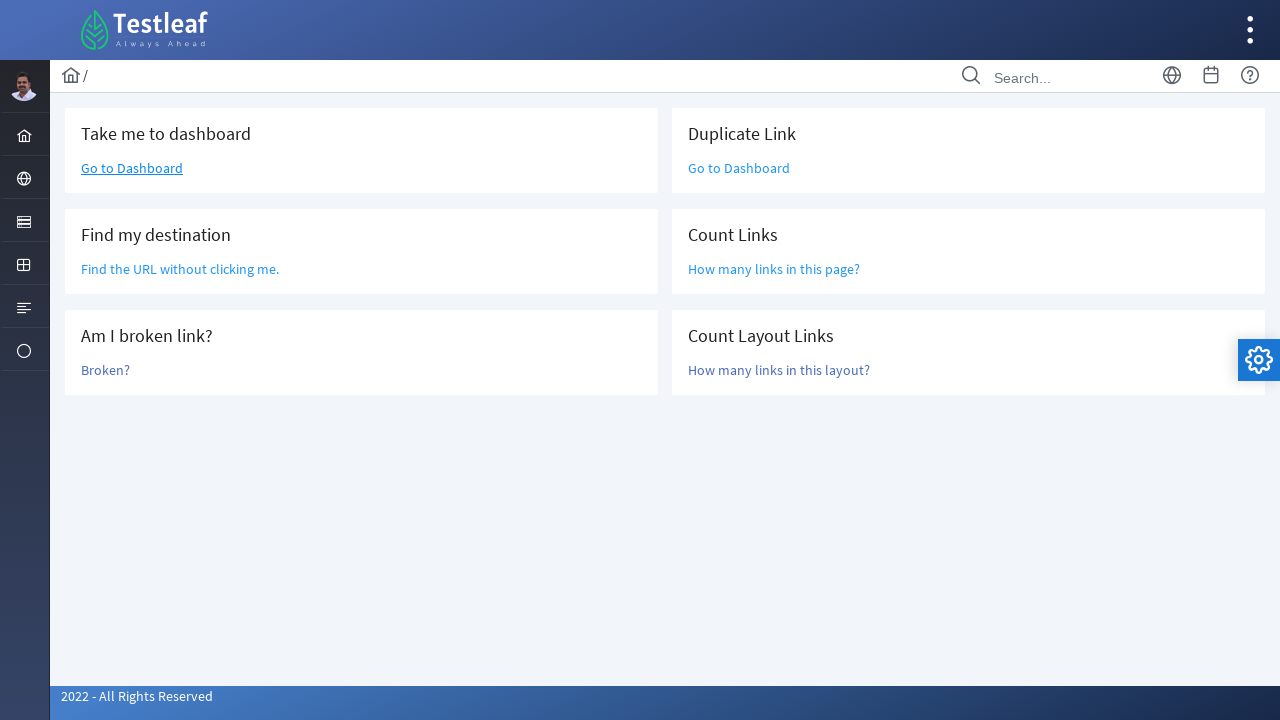

Selected link 44 of 47
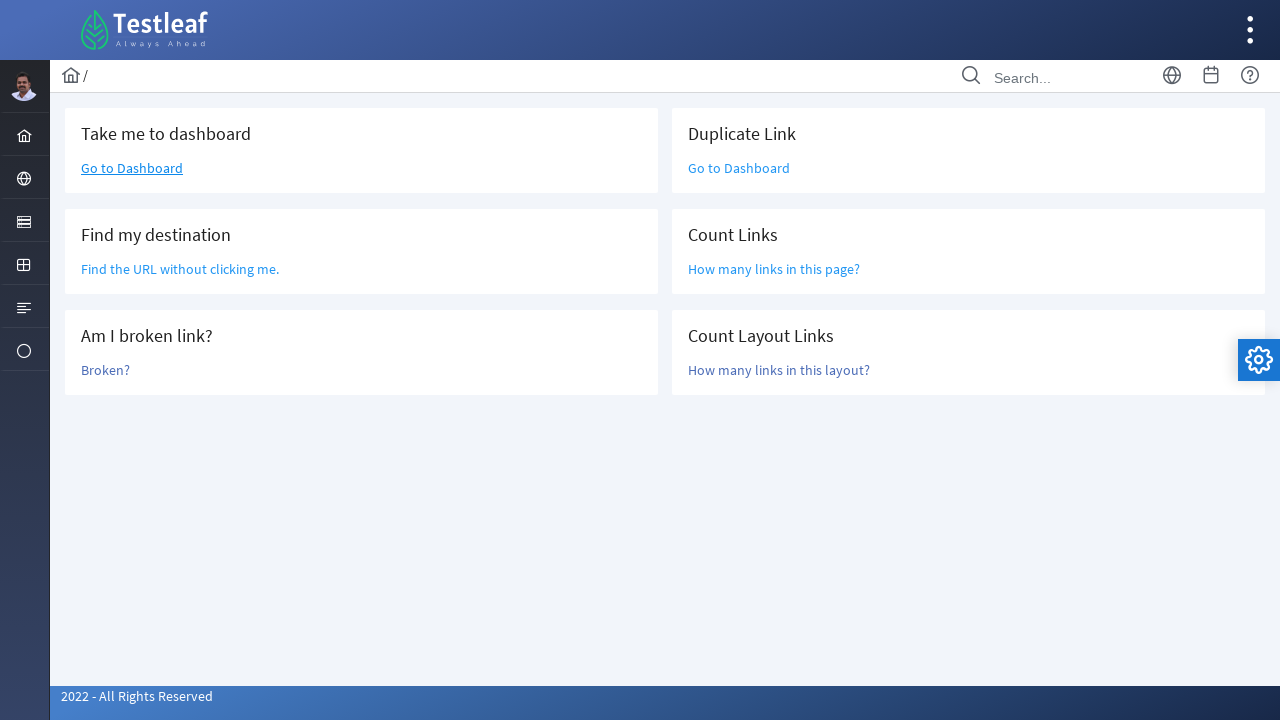

Retrieved text content from link 44: Broken?
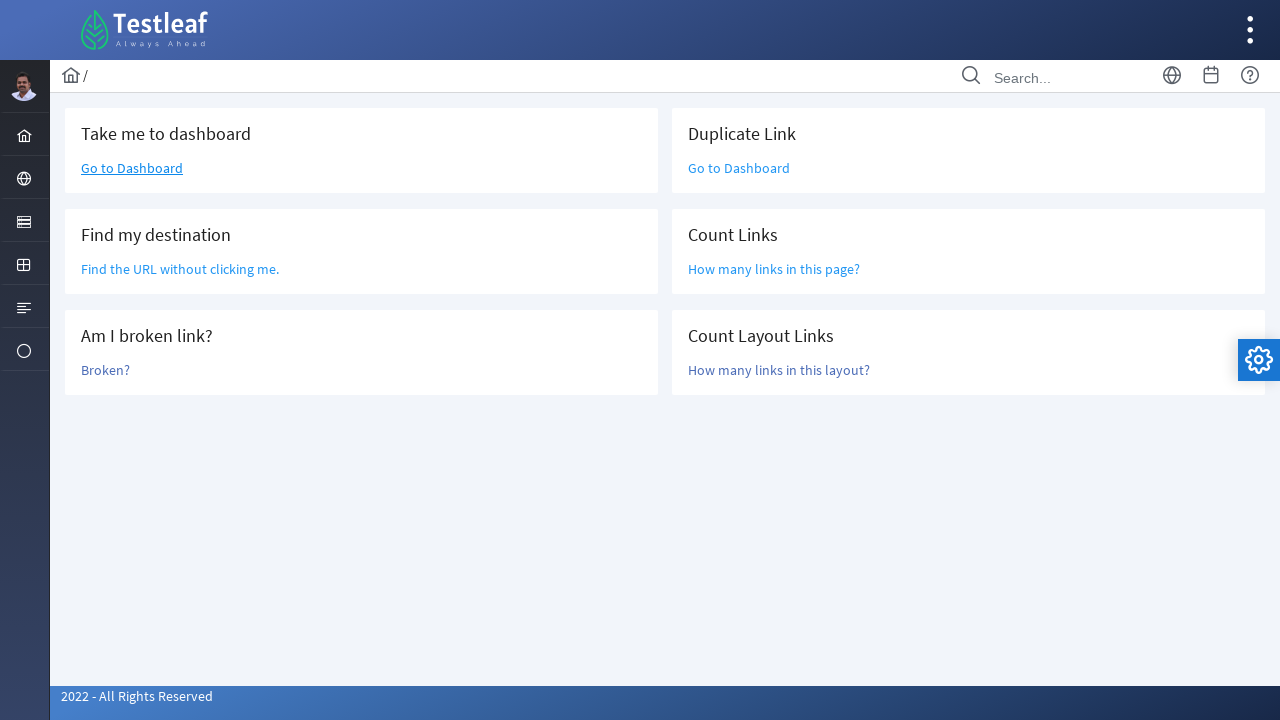

Retrieved href attribute from link 44: lists.xhtml
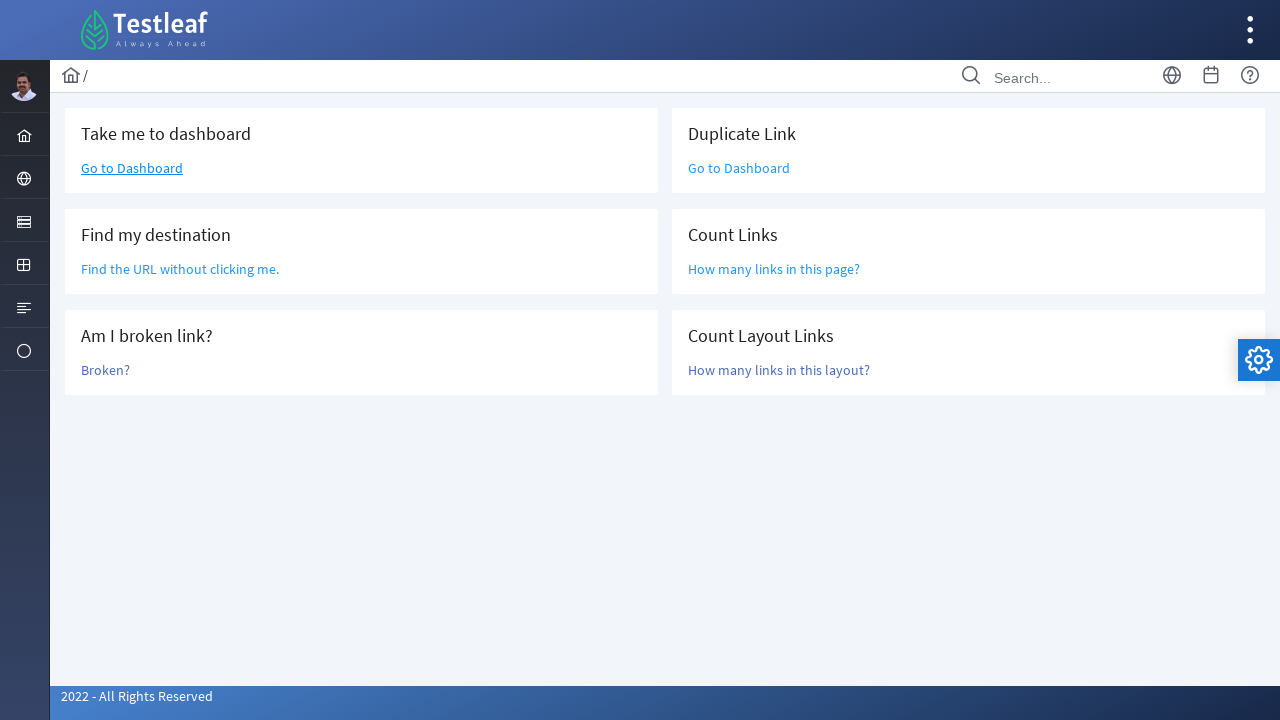

Selected link 45 of 47
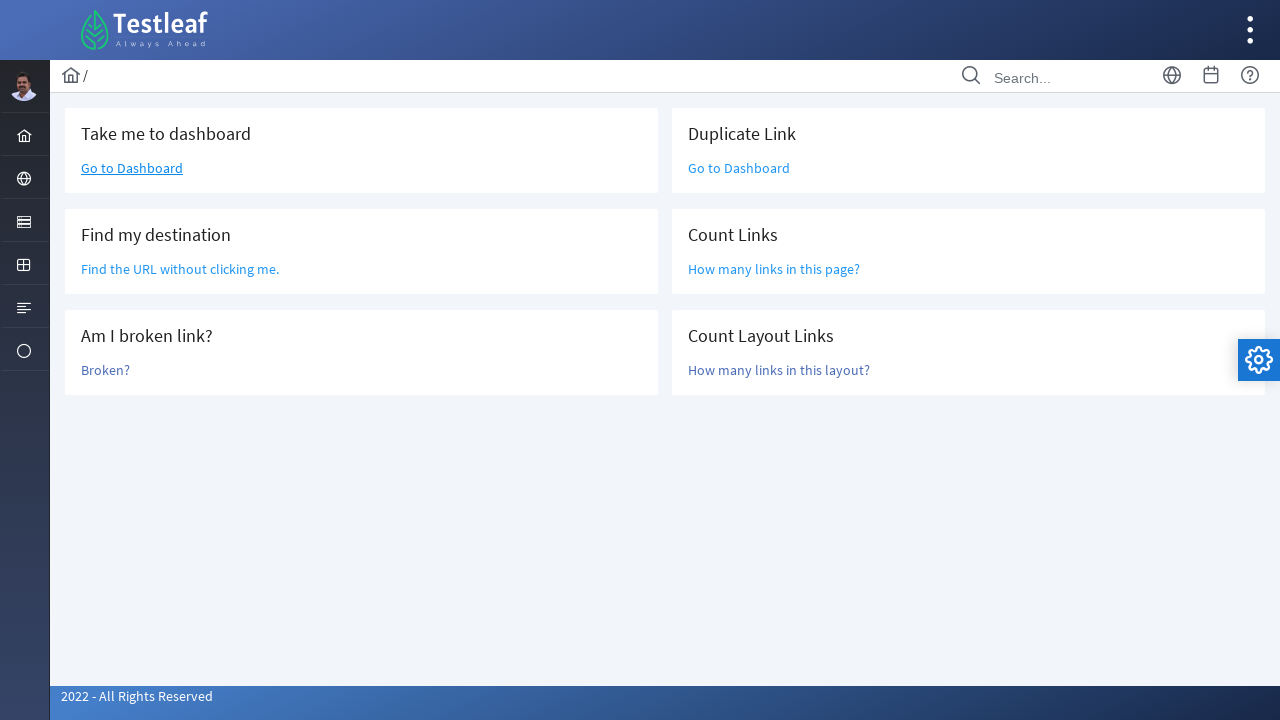

Retrieved text content from link 45: Go to Dashboard
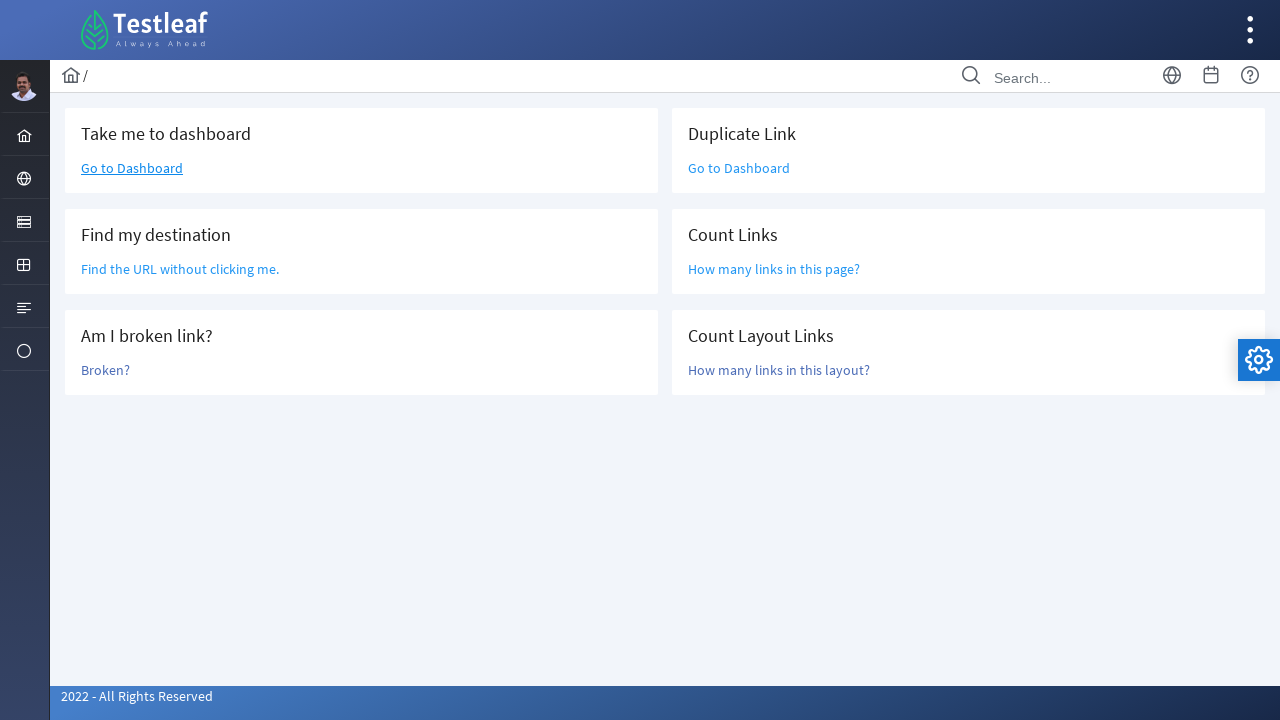

Retrieved href attribute from link 45: /dashboard.xhtml
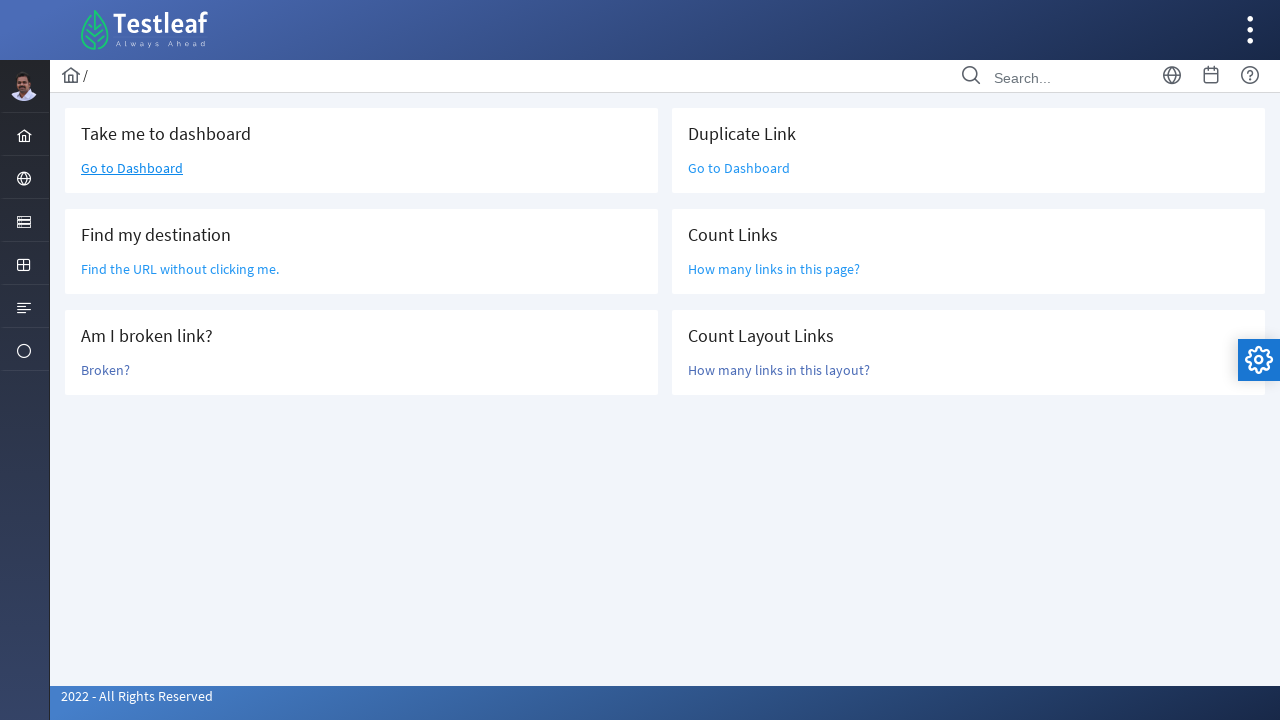

Selected link 46 of 47
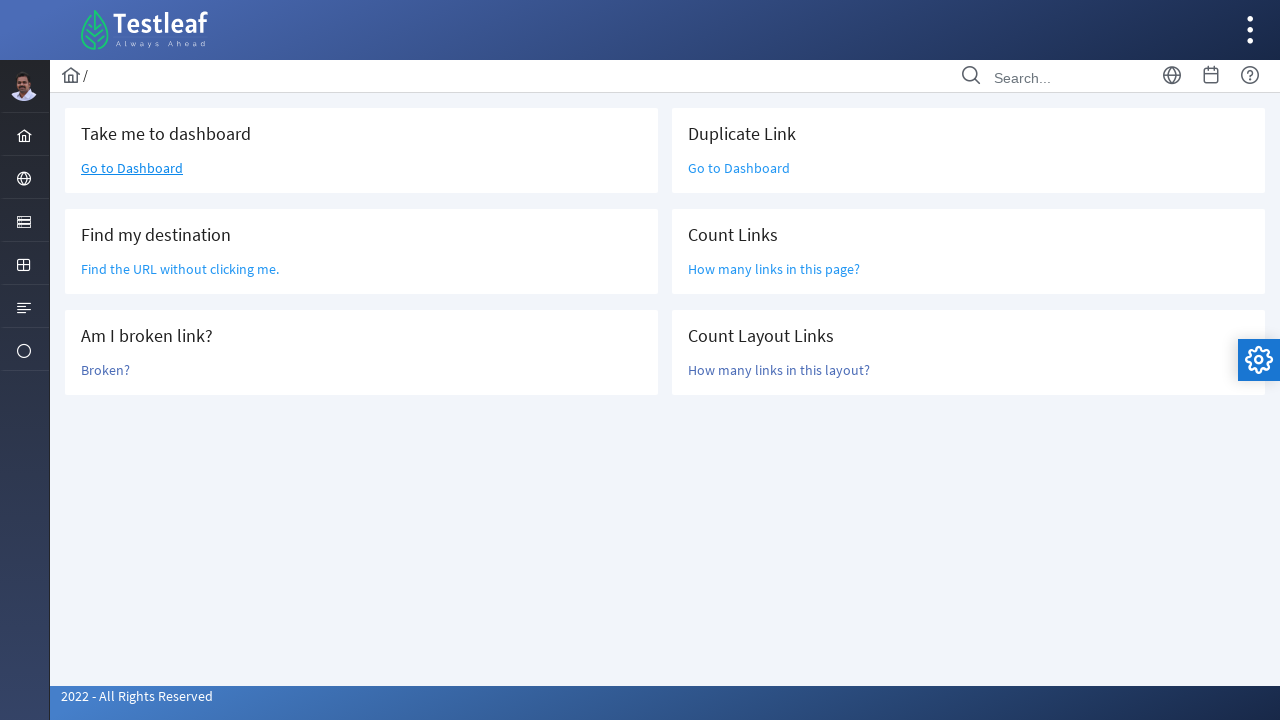

Retrieved text content from link 46: How many links in this page?
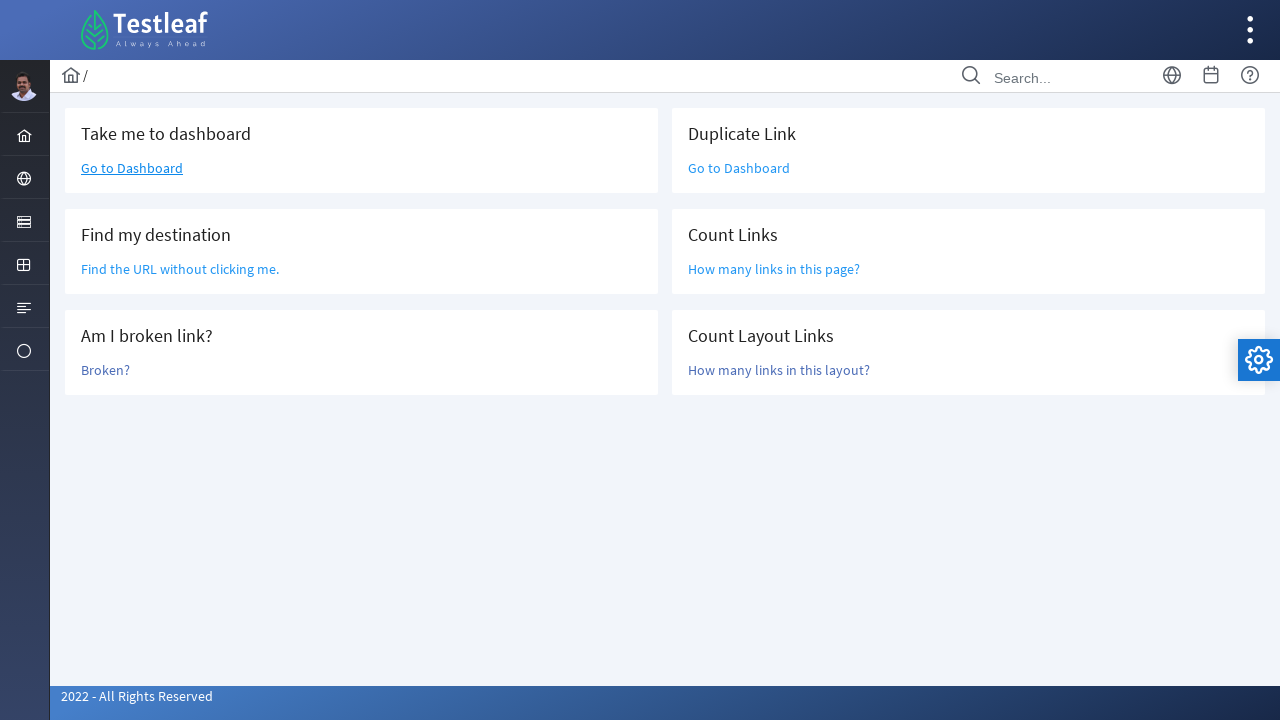

Retrieved href attribute from link 46: /grid.xhtml
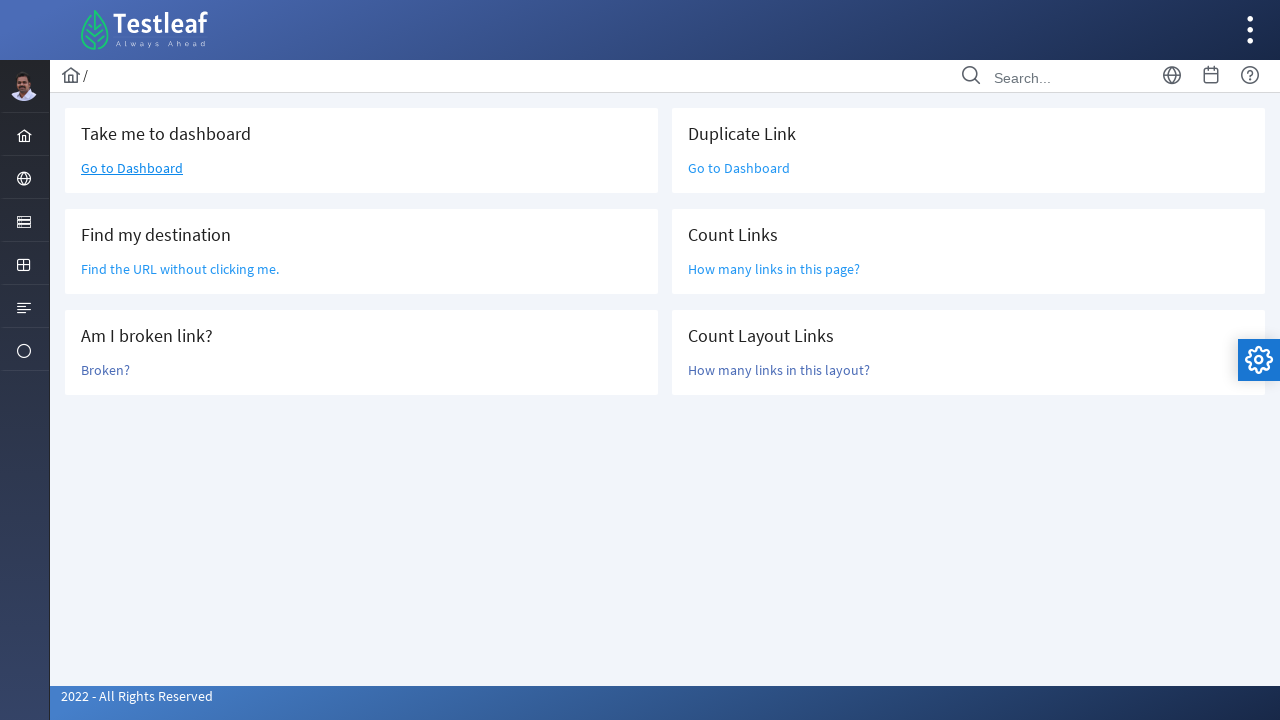

Selected link 47 of 47
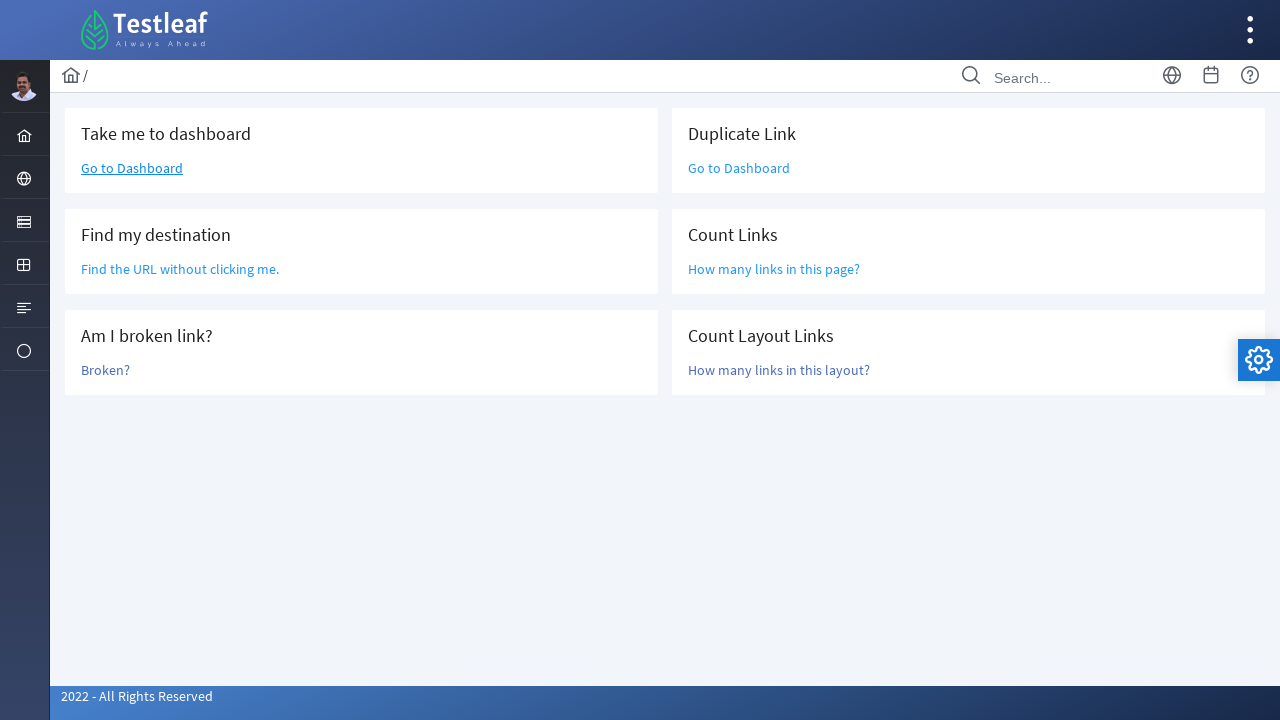

Retrieved text content from link 47: How many links in this layout?
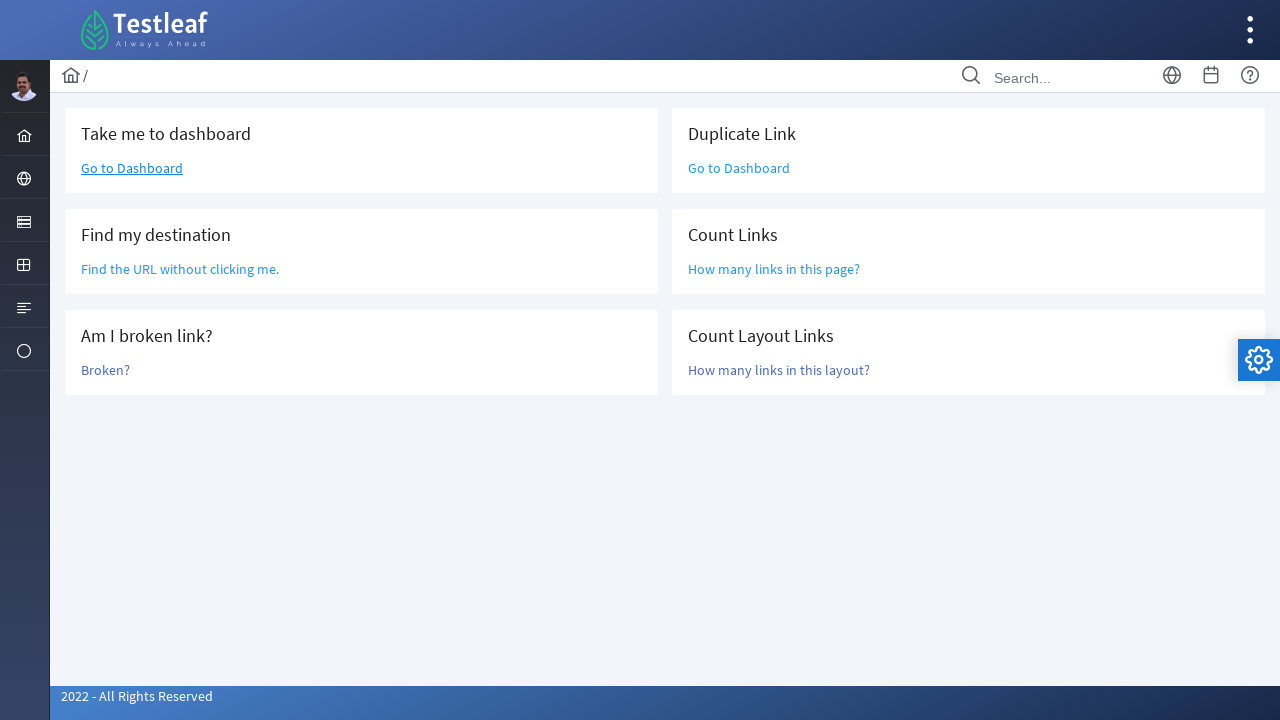

Retrieved href attribute from link 47: list.xhtml
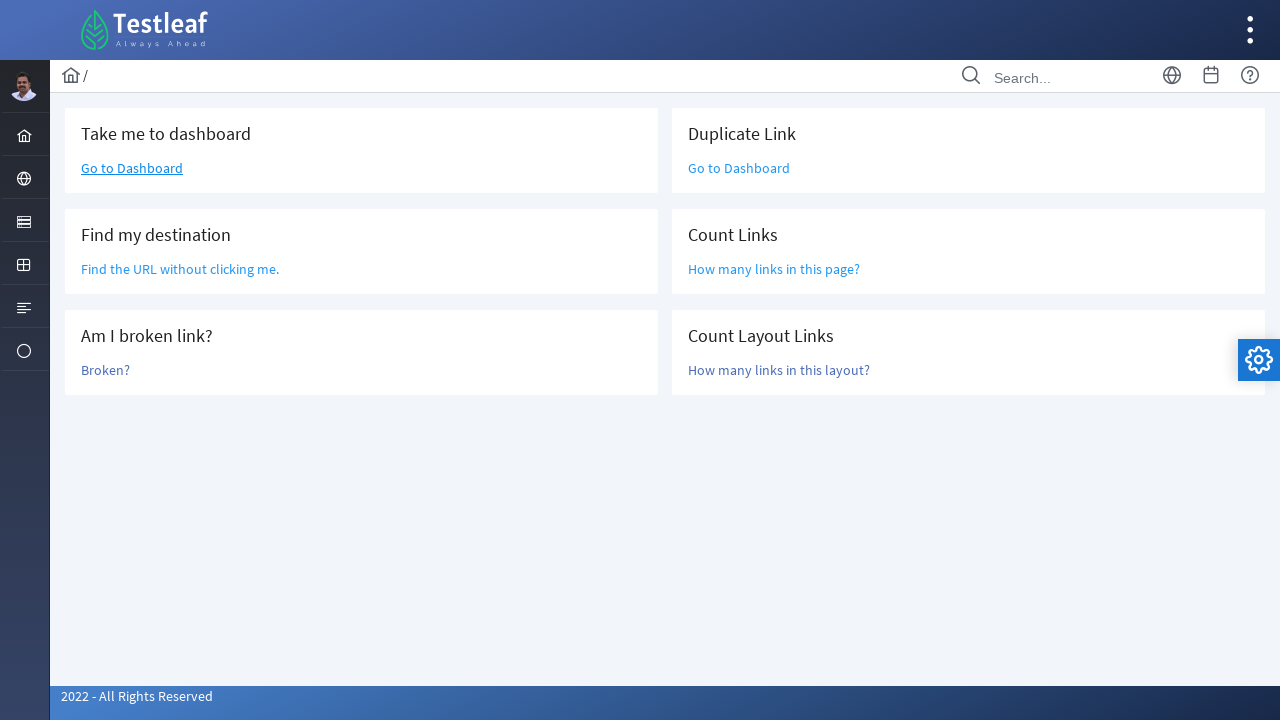

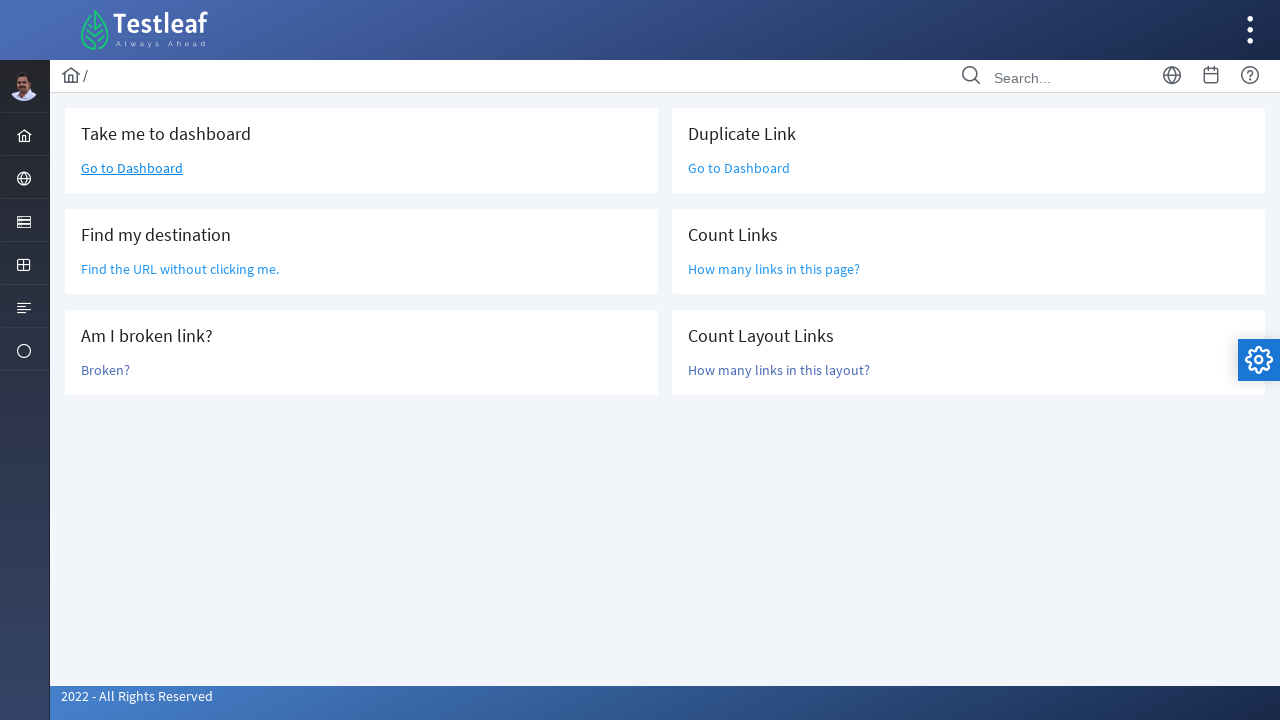